Tests the jQuery UI datepicker widget by navigating to a specific date (August 27, 2019) using the calendar navigation arrows and selecting the date.

Starting URL: https://jqueryui.com/datepicker/

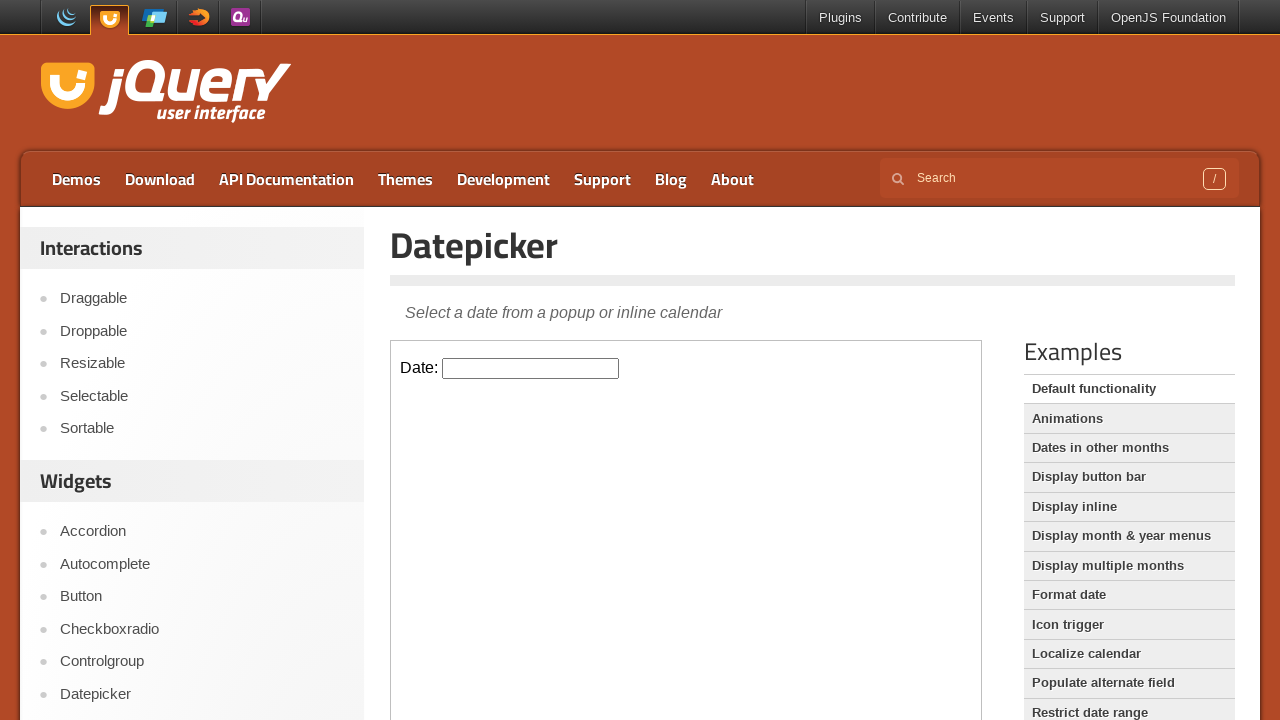

Located iframe containing the datepicker widget
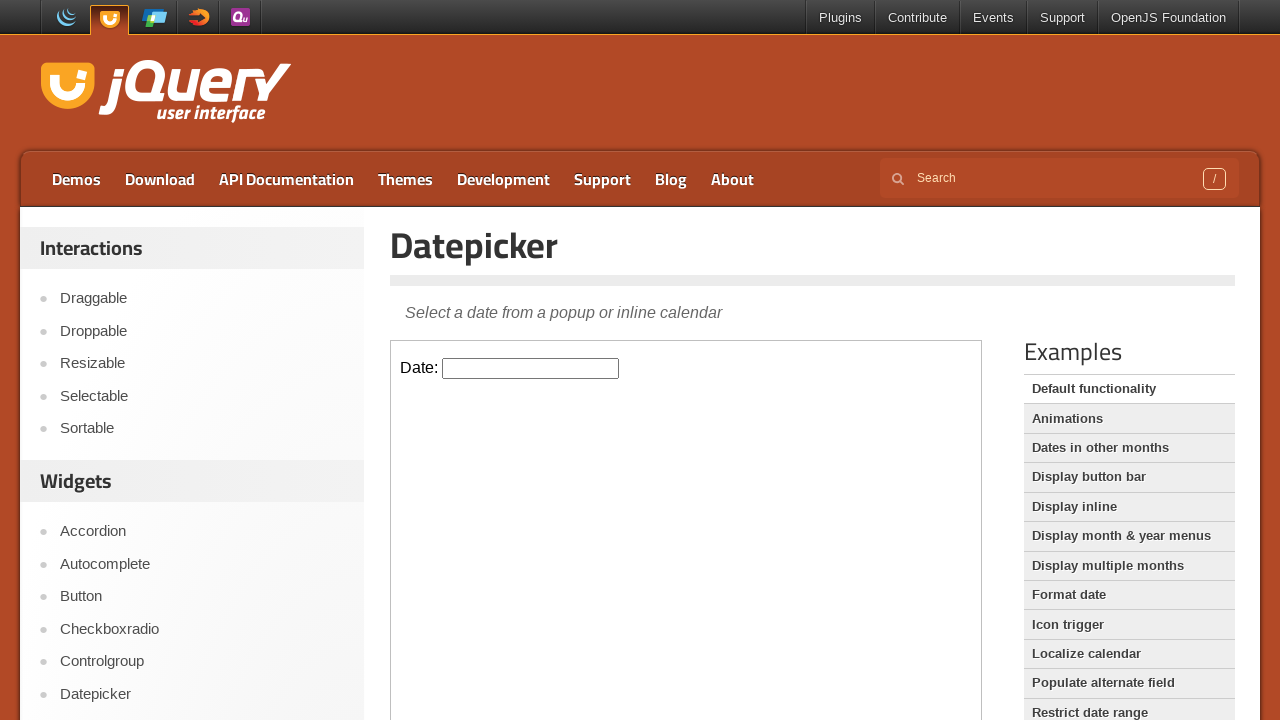

Set target date to August 27, 2019
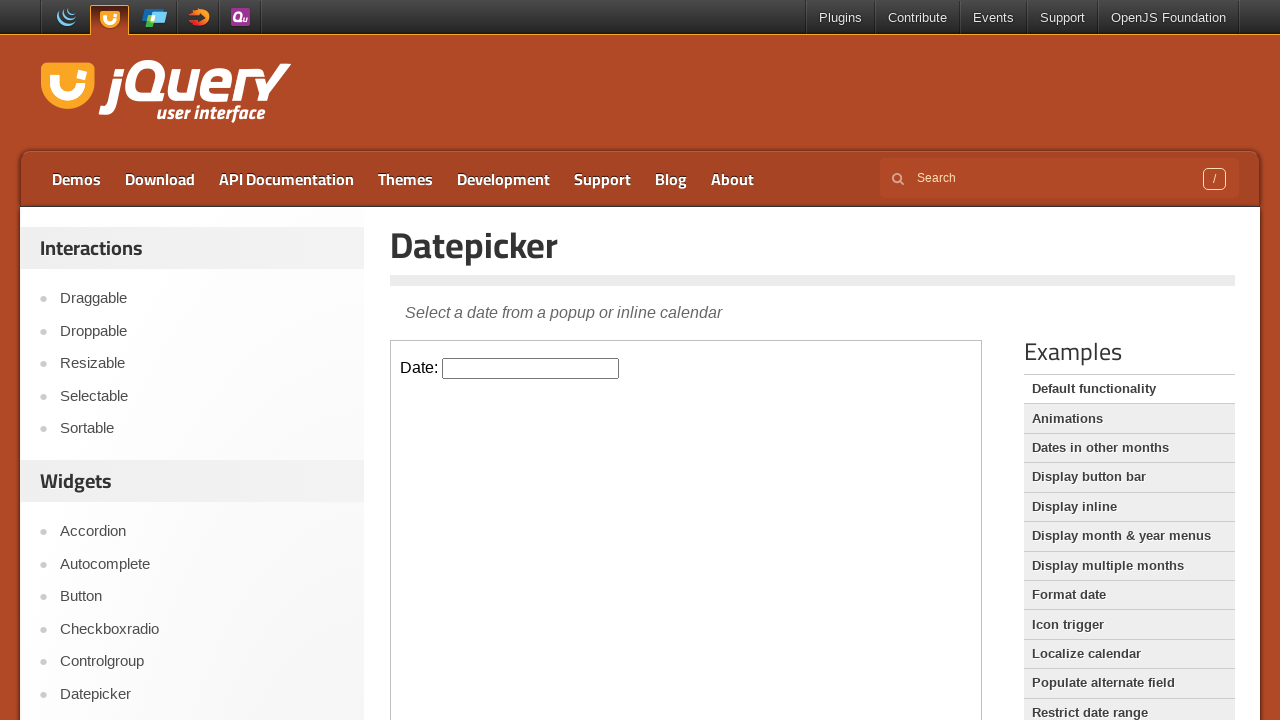

Clicked datepicker input to open calendar at (531, 368) on iframe >> nth=0 >> internal:control=enter-frame >> #datepicker
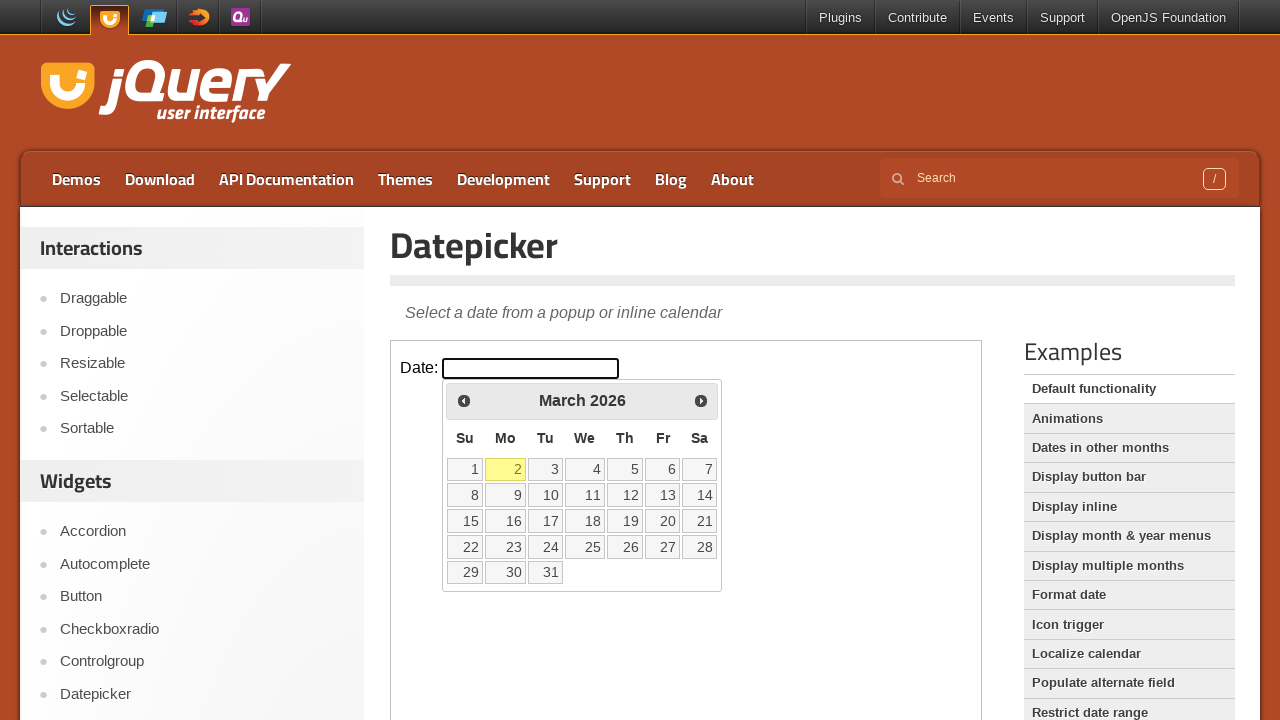

Read current calendar date: March 2026
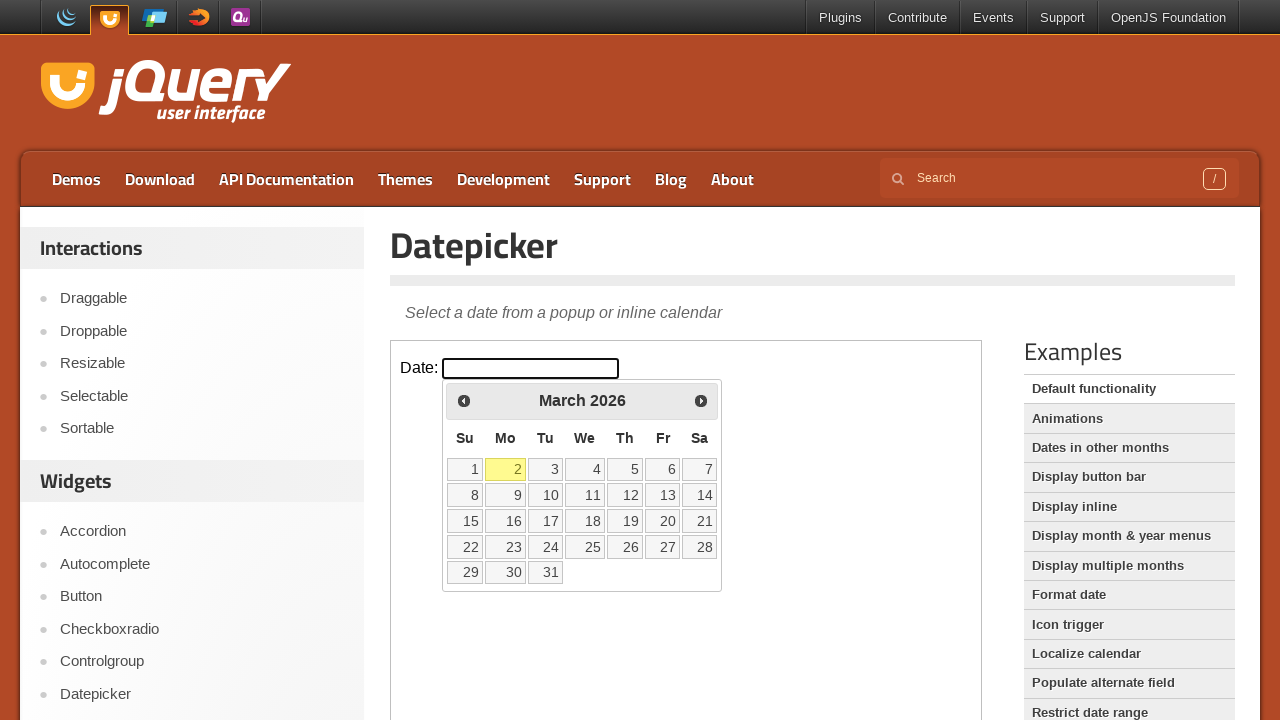

Clicked previous month navigation arrow at (464, 400) on iframe >> nth=0 >> internal:control=enter-frame >> a.ui-datepicker-prev span
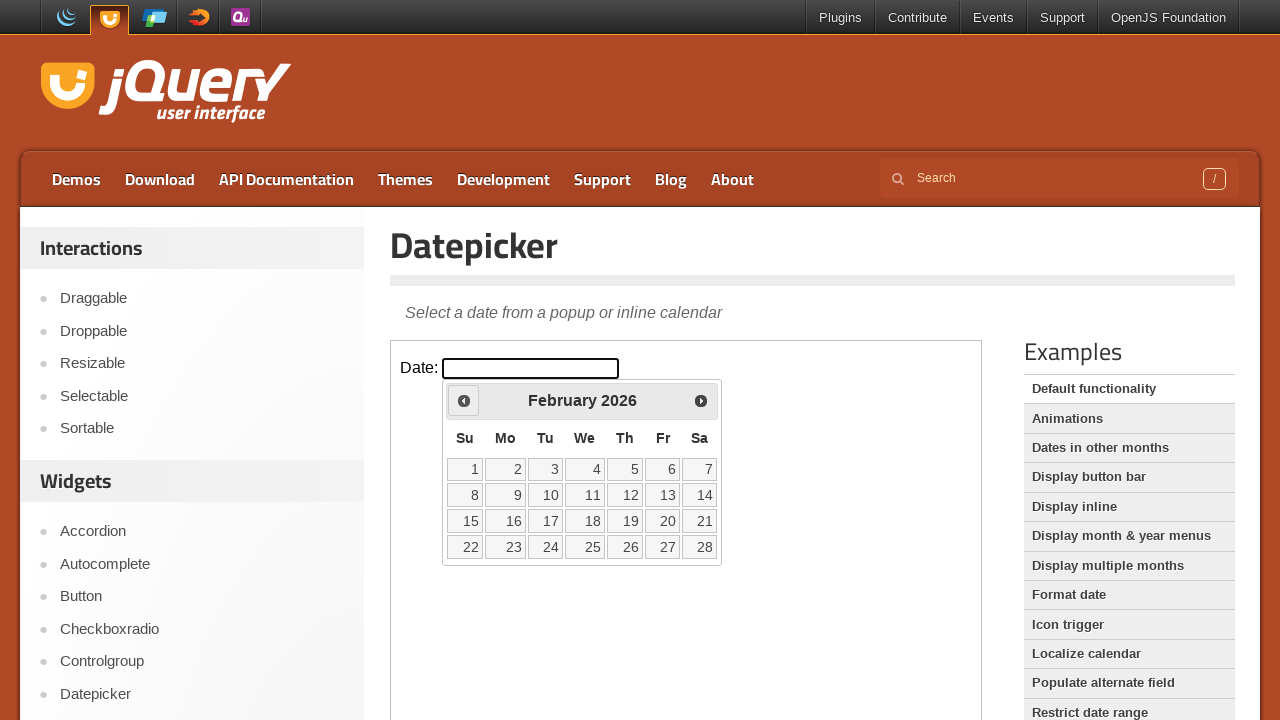

Waited for calendar to update
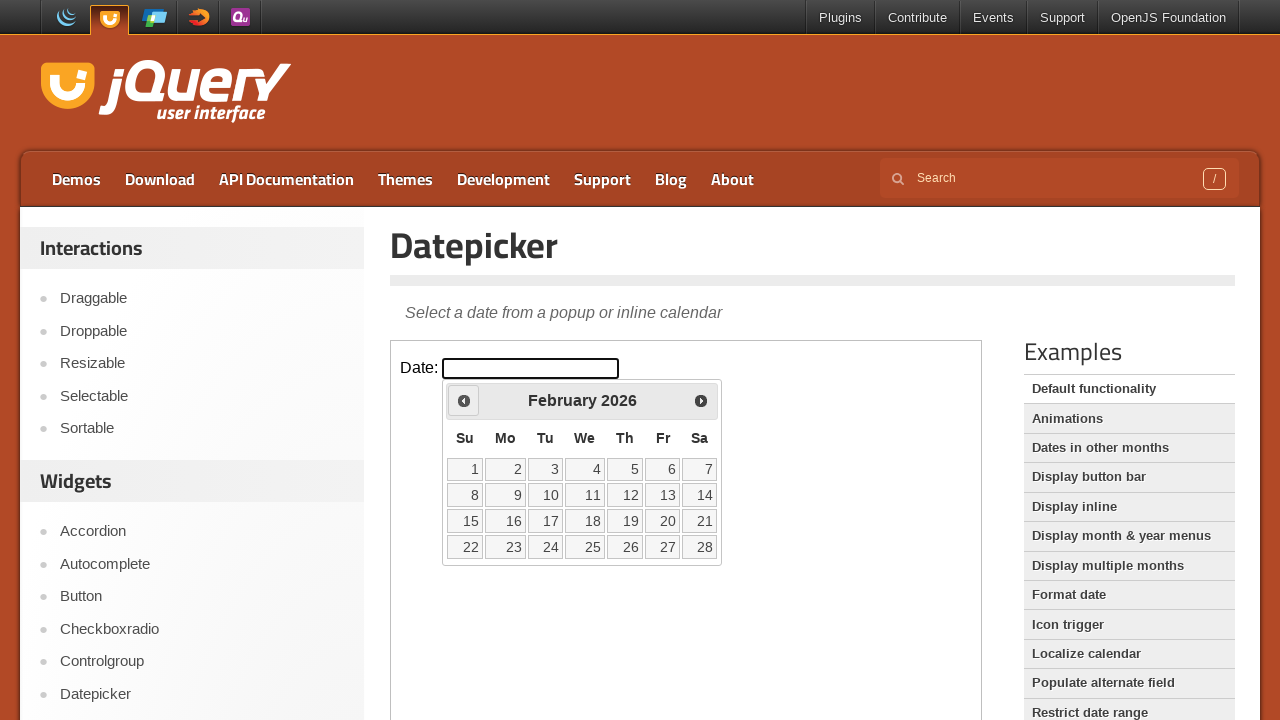

Read current calendar date: February 2026
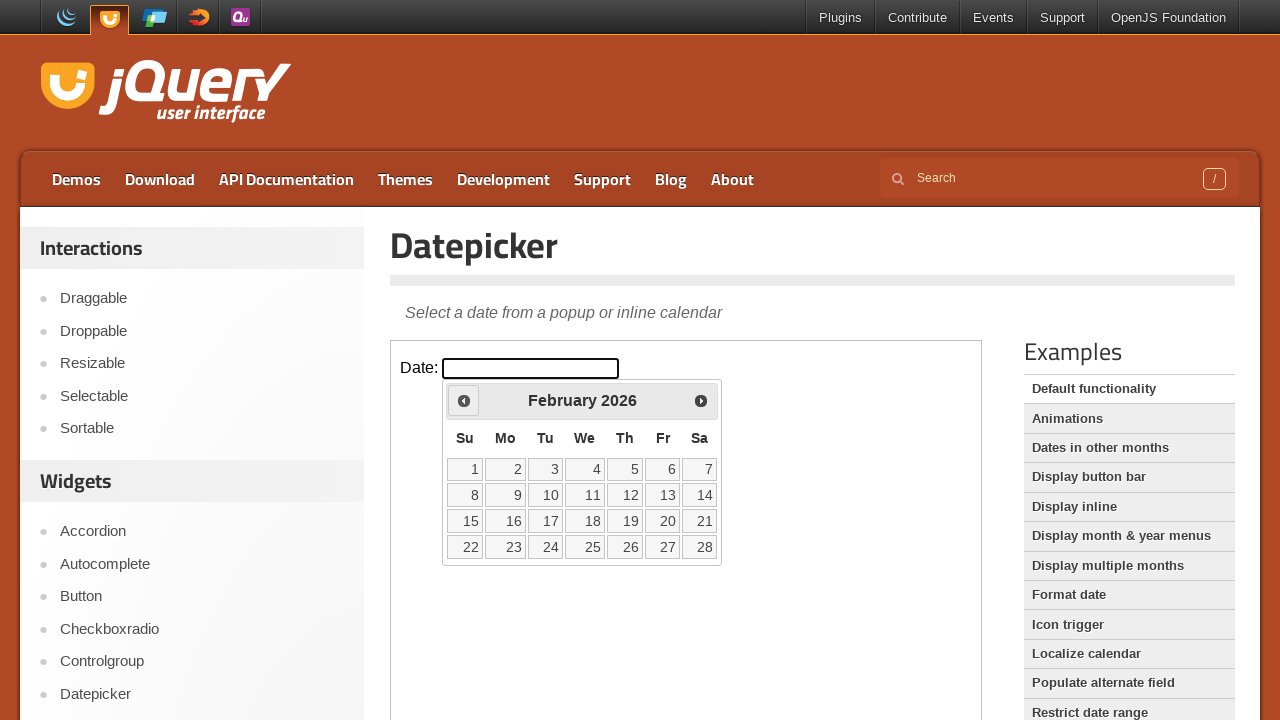

Clicked previous month navigation arrow at (464, 400) on iframe >> nth=0 >> internal:control=enter-frame >> a.ui-datepicker-prev span
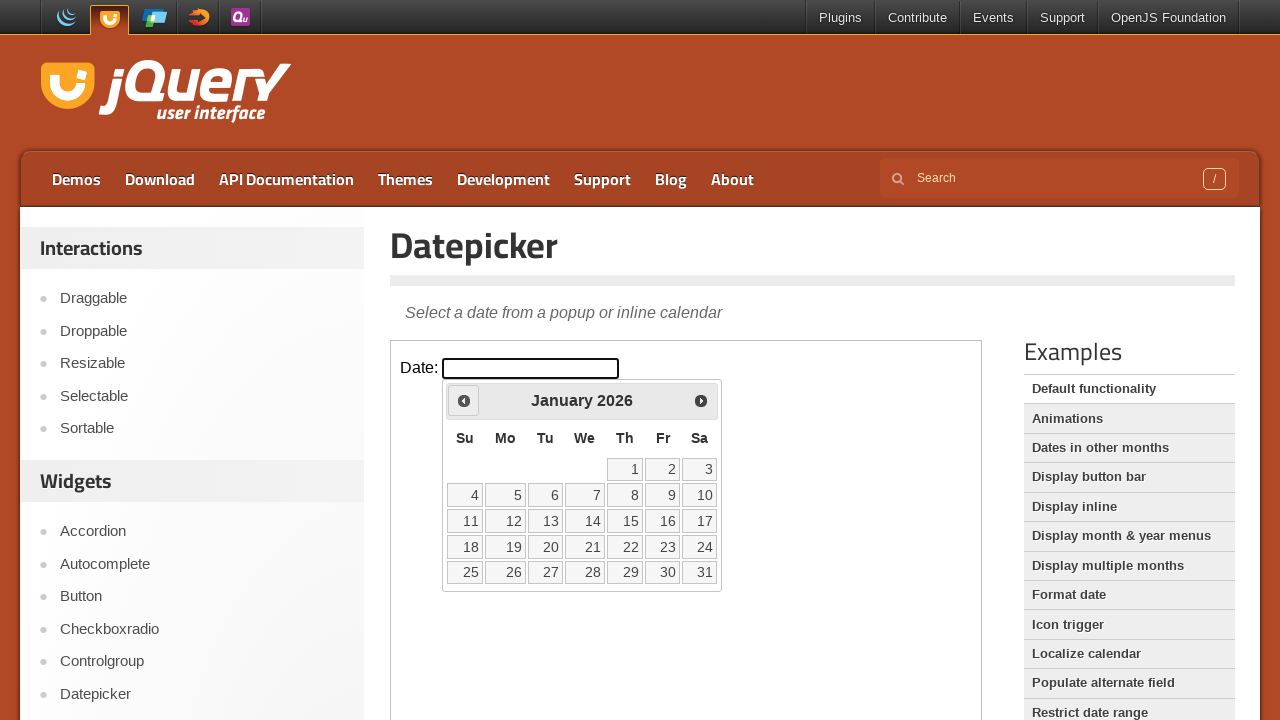

Waited for calendar to update
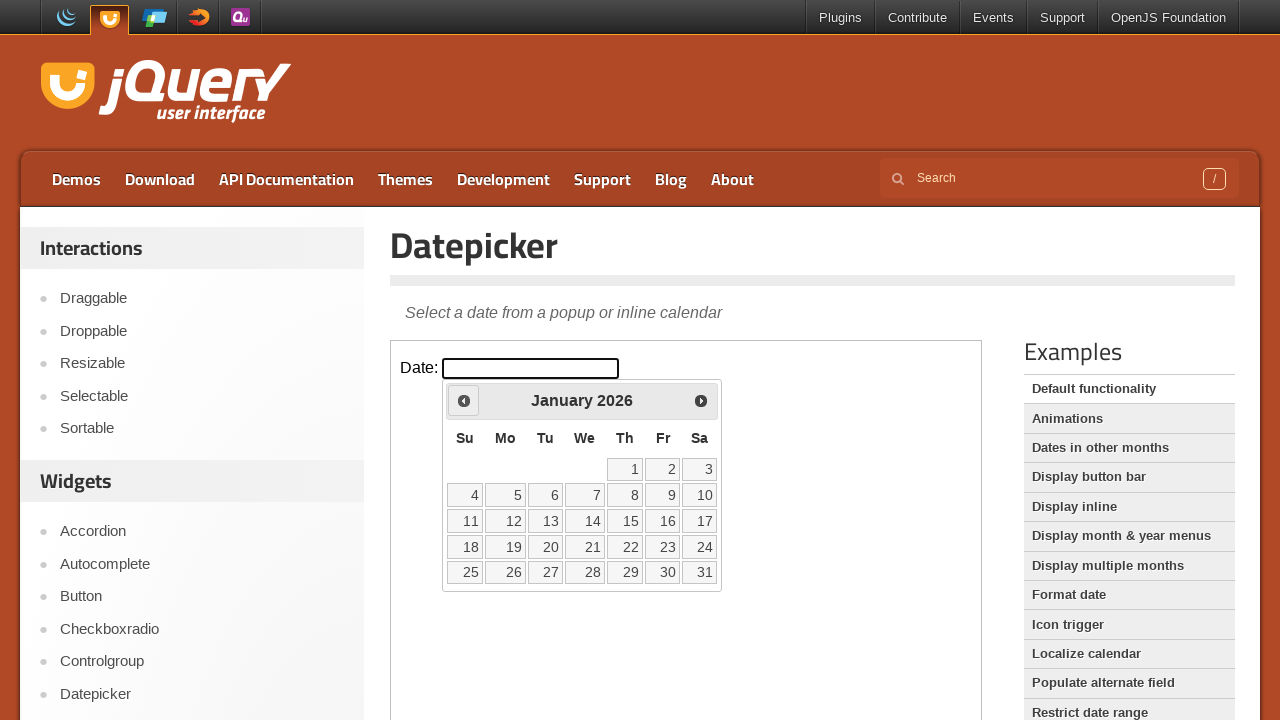

Read current calendar date: January 2026
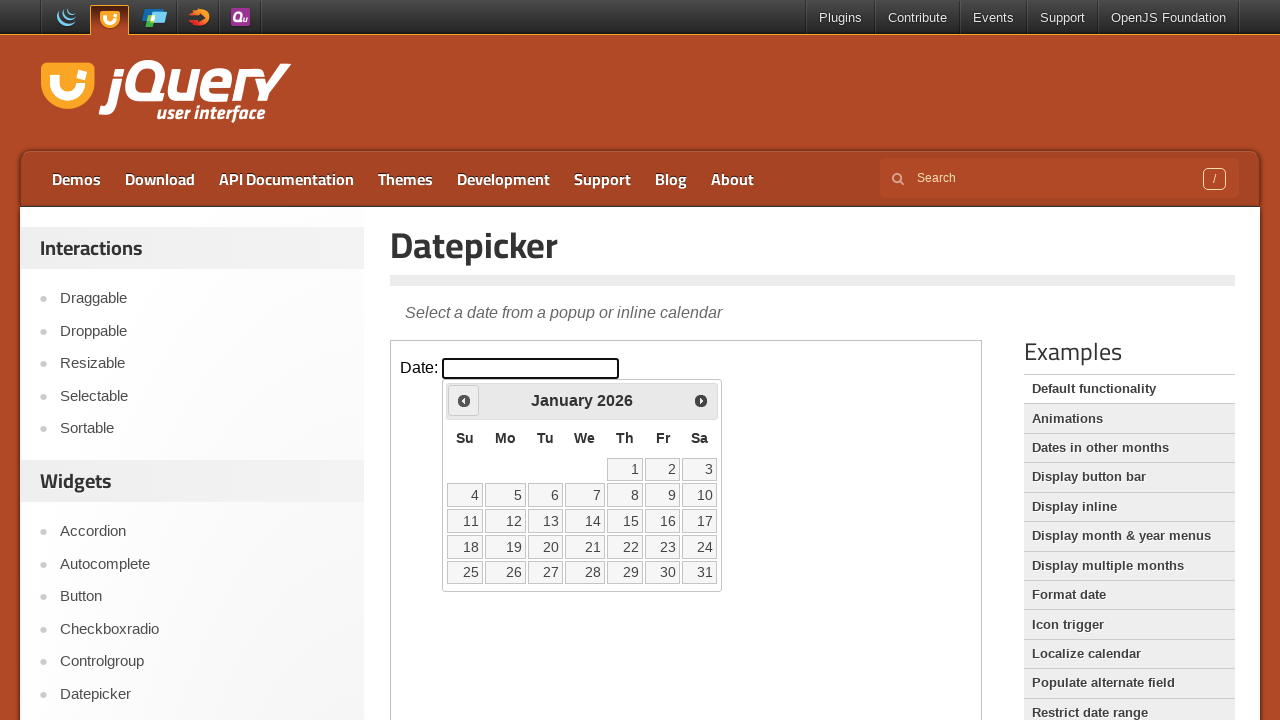

Clicked previous month navigation arrow at (464, 400) on iframe >> nth=0 >> internal:control=enter-frame >> a.ui-datepicker-prev span
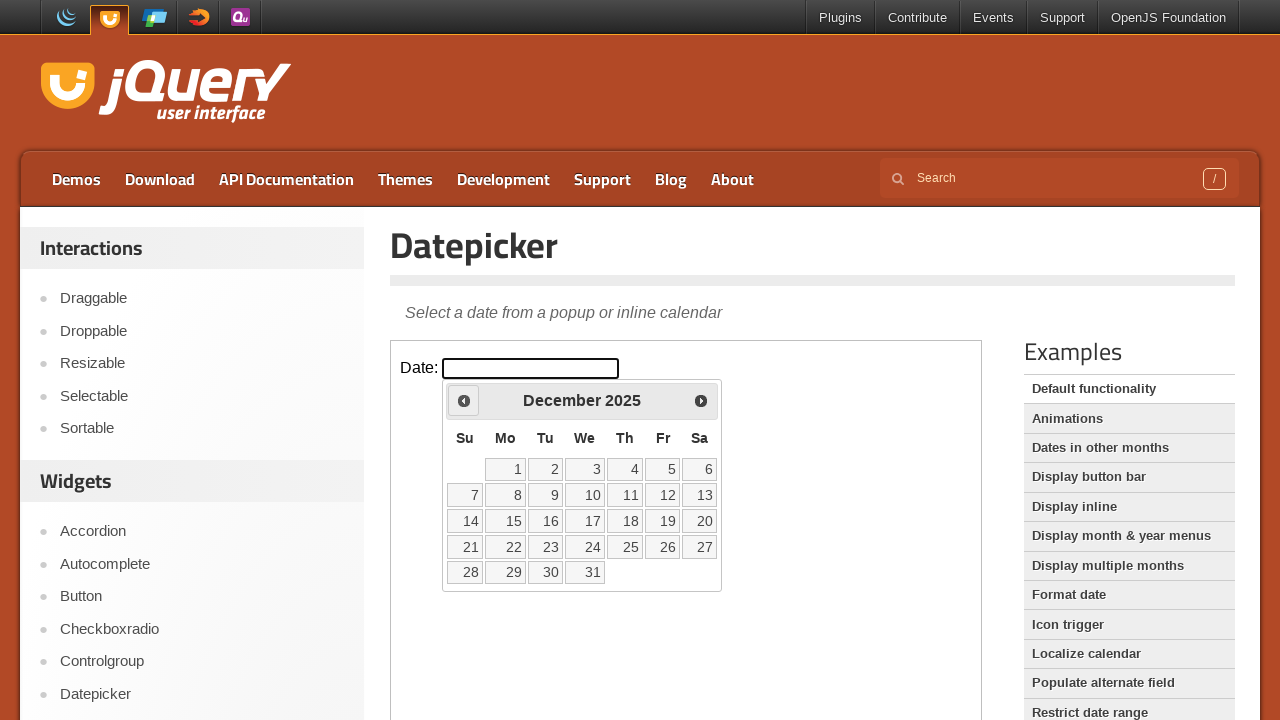

Waited for calendar to update
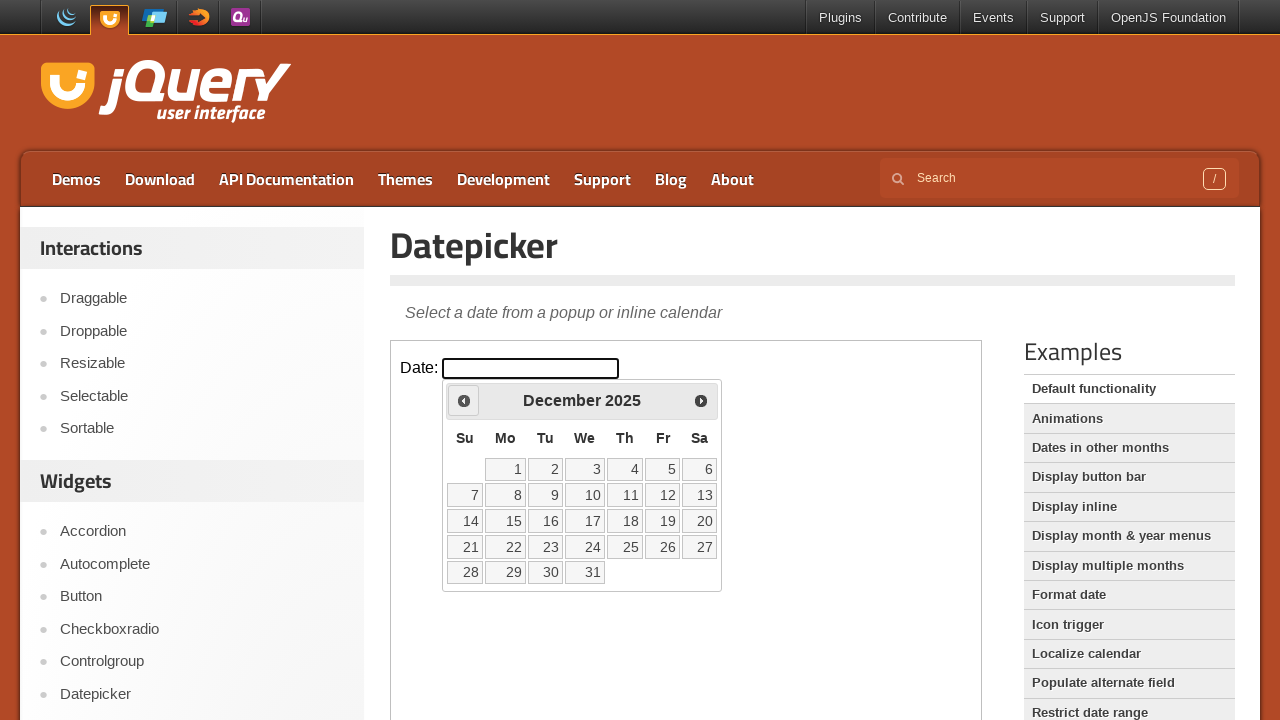

Read current calendar date: December 2025
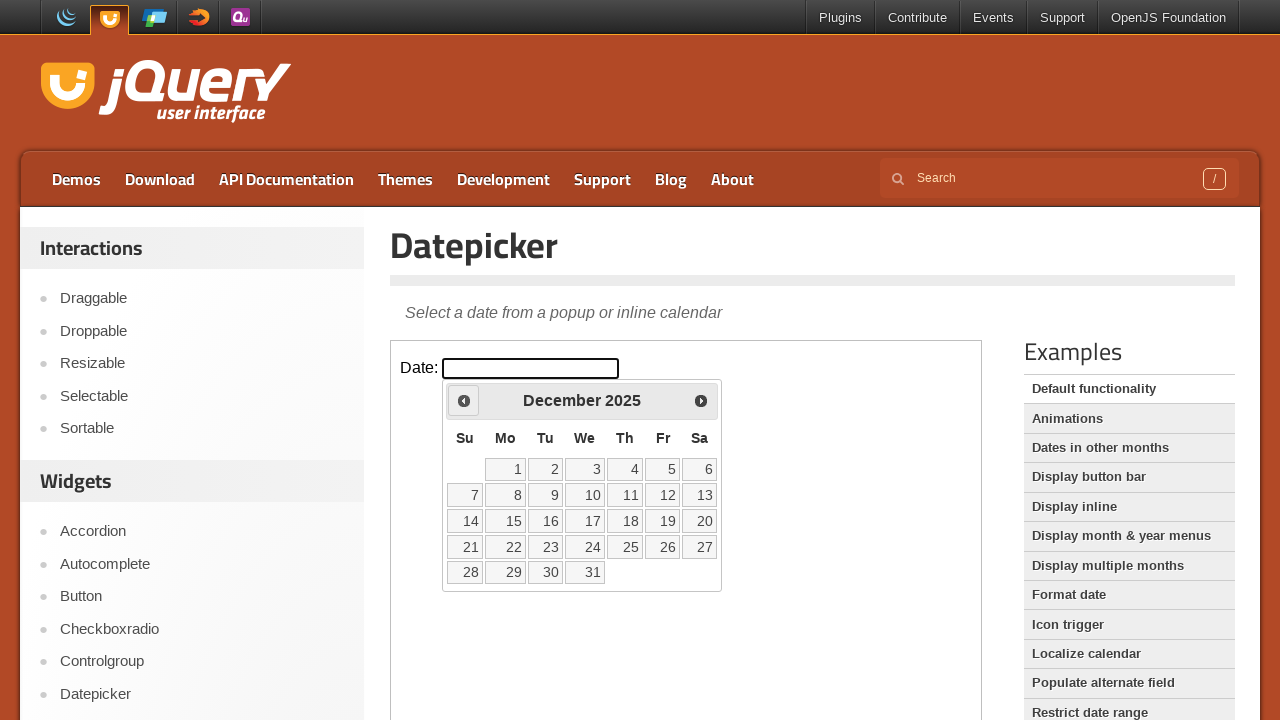

Clicked previous month navigation arrow at (464, 400) on iframe >> nth=0 >> internal:control=enter-frame >> a.ui-datepicker-prev span
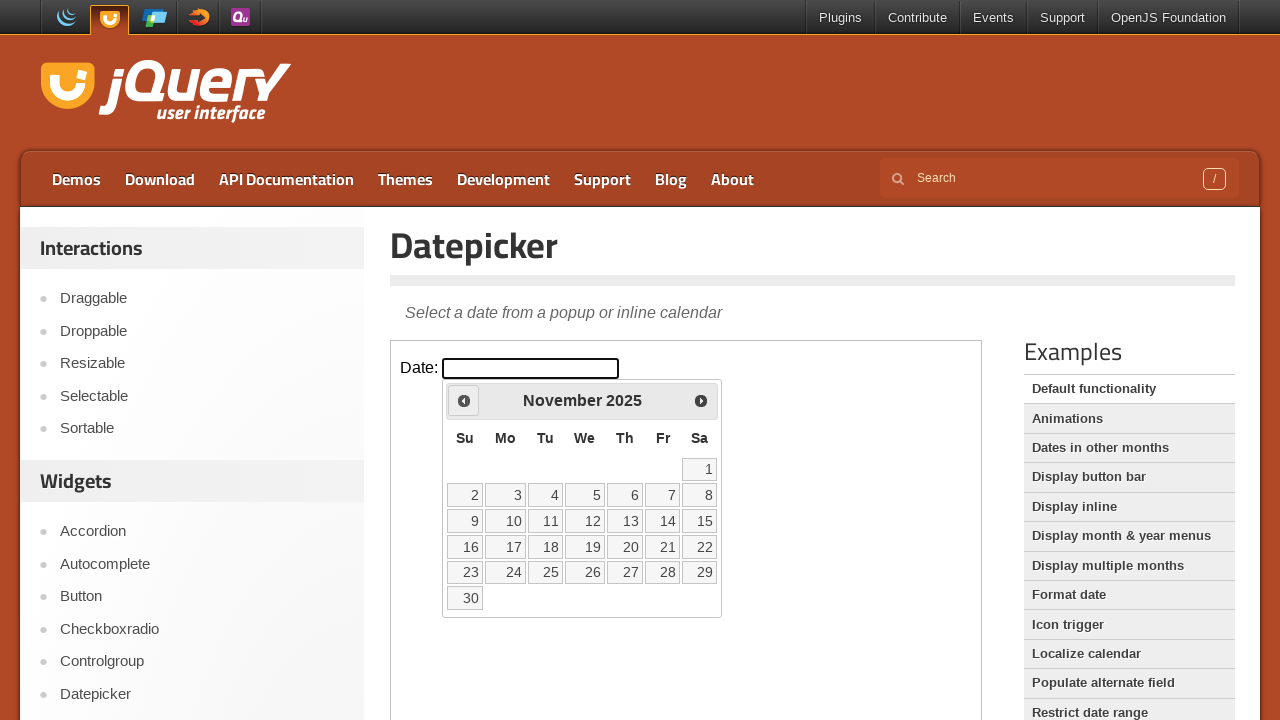

Waited for calendar to update
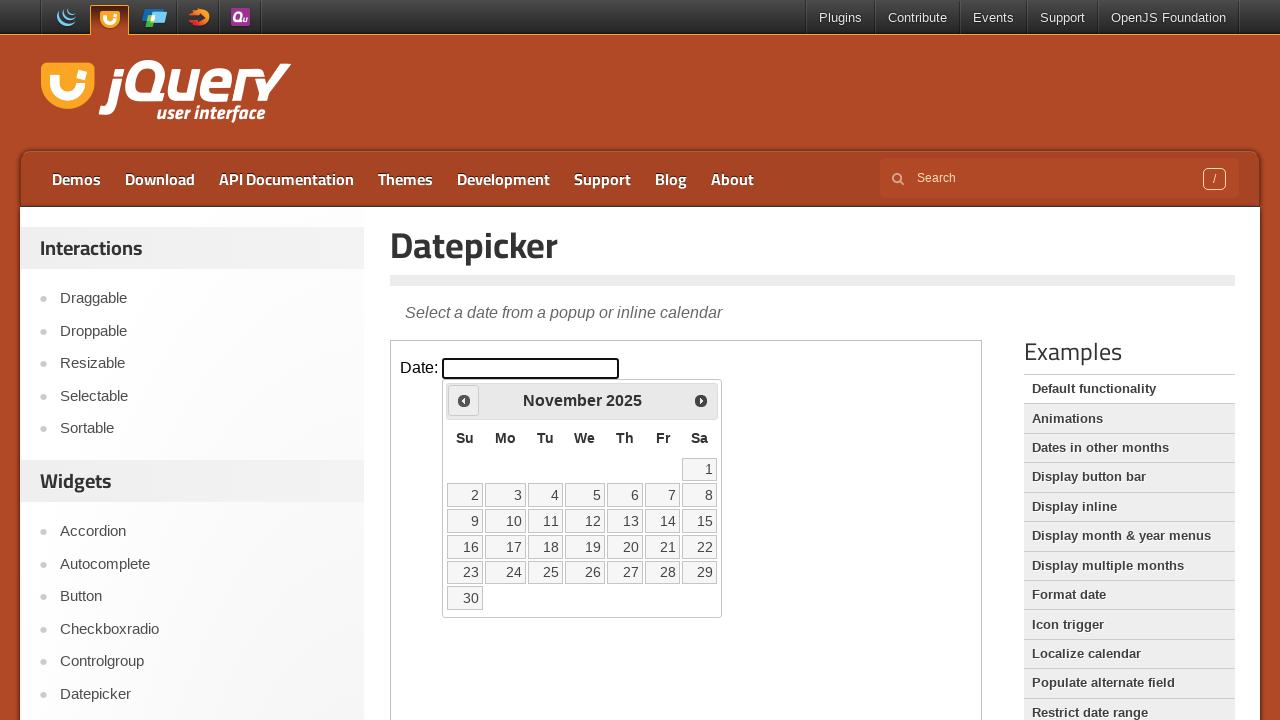

Read current calendar date: November 2025
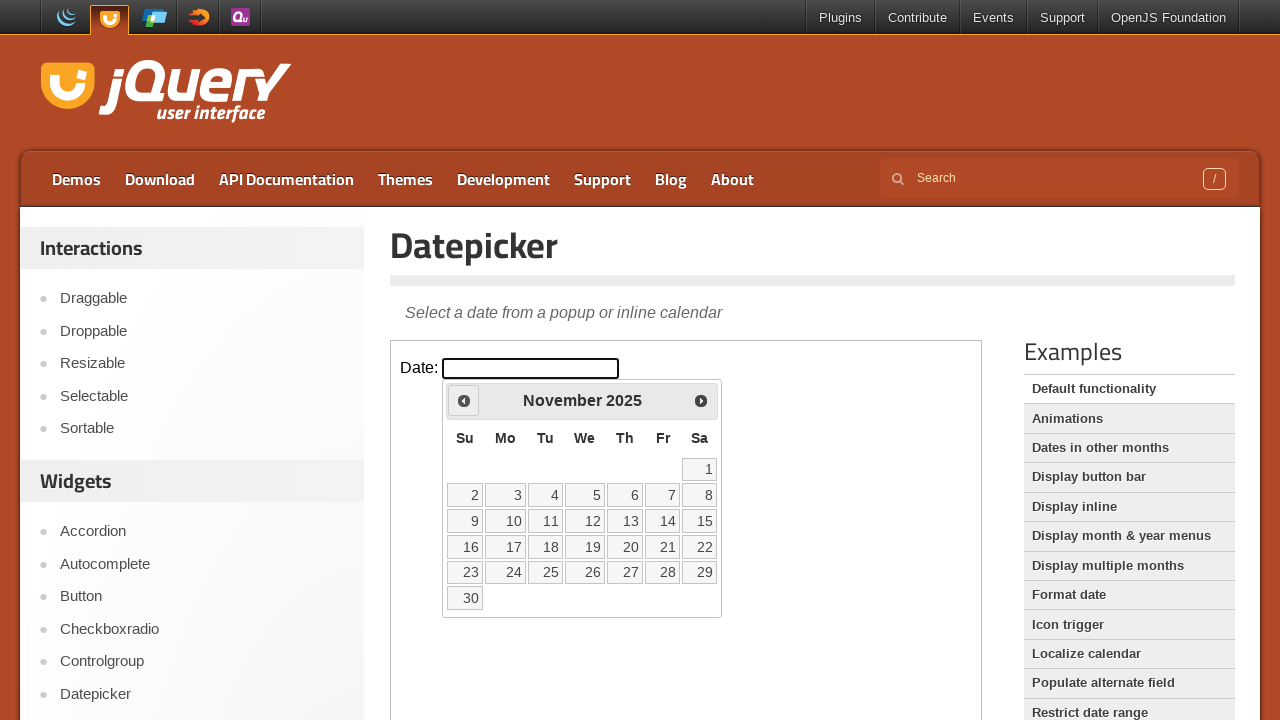

Clicked previous month navigation arrow at (464, 400) on iframe >> nth=0 >> internal:control=enter-frame >> a.ui-datepicker-prev span
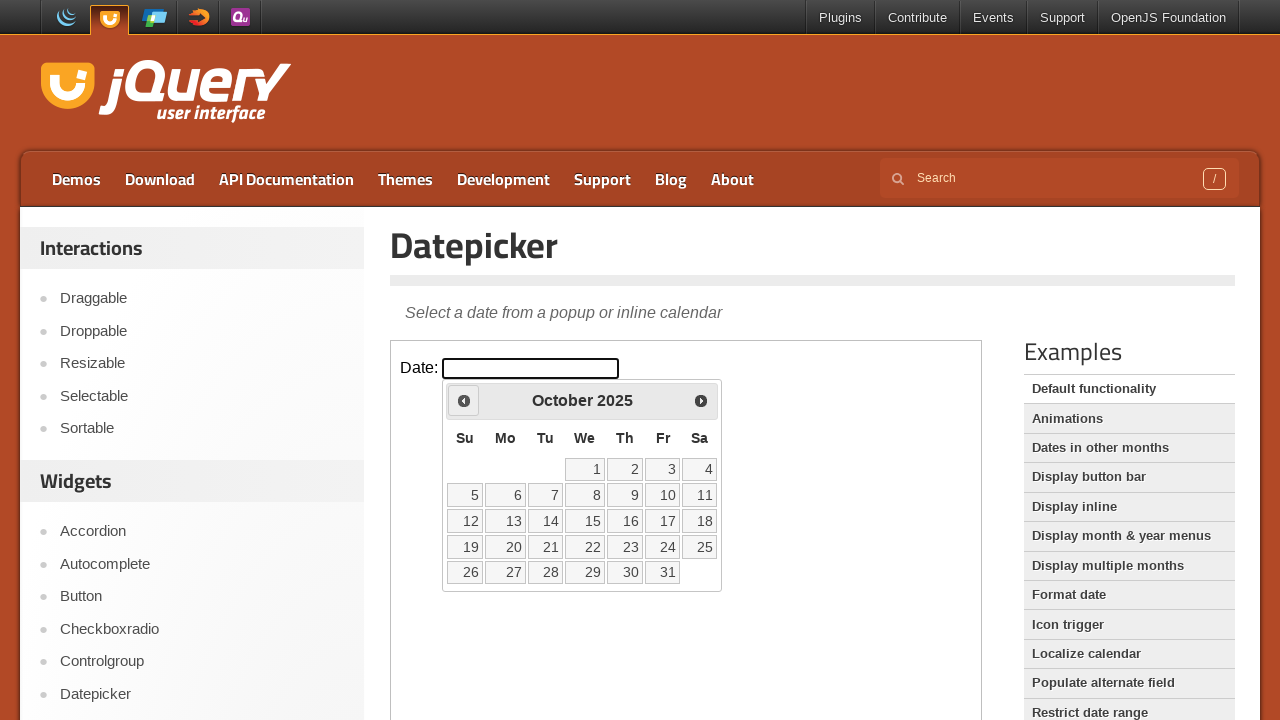

Waited for calendar to update
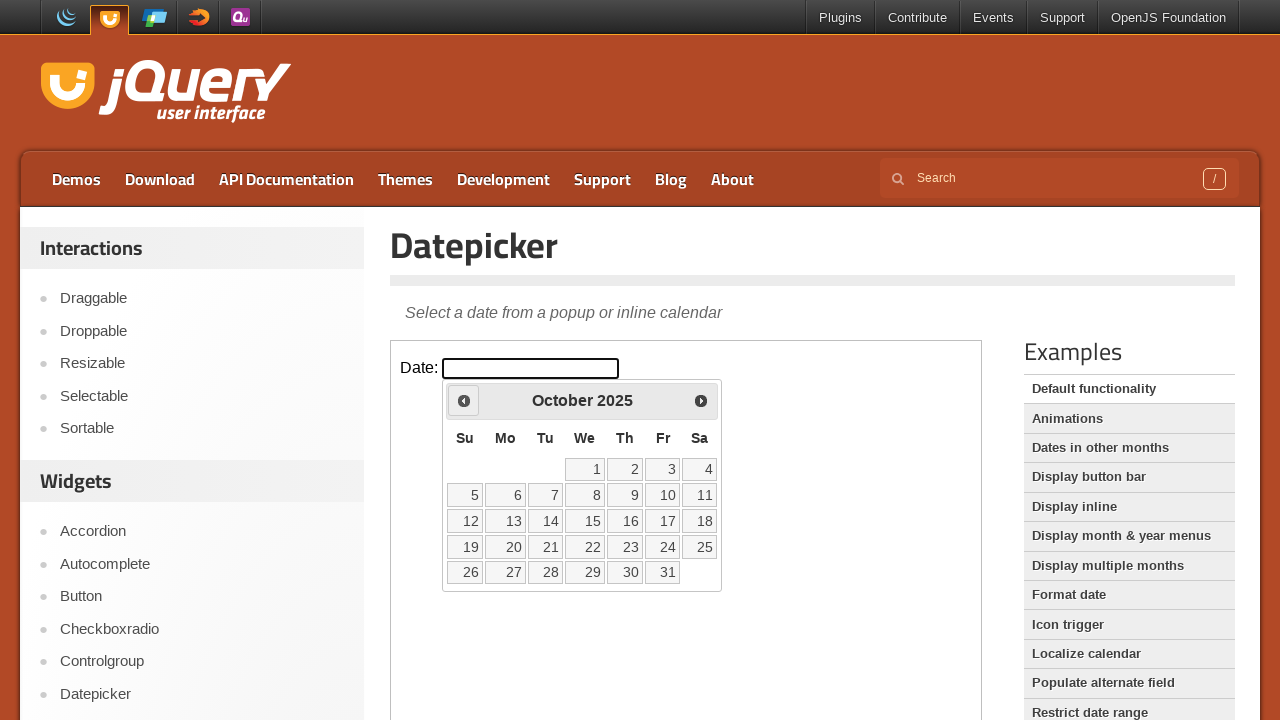

Read current calendar date: October 2025
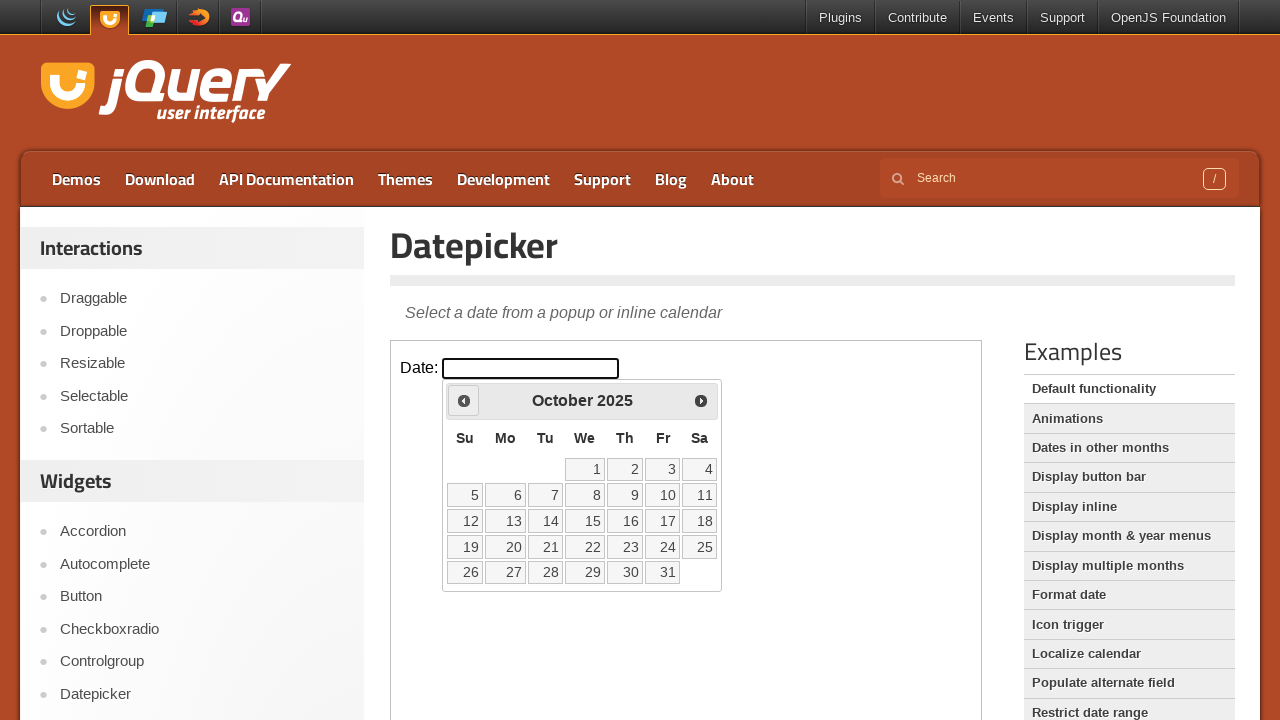

Clicked previous month navigation arrow at (464, 400) on iframe >> nth=0 >> internal:control=enter-frame >> a.ui-datepicker-prev span
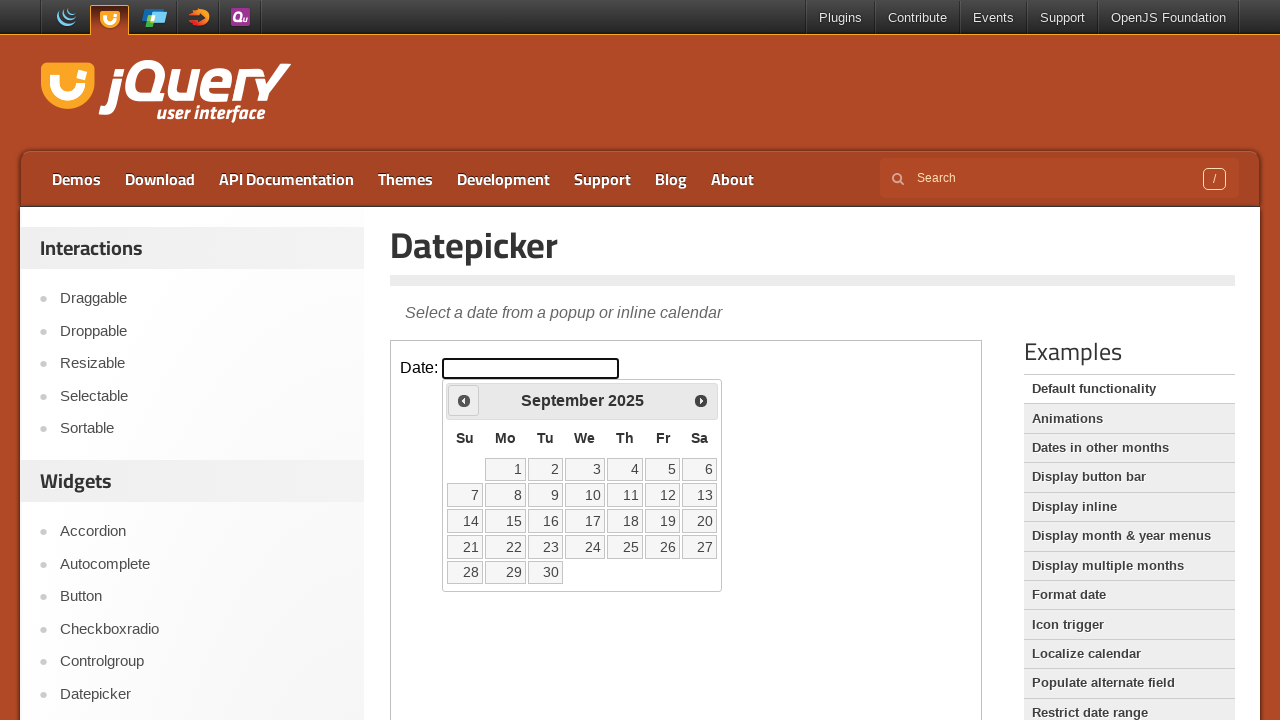

Waited for calendar to update
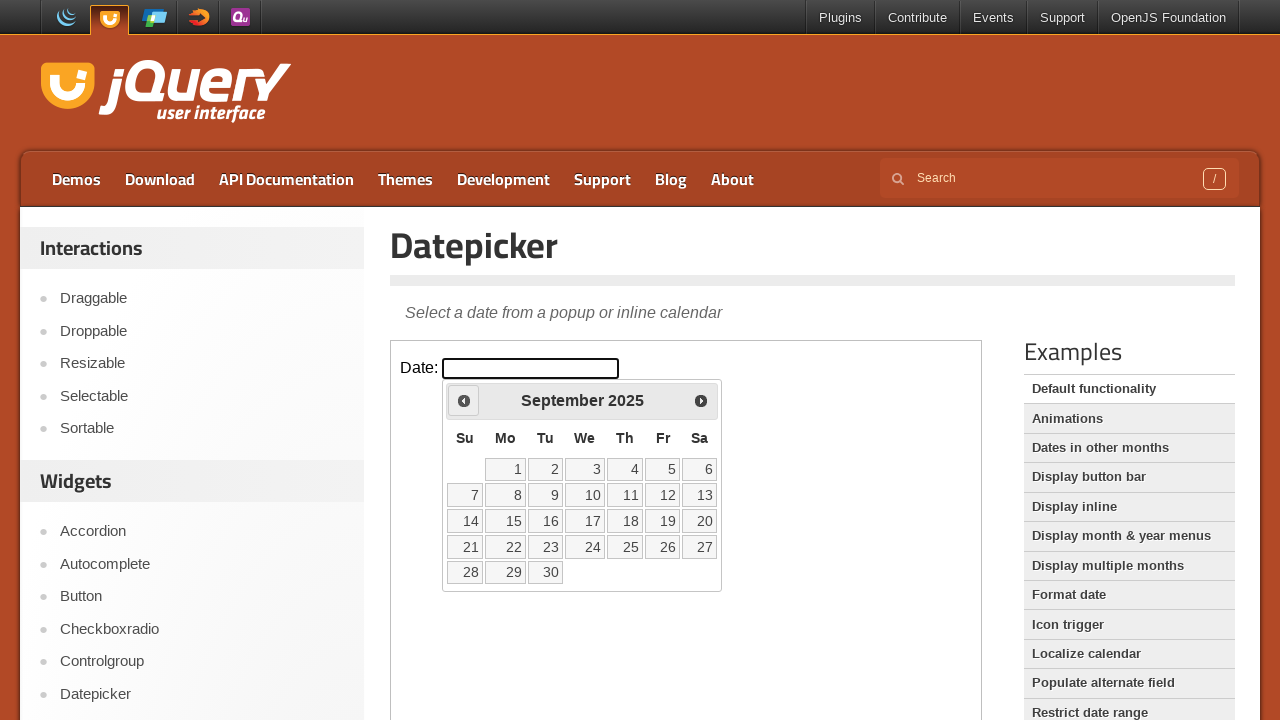

Read current calendar date: September 2025
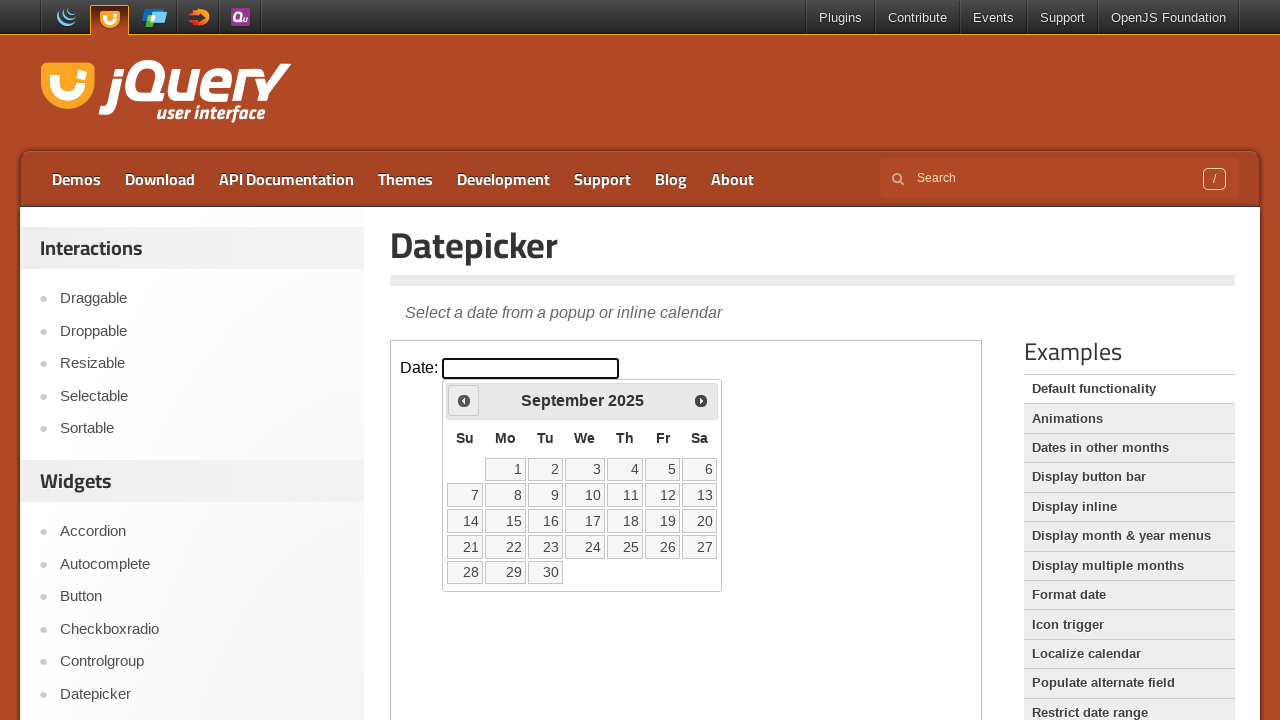

Clicked previous month navigation arrow at (464, 400) on iframe >> nth=0 >> internal:control=enter-frame >> a.ui-datepicker-prev span
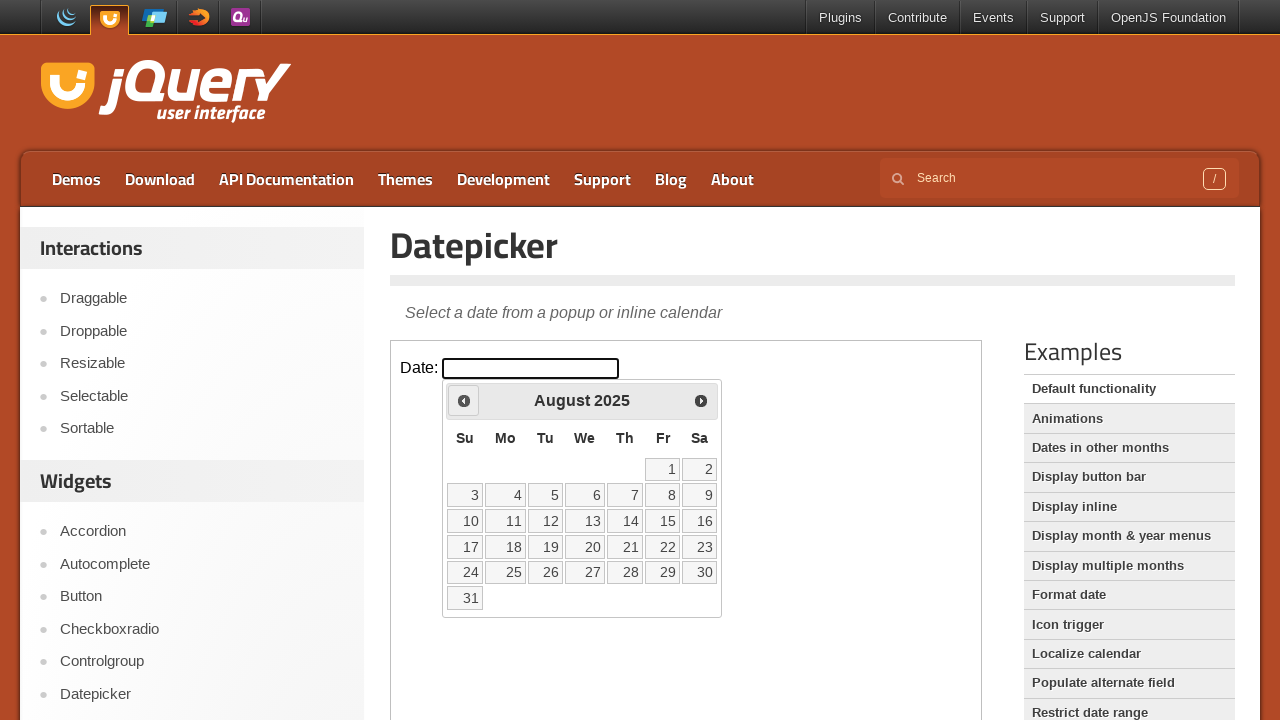

Waited for calendar to update
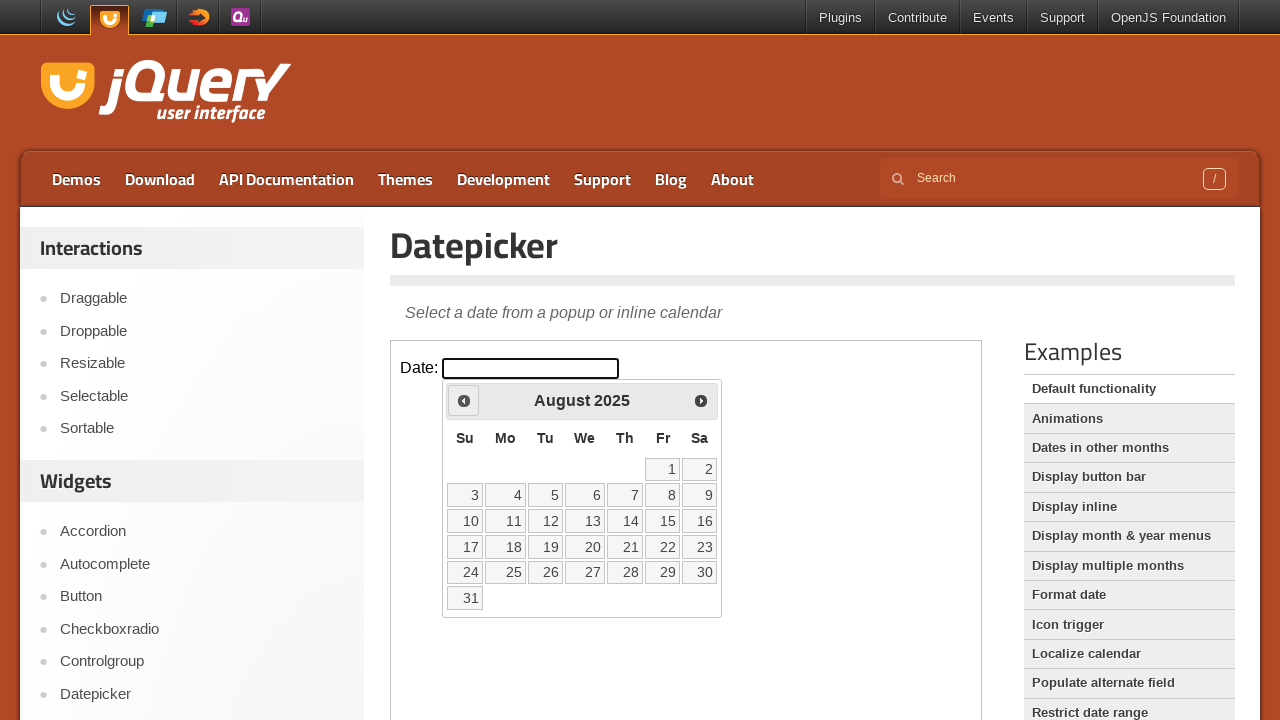

Read current calendar date: August 2025
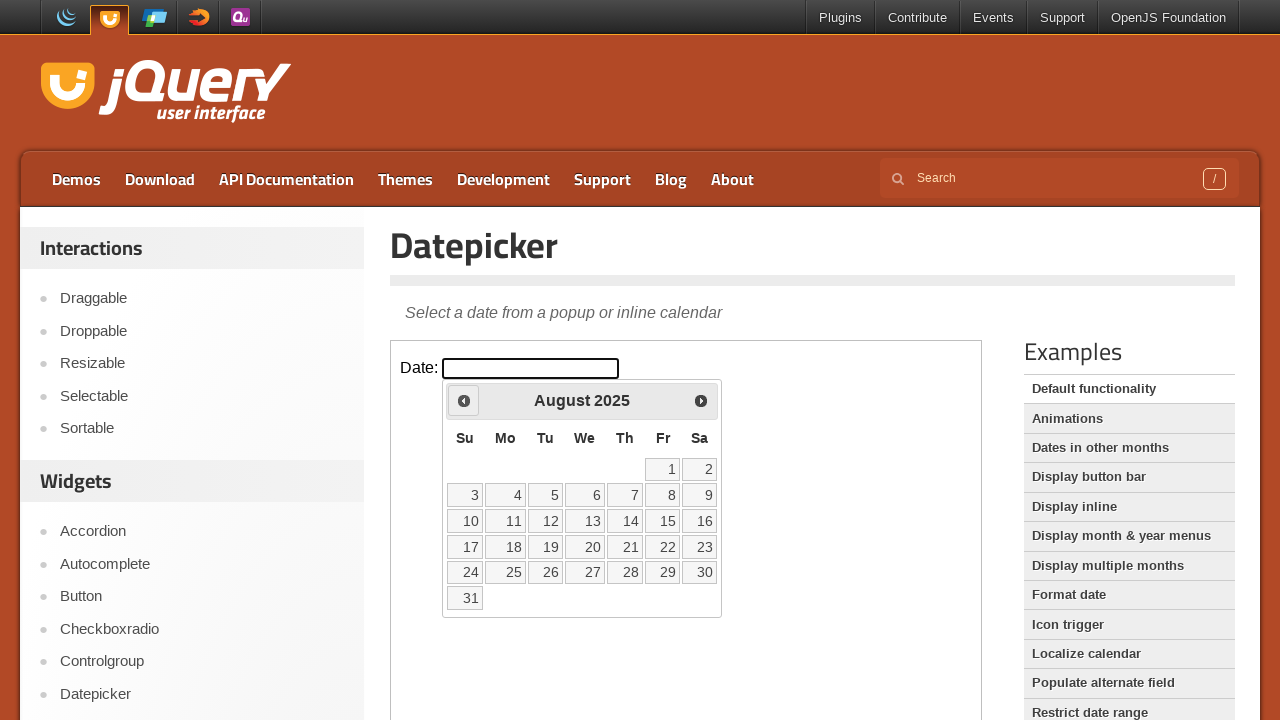

Clicked previous month navigation arrow at (464, 400) on iframe >> nth=0 >> internal:control=enter-frame >> a.ui-datepicker-prev span
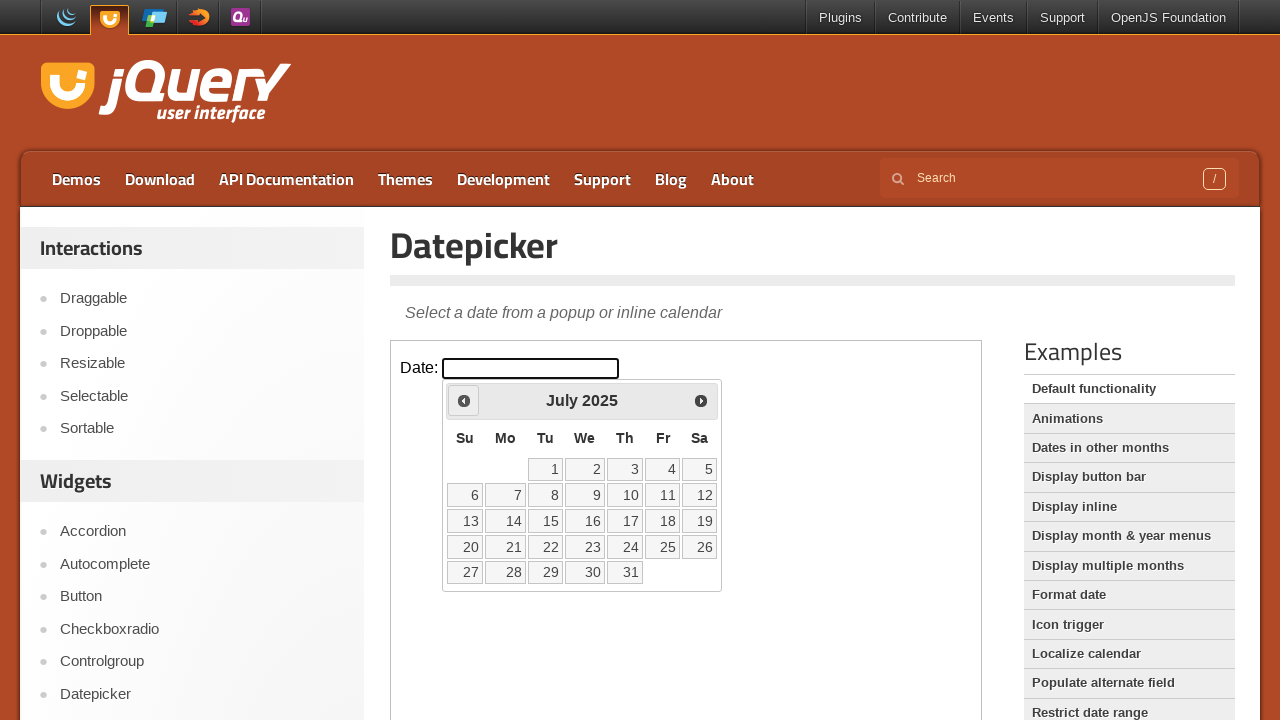

Waited for calendar to update
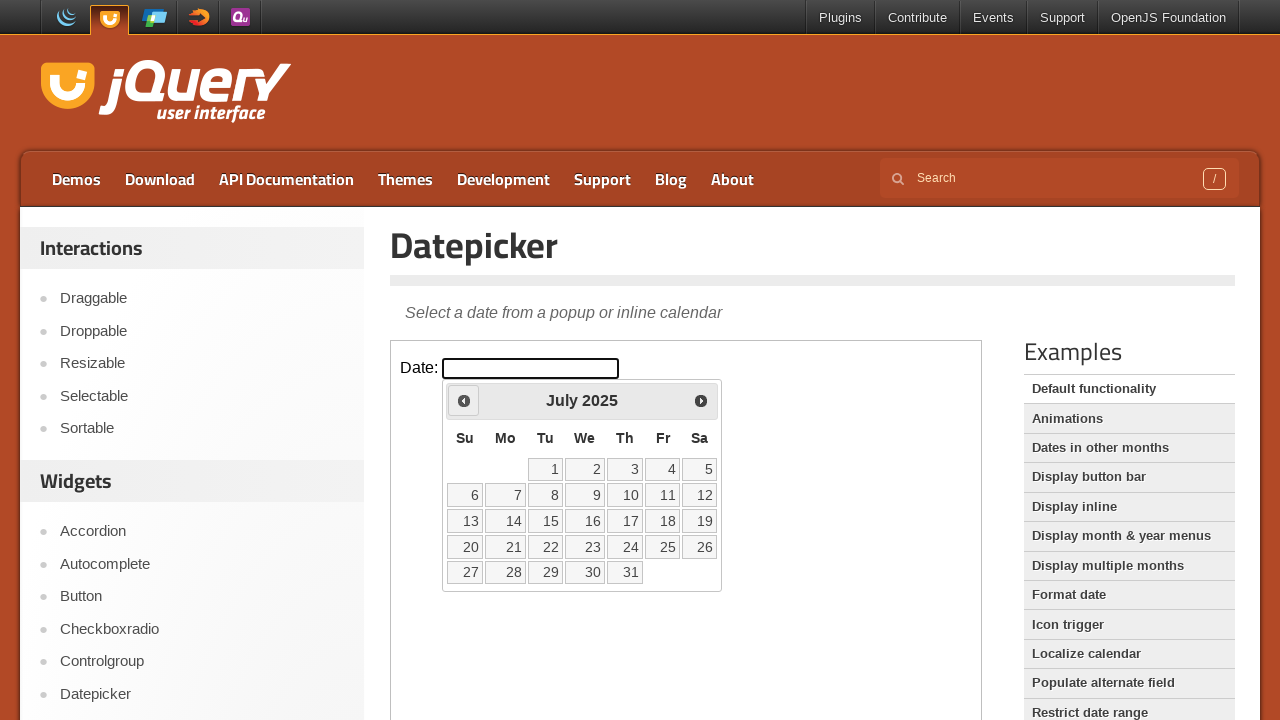

Read current calendar date: July 2025
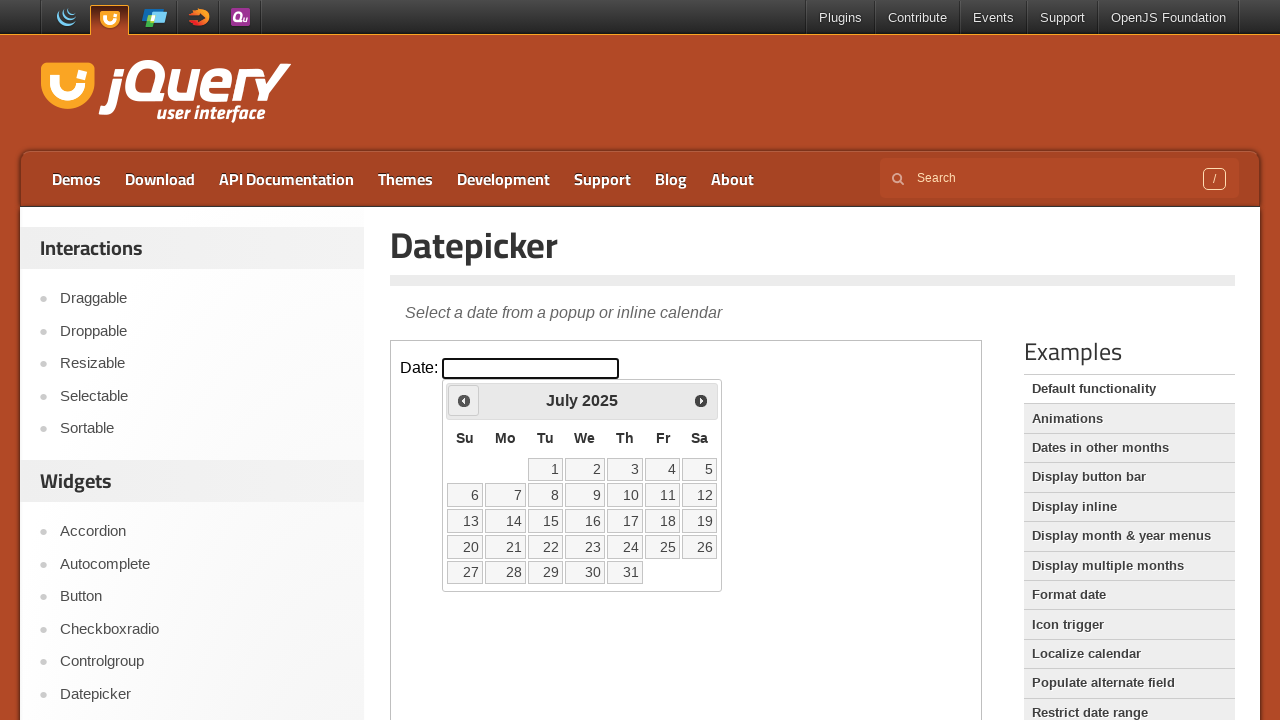

Clicked previous month navigation arrow at (464, 400) on iframe >> nth=0 >> internal:control=enter-frame >> a.ui-datepicker-prev span
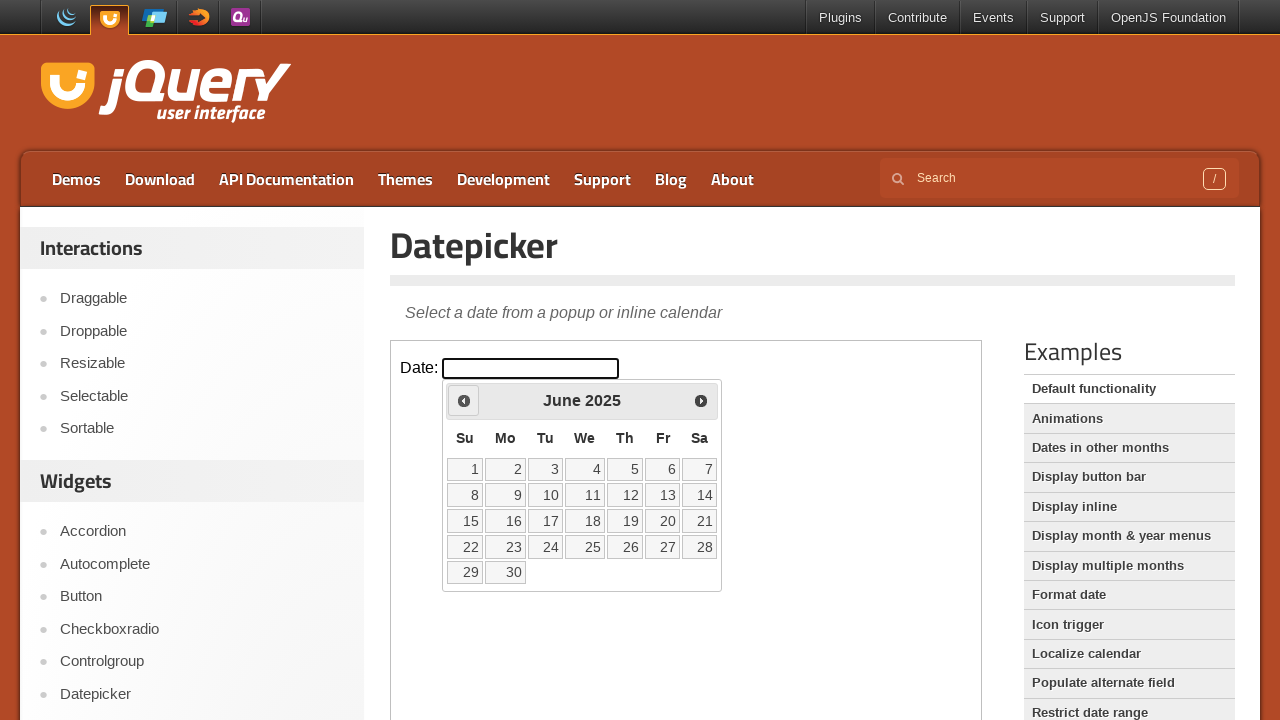

Waited for calendar to update
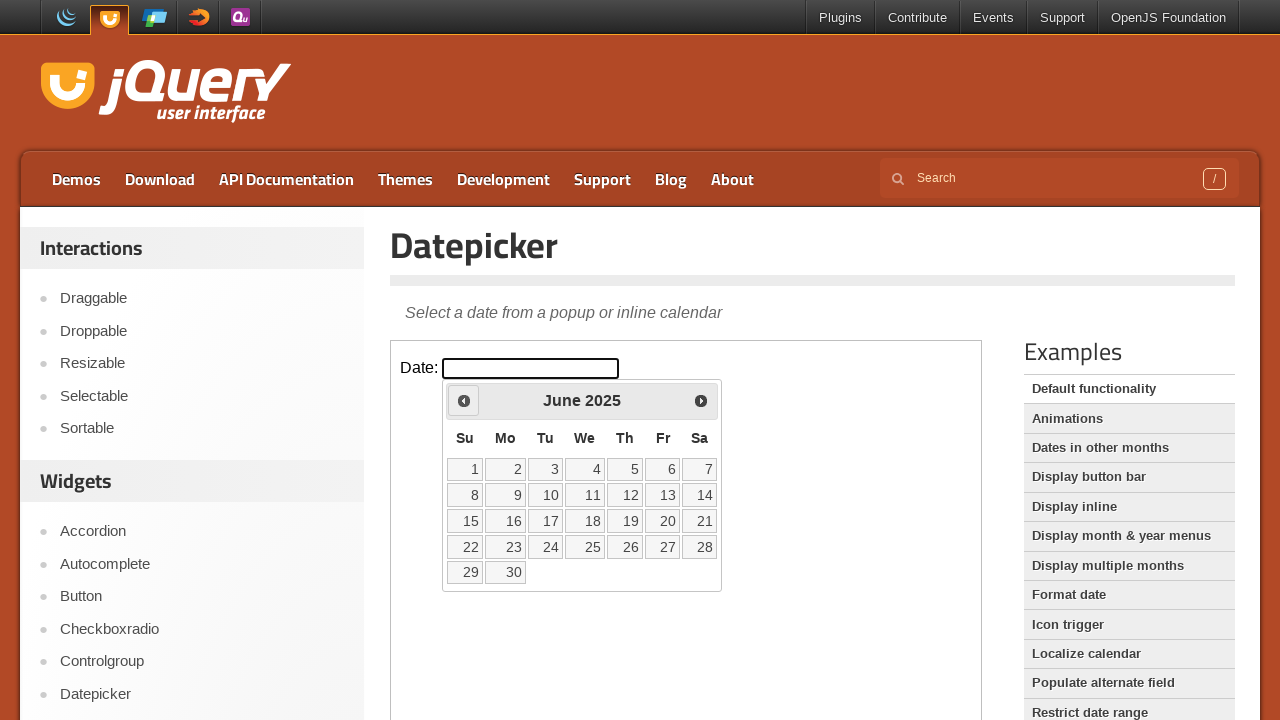

Read current calendar date: June 2025
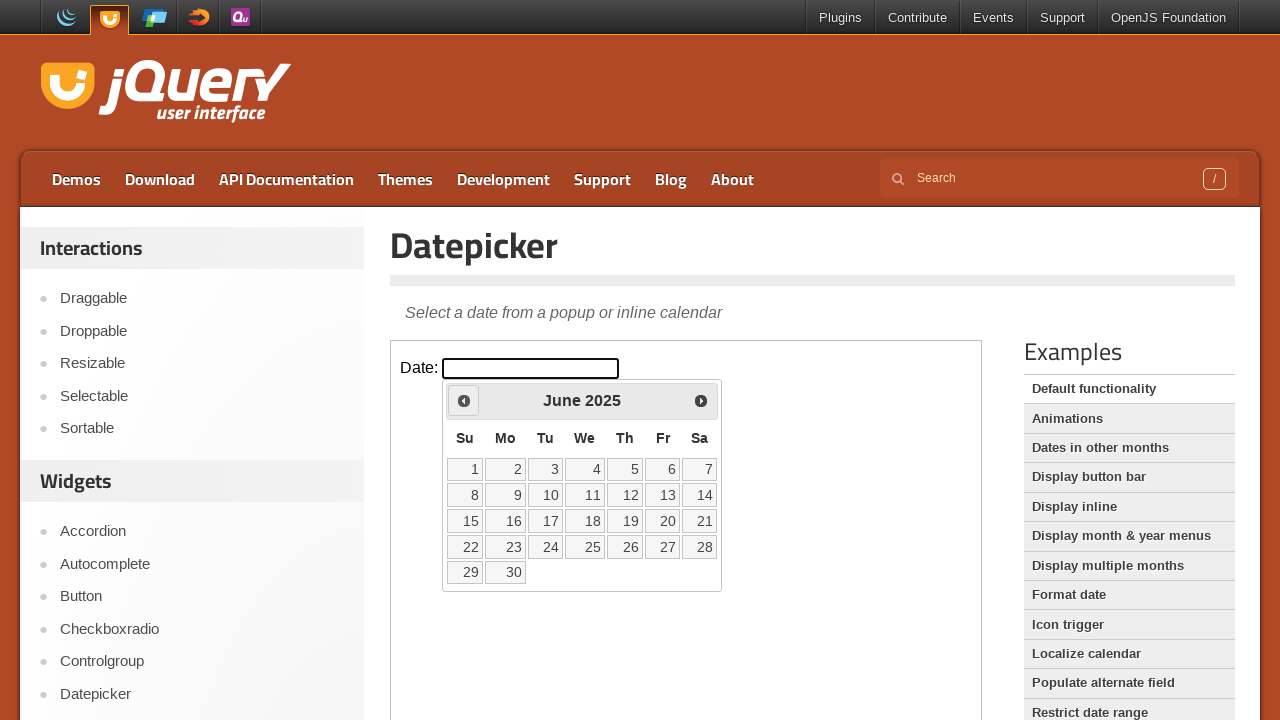

Clicked previous month navigation arrow at (464, 400) on iframe >> nth=0 >> internal:control=enter-frame >> a.ui-datepicker-prev span
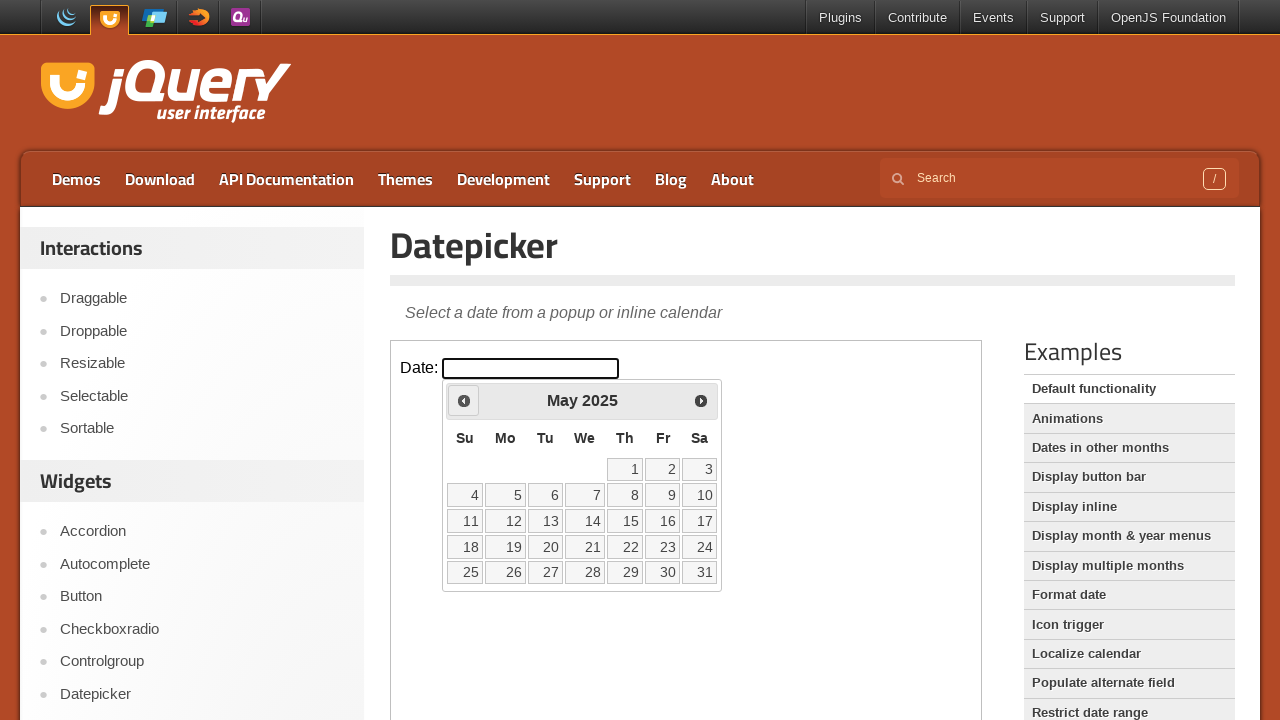

Waited for calendar to update
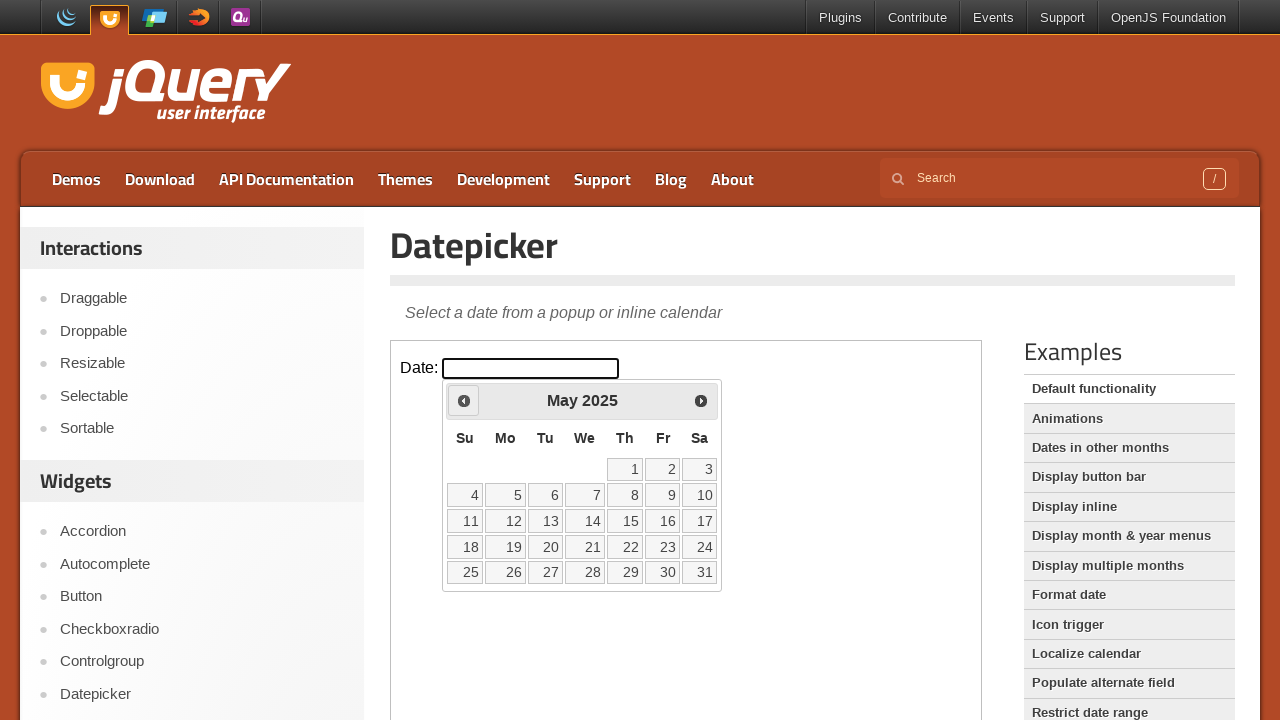

Read current calendar date: May 2025
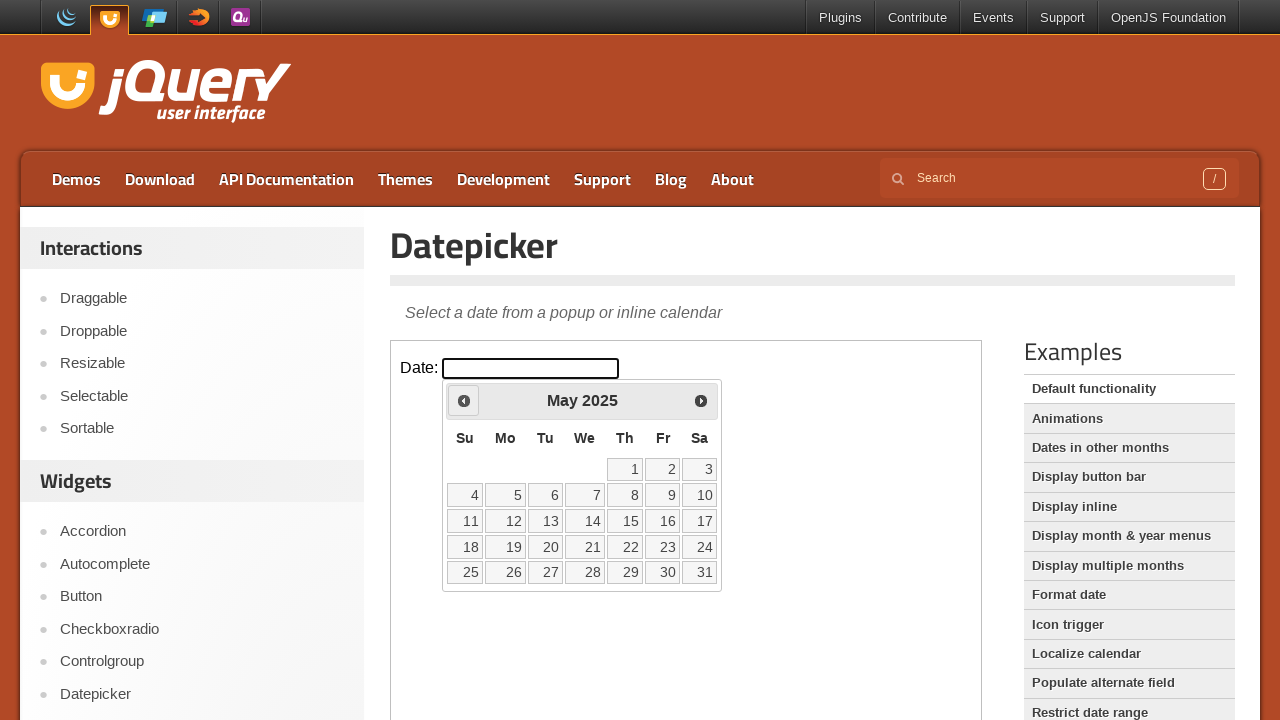

Clicked previous month navigation arrow at (464, 400) on iframe >> nth=0 >> internal:control=enter-frame >> a.ui-datepicker-prev span
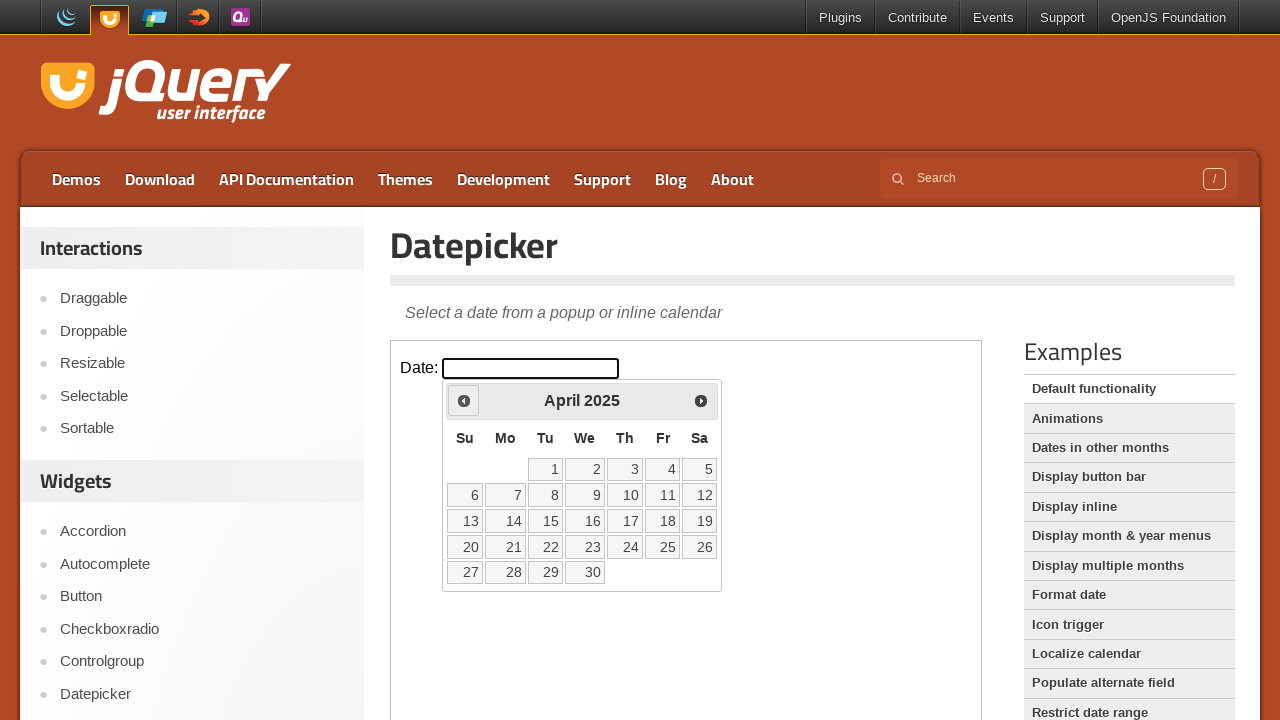

Waited for calendar to update
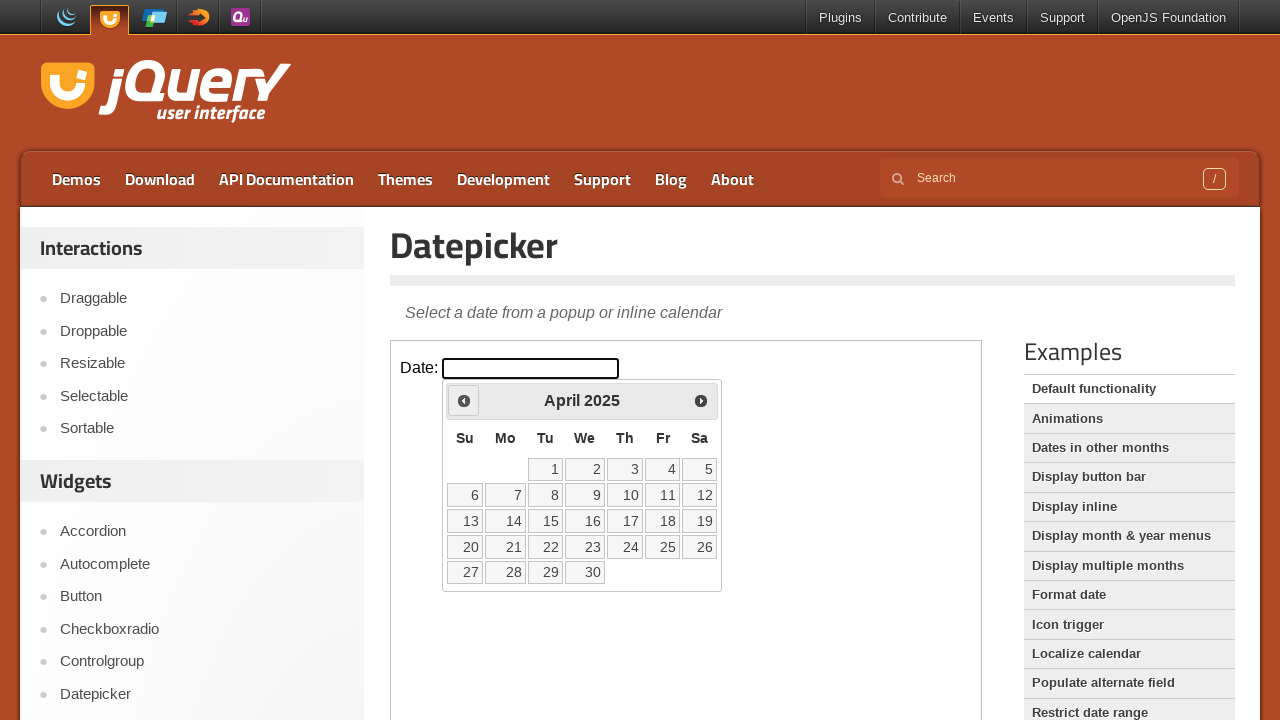

Read current calendar date: April 2025
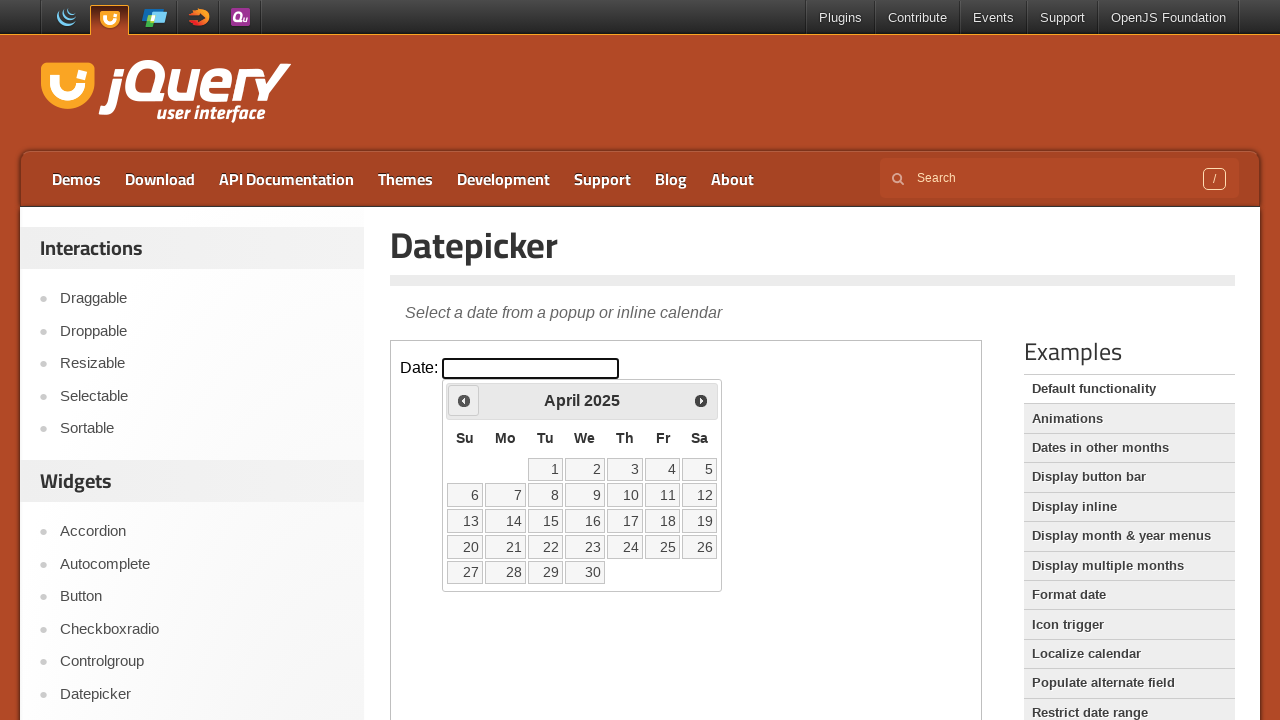

Clicked previous month navigation arrow at (464, 400) on iframe >> nth=0 >> internal:control=enter-frame >> a.ui-datepicker-prev span
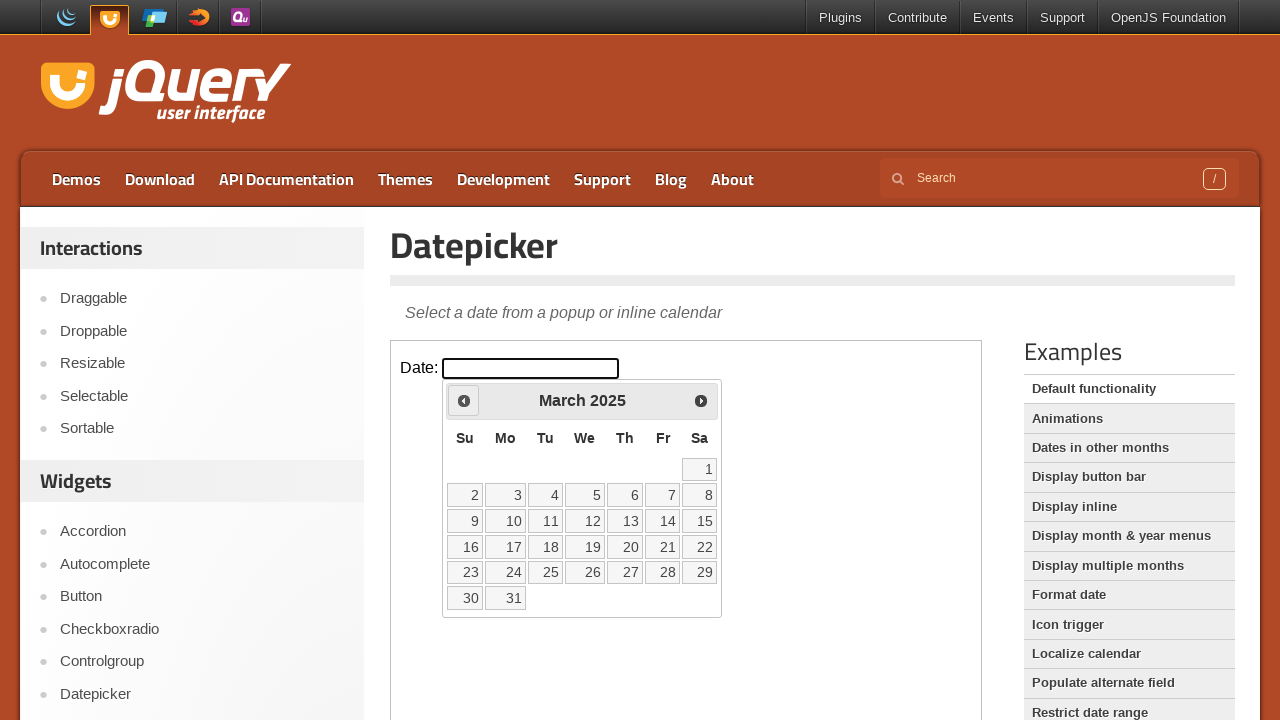

Waited for calendar to update
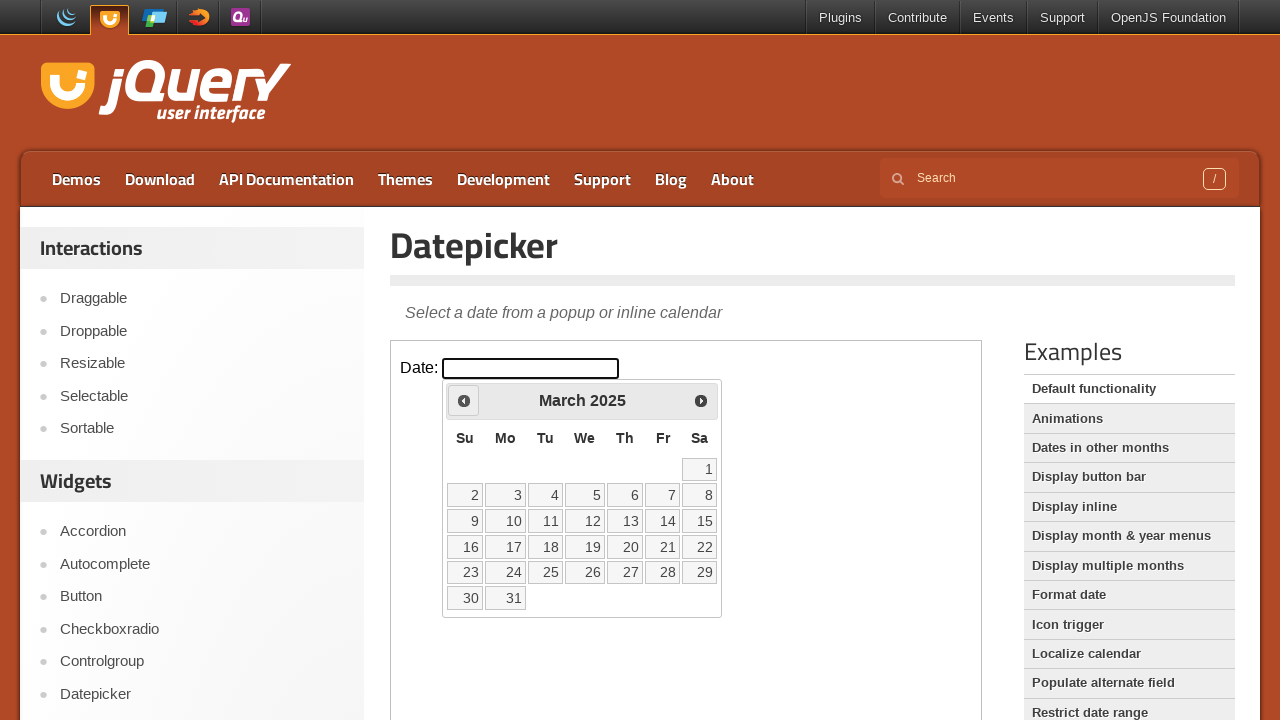

Read current calendar date: March 2025
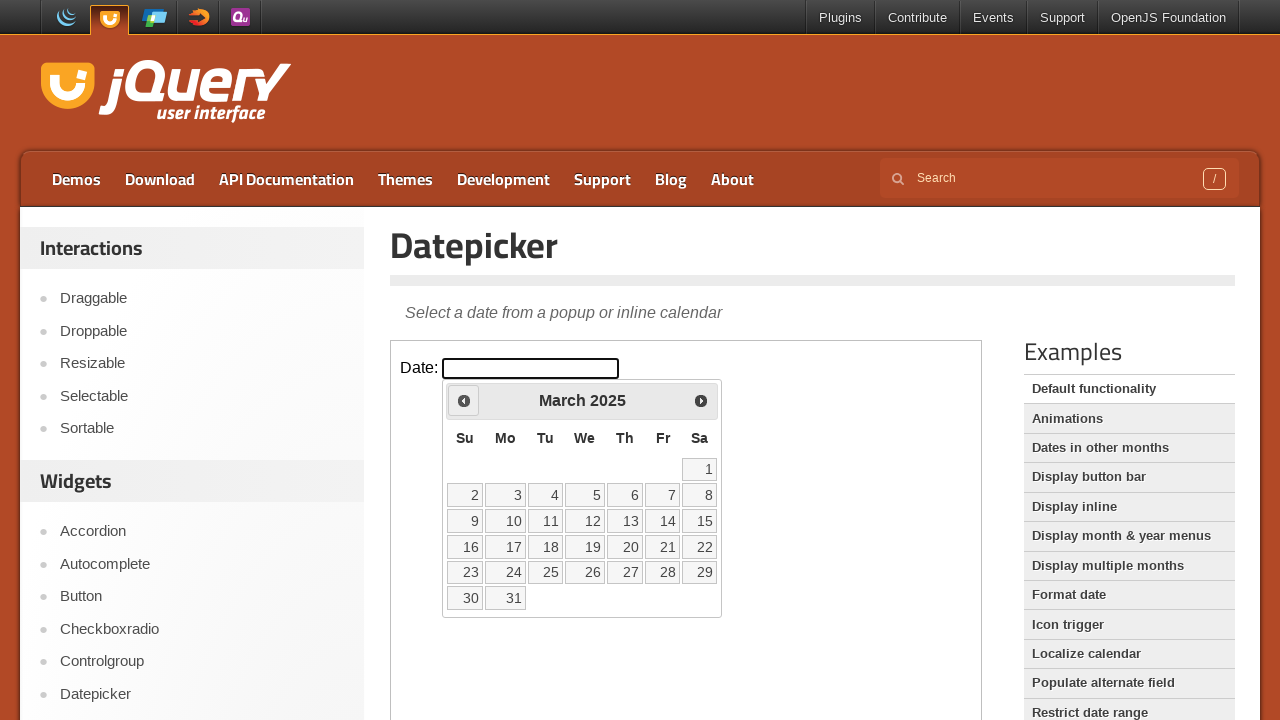

Clicked previous month navigation arrow at (464, 400) on iframe >> nth=0 >> internal:control=enter-frame >> a.ui-datepicker-prev span
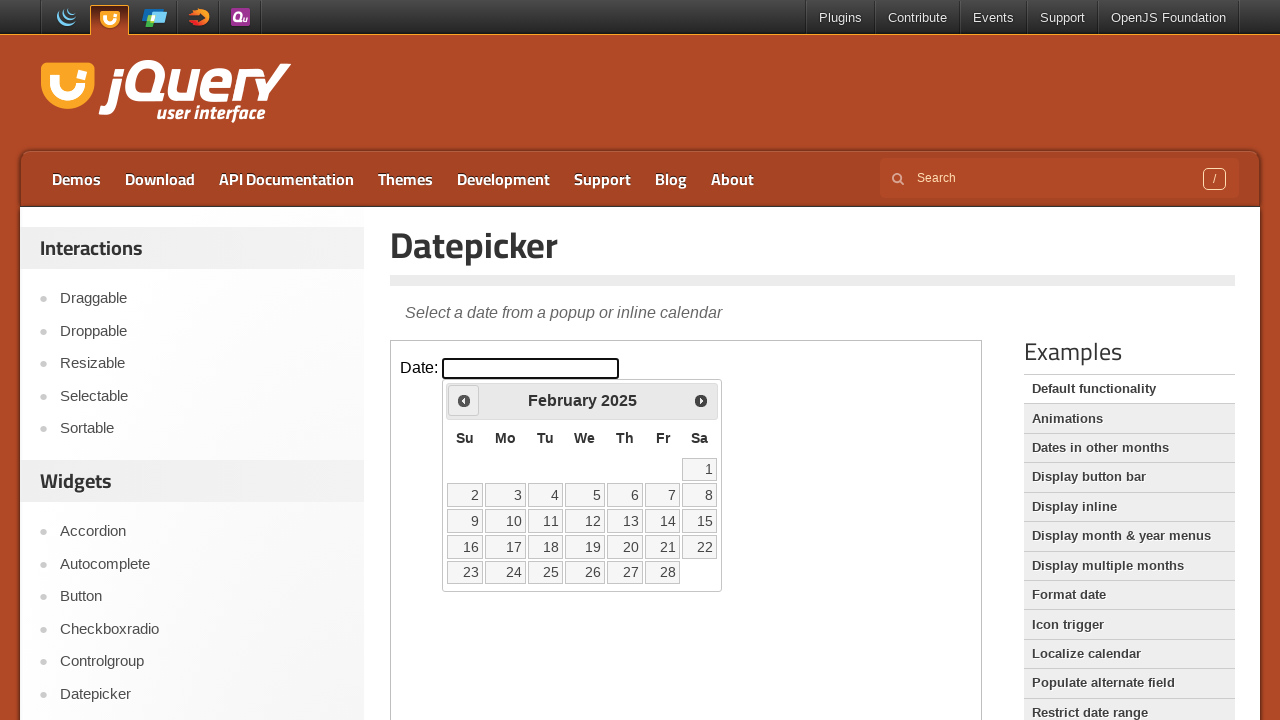

Waited for calendar to update
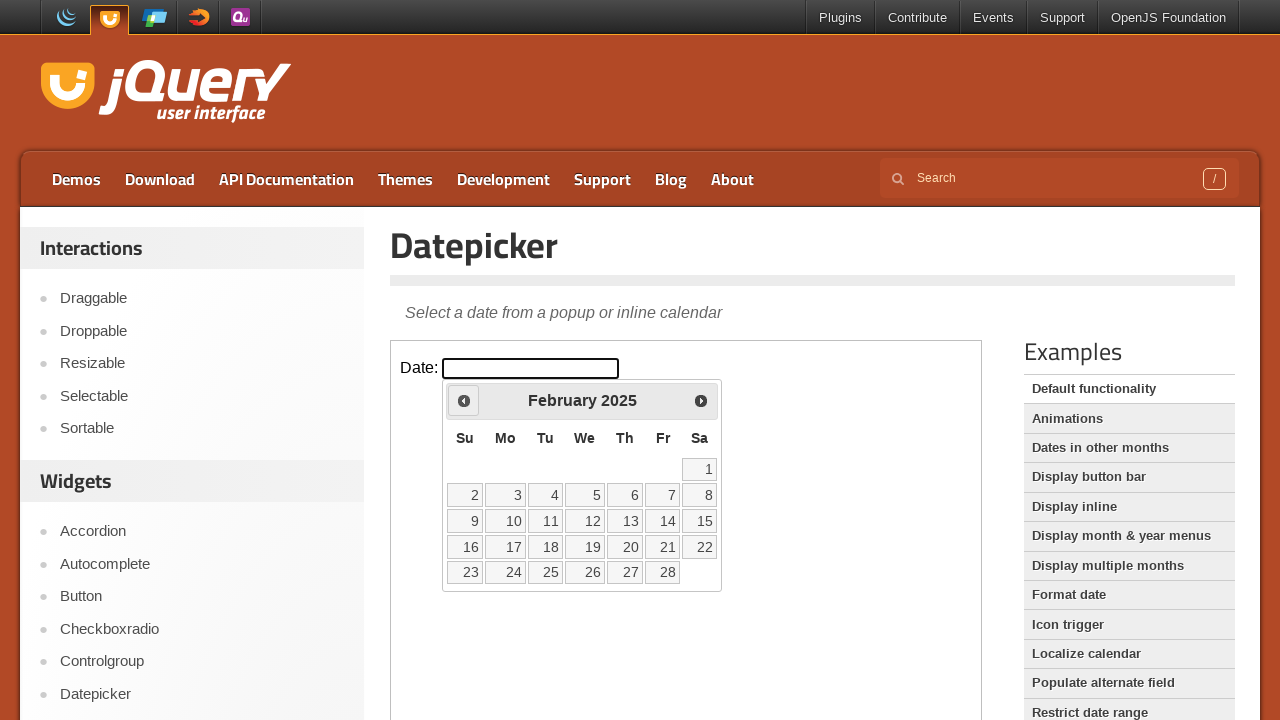

Read current calendar date: February 2025
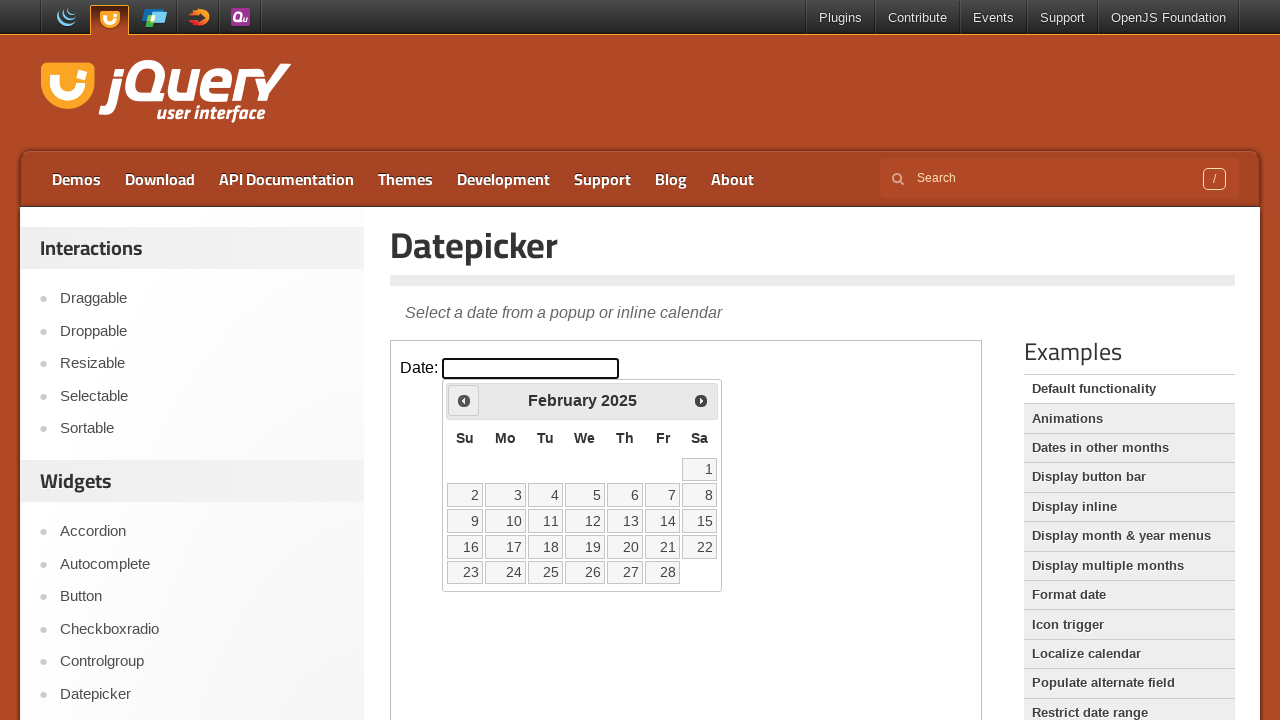

Clicked previous month navigation arrow at (464, 400) on iframe >> nth=0 >> internal:control=enter-frame >> a.ui-datepicker-prev span
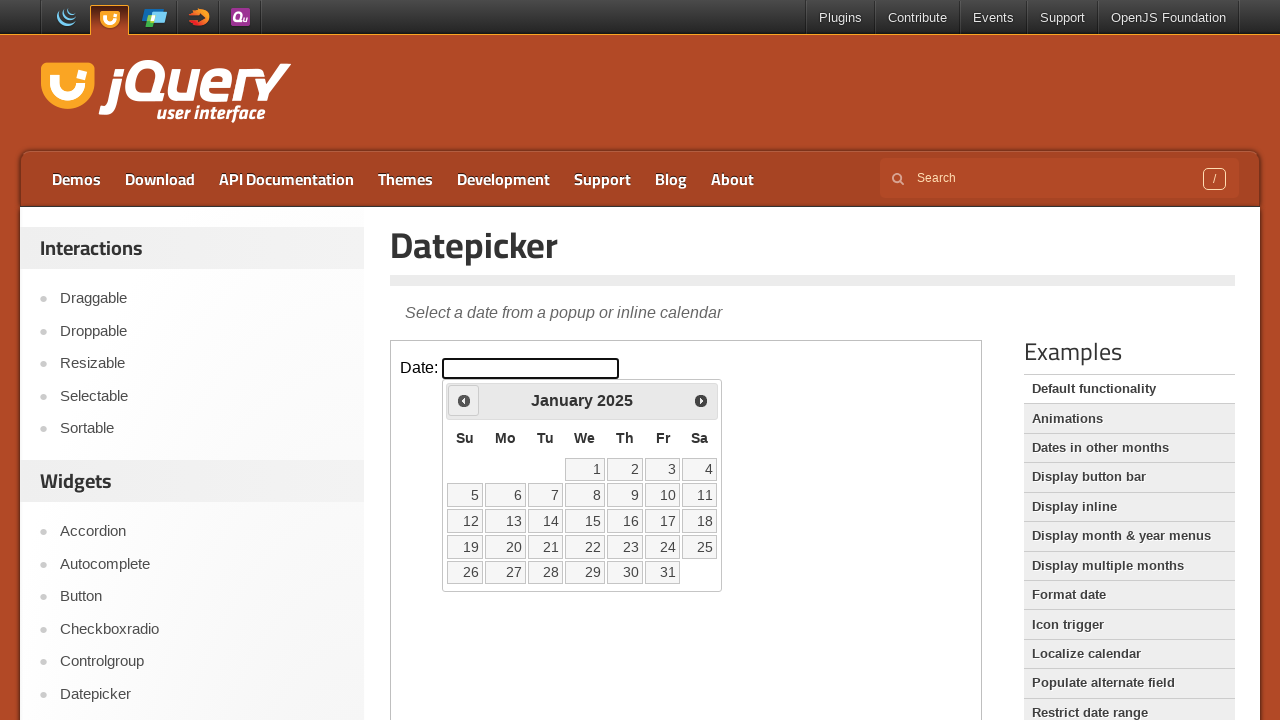

Waited for calendar to update
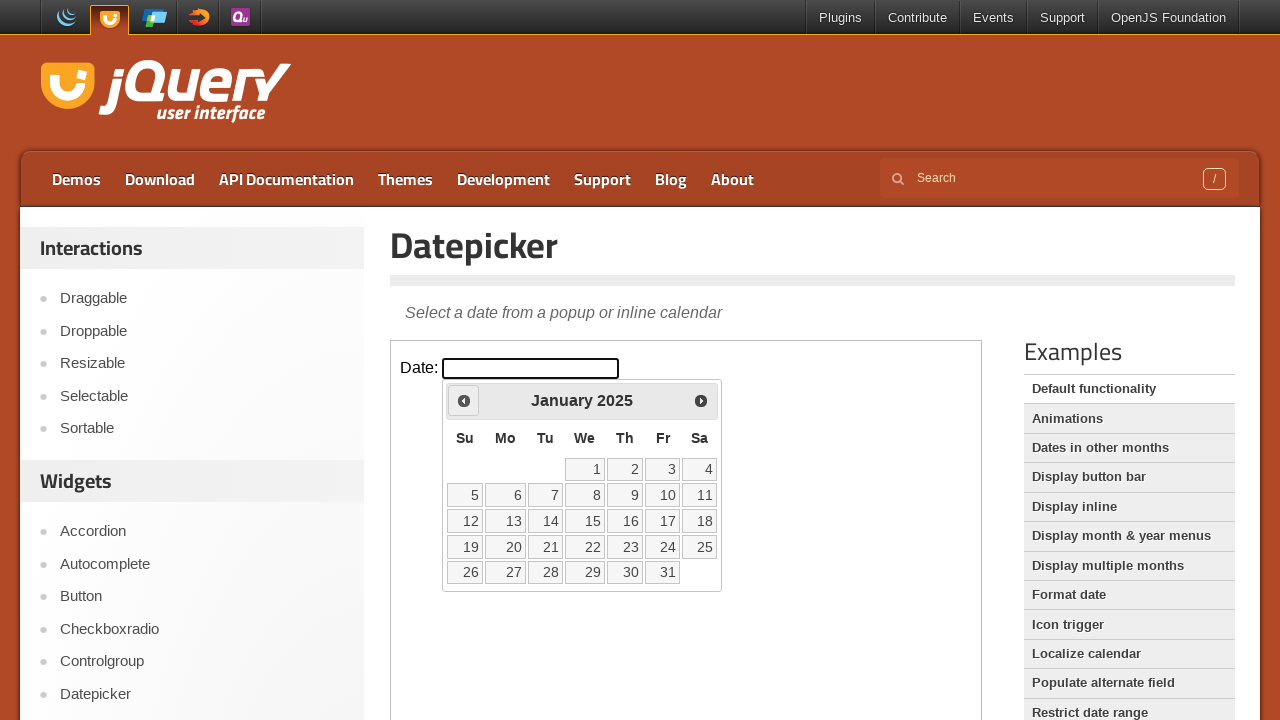

Read current calendar date: January 2025
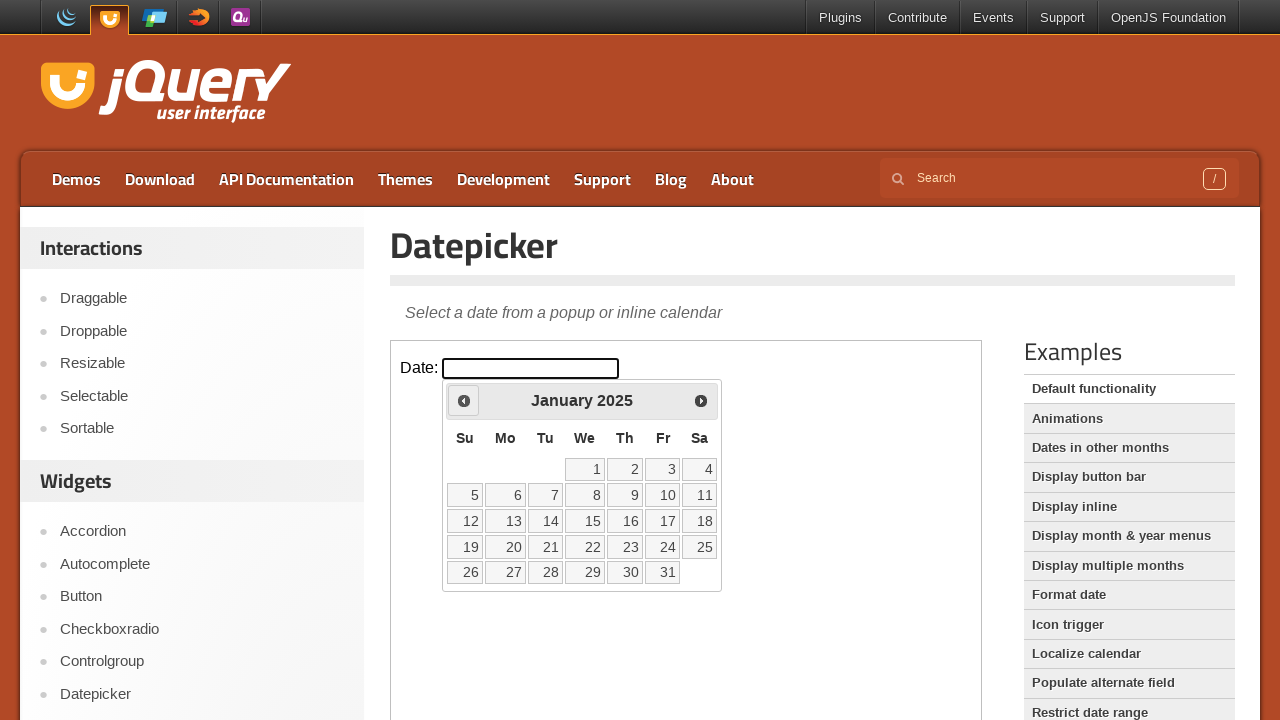

Clicked previous month navigation arrow at (464, 400) on iframe >> nth=0 >> internal:control=enter-frame >> a.ui-datepicker-prev span
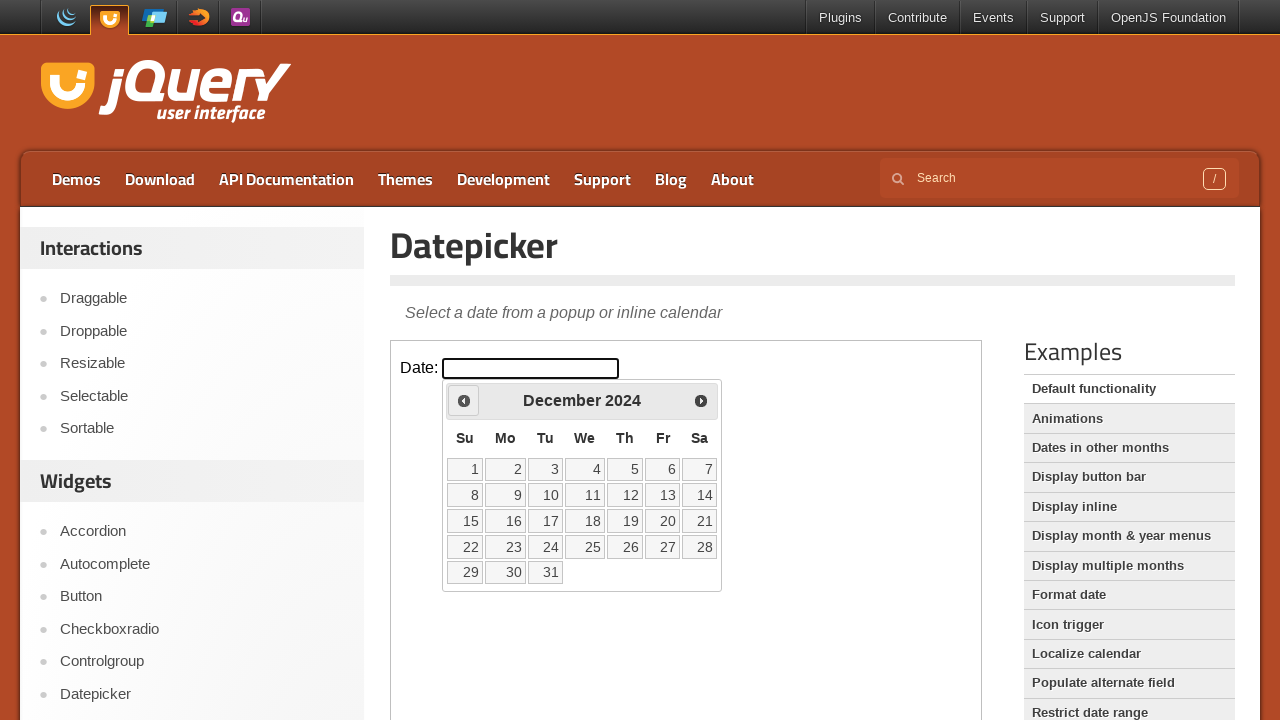

Waited for calendar to update
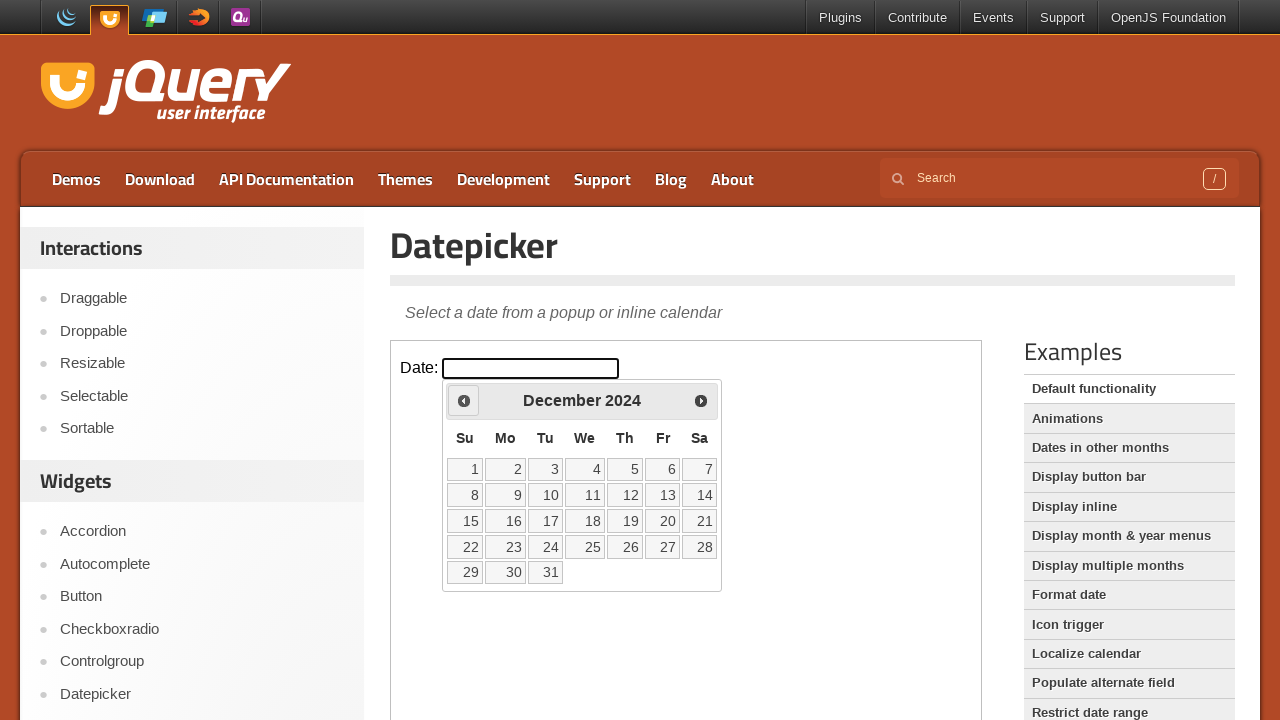

Read current calendar date: December 2024
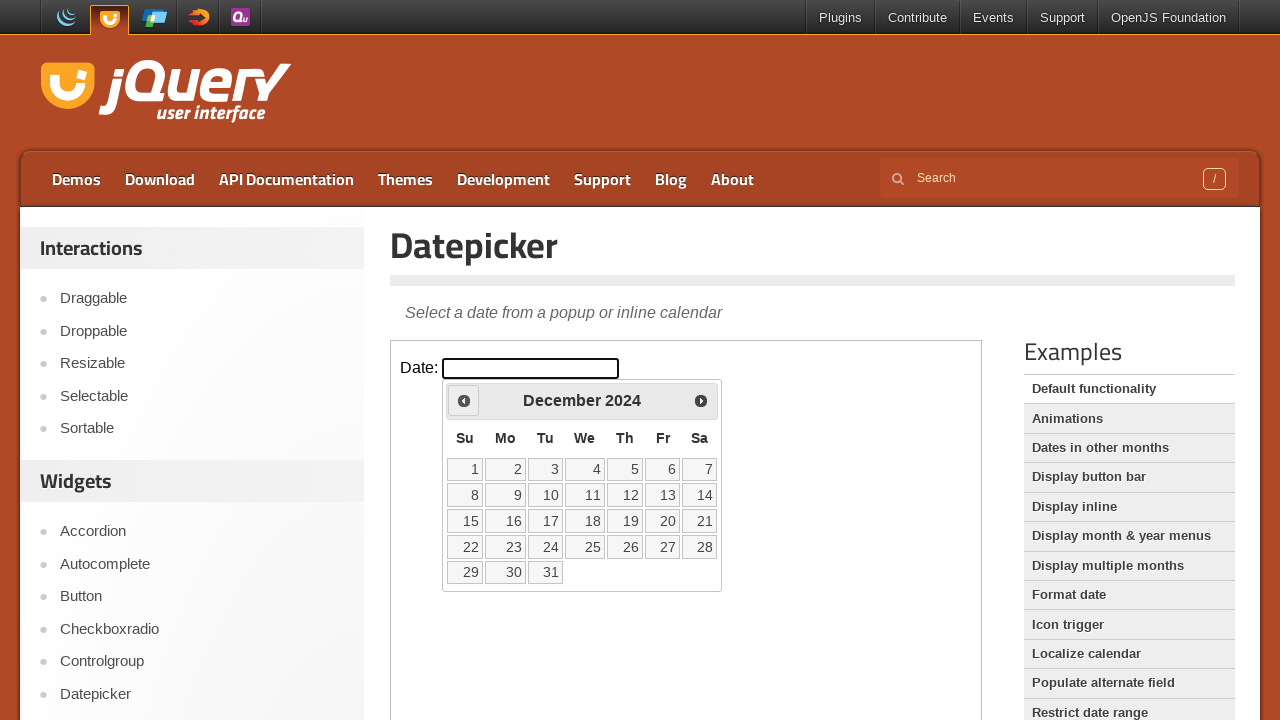

Clicked previous month navigation arrow at (464, 400) on iframe >> nth=0 >> internal:control=enter-frame >> a.ui-datepicker-prev span
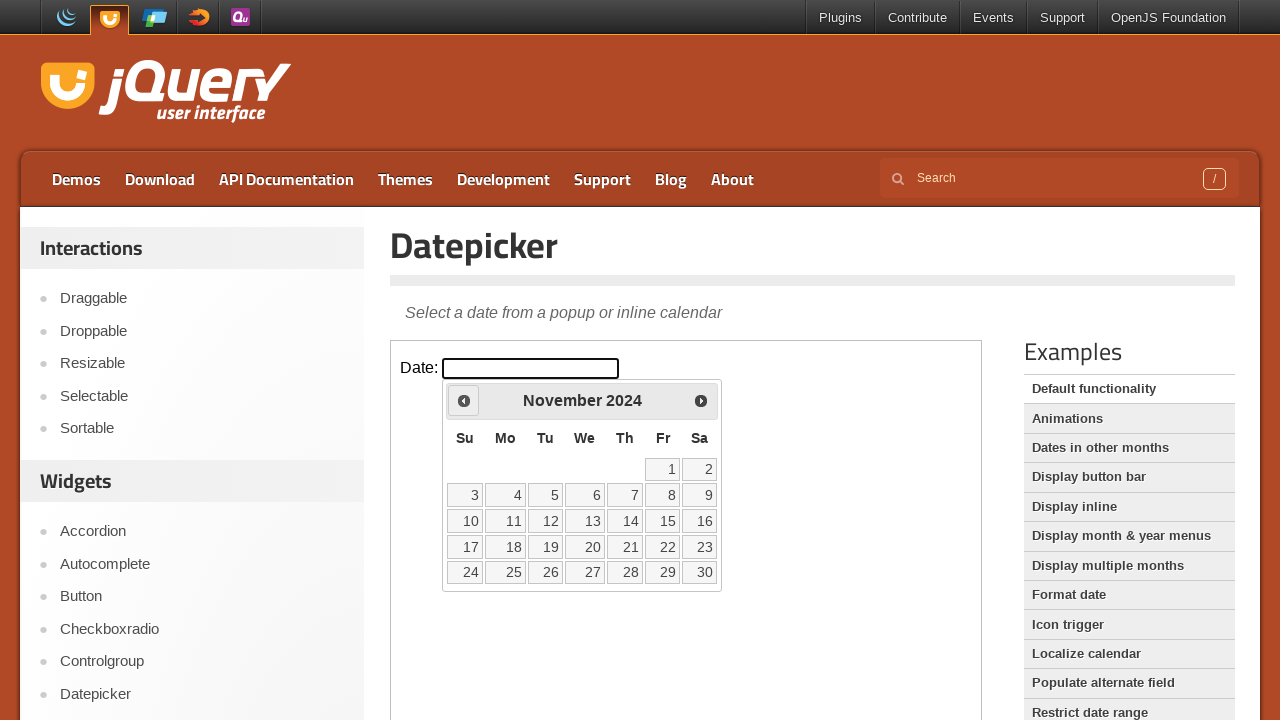

Waited for calendar to update
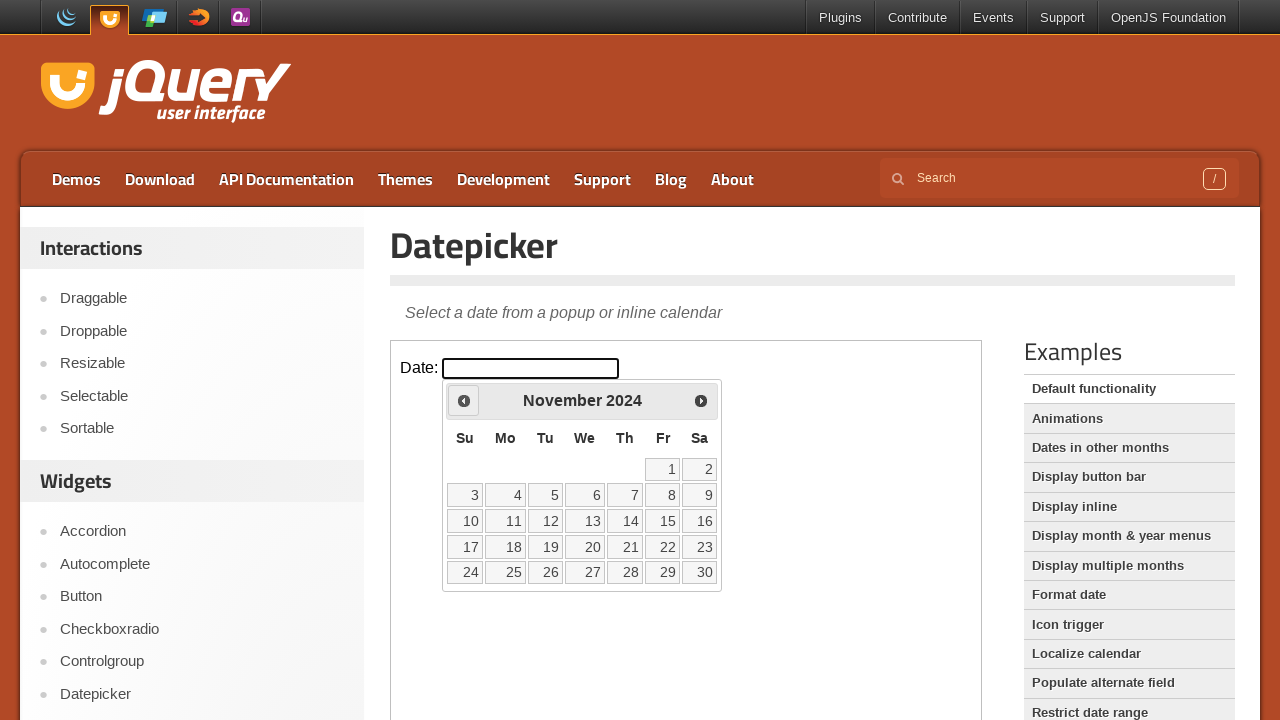

Read current calendar date: November 2024
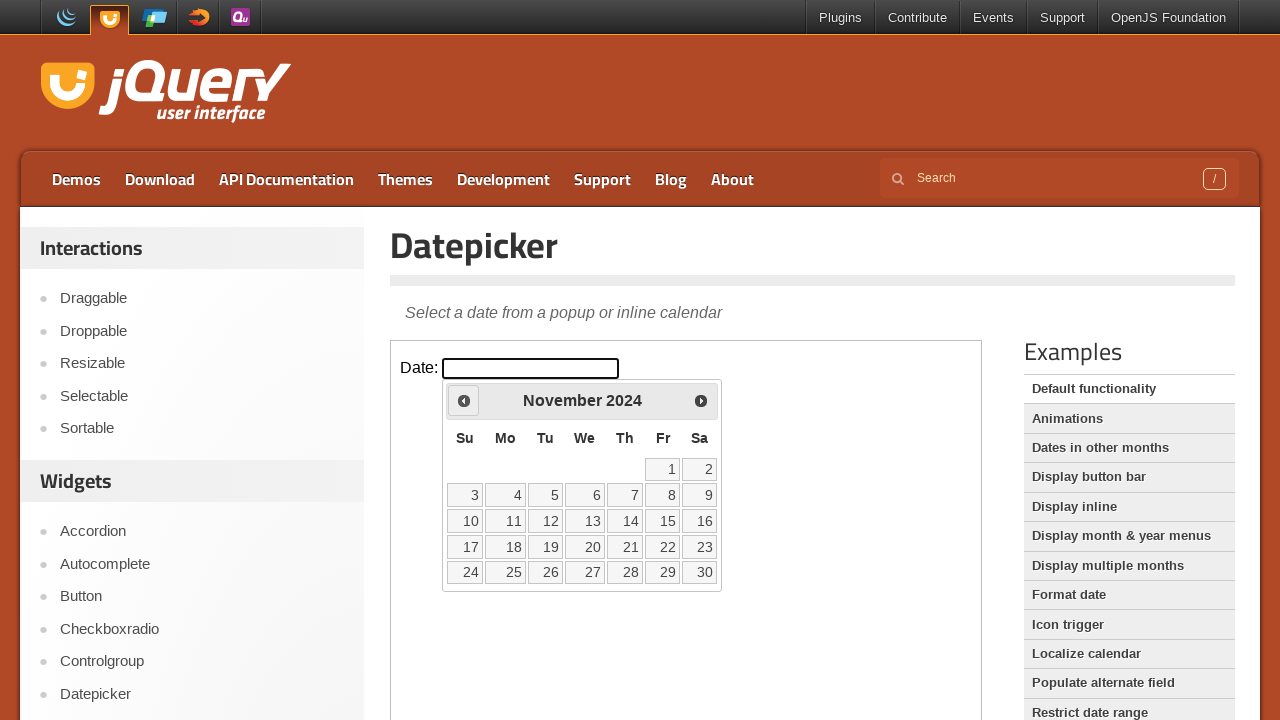

Clicked previous month navigation arrow at (464, 400) on iframe >> nth=0 >> internal:control=enter-frame >> a.ui-datepicker-prev span
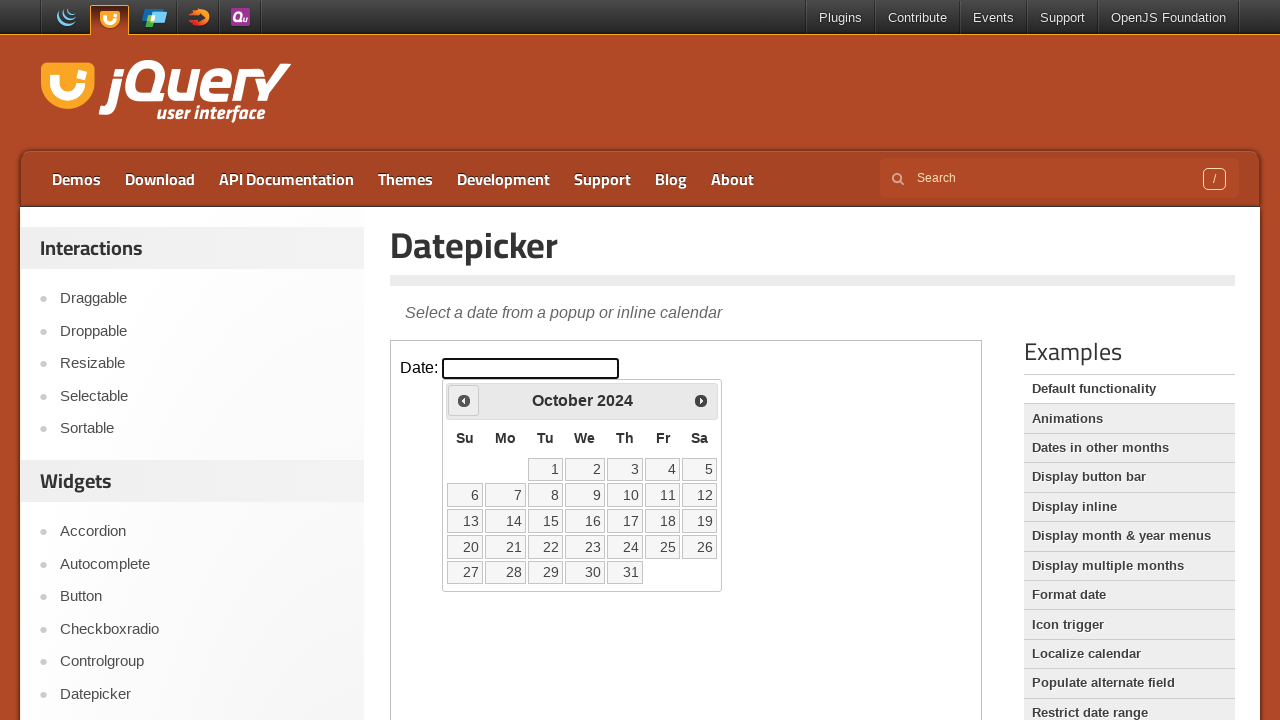

Waited for calendar to update
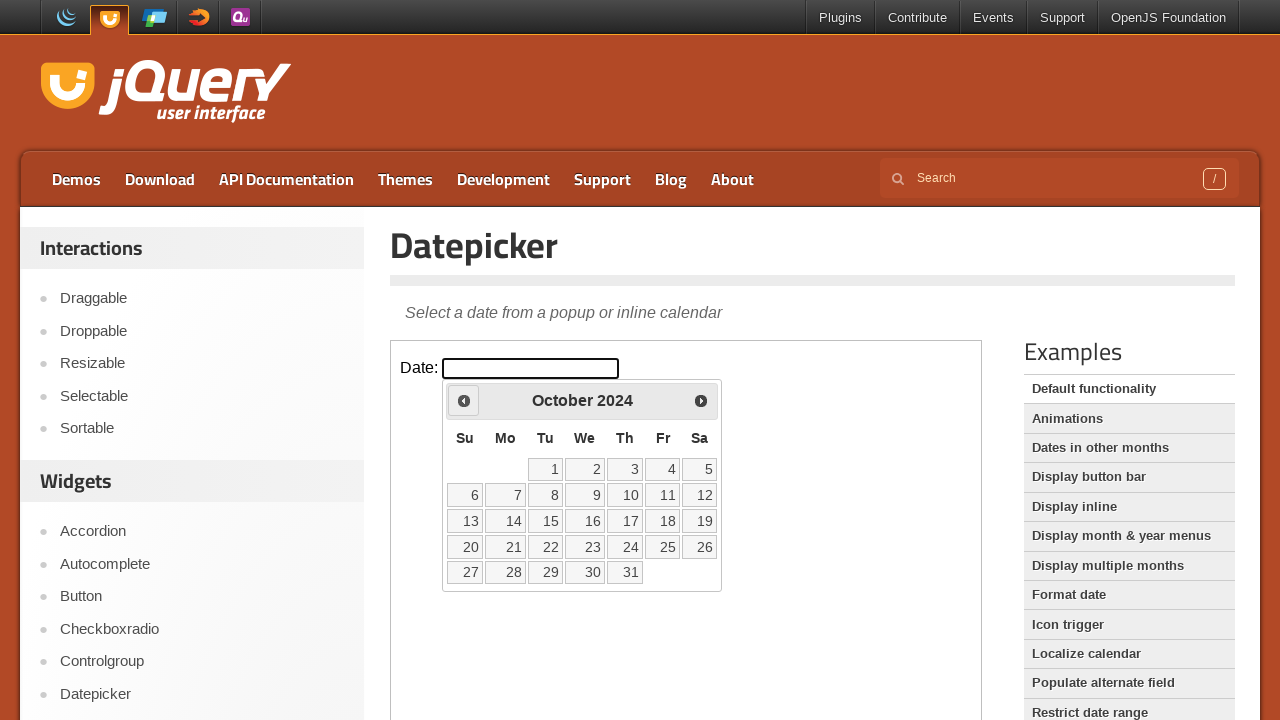

Read current calendar date: October 2024
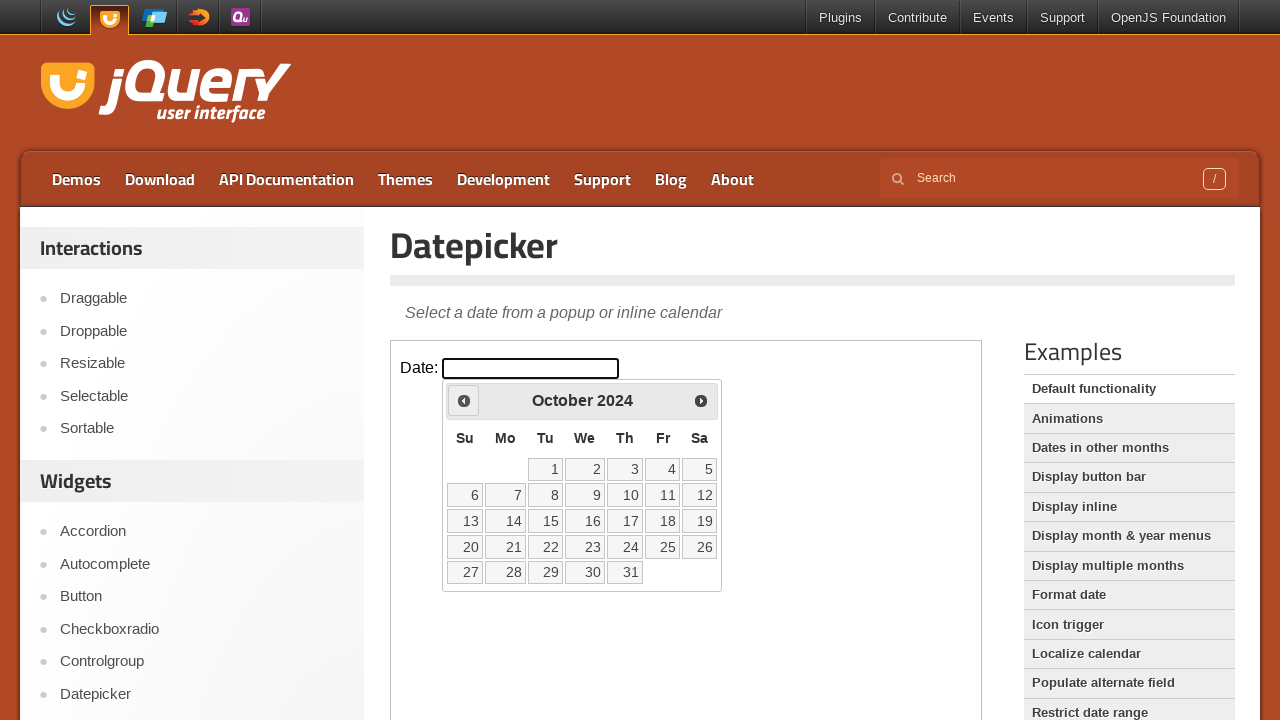

Clicked previous month navigation arrow at (464, 400) on iframe >> nth=0 >> internal:control=enter-frame >> a.ui-datepicker-prev span
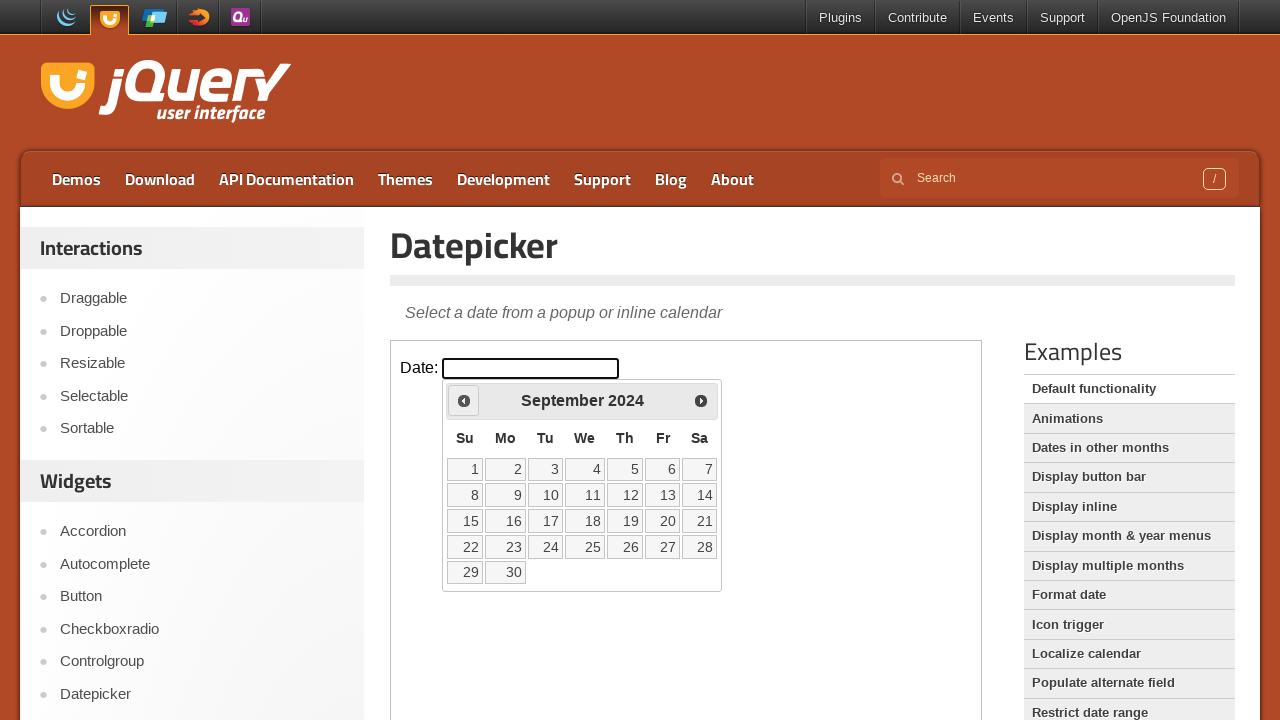

Waited for calendar to update
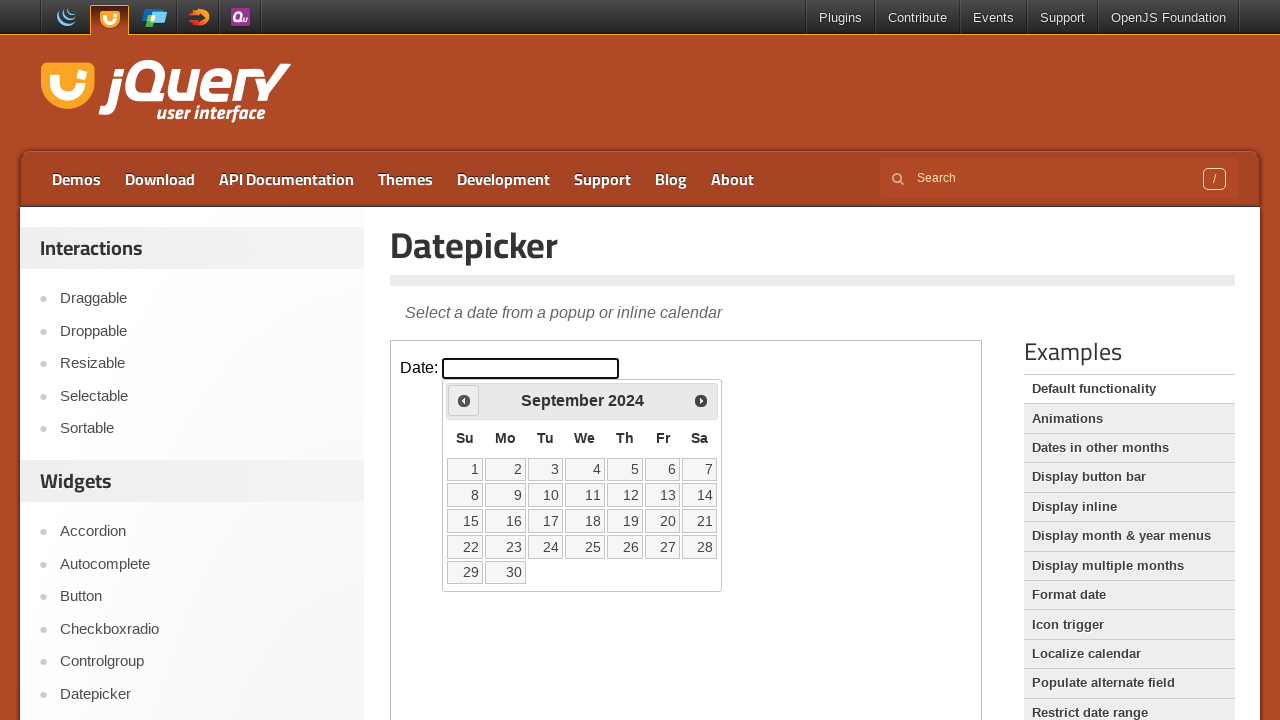

Read current calendar date: September 2024
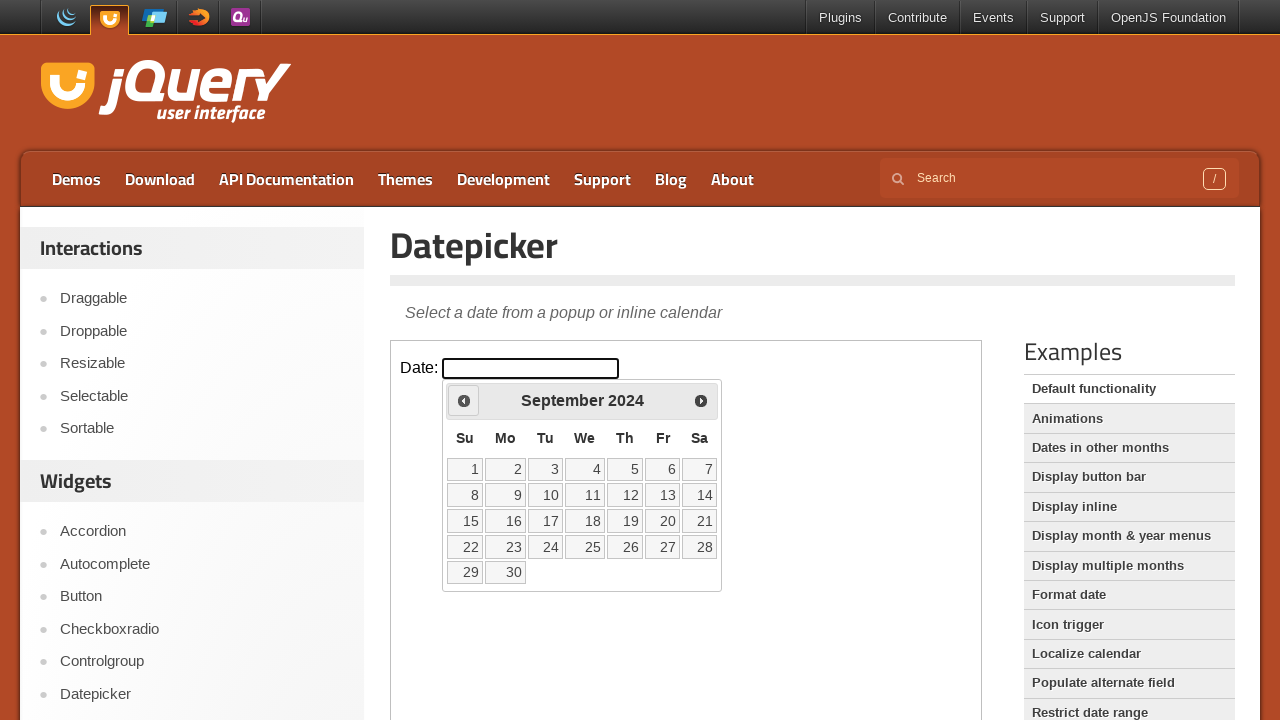

Clicked previous month navigation arrow at (464, 400) on iframe >> nth=0 >> internal:control=enter-frame >> a.ui-datepicker-prev span
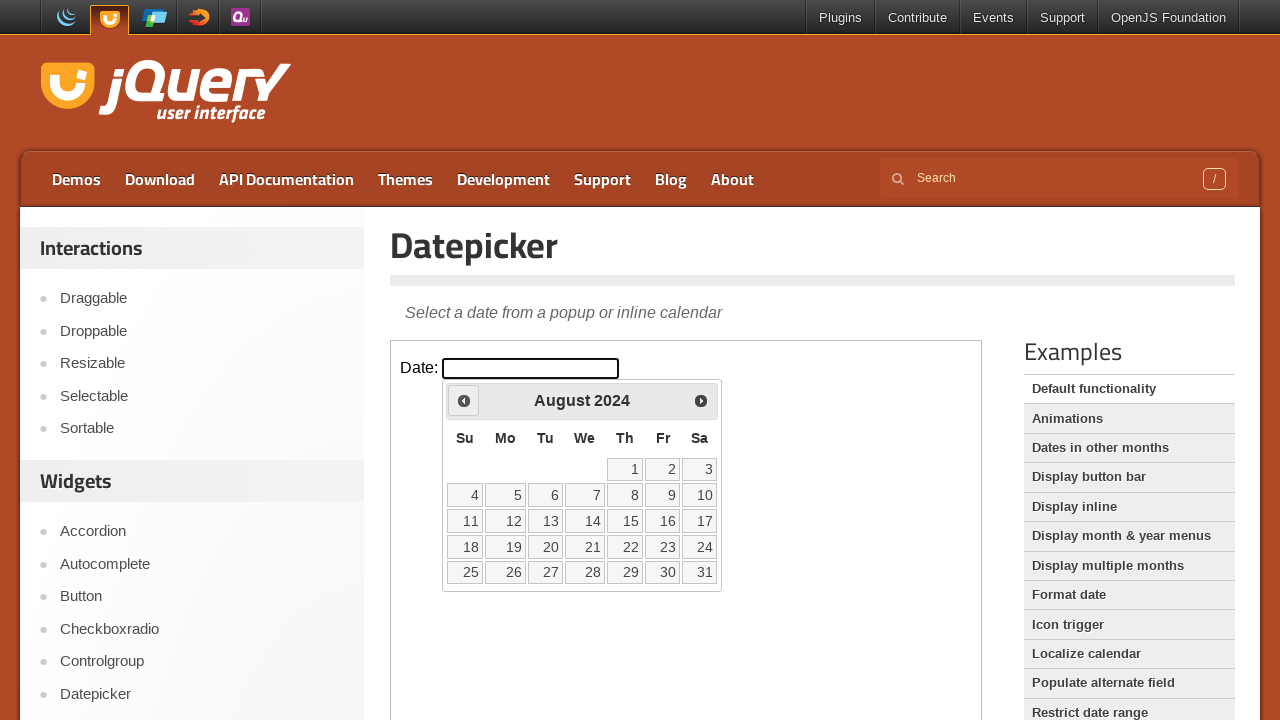

Waited for calendar to update
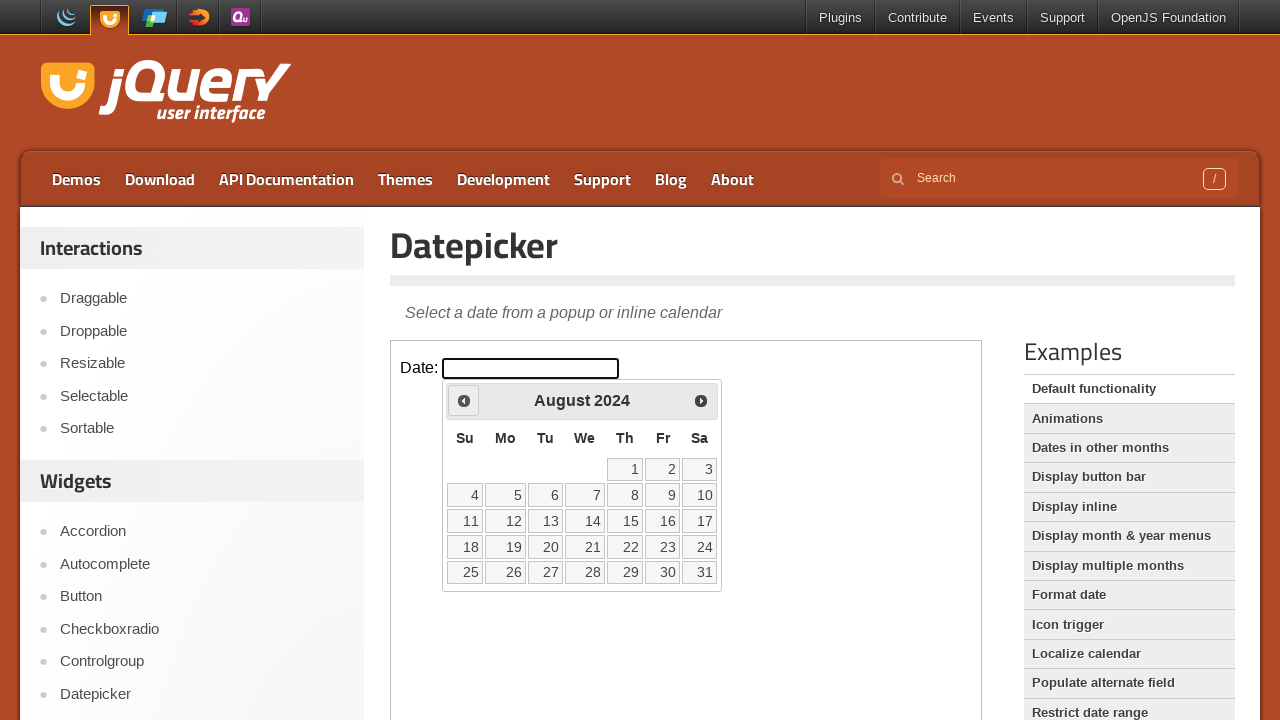

Read current calendar date: August 2024
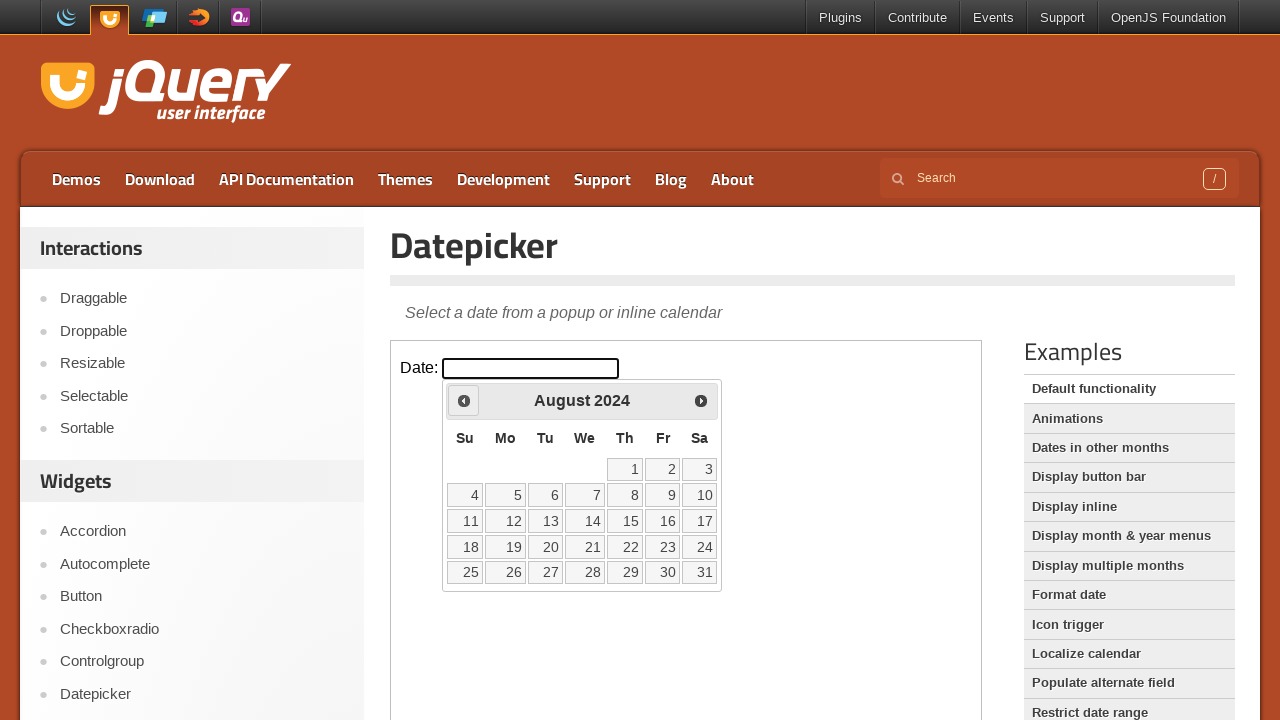

Clicked previous month navigation arrow at (464, 400) on iframe >> nth=0 >> internal:control=enter-frame >> a.ui-datepicker-prev span
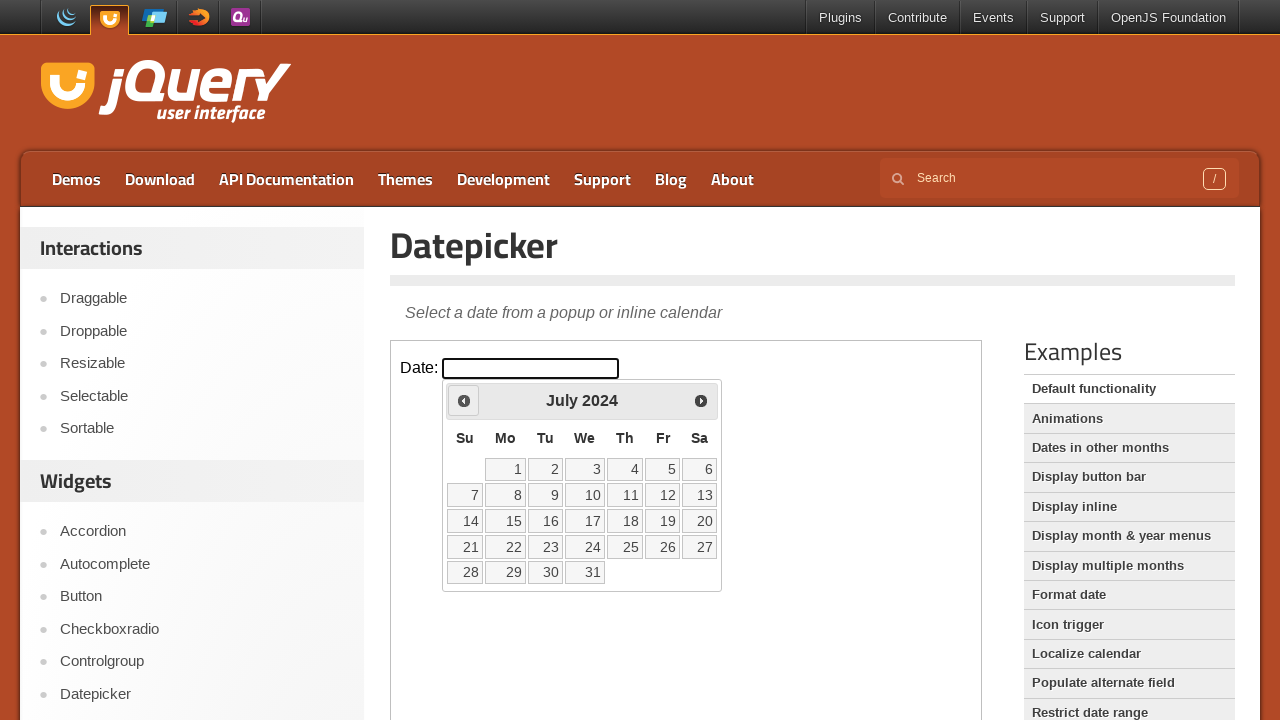

Waited for calendar to update
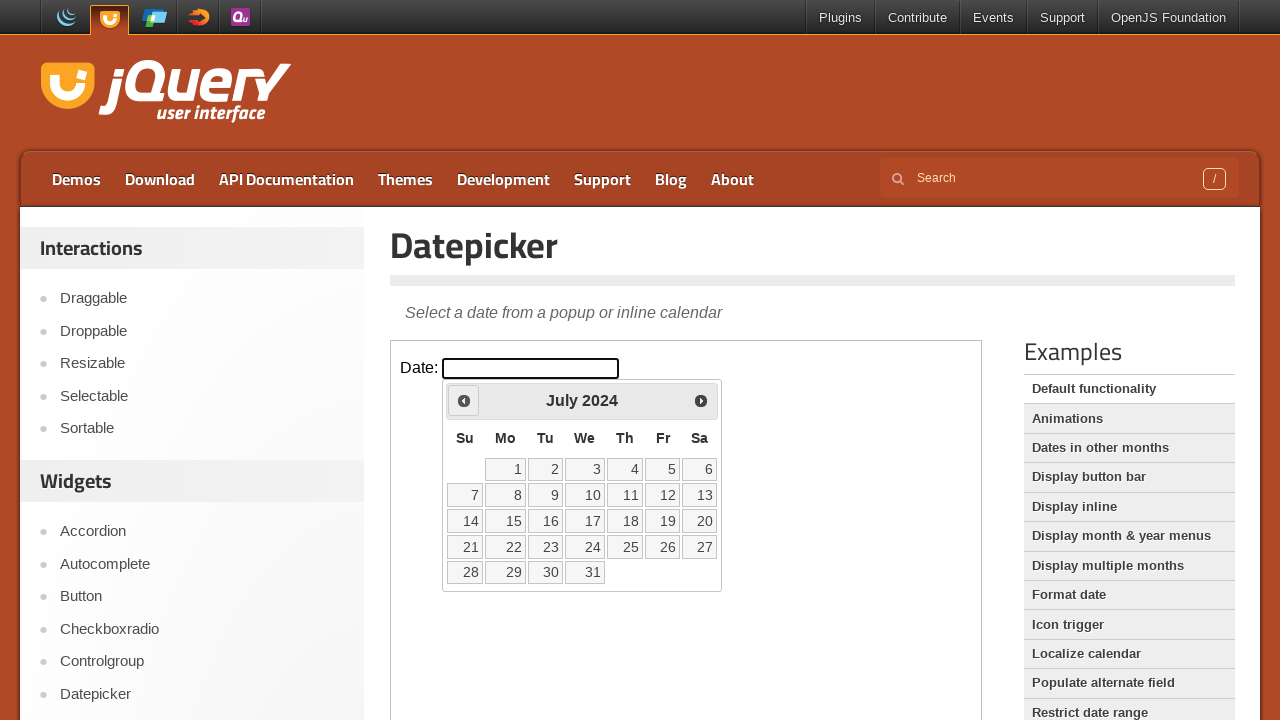

Read current calendar date: July 2024
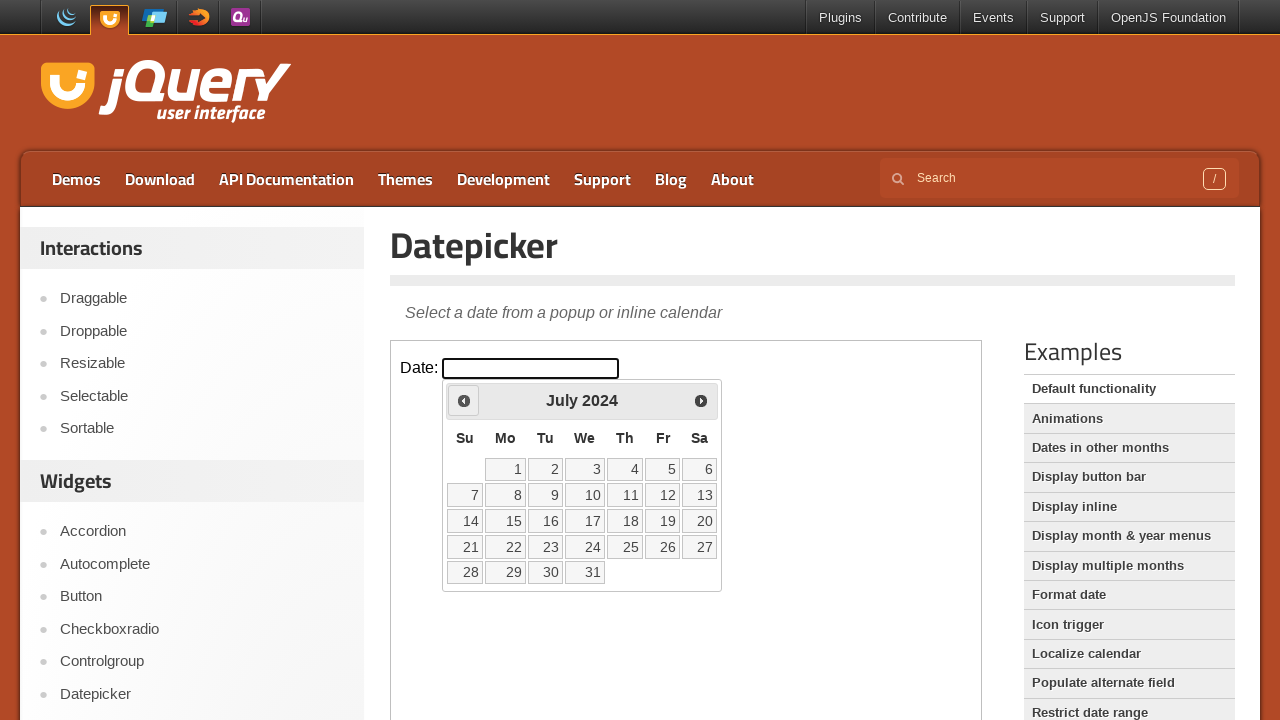

Clicked previous month navigation arrow at (464, 400) on iframe >> nth=0 >> internal:control=enter-frame >> a.ui-datepicker-prev span
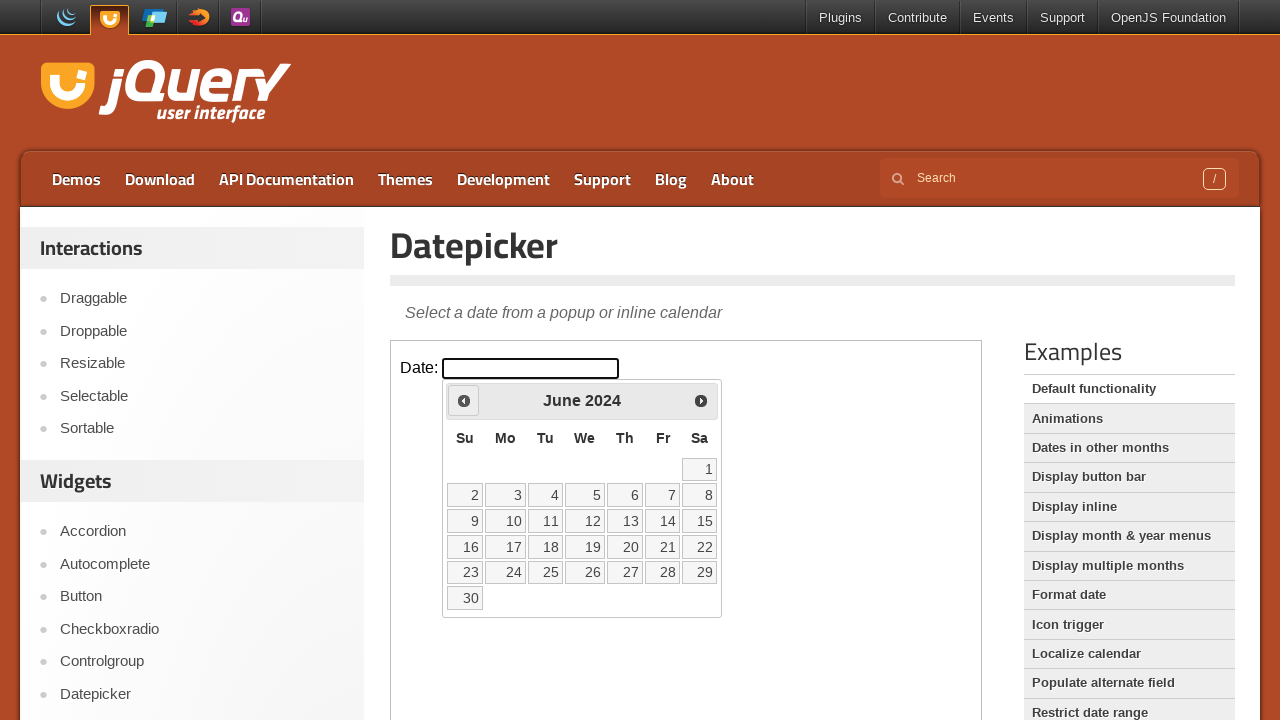

Waited for calendar to update
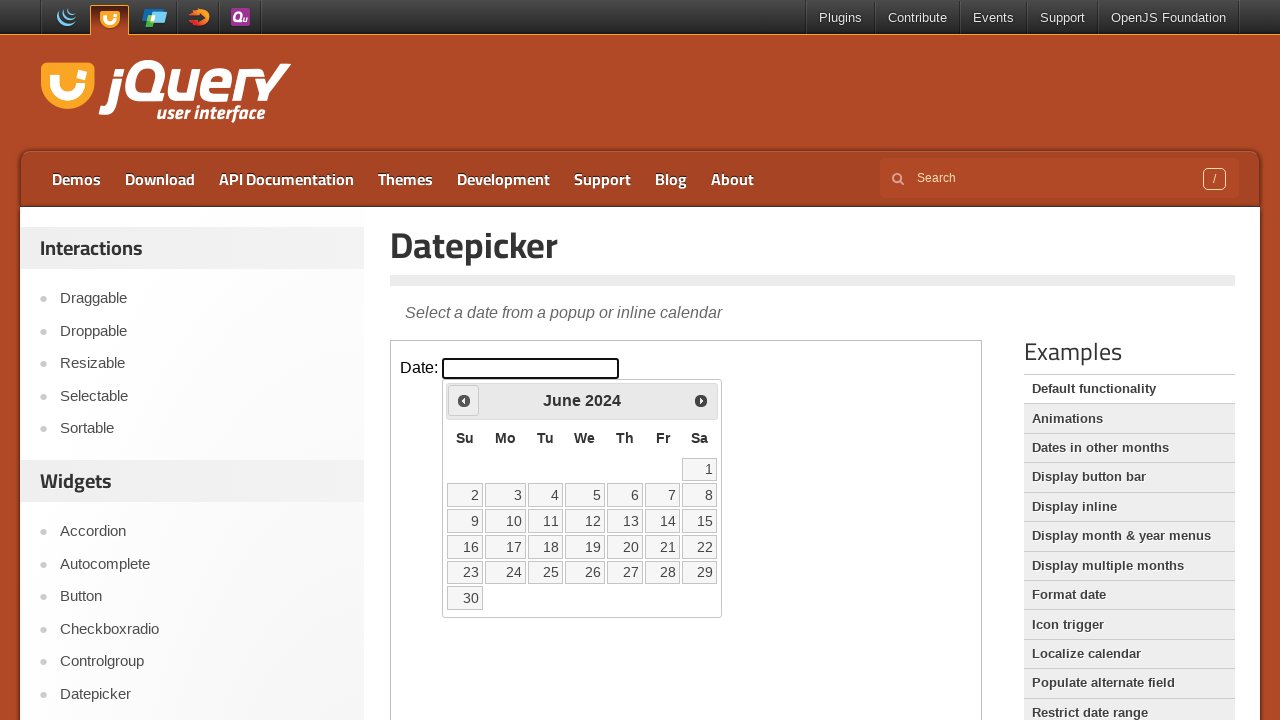

Read current calendar date: June 2024
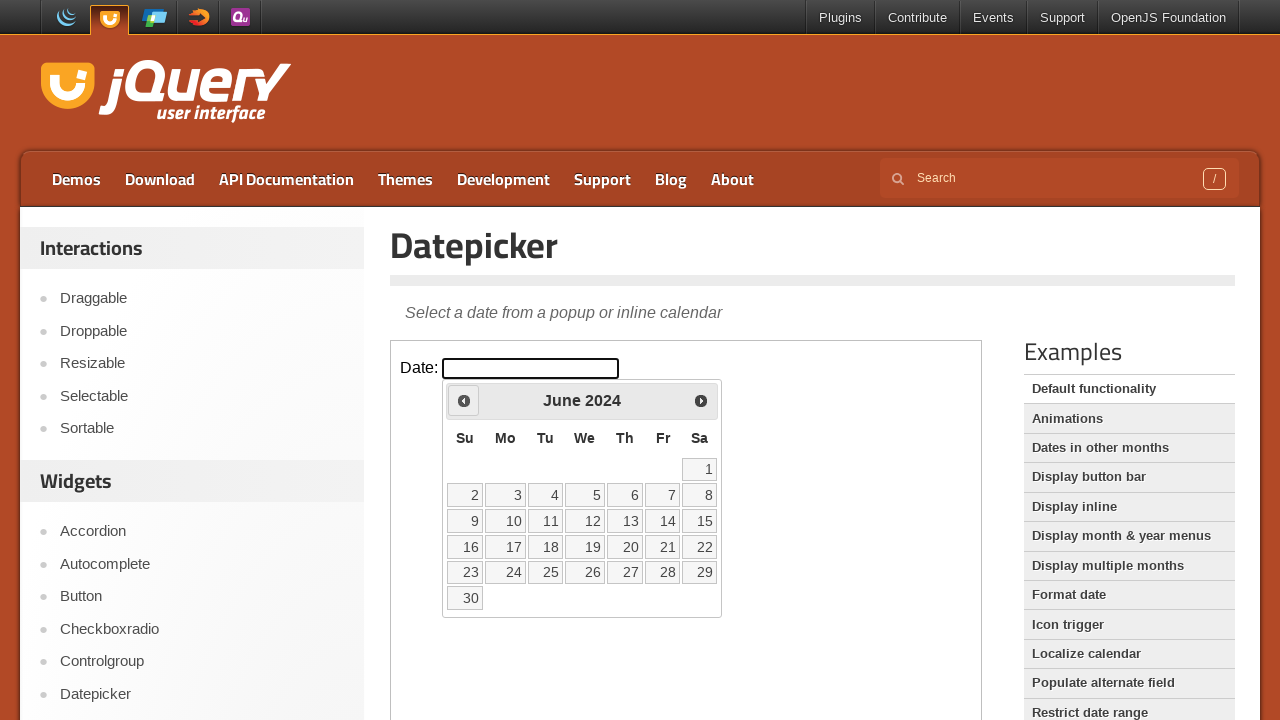

Clicked previous month navigation arrow at (464, 400) on iframe >> nth=0 >> internal:control=enter-frame >> a.ui-datepicker-prev span
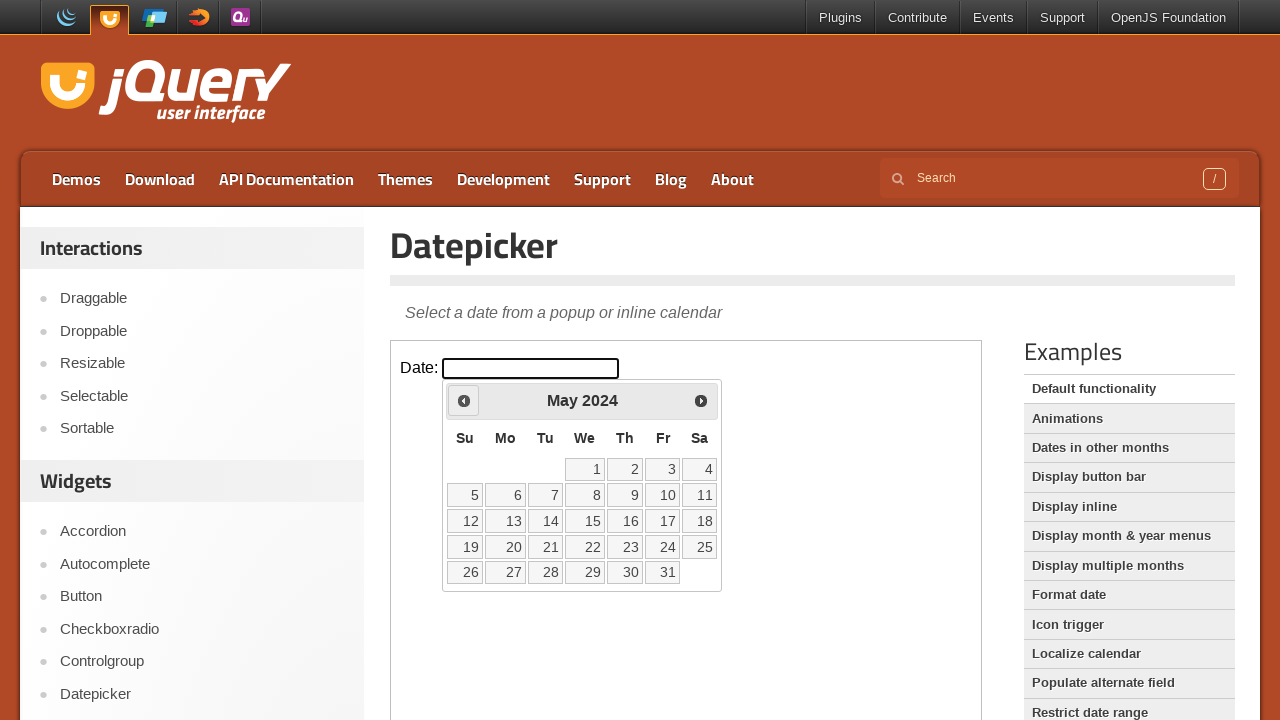

Waited for calendar to update
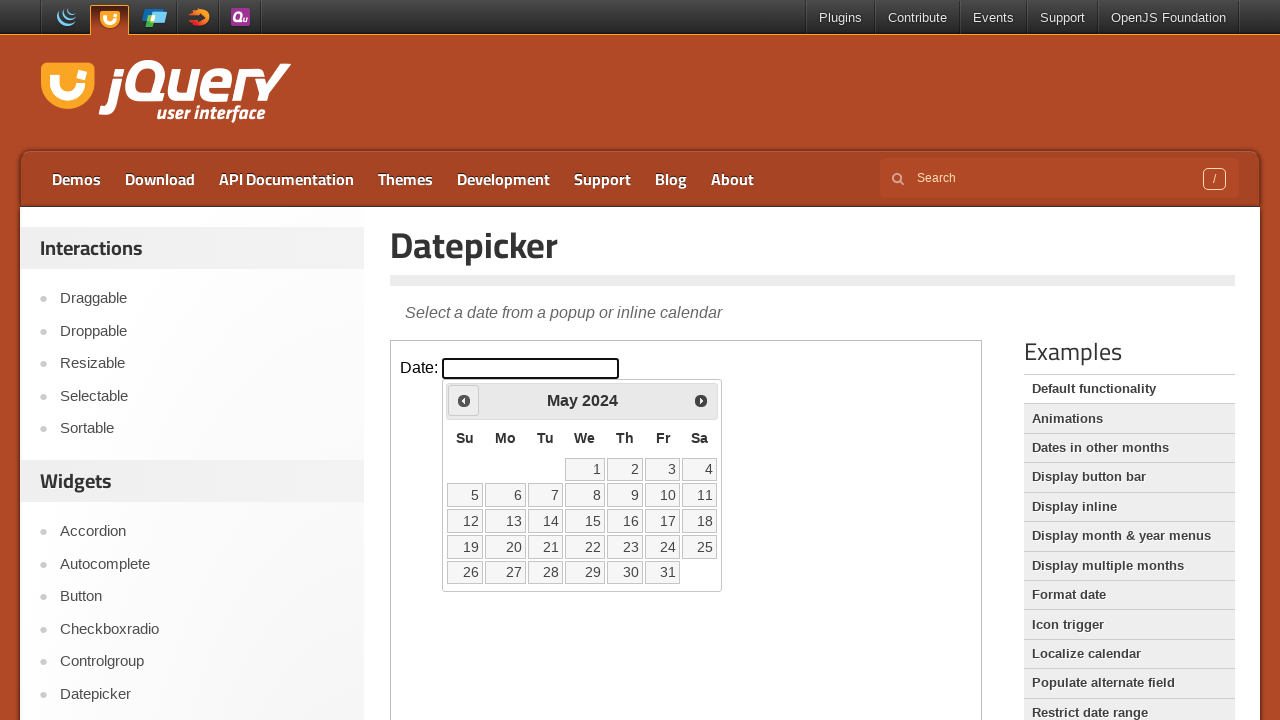

Read current calendar date: May 2024
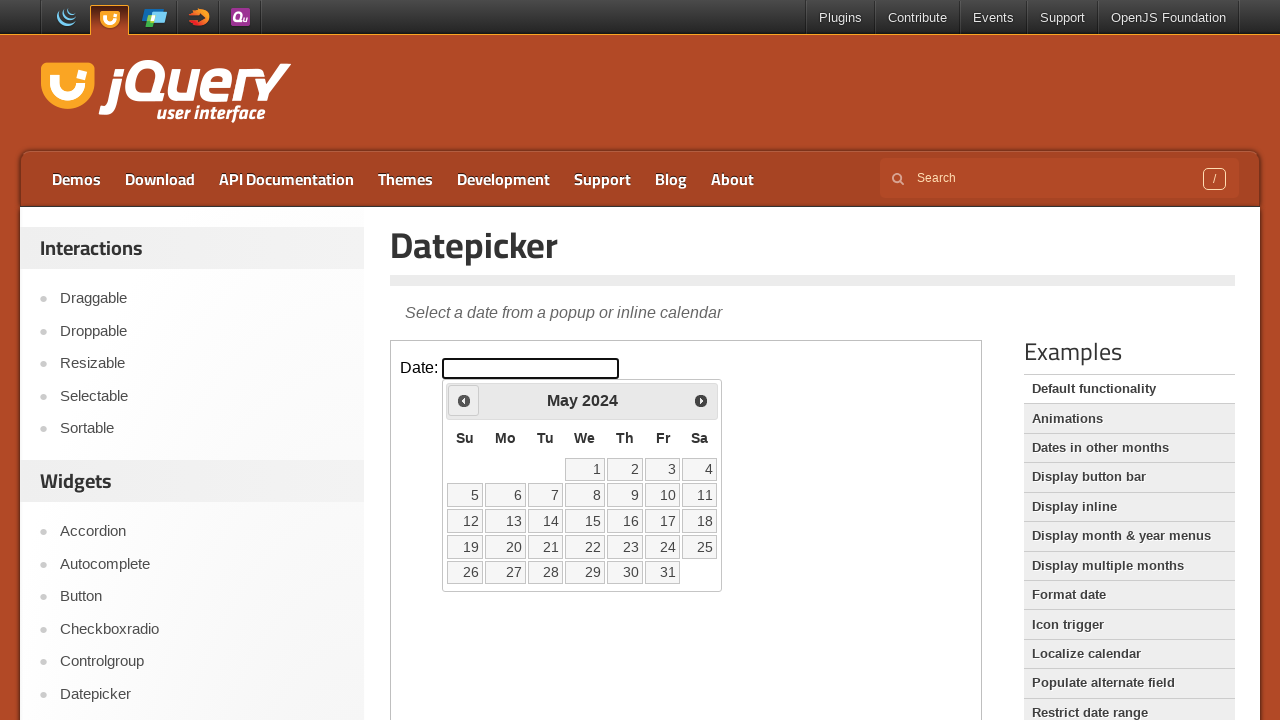

Clicked previous month navigation arrow at (464, 400) on iframe >> nth=0 >> internal:control=enter-frame >> a.ui-datepicker-prev span
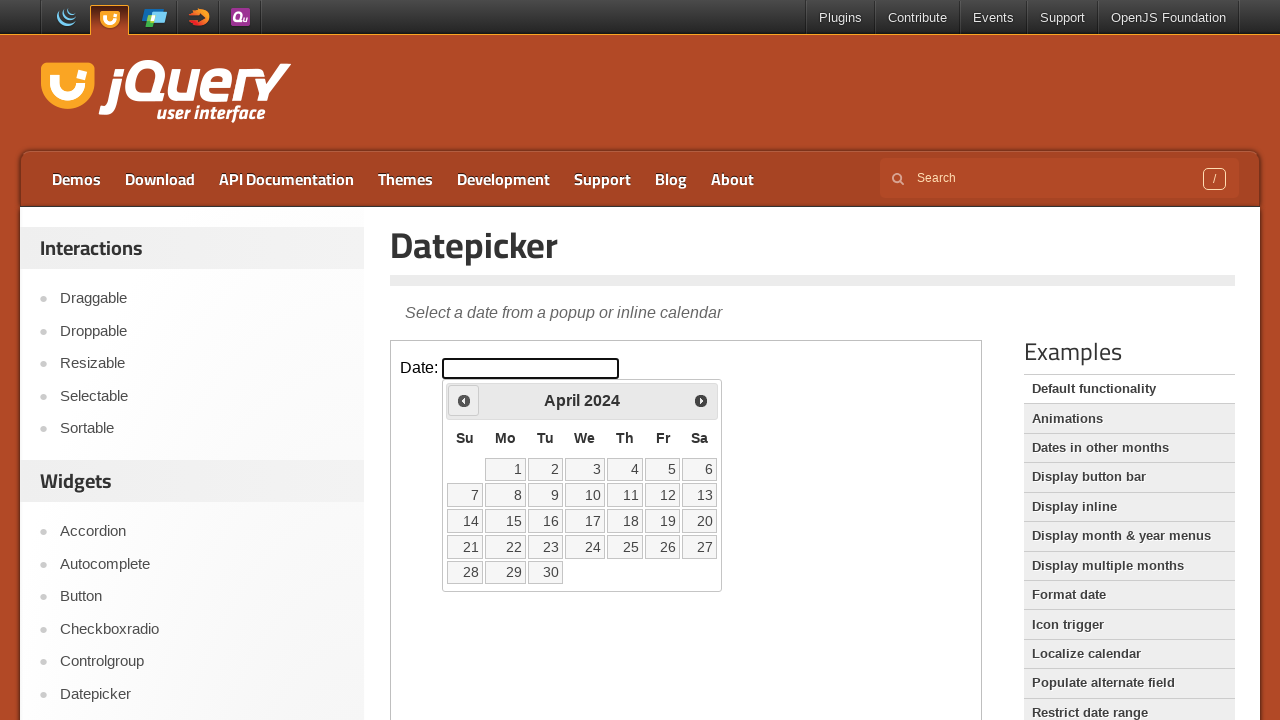

Waited for calendar to update
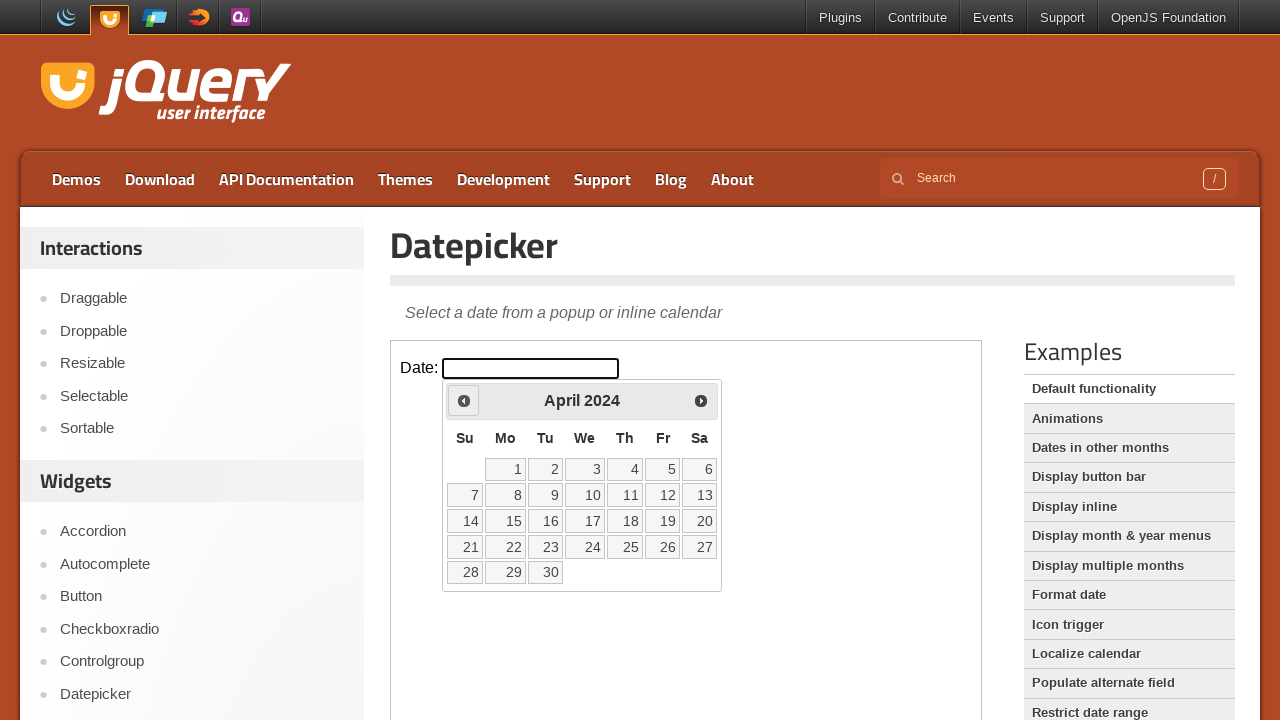

Read current calendar date: April 2024
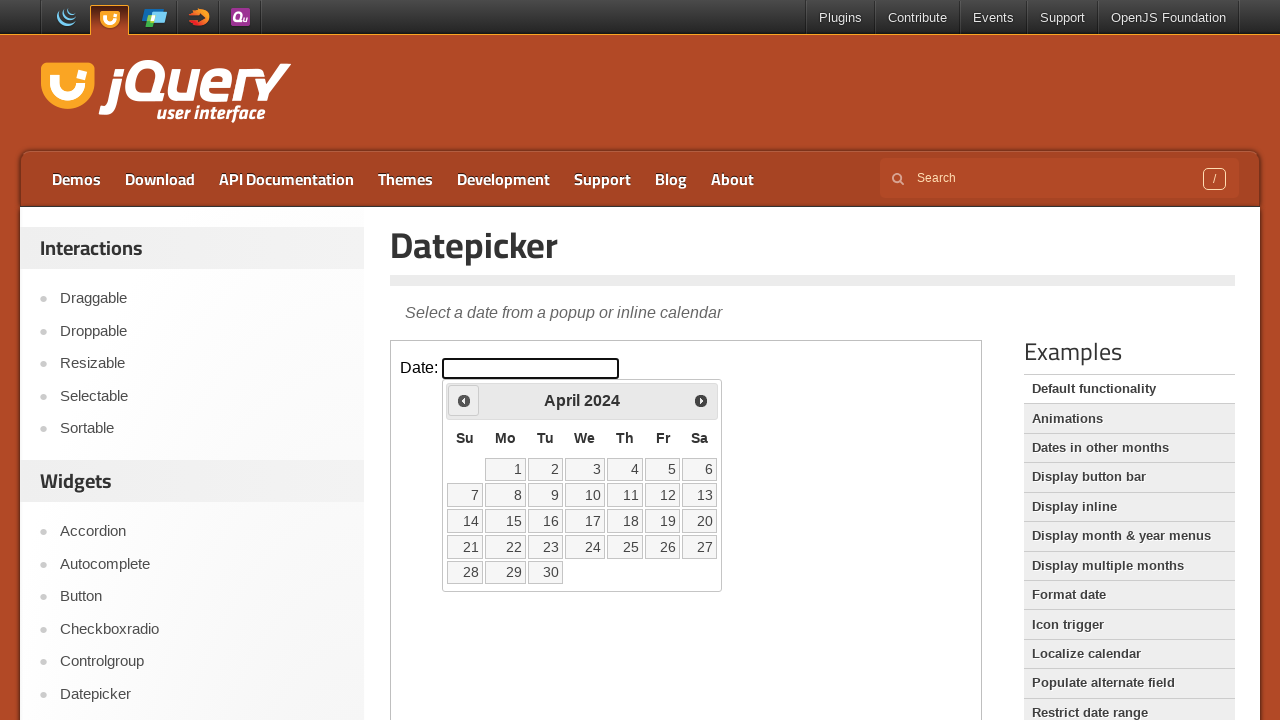

Clicked previous month navigation arrow at (464, 400) on iframe >> nth=0 >> internal:control=enter-frame >> a.ui-datepicker-prev span
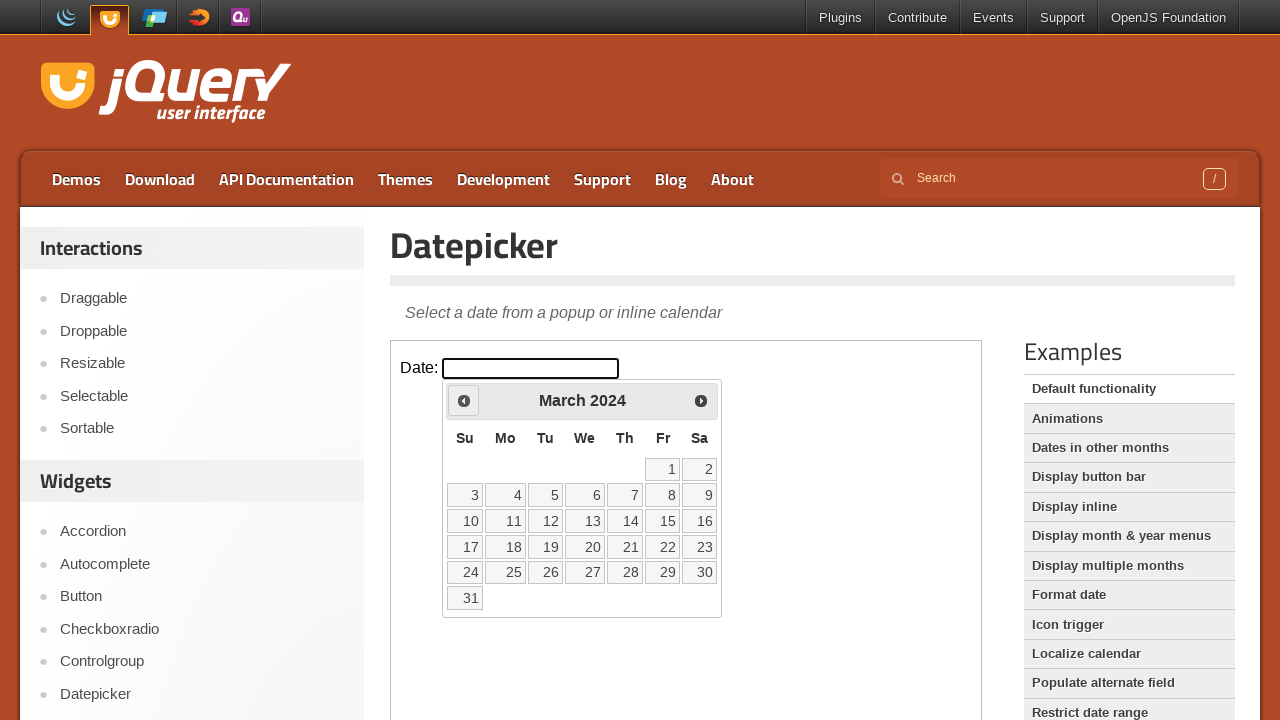

Waited for calendar to update
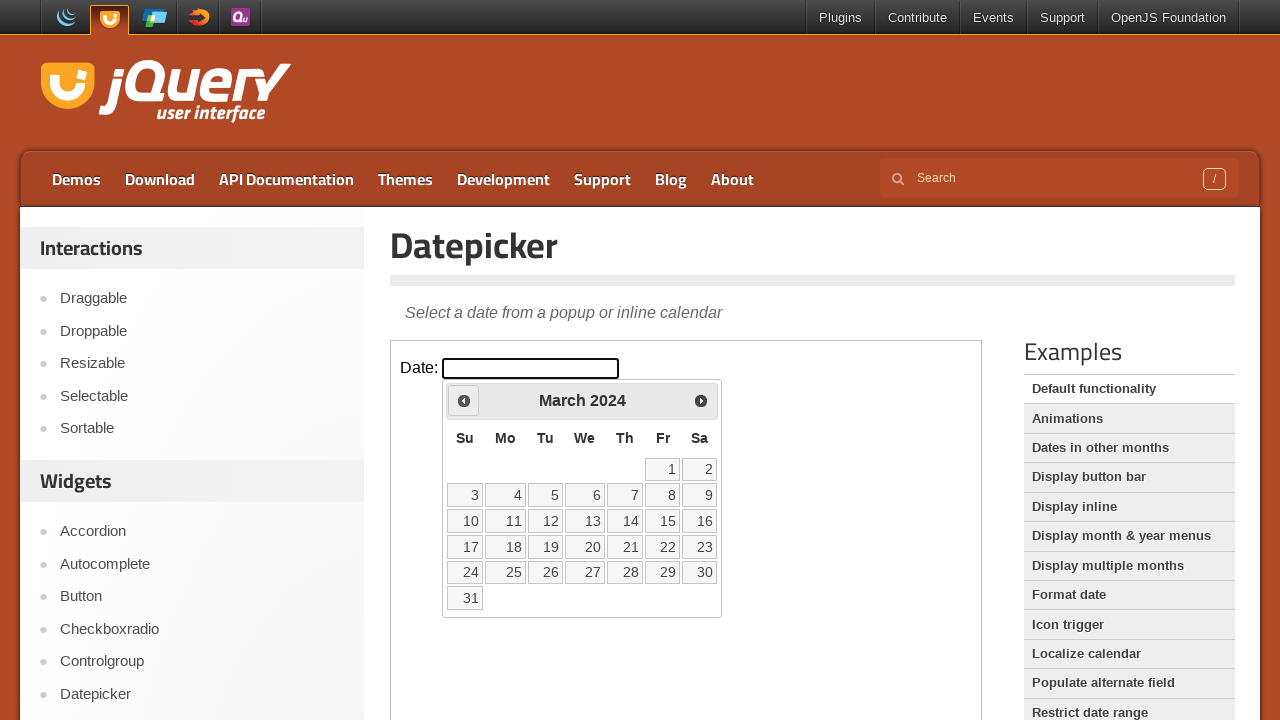

Read current calendar date: March 2024
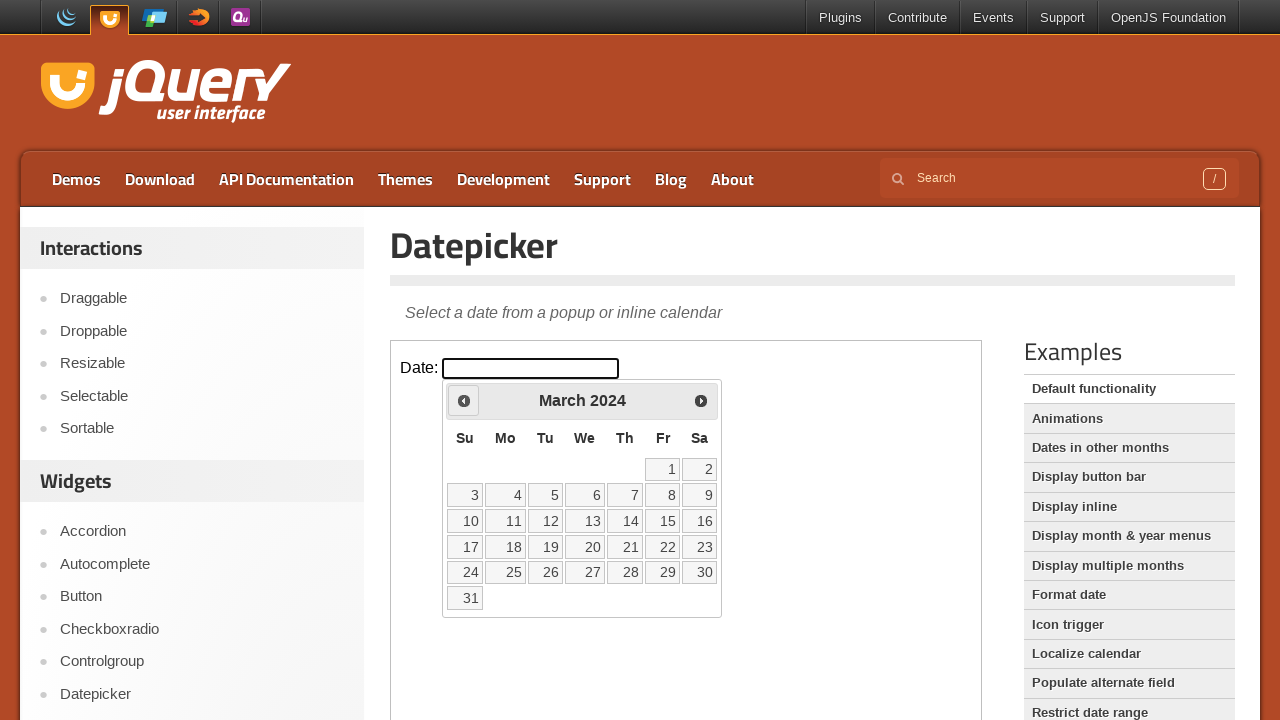

Clicked previous month navigation arrow at (464, 400) on iframe >> nth=0 >> internal:control=enter-frame >> a.ui-datepicker-prev span
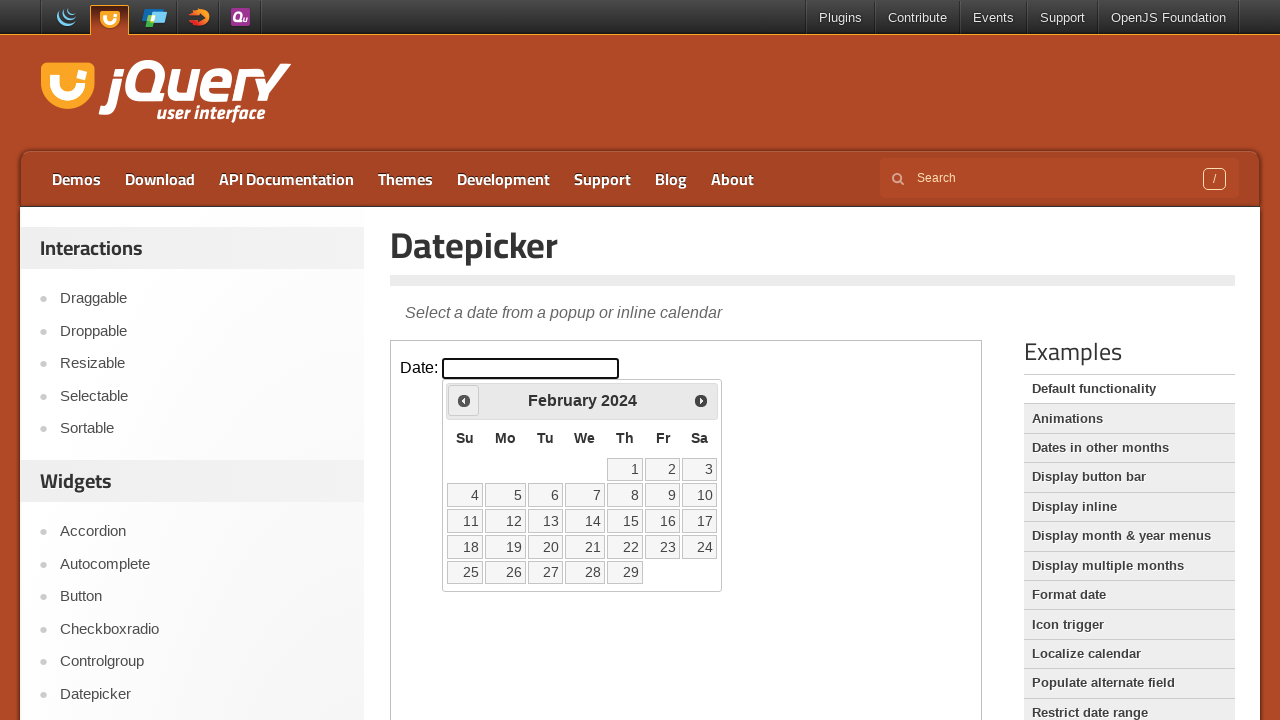

Waited for calendar to update
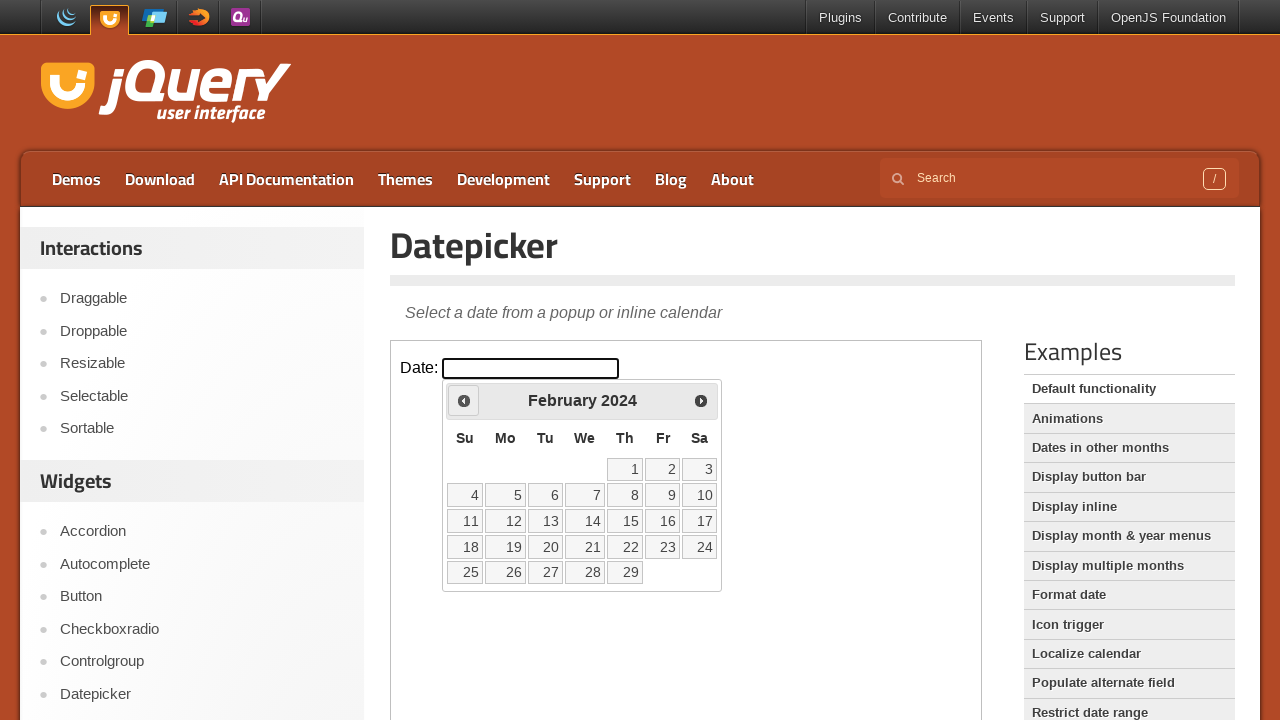

Read current calendar date: February 2024
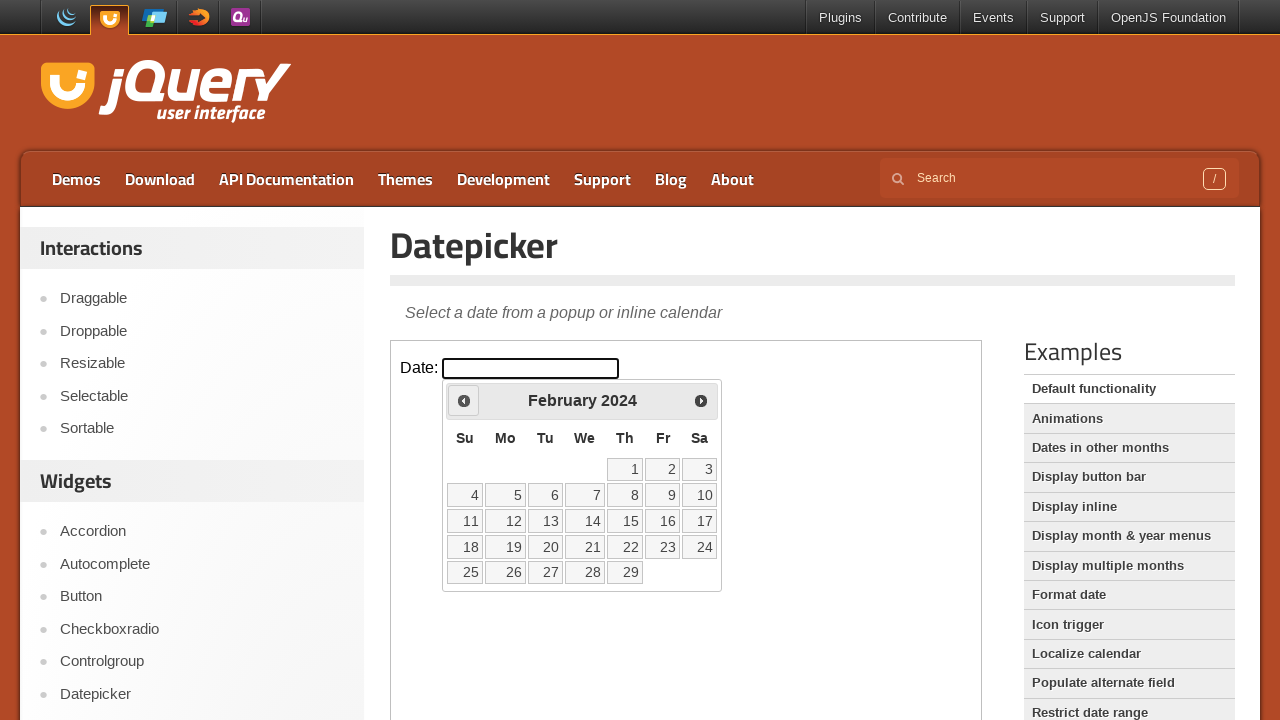

Clicked previous month navigation arrow at (464, 400) on iframe >> nth=0 >> internal:control=enter-frame >> a.ui-datepicker-prev span
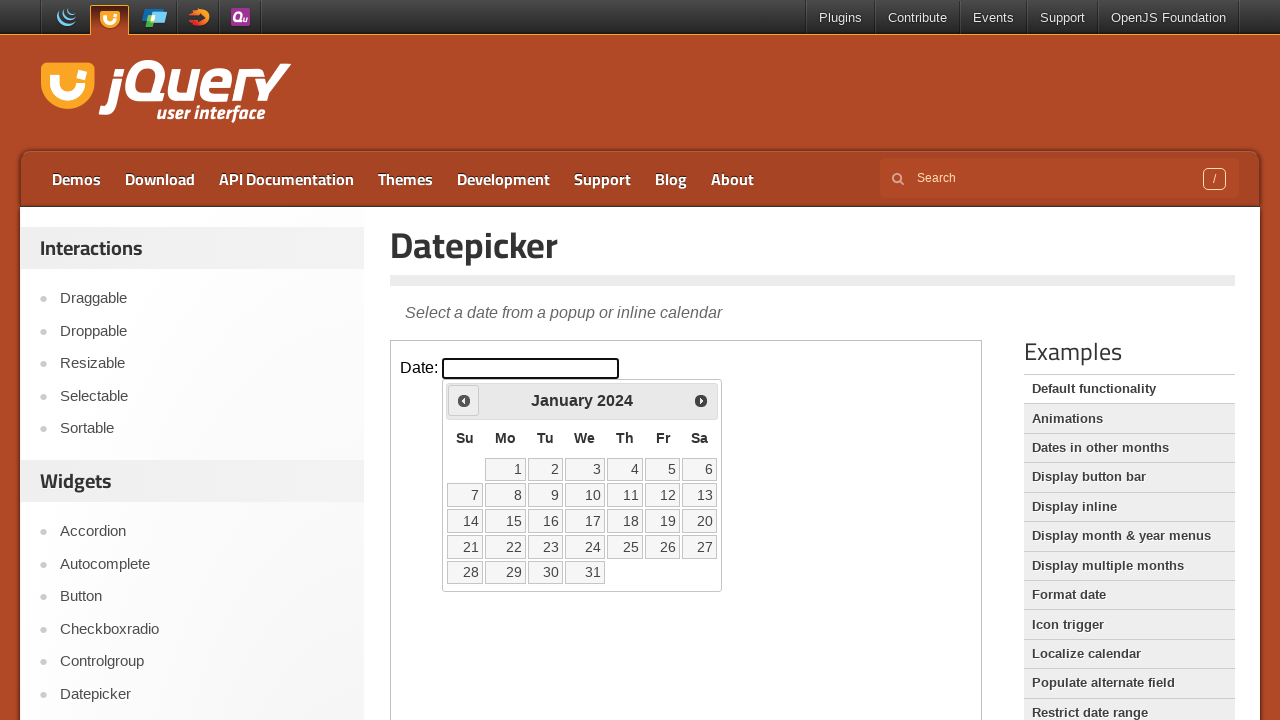

Waited for calendar to update
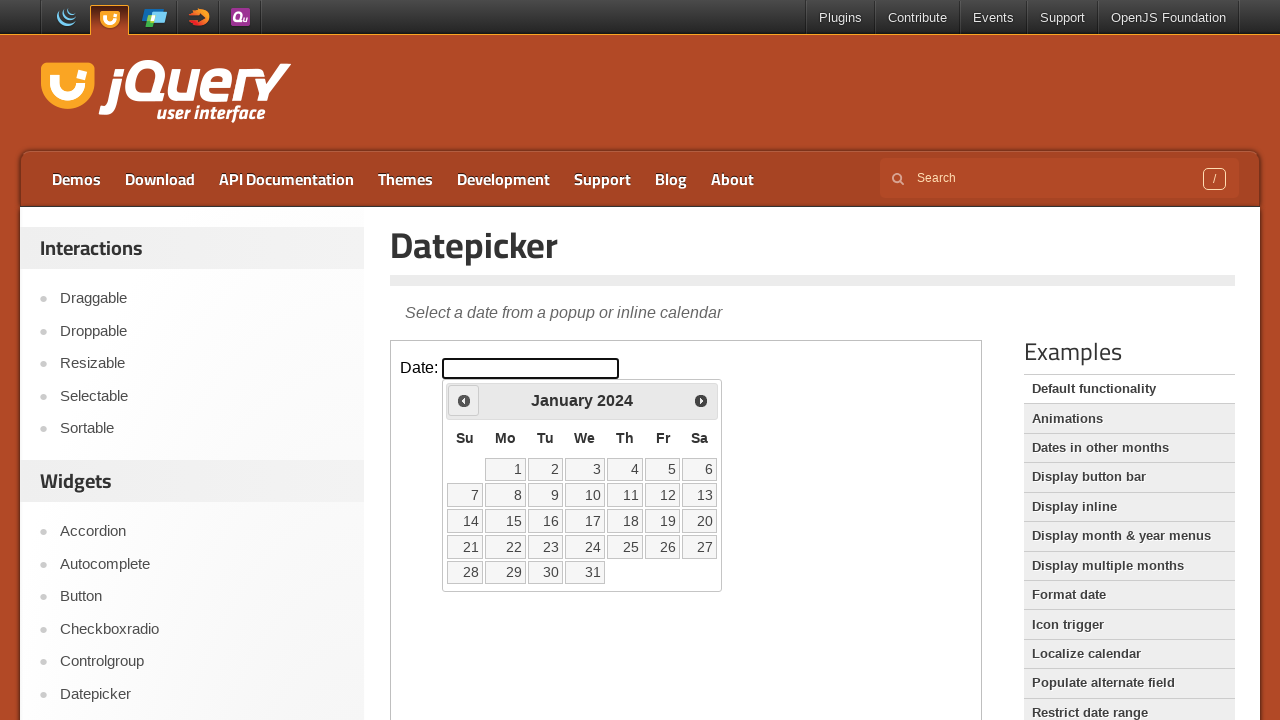

Read current calendar date: January 2024
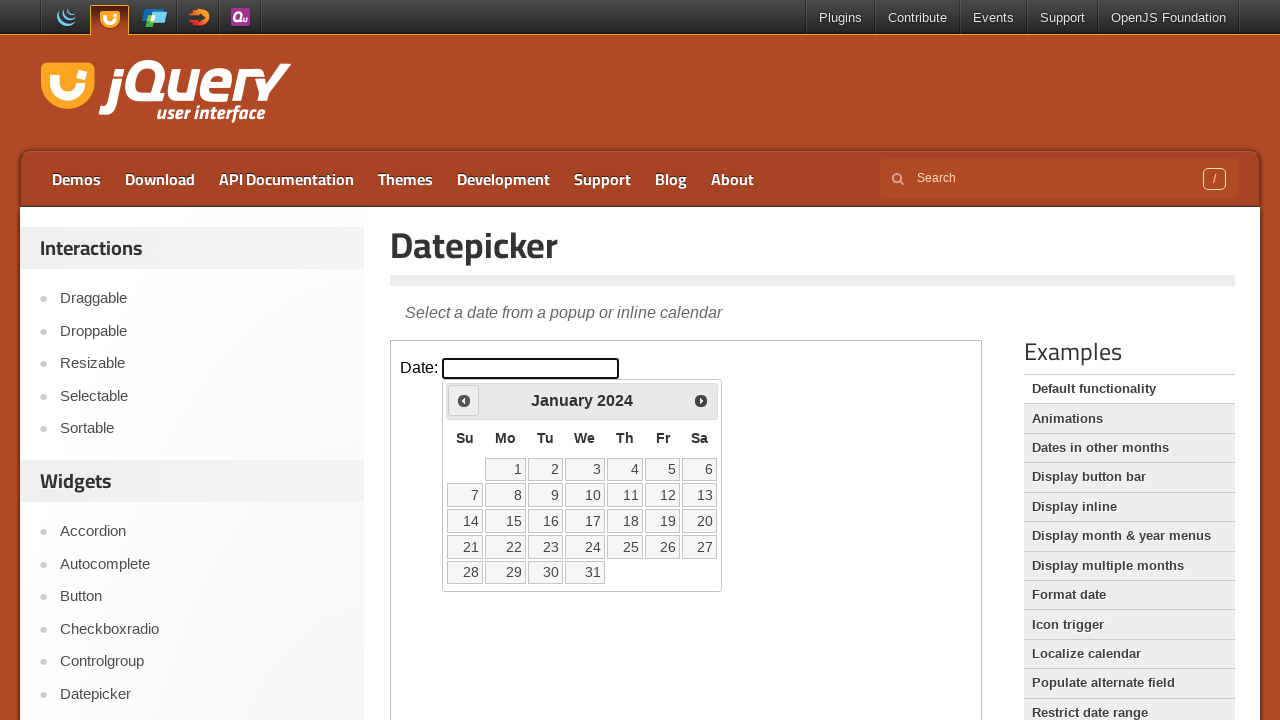

Clicked previous month navigation arrow at (464, 400) on iframe >> nth=0 >> internal:control=enter-frame >> a.ui-datepicker-prev span
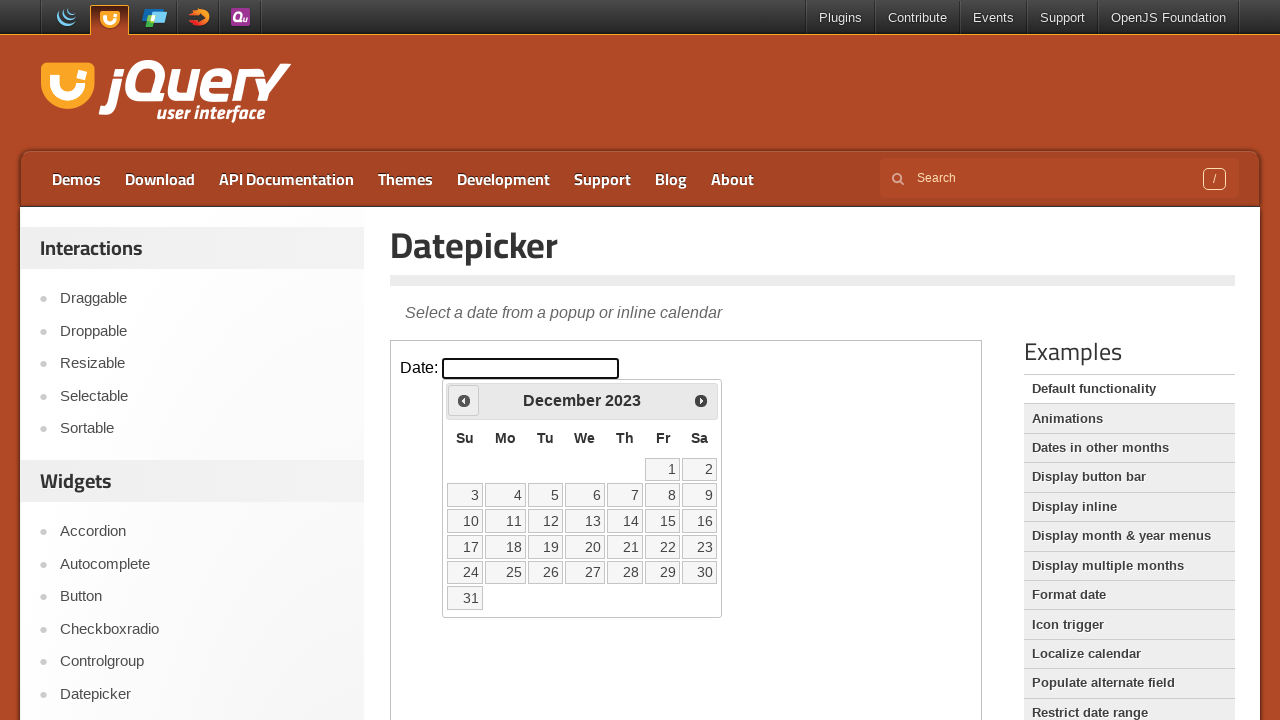

Waited for calendar to update
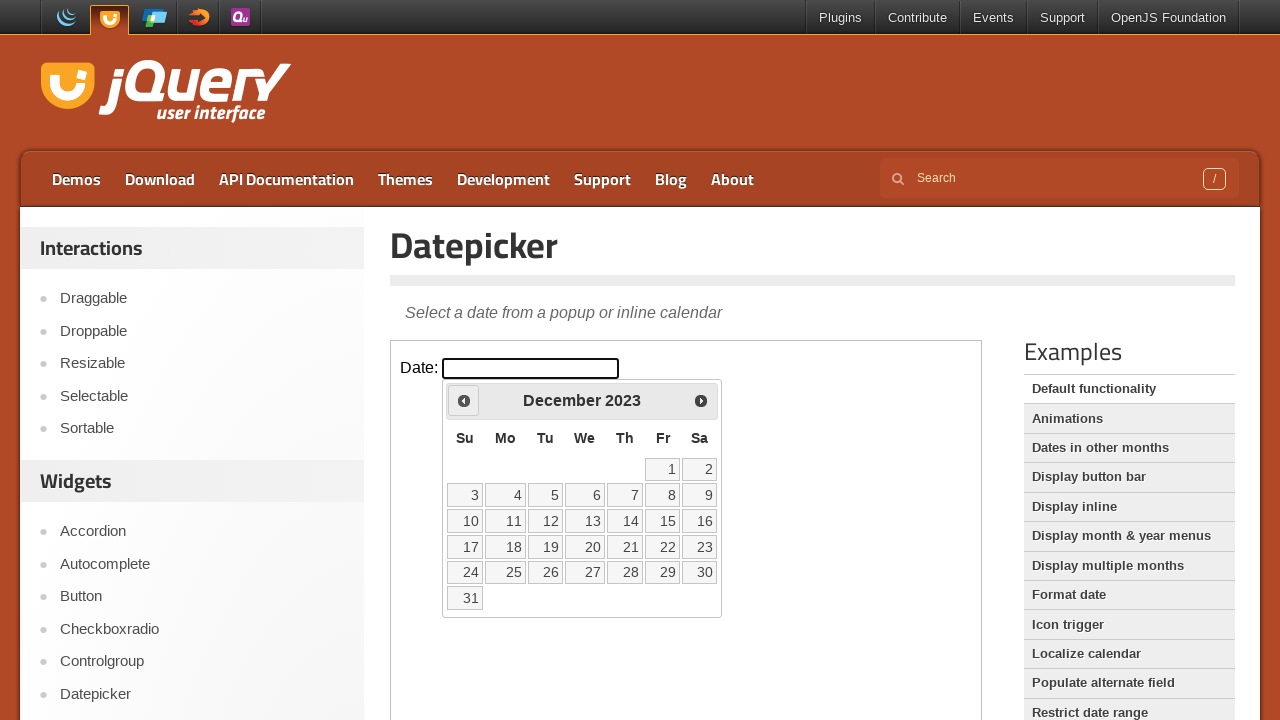

Read current calendar date: December 2023
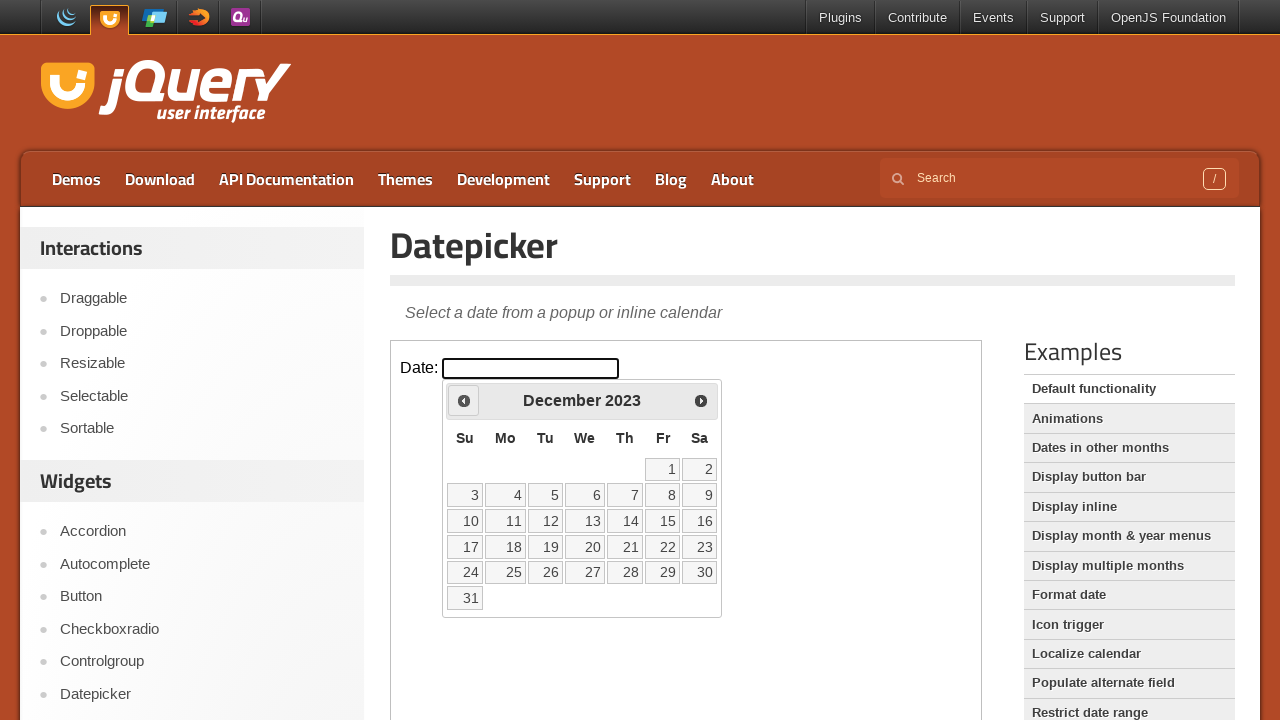

Clicked previous month navigation arrow at (464, 400) on iframe >> nth=0 >> internal:control=enter-frame >> a.ui-datepicker-prev span
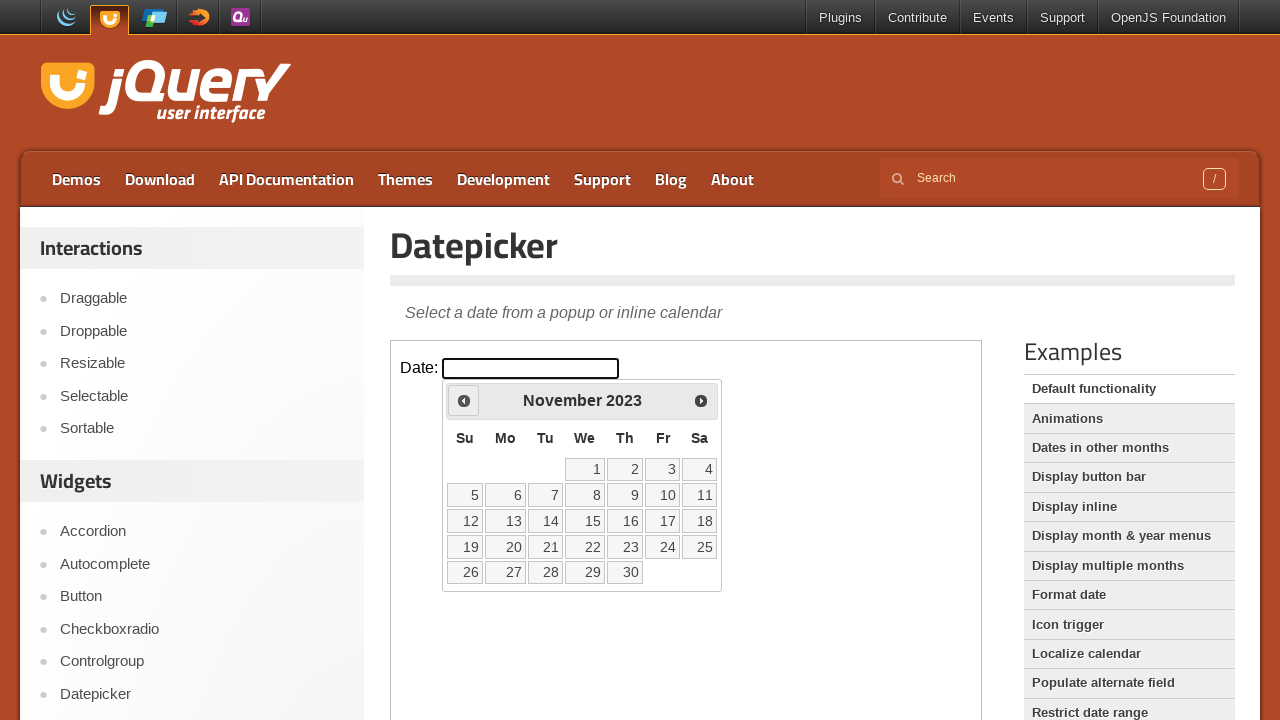

Waited for calendar to update
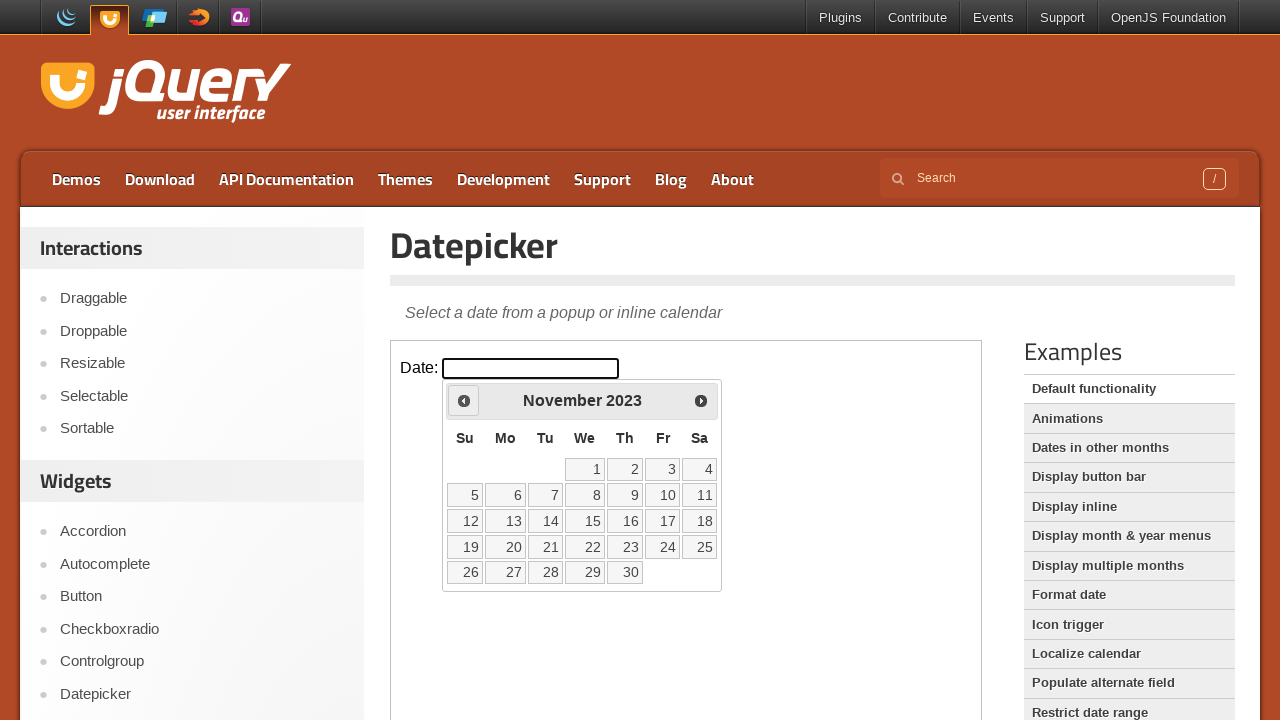

Read current calendar date: November 2023
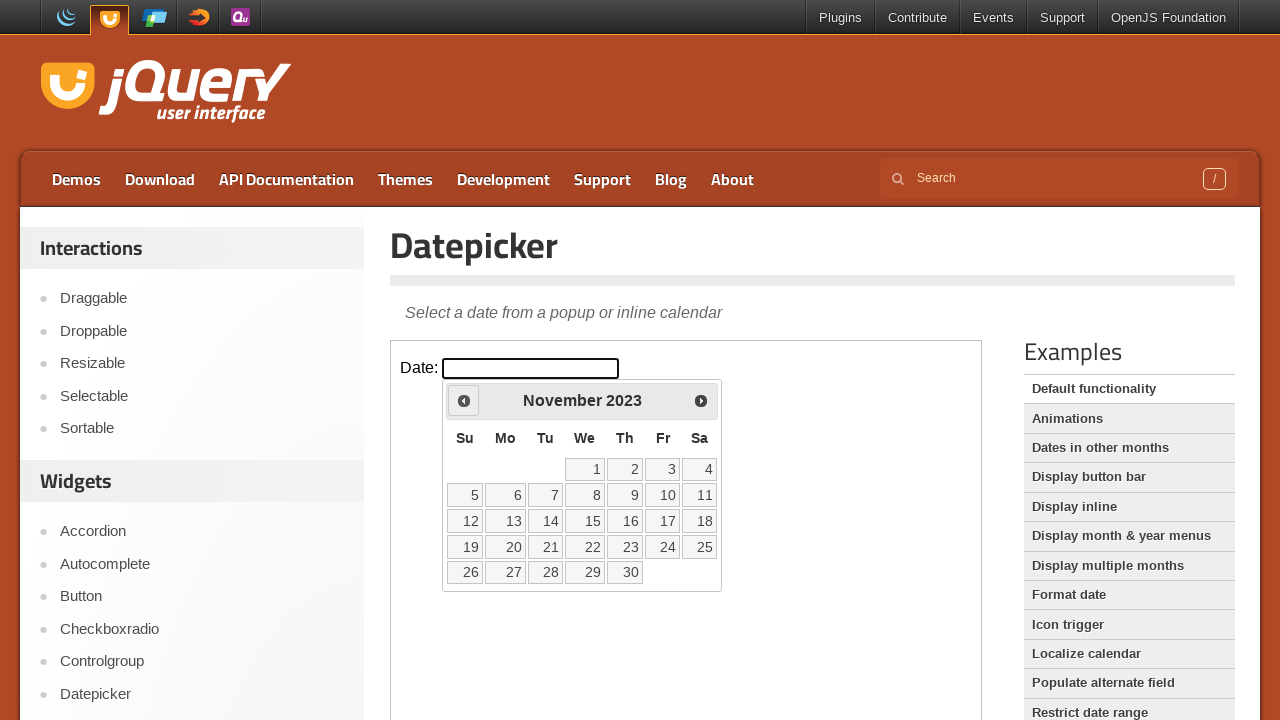

Clicked previous month navigation arrow at (464, 400) on iframe >> nth=0 >> internal:control=enter-frame >> a.ui-datepicker-prev span
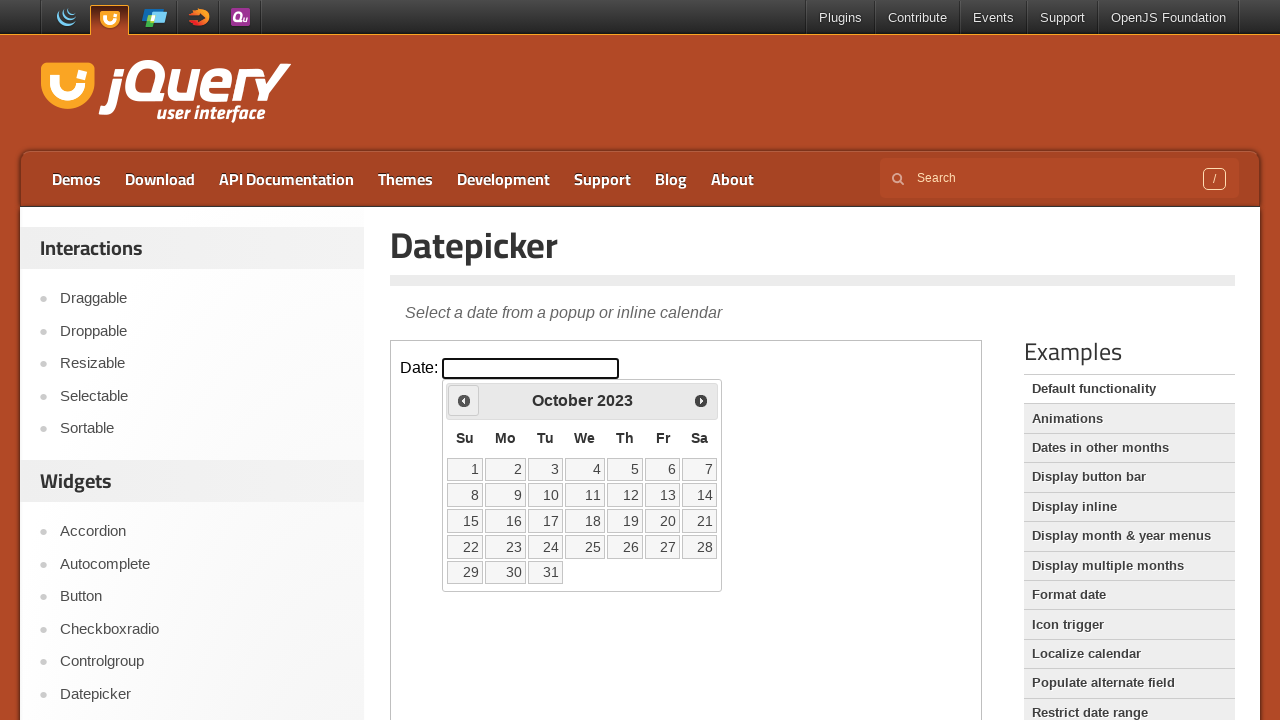

Waited for calendar to update
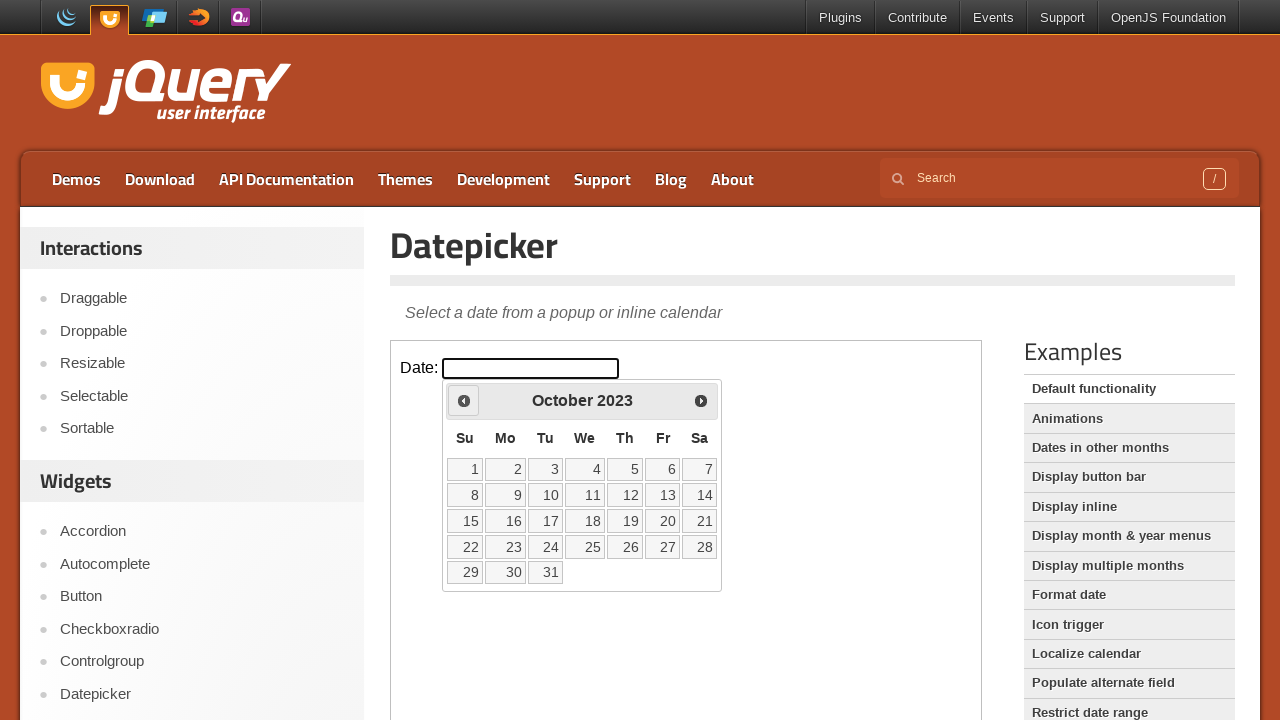

Read current calendar date: October 2023
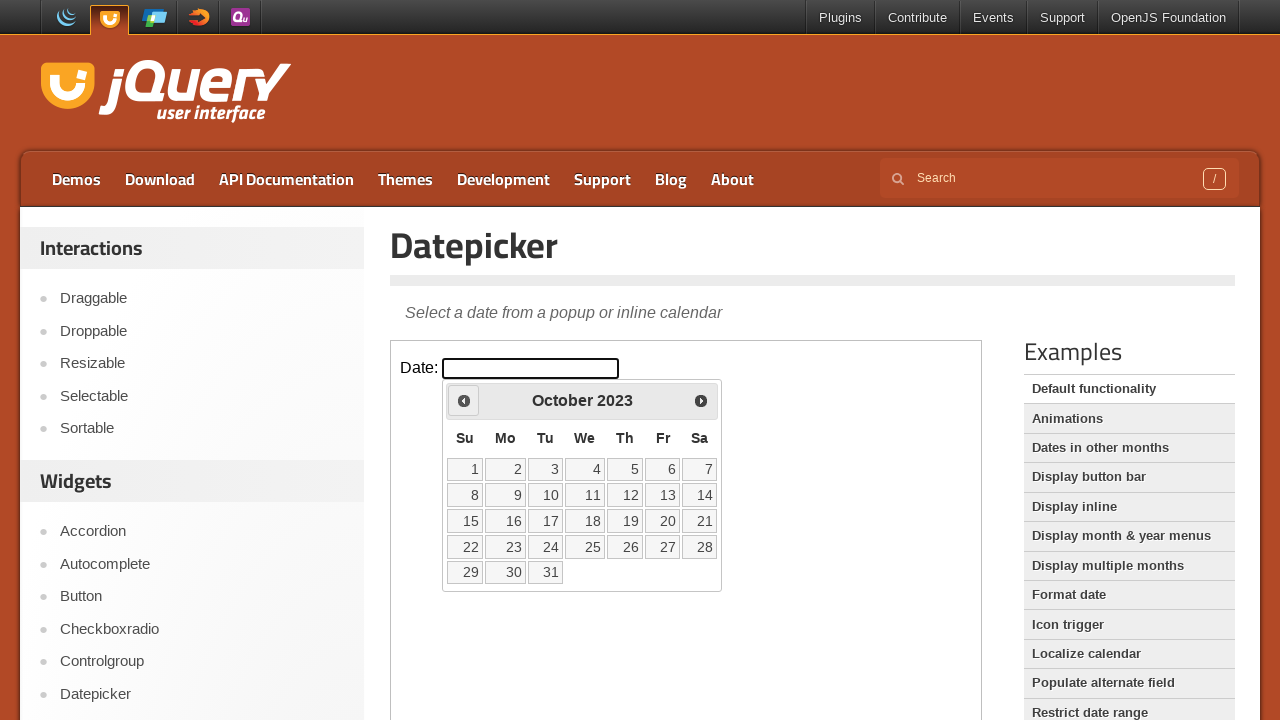

Clicked previous month navigation arrow at (464, 400) on iframe >> nth=0 >> internal:control=enter-frame >> a.ui-datepicker-prev span
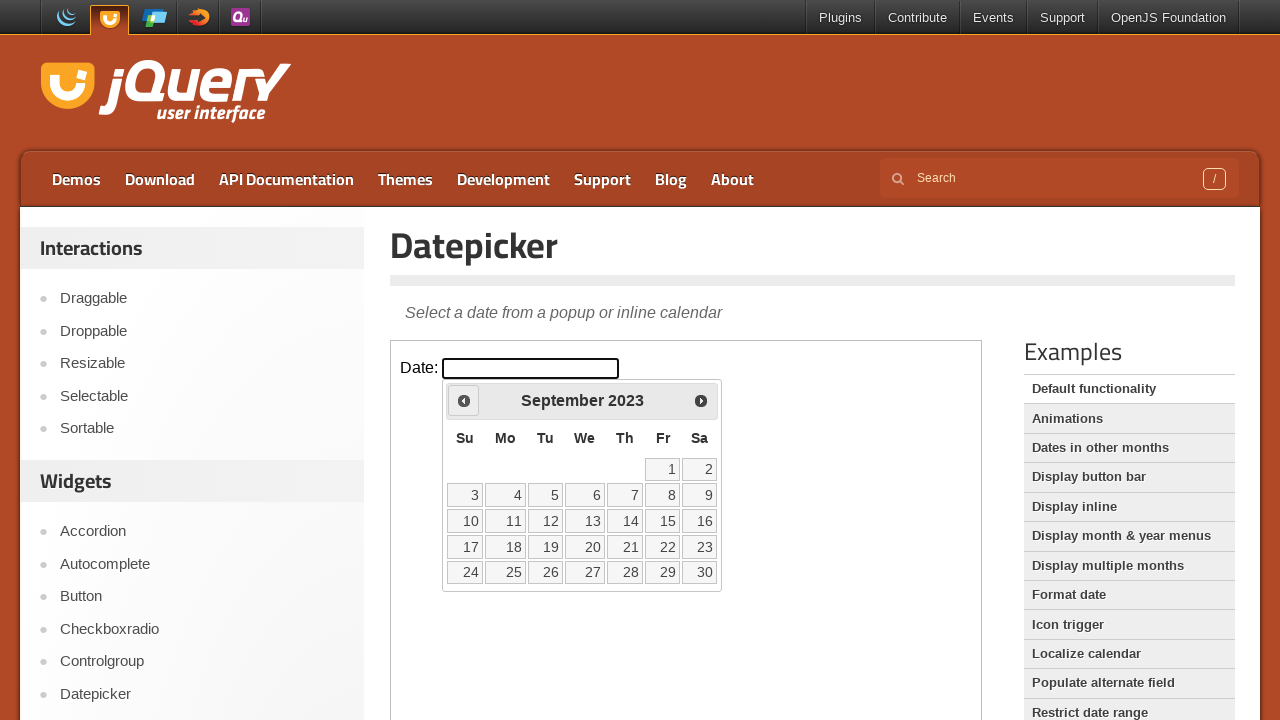

Waited for calendar to update
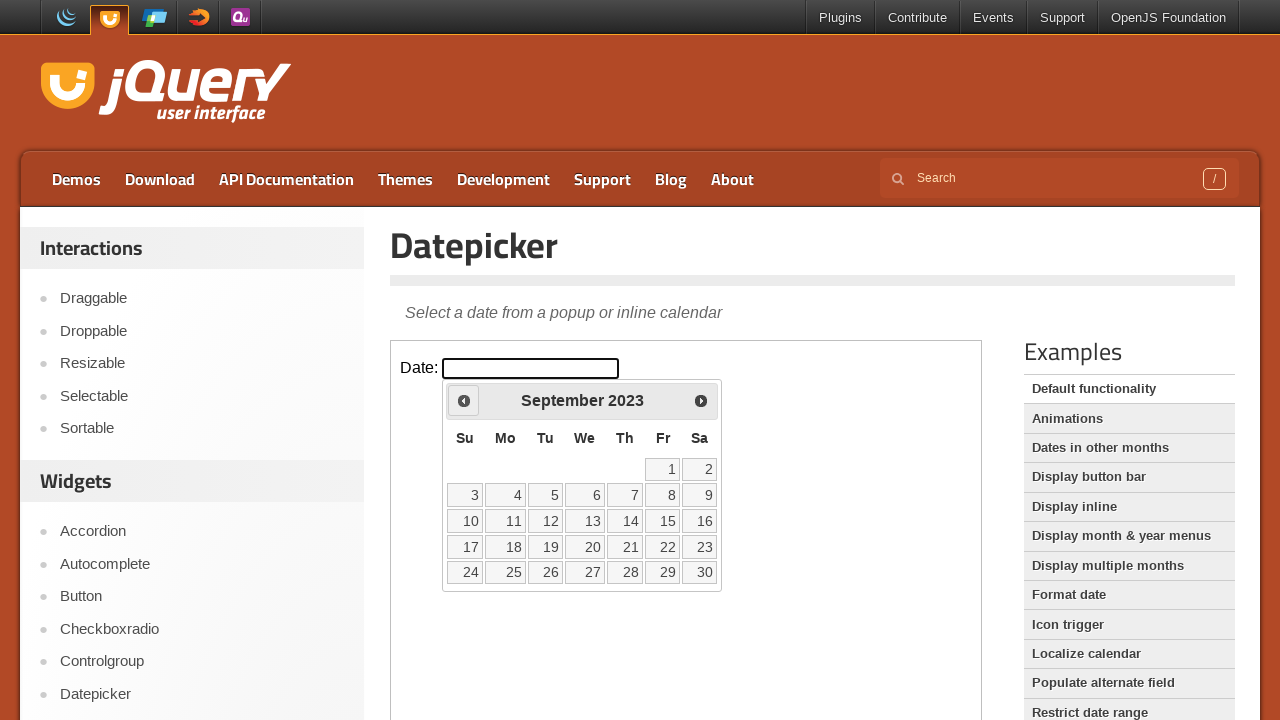

Read current calendar date: September 2023
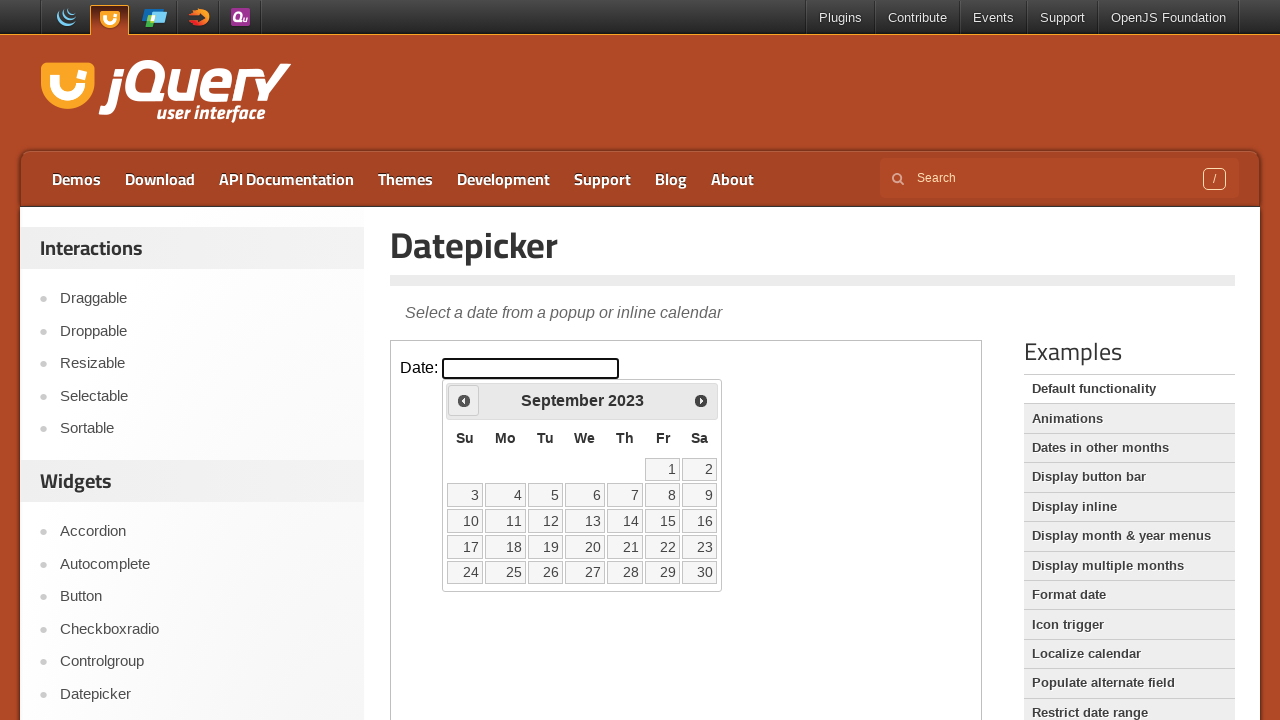

Clicked previous month navigation arrow at (464, 400) on iframe >> nth=0 >> internal:control=enter-frame >> a.ui-datepicker-prev span
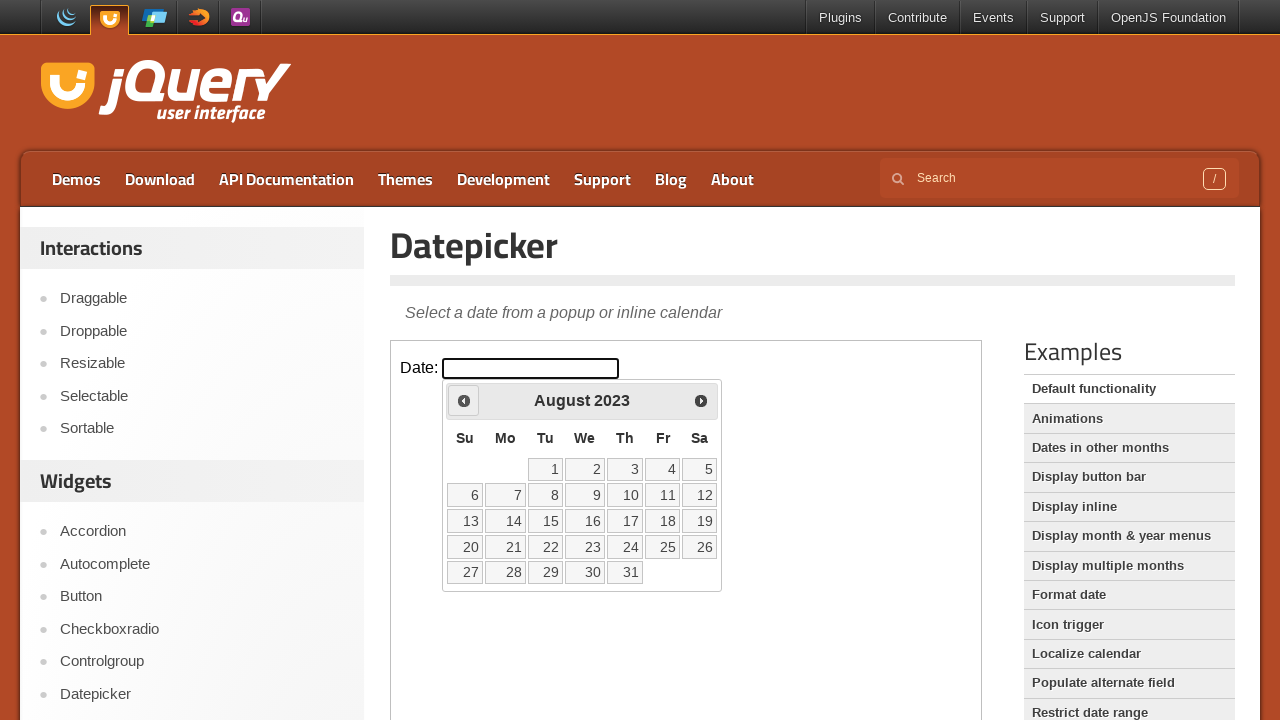

Waited for calendar to update
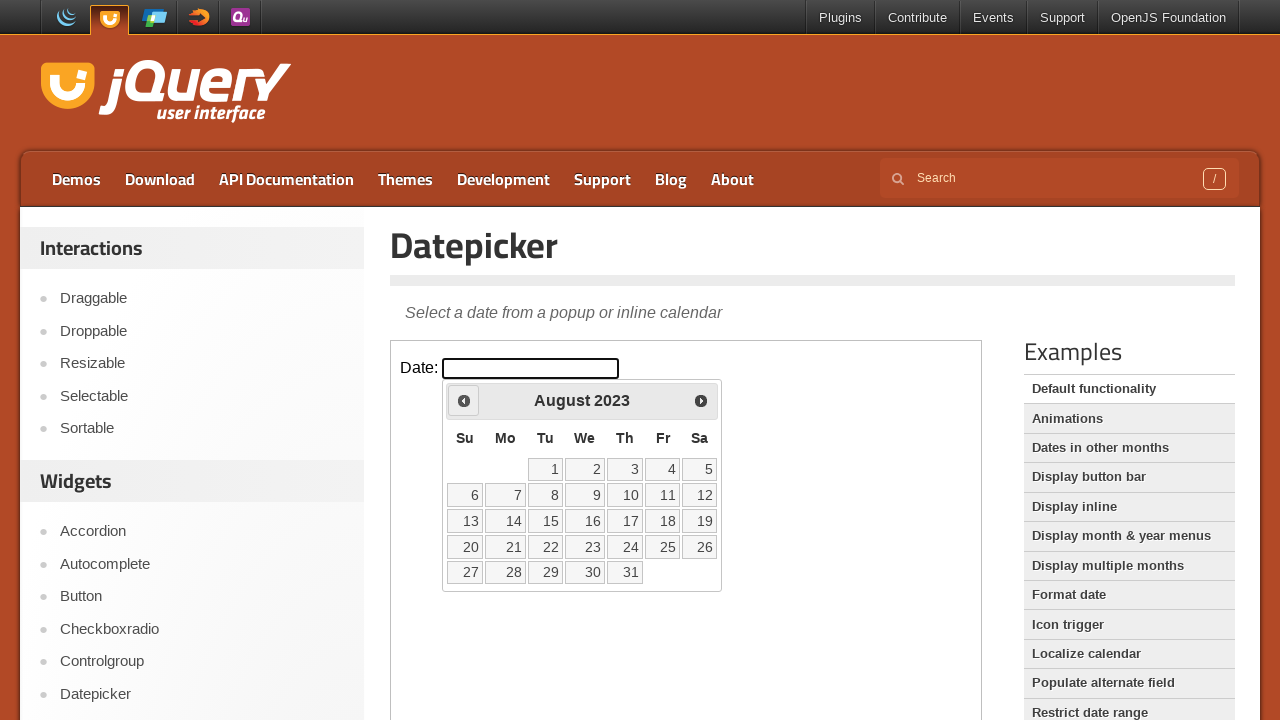

Read current calendar date: August 2023
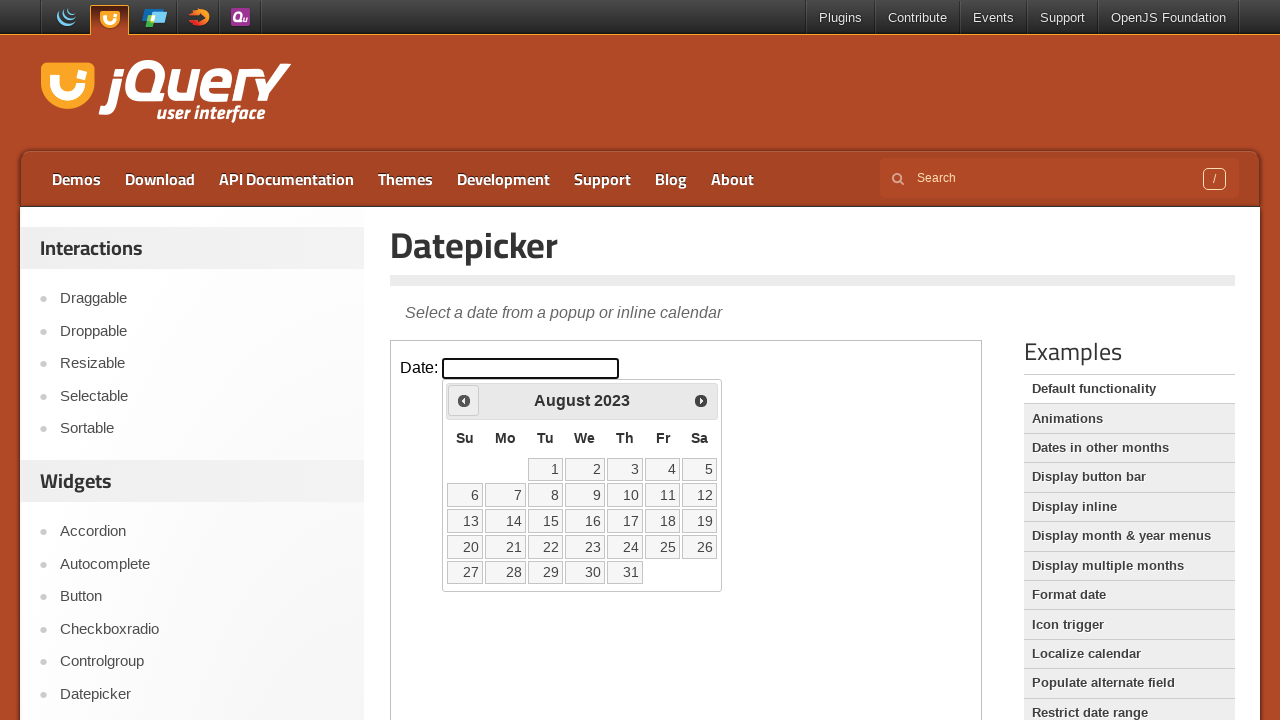

Clicked previous month navigation arrow at (464, 400) on iframe >> nth=0 >> internal:control=enter-frame >> a.ui-datepicker-prev span
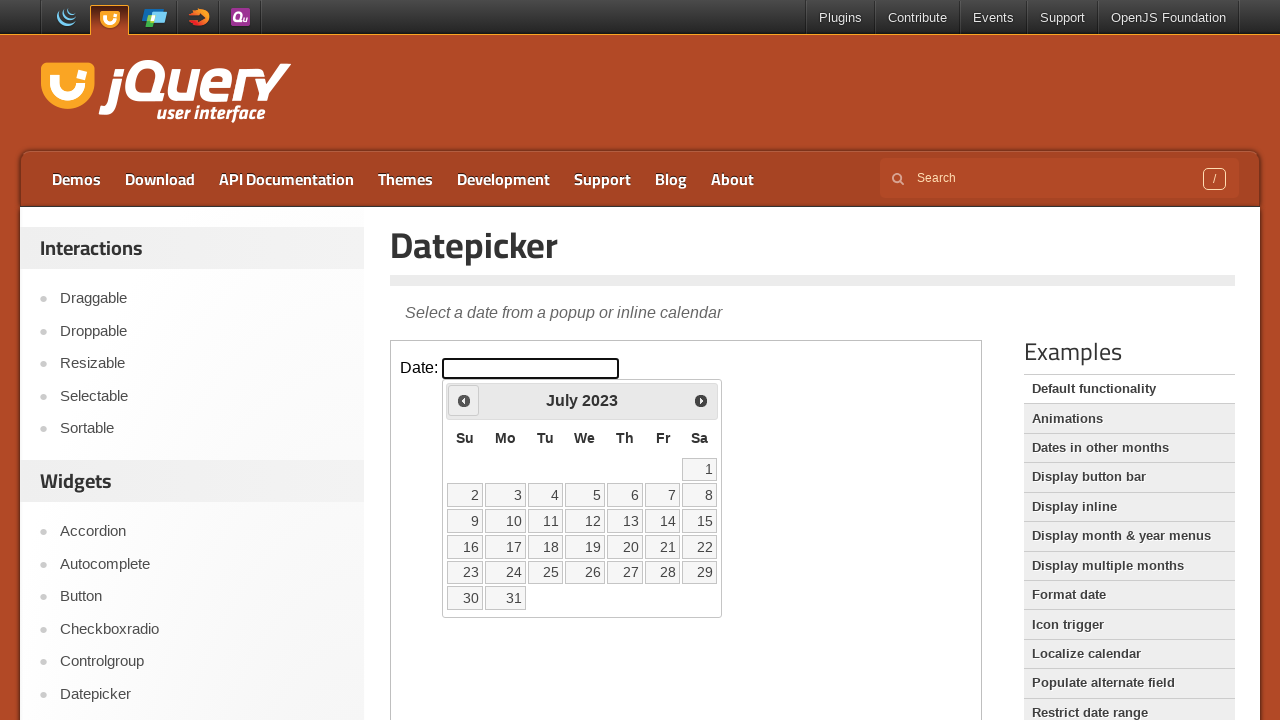

Waited for calendar to update
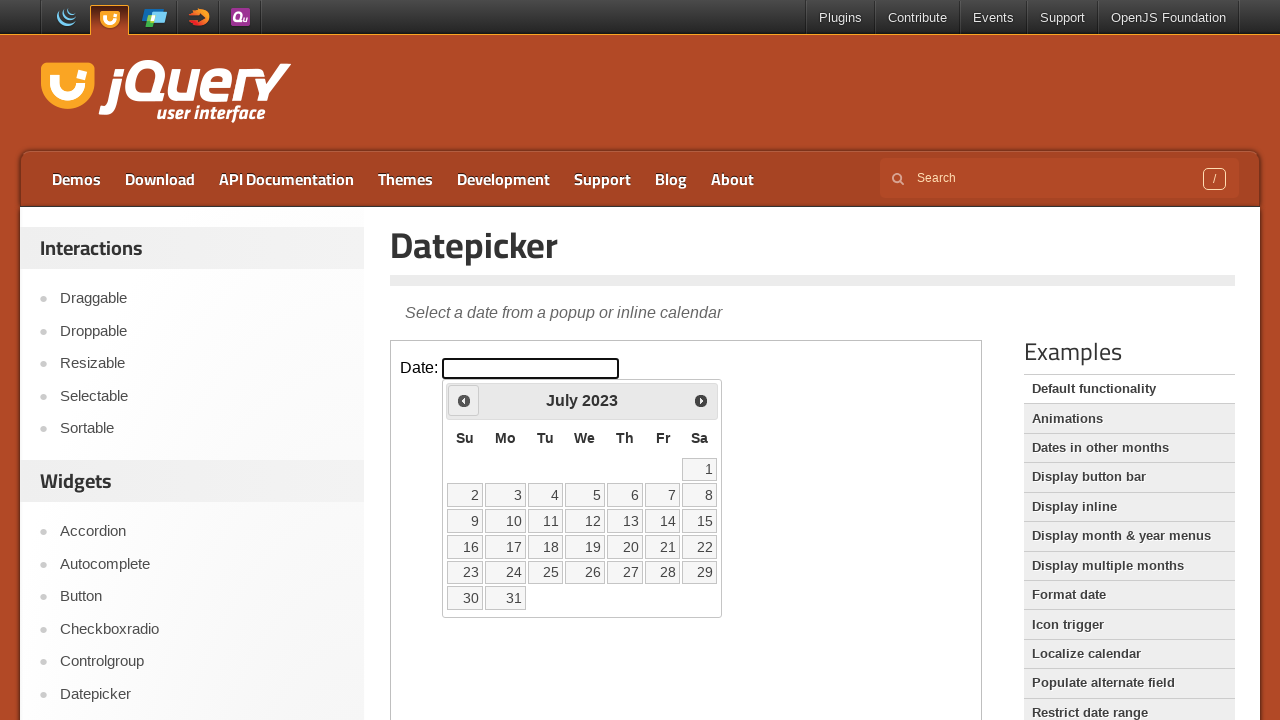

Read current calendar date: July 2023
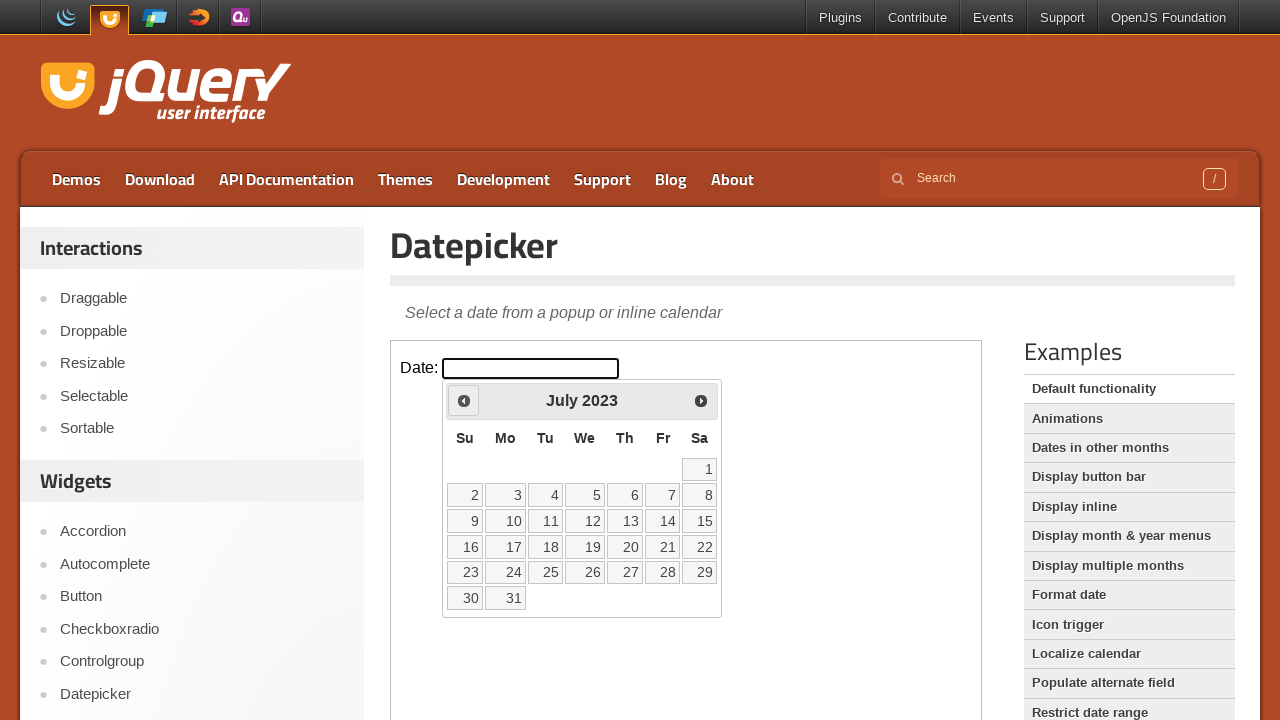

Clicked previous month navigation arrow at (464, 400) on iframe >> nth=0 >> internal:control=enter-frame >> a.ui-datepicker-prev span
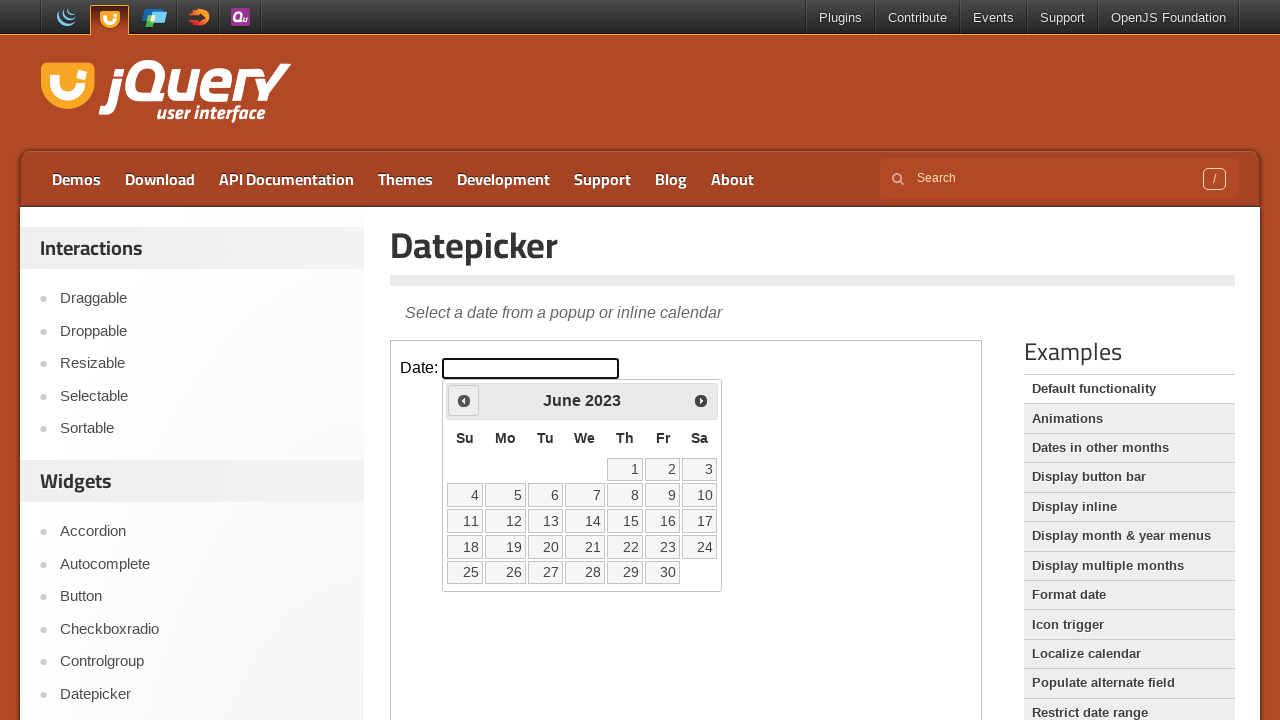

Waited for calendar to update
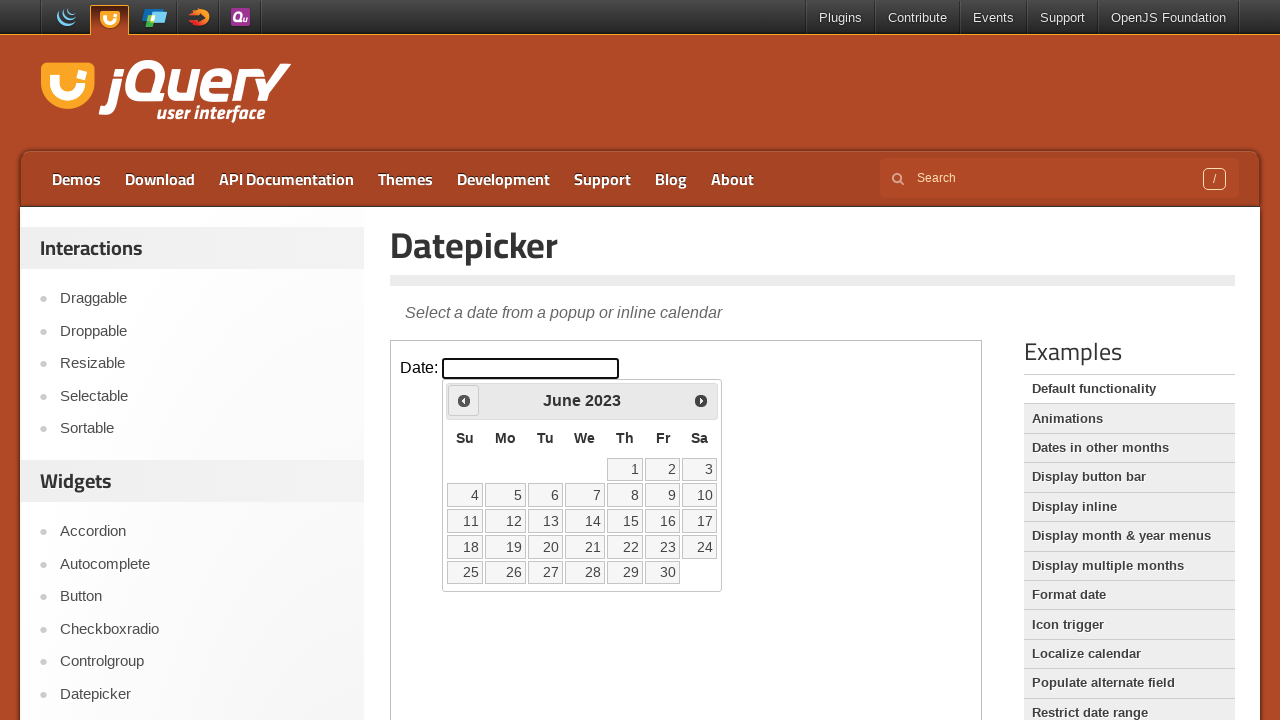

Read current calendar date: June 2023
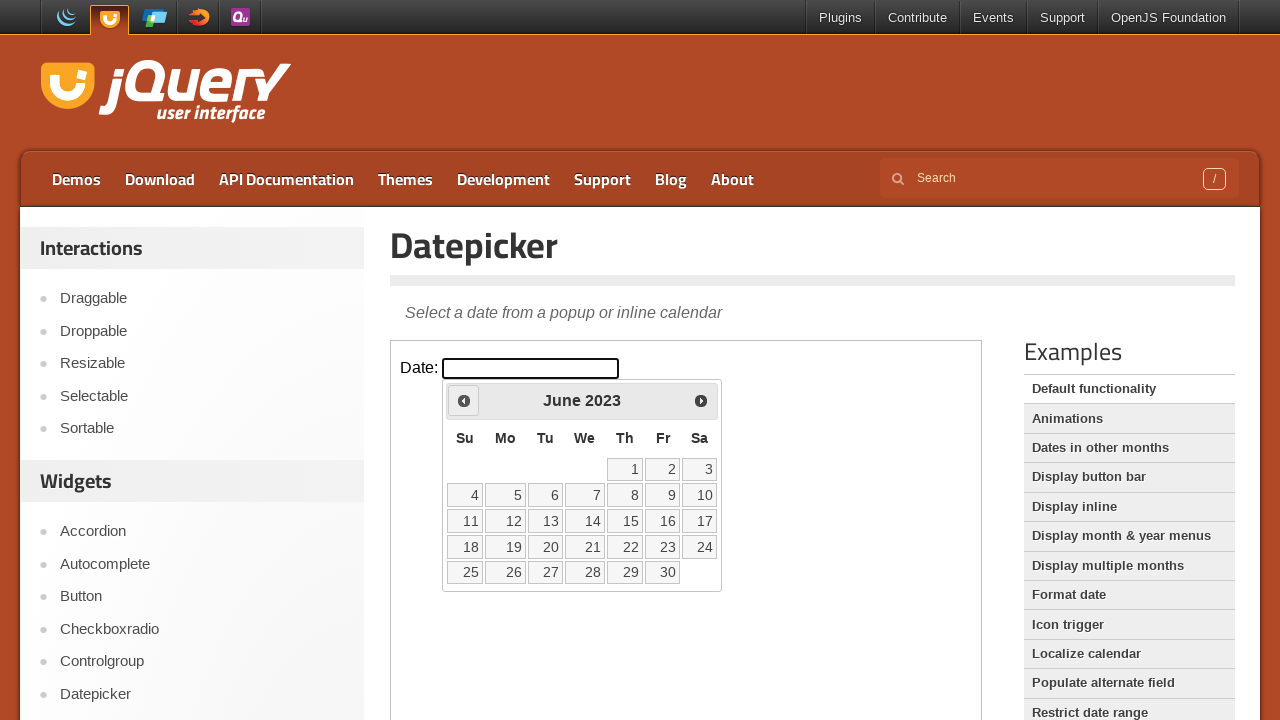

Clicked previous month navigation arrow at (464, 400) on iframe >> nth=0 >> internal:control=enter-frame >> a.ui-datepicker-prev span
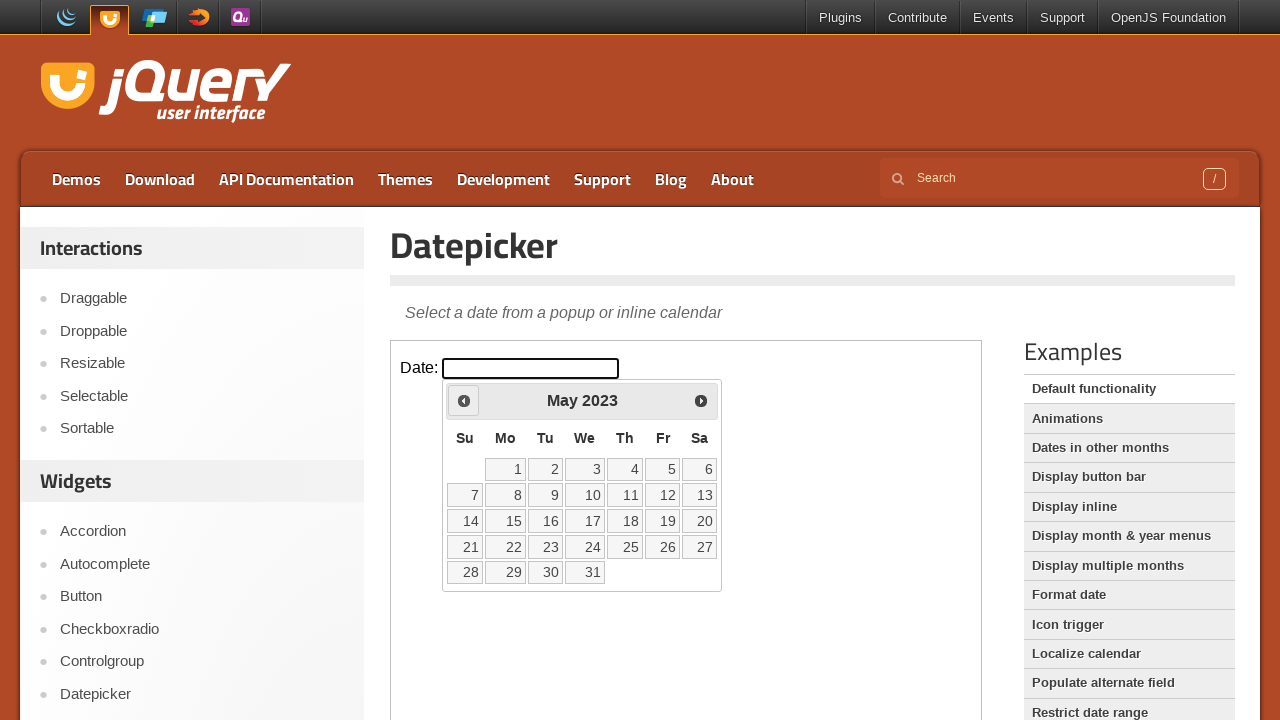

Waited for calendar to update
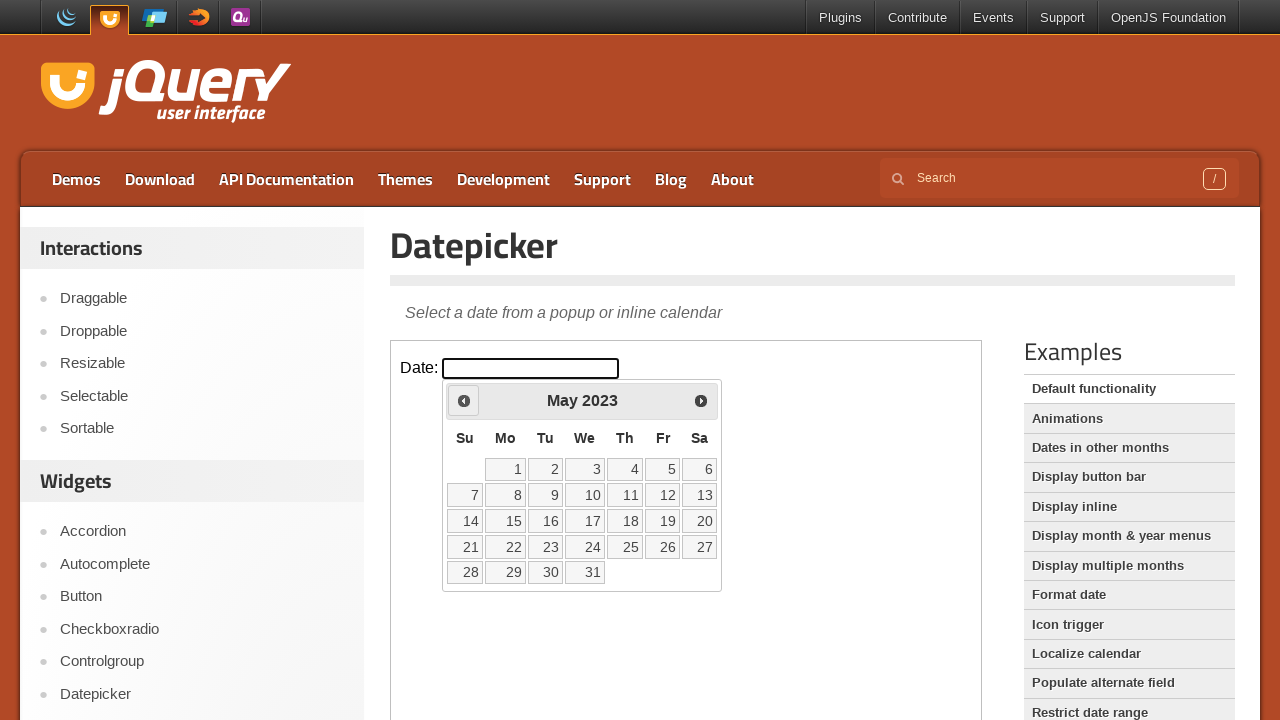

Read current calendar date: May 2023
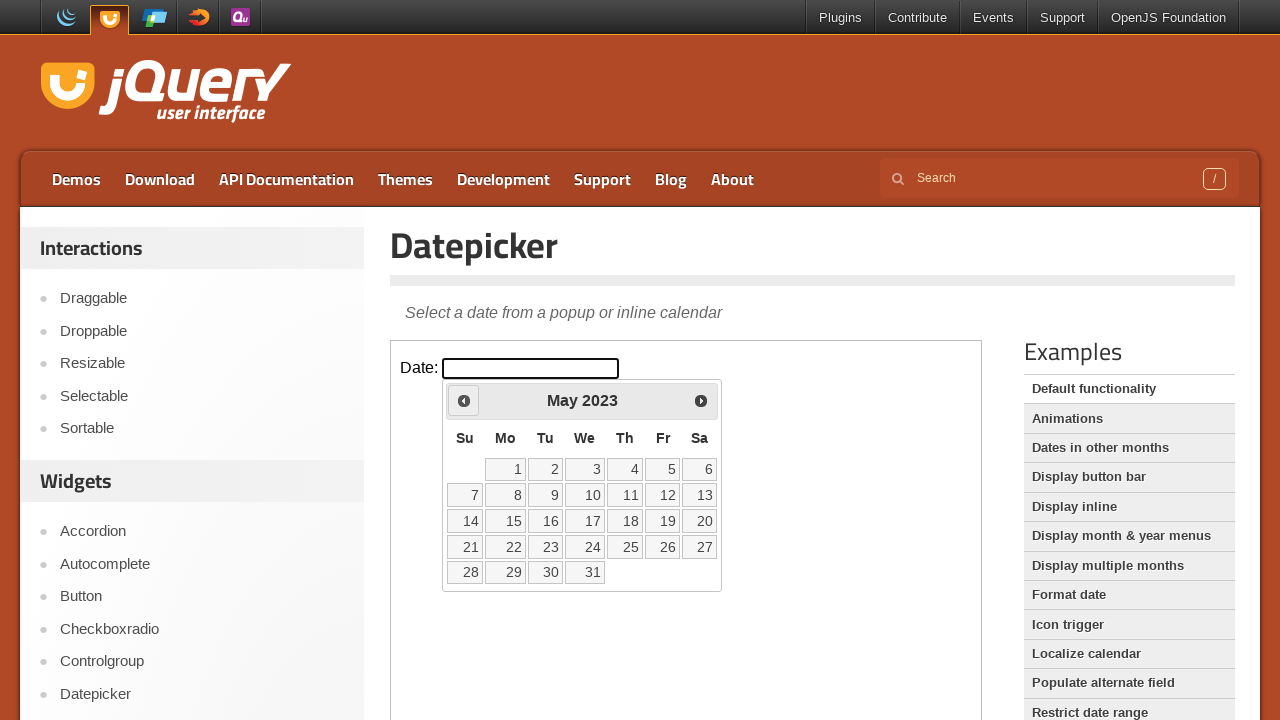

Clicked previous month navigation arrow at (464, 400) on iframe >> nth=0 >> internal:control=enter-frame >> a.ui-datepicker-prev span
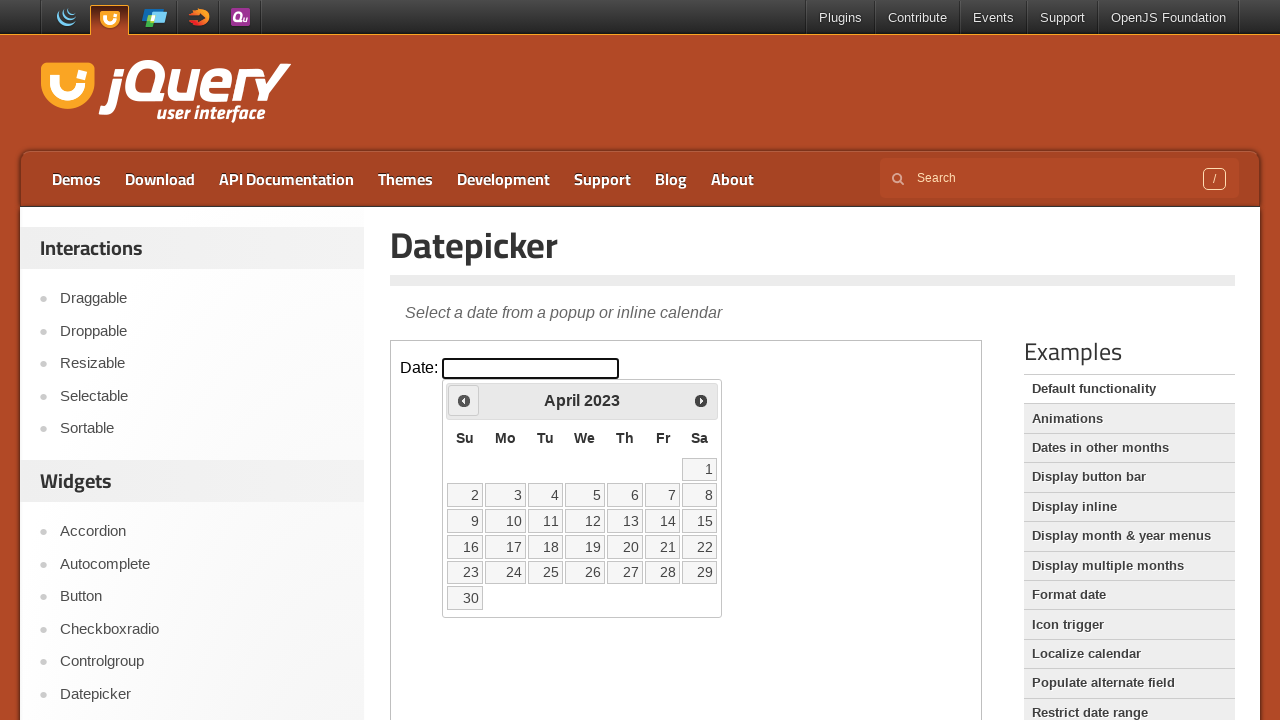

Waited for calendar to update
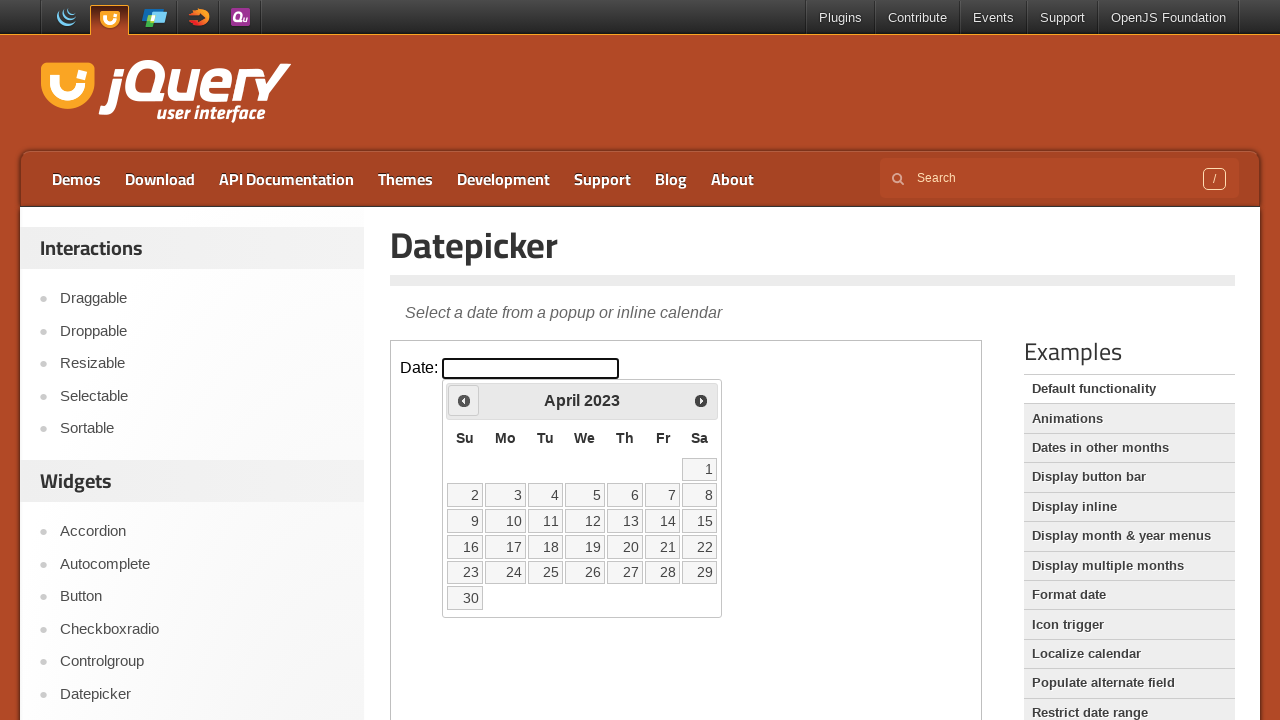

Read current calendar date: April 2023
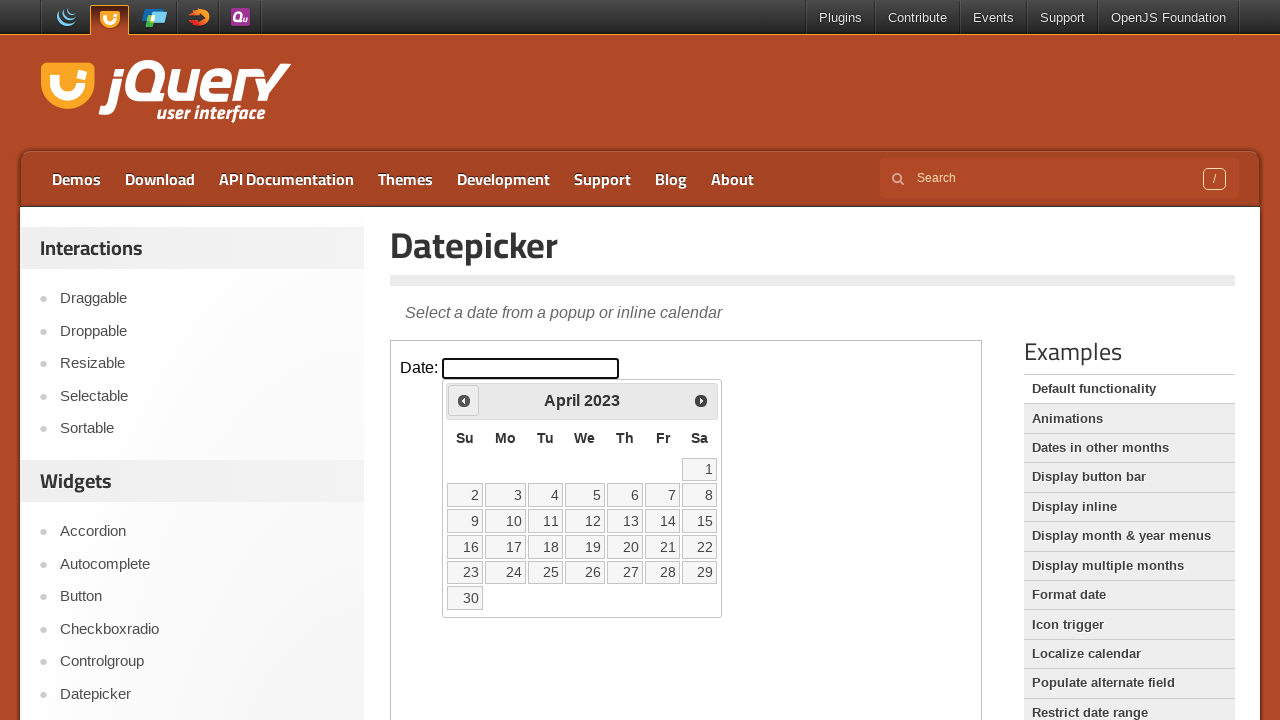

Clicked previous month navigation arrow at (464, 400) on iframe >> nth=0 >> internal:control=enter-frame >> a.ui-datepicker-prev span
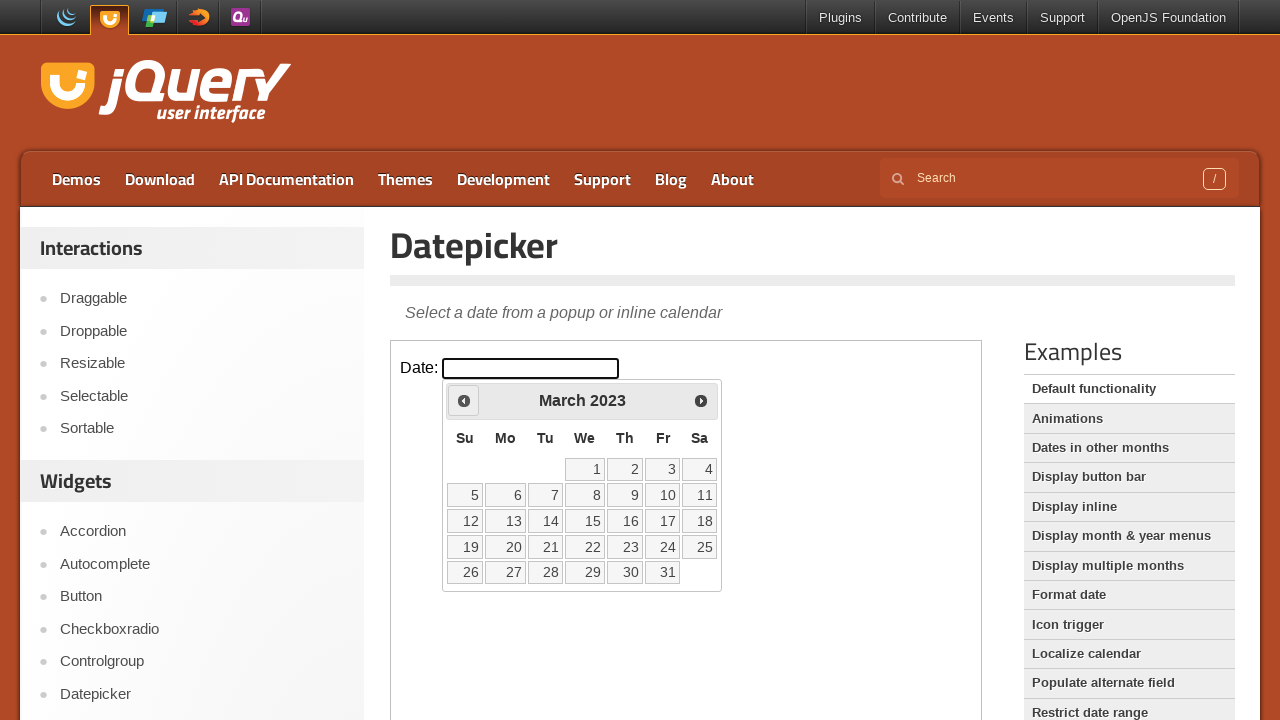

Waited for calendar to update
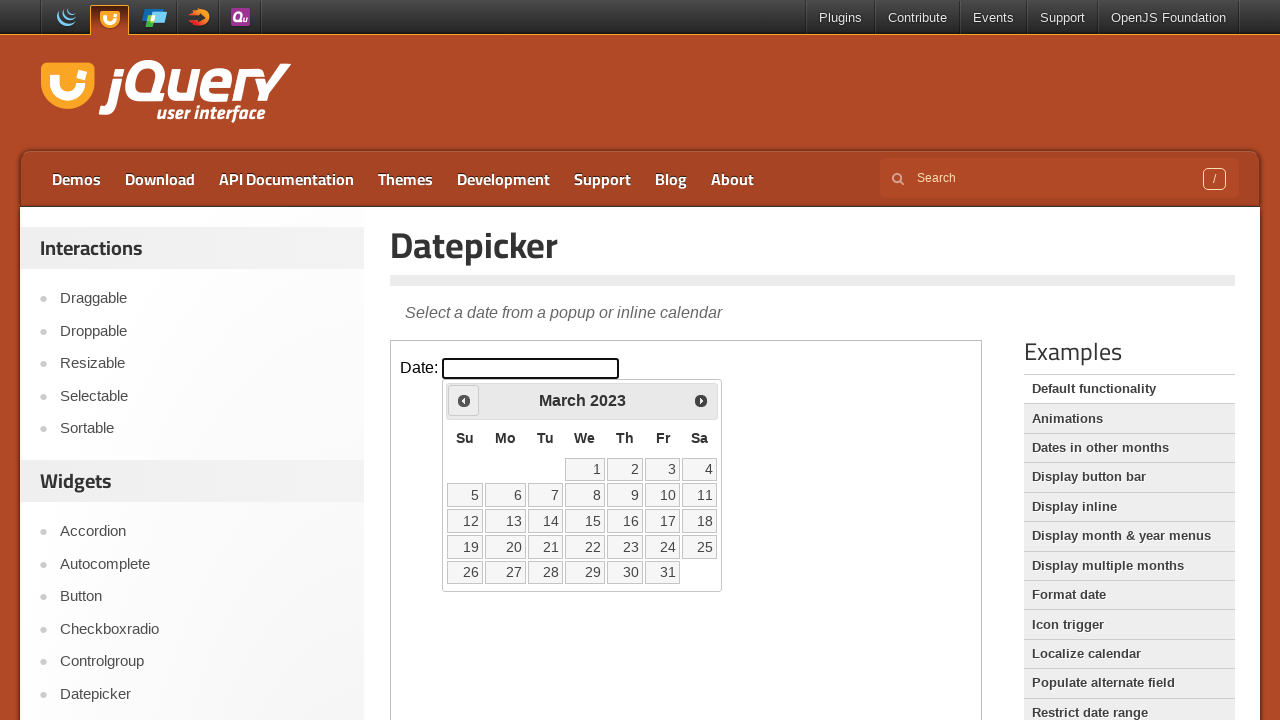

Read current calendar date: March 2023
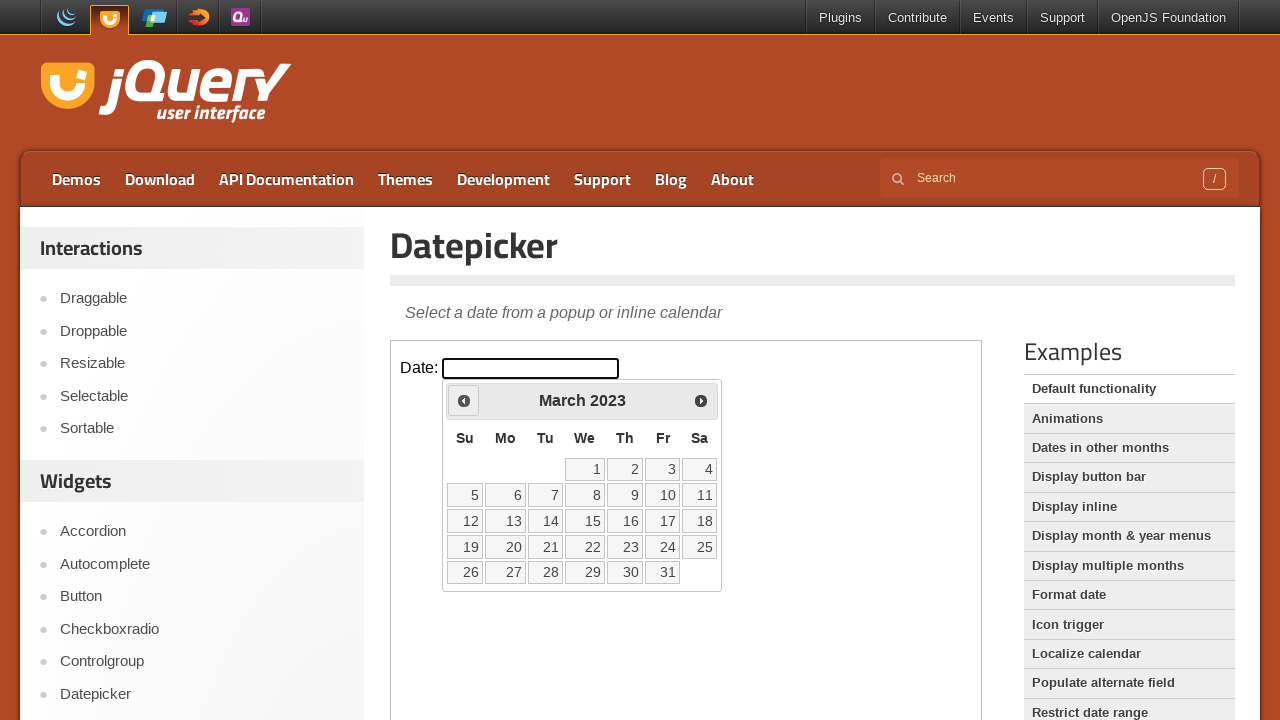

Clicked previous month navigation arrow at (464, 400) on iframe >> nth=0 >> internal:control=enter-frame >> a.ui-datepicker-prev span
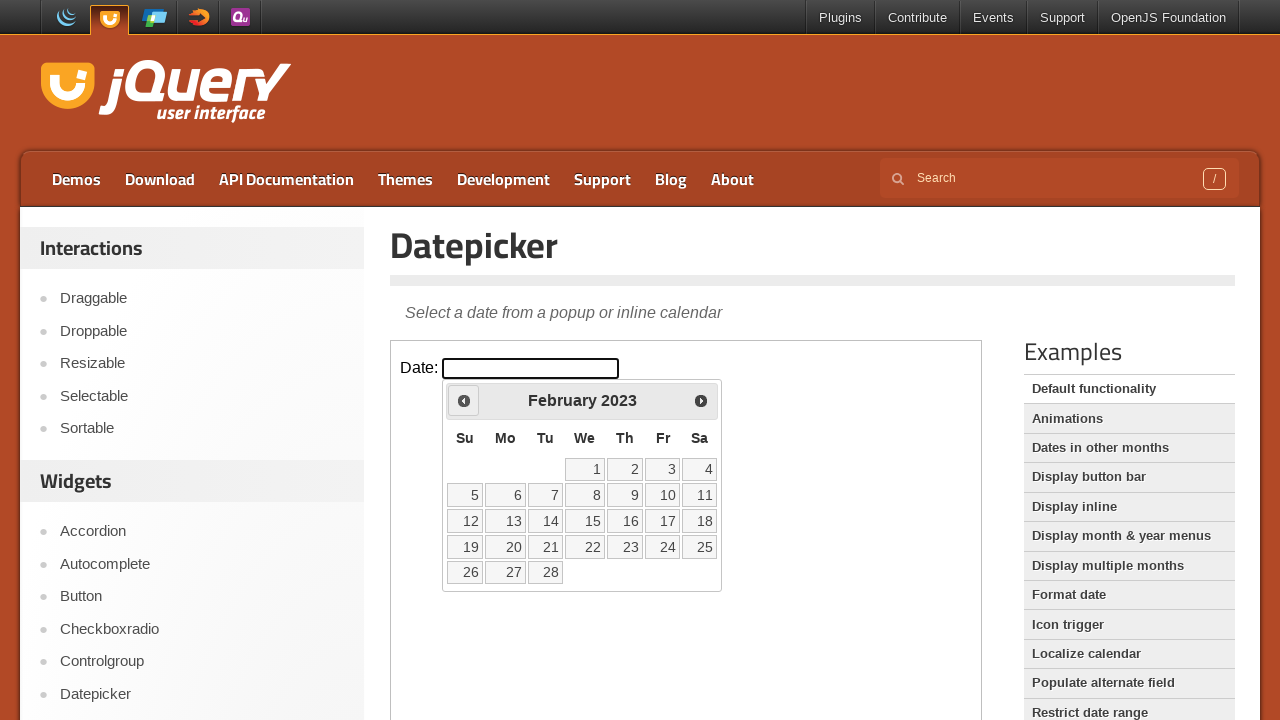

Waited for calendar to update
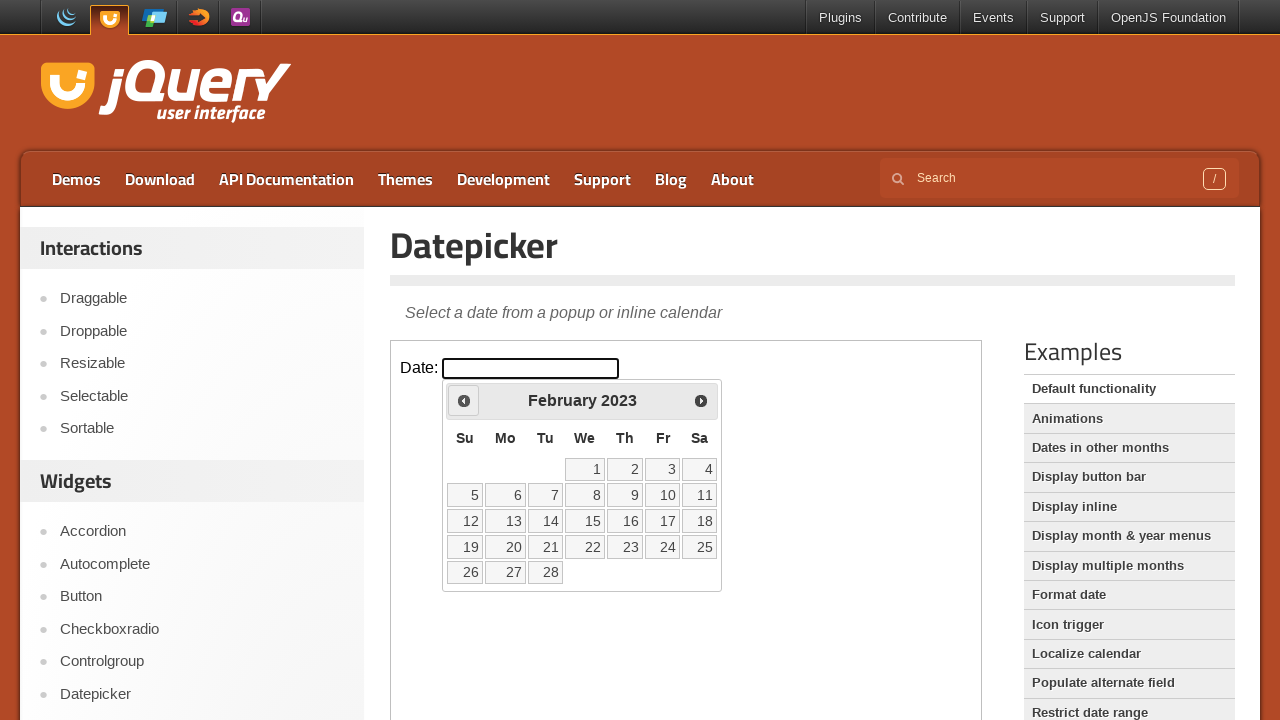

Read current calendar date: February 2023
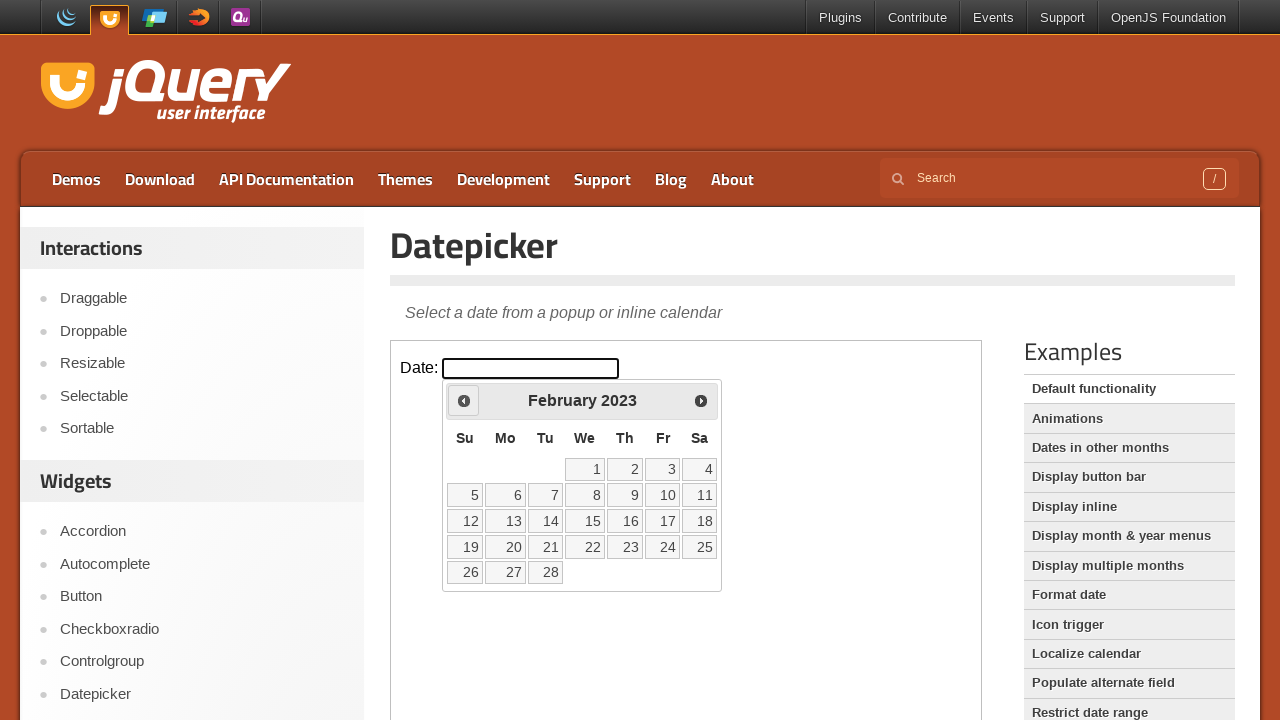

Clicked previous month navigation arrow at (464, 400) on iframe >> nth=0 >> internal:control=enter-frame >> a.ui-datepicker-prev span
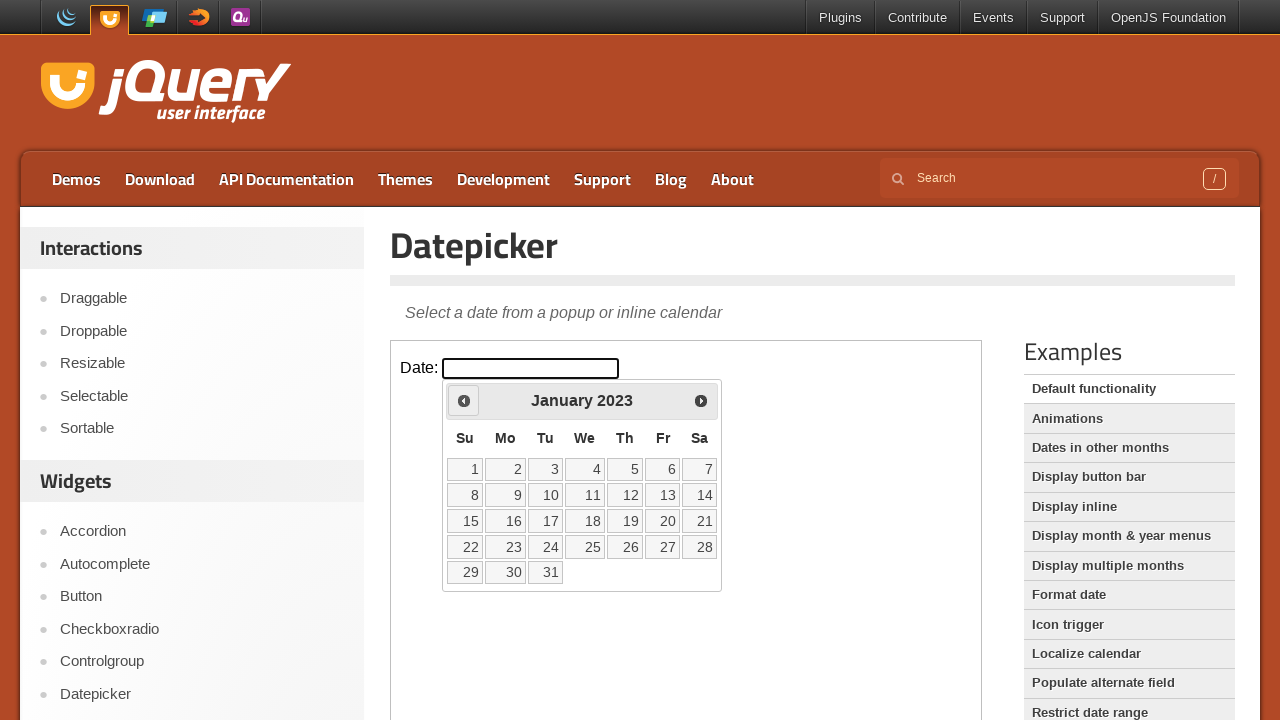

Waited for calendar to update
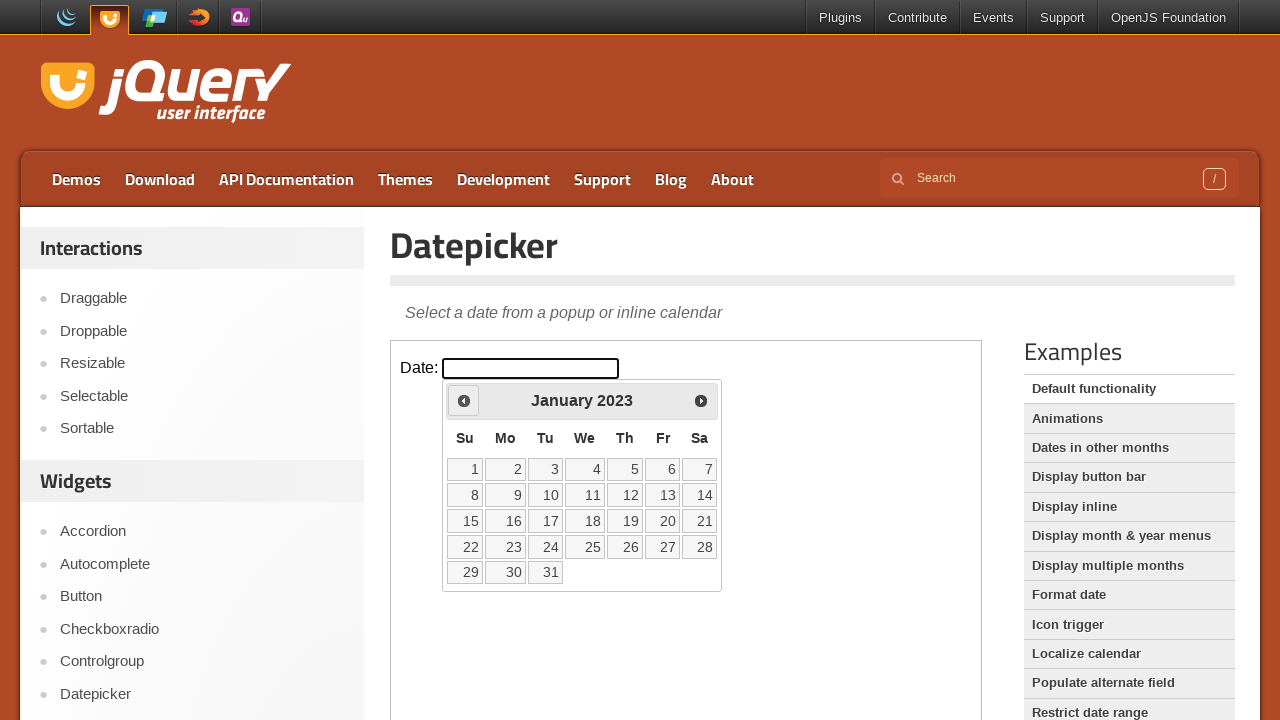

Read current calendar date: January 2023
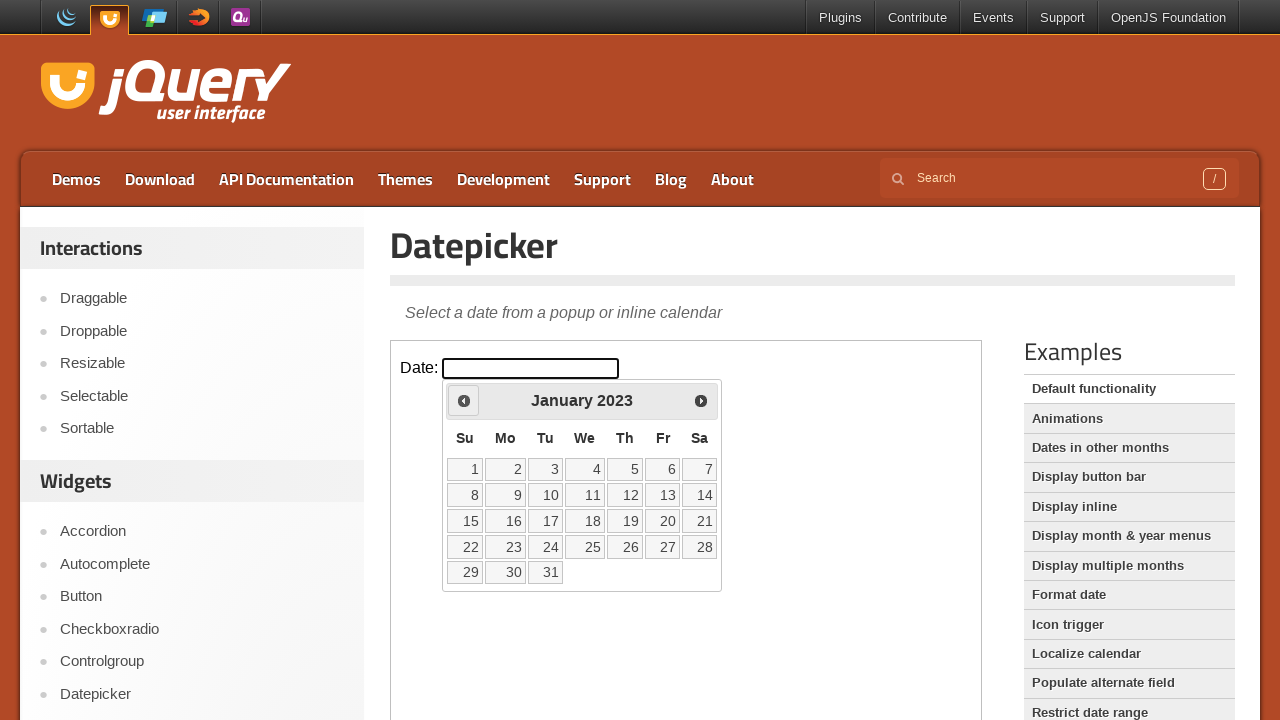

Clicked previous month navigation arrow at (464, 400) on iframe >> nth=0 >> internal:control=enter-frame >> a.ui-datepicker-prev span
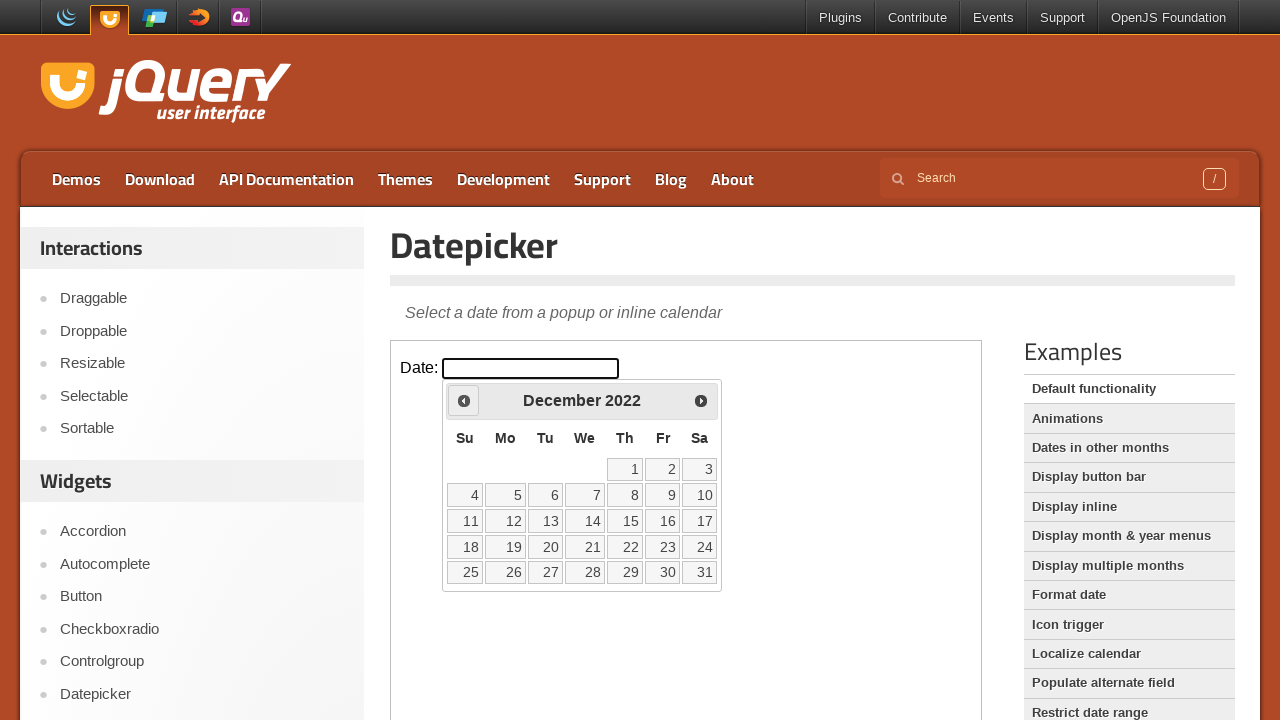

Waited for calendar to update
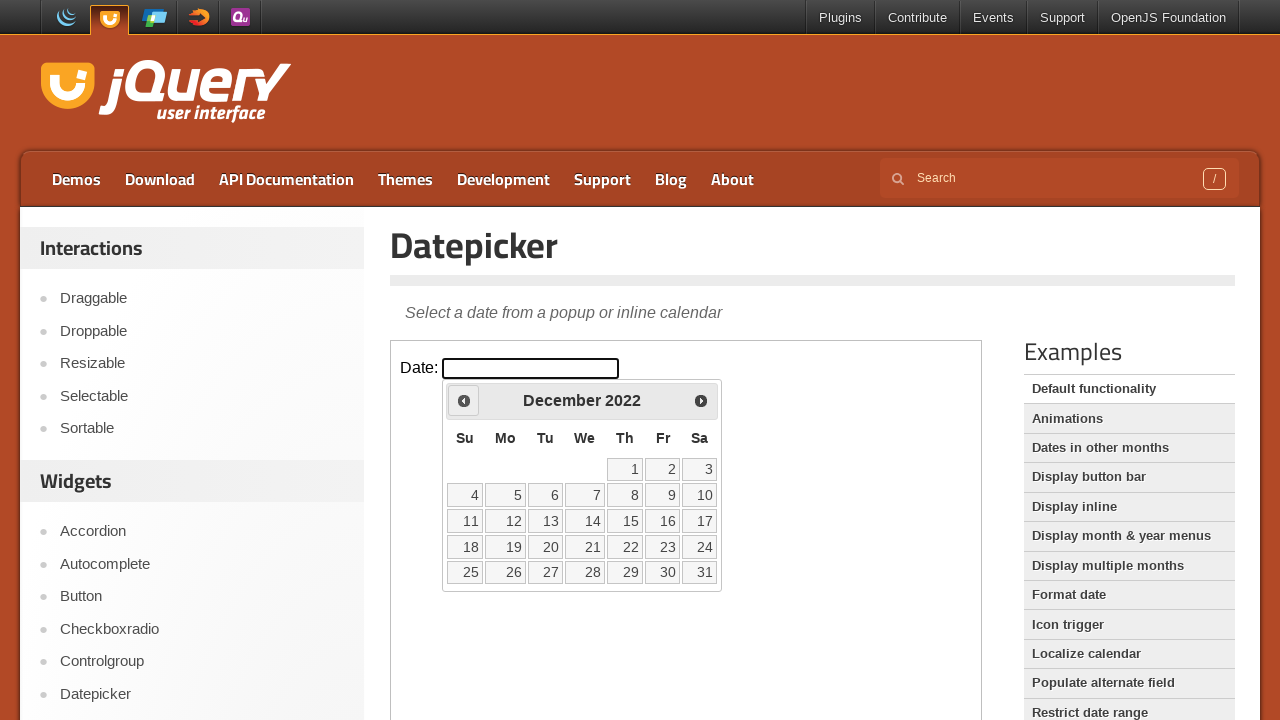

Read current calendar date: December 2022
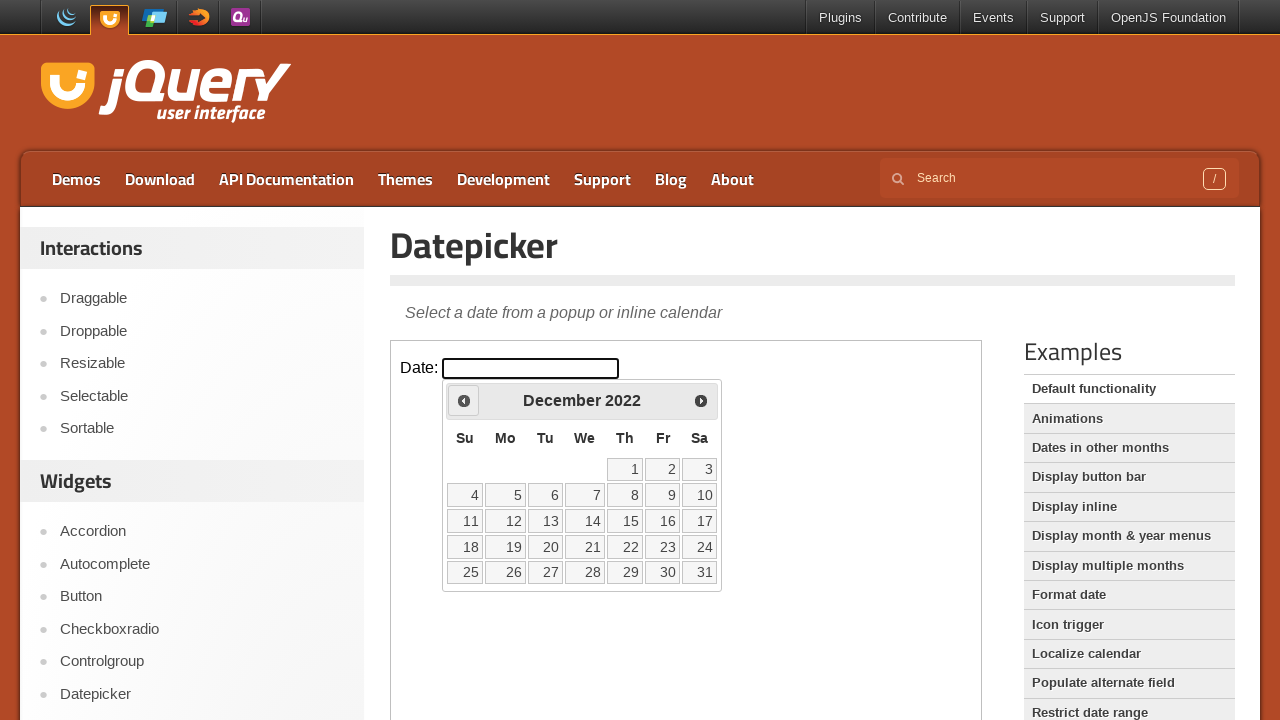

Clicked previous month navigation arrow at (464, 400) on iframe >> nth=0 >> internal:control=enter-frame >> a.ui-datepicker-prev span
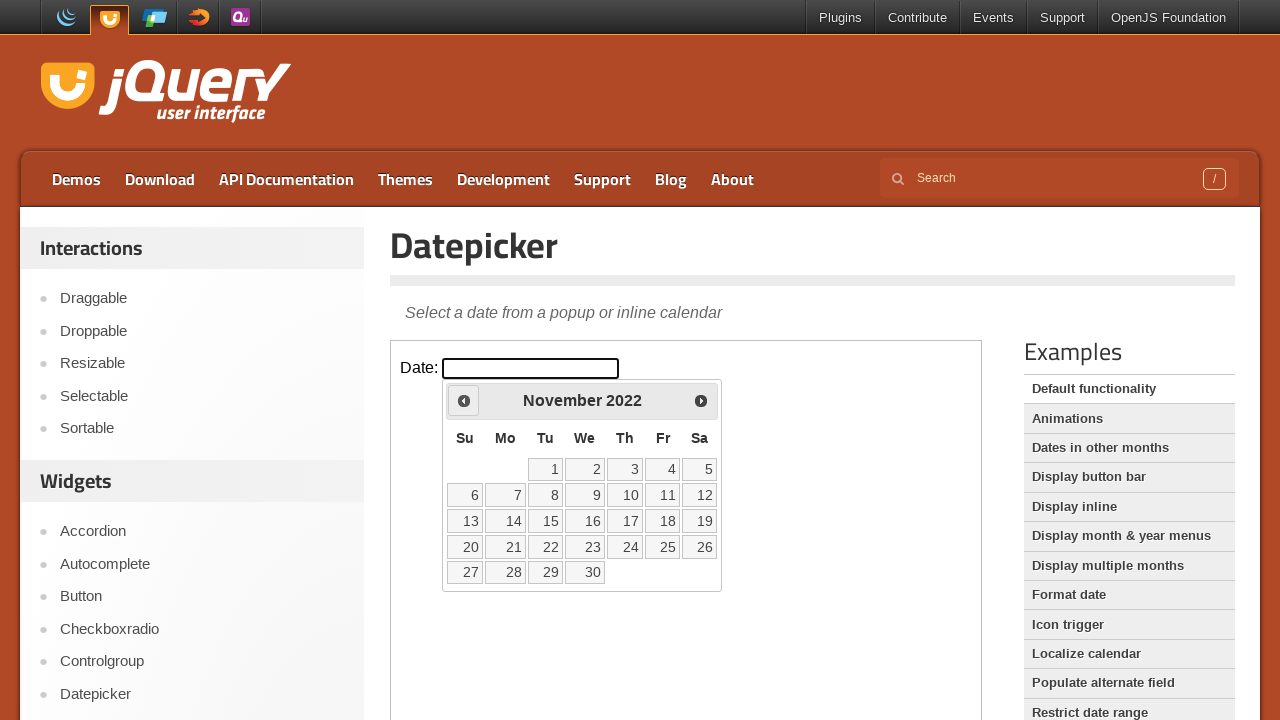

Waited for calendar to update
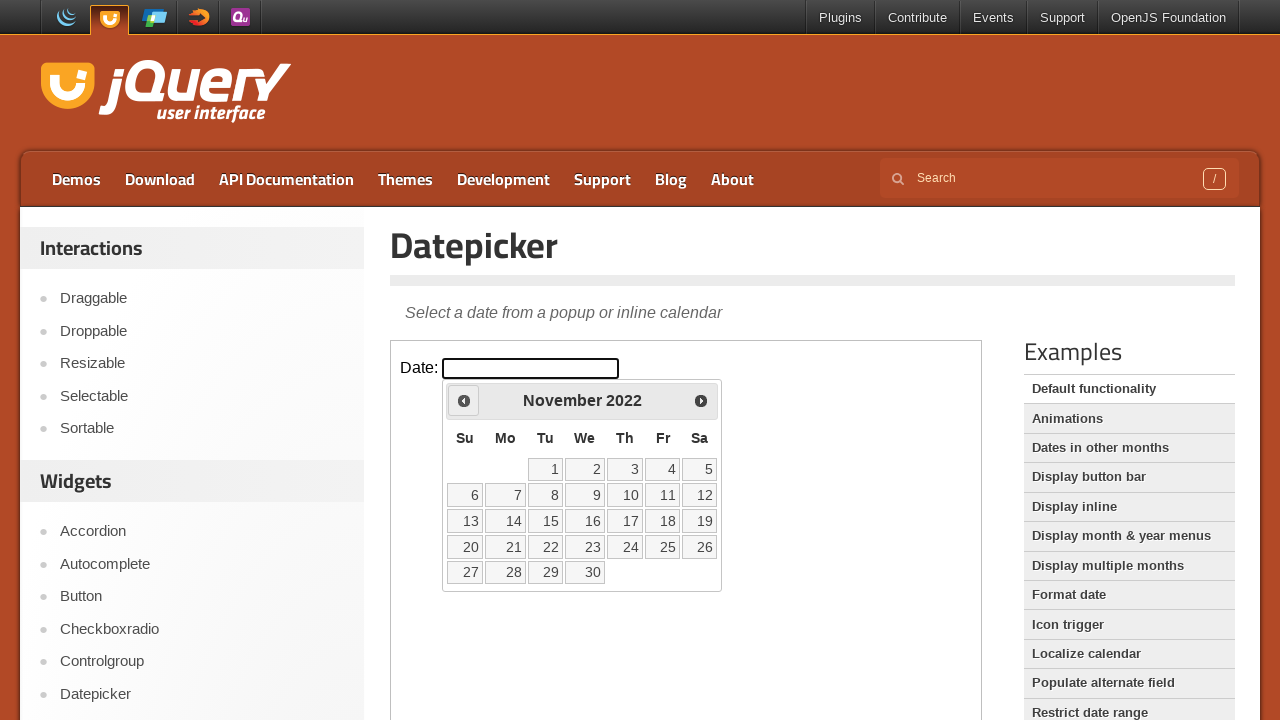

Read current calendar date: November 2022
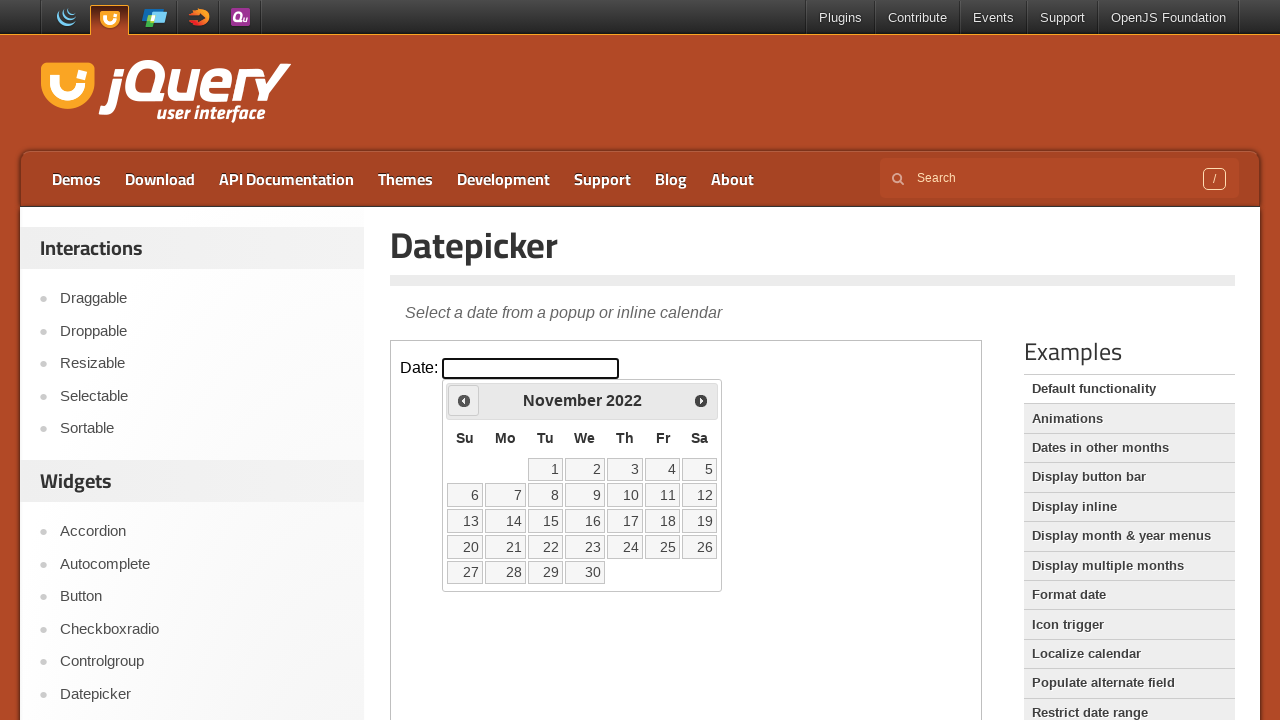

Clicked previous month navigation arrow at (464, 400) on iframe >> nth=0 >> internal:control=enter-frame >> a.ui-datepicker-prev span
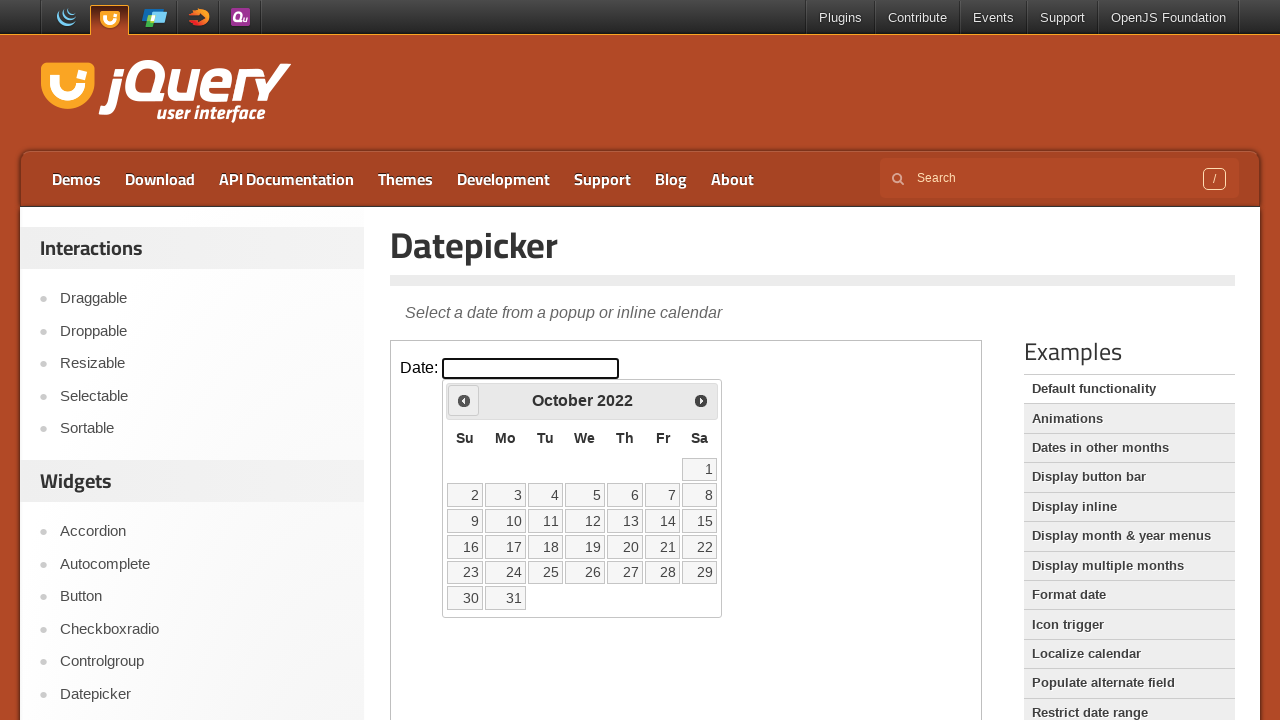

Waited for calendar to update
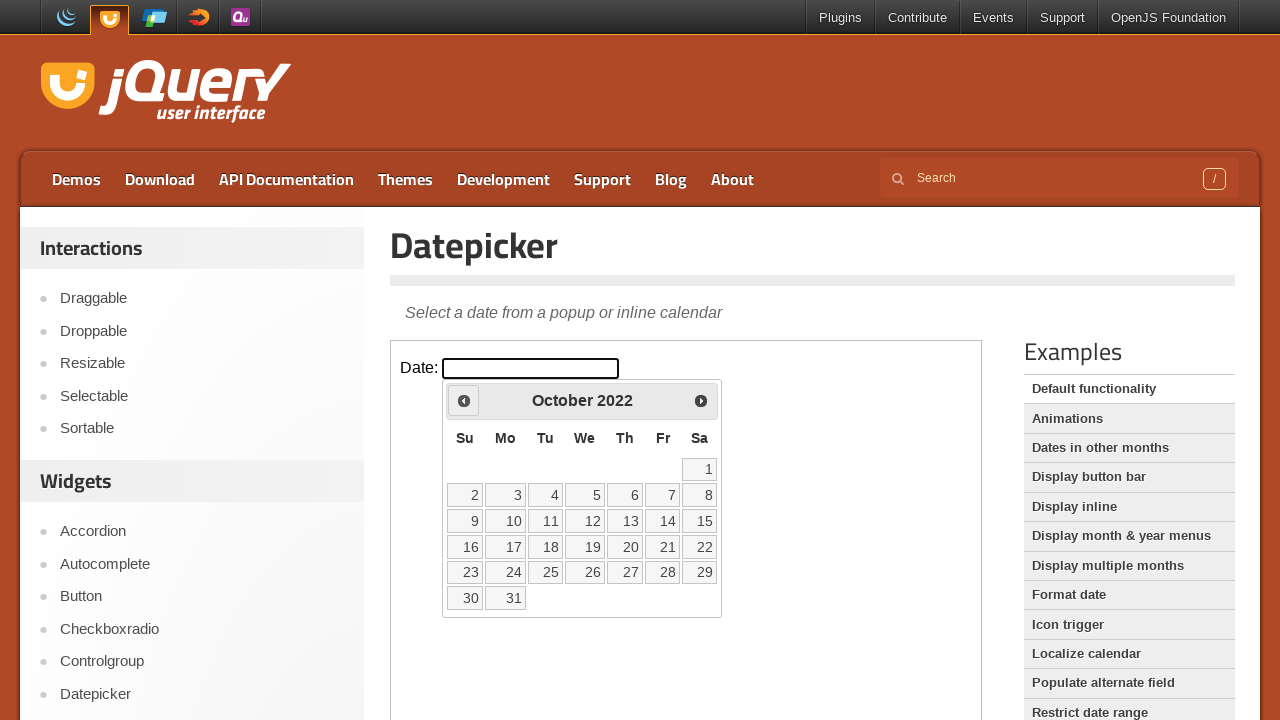

Read current calendar date: October 2022
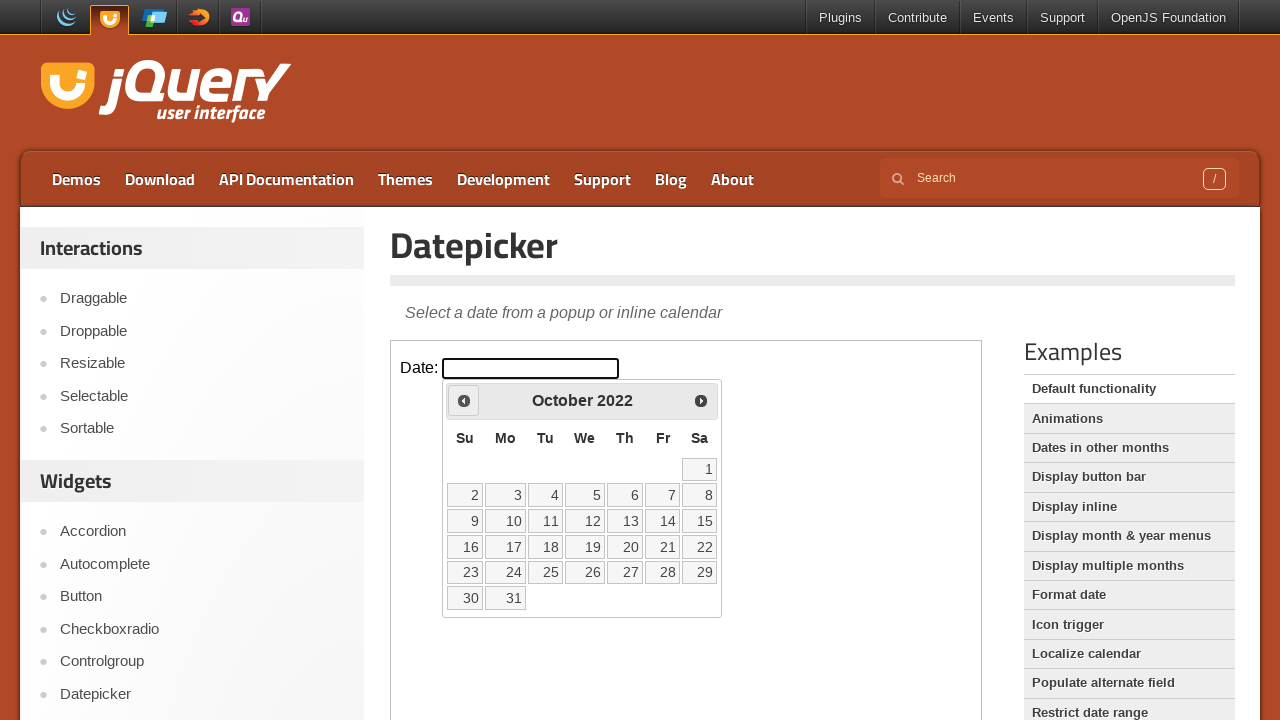

Clicked previous month navigation arrow at (464, 400) on iframe >> nth=0 >> internal:control=enter-frame >> a.ui-datepicker-prev span
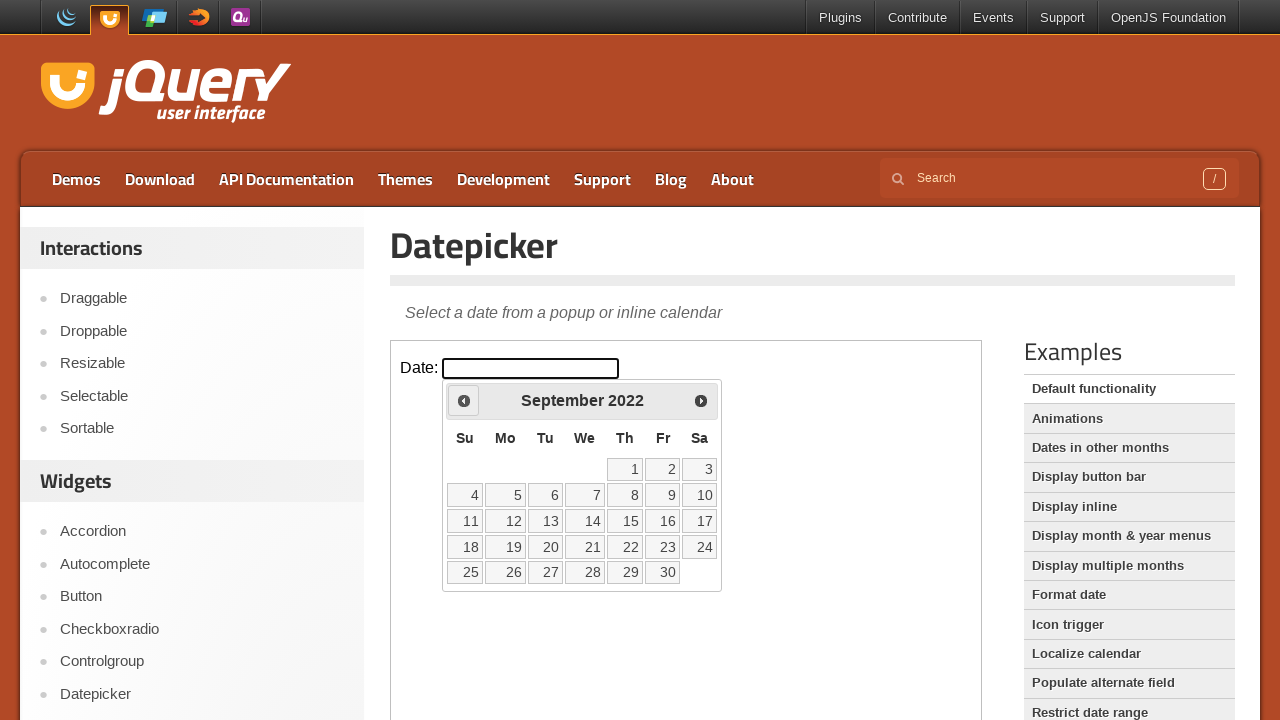

Waited for calendar to update
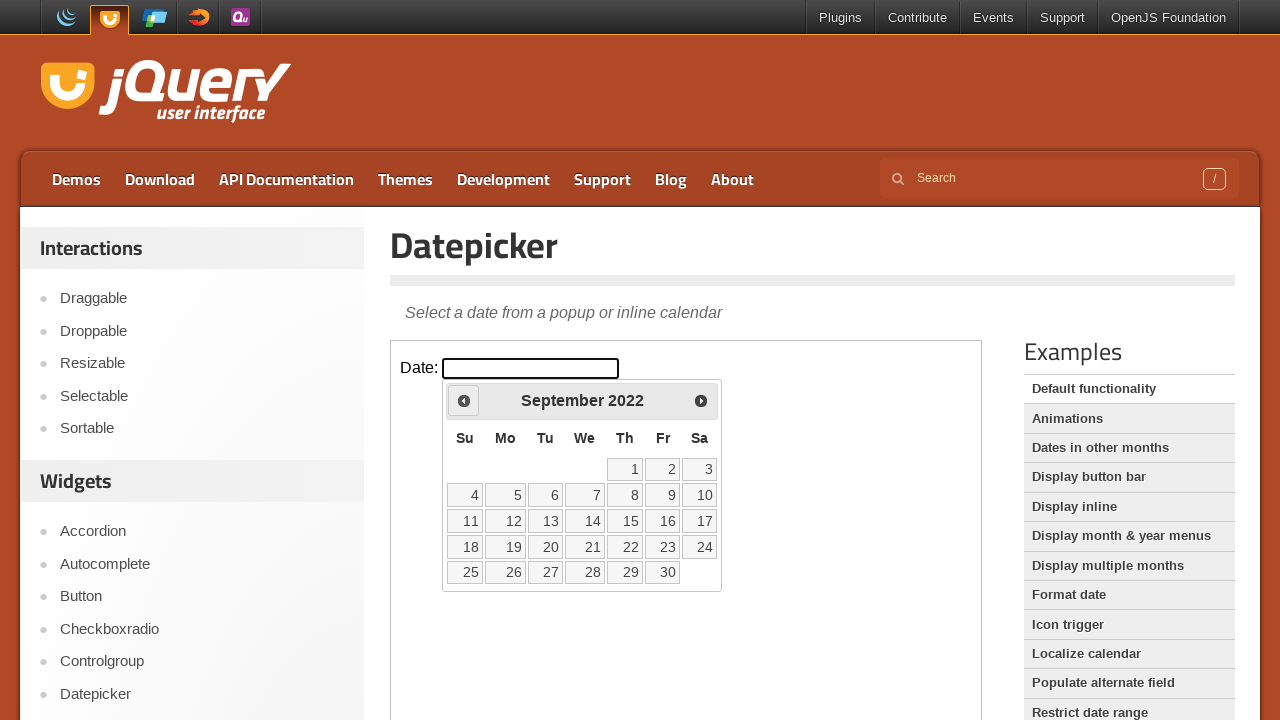

Read current calendar date: September 2022
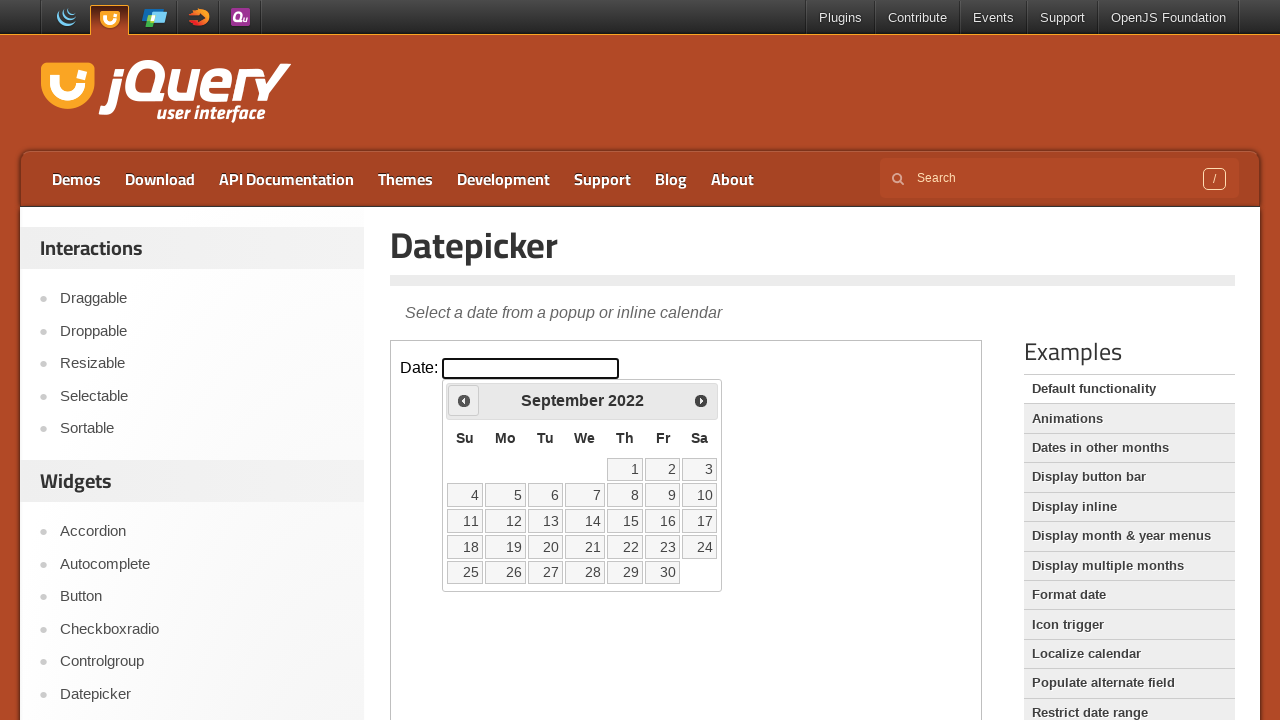

Clicked previous month navigation arrow at (464, 400) on iframe >> nth=0 >> internal:control=enter-frame >> a.ui-datepicker-prev span
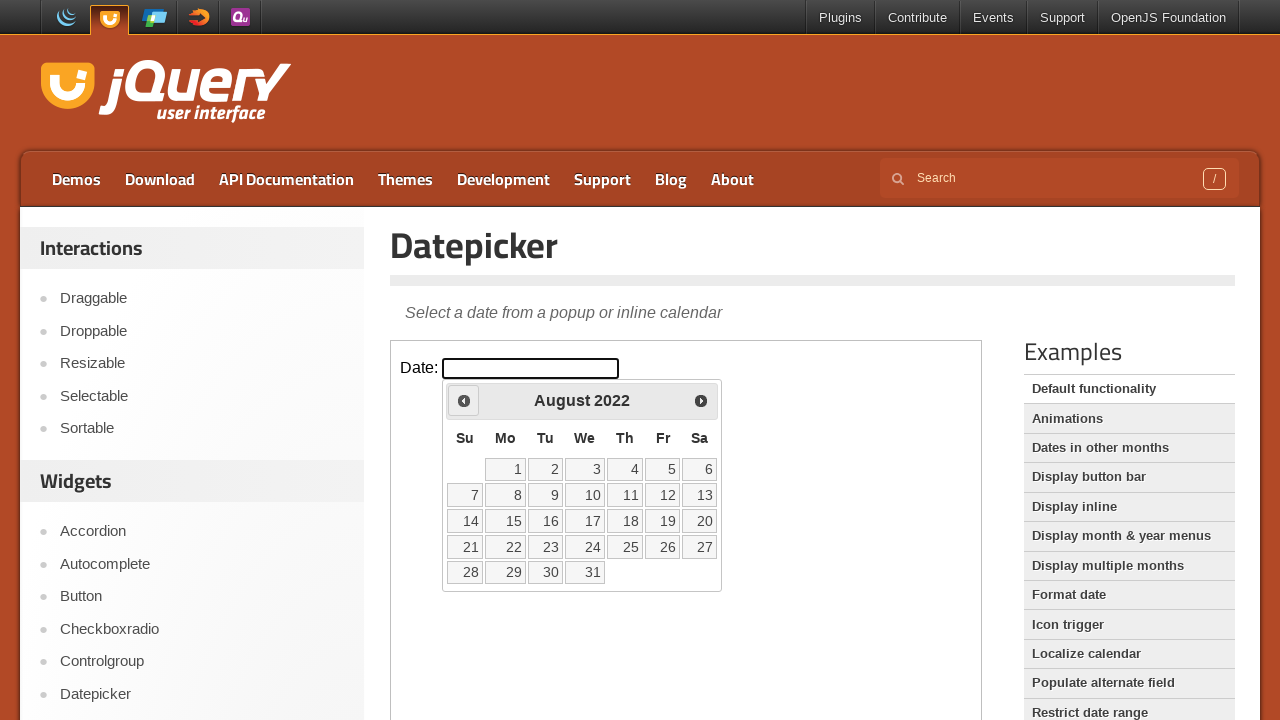

Waited for calendar to update
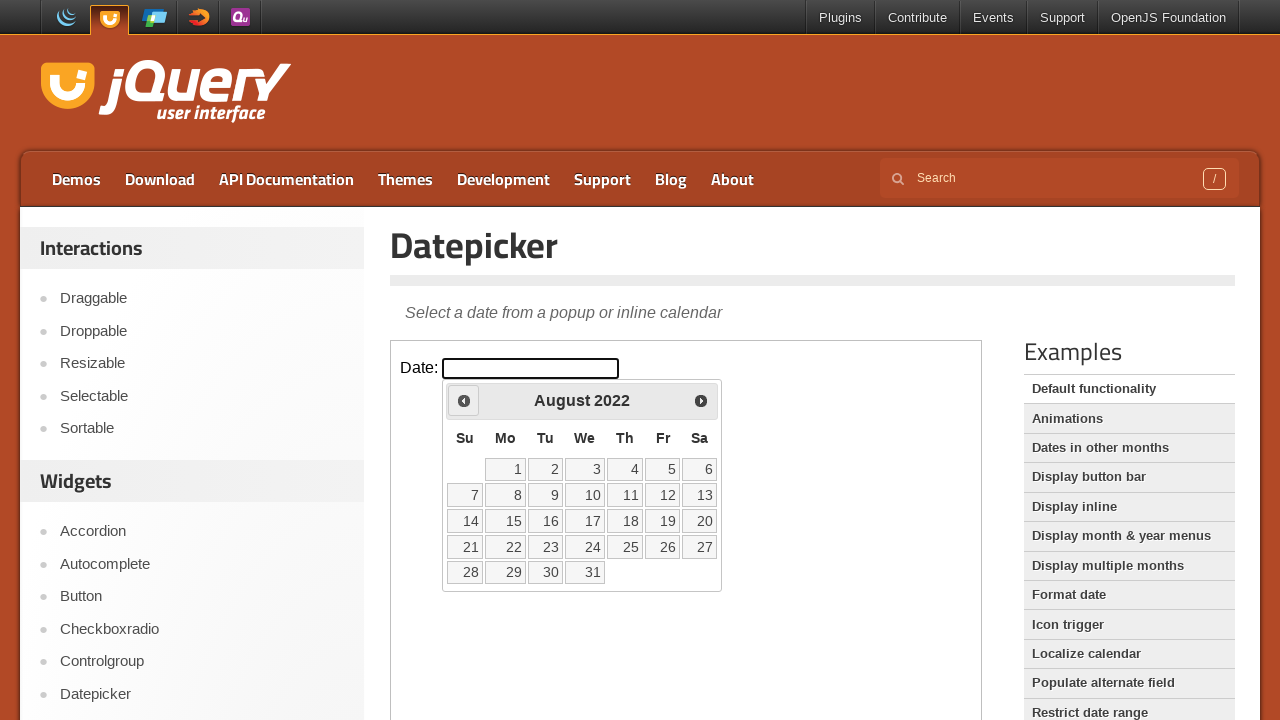

Read current calendar date: August 2022
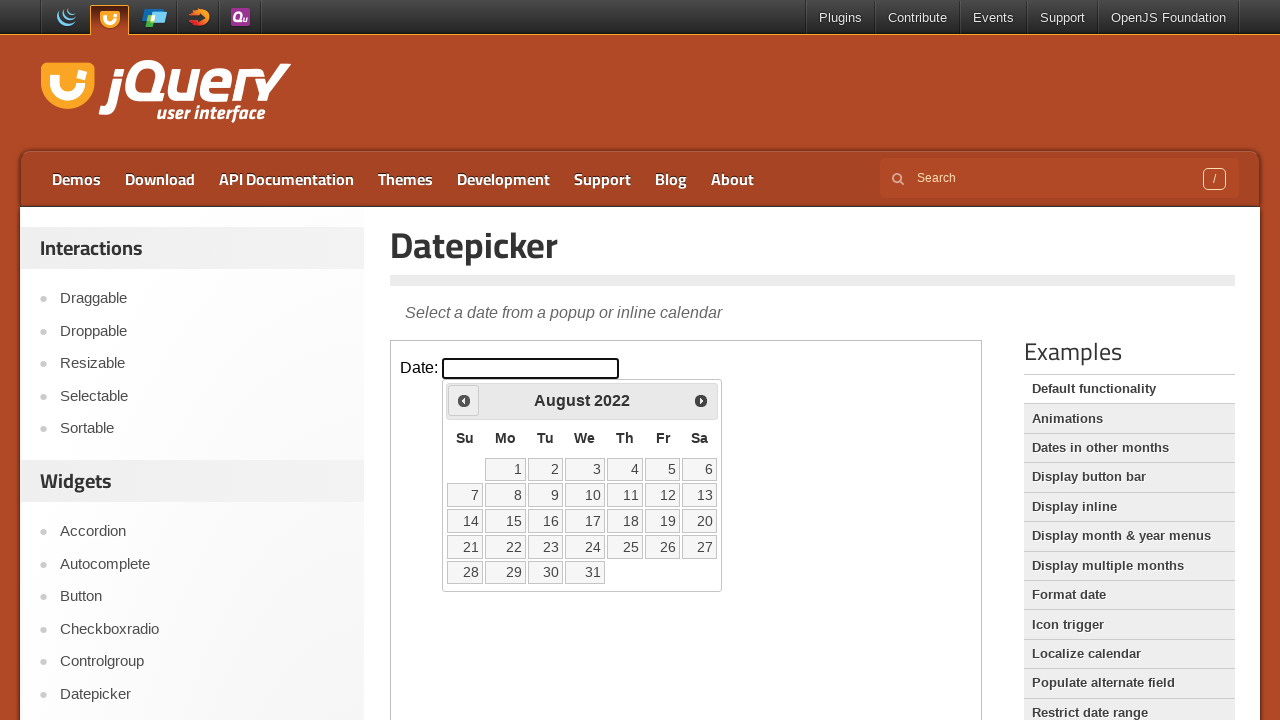

Clicked previous month navigation arrow at (464, 400) on iframe >> nth=0 >> internal:control=enter-frame >> a.ui-datepicker-prev span
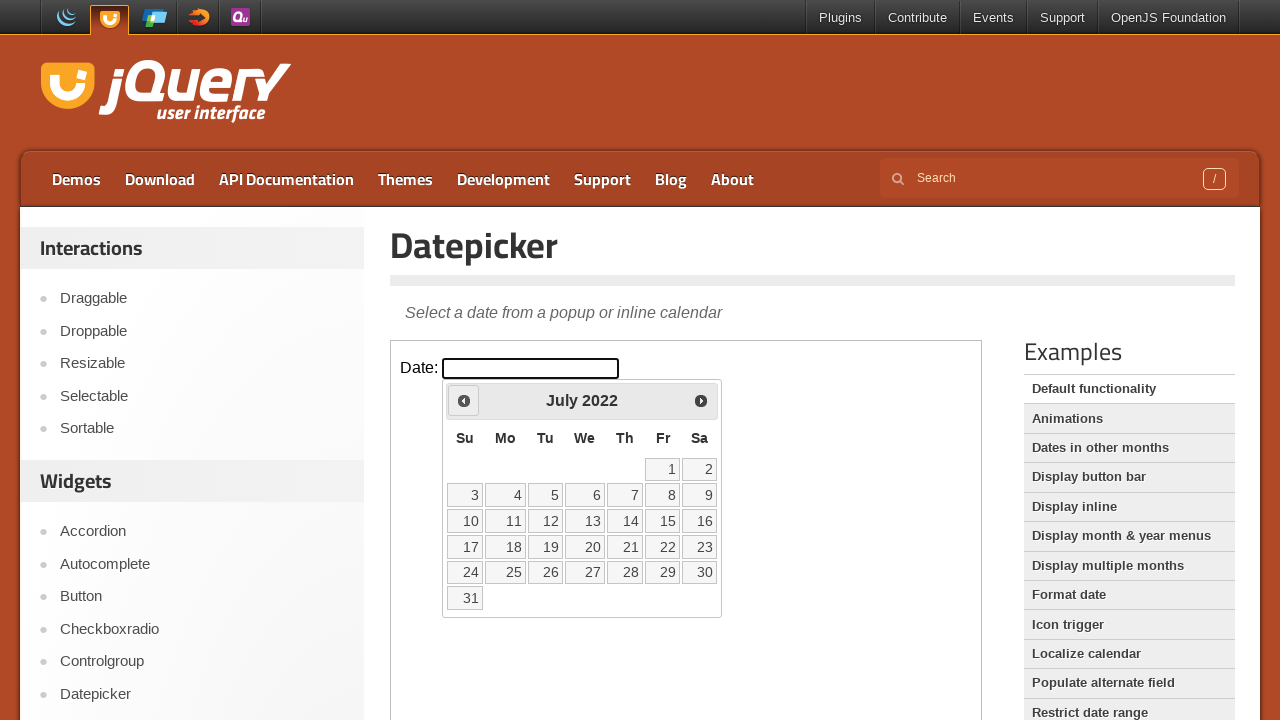

Waited for calendar to update
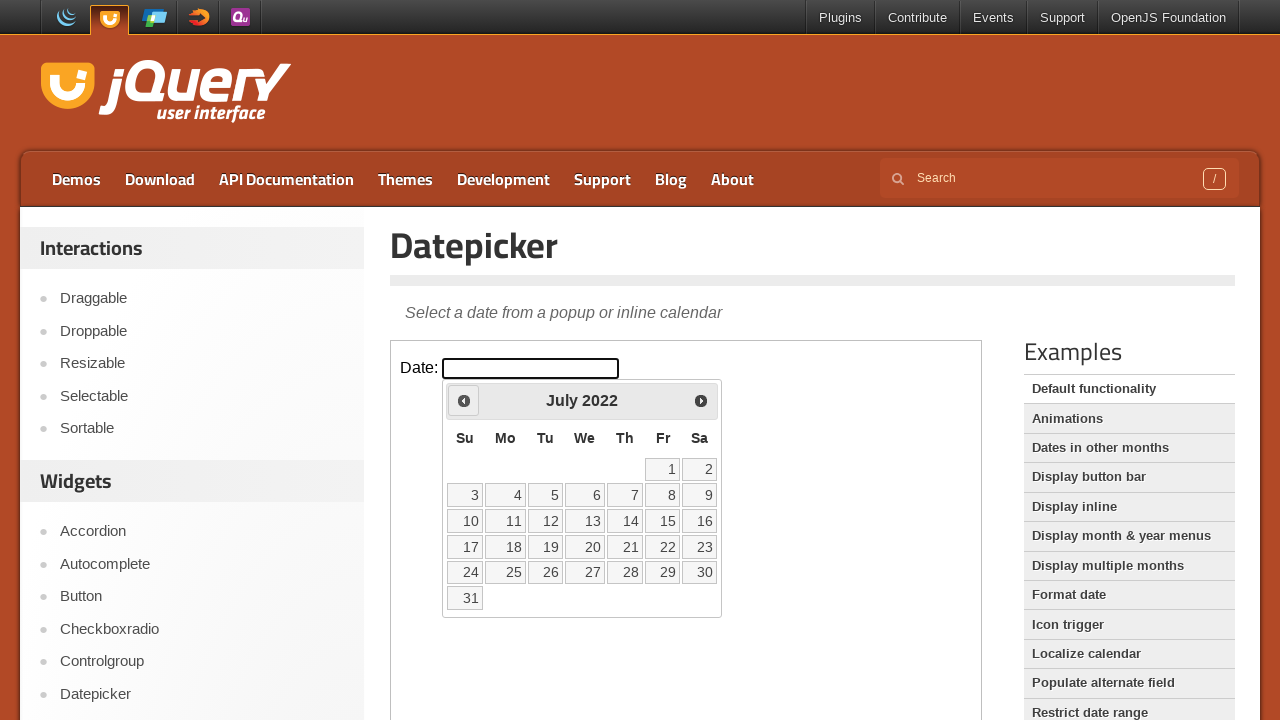

Read current calendar date: July 2022
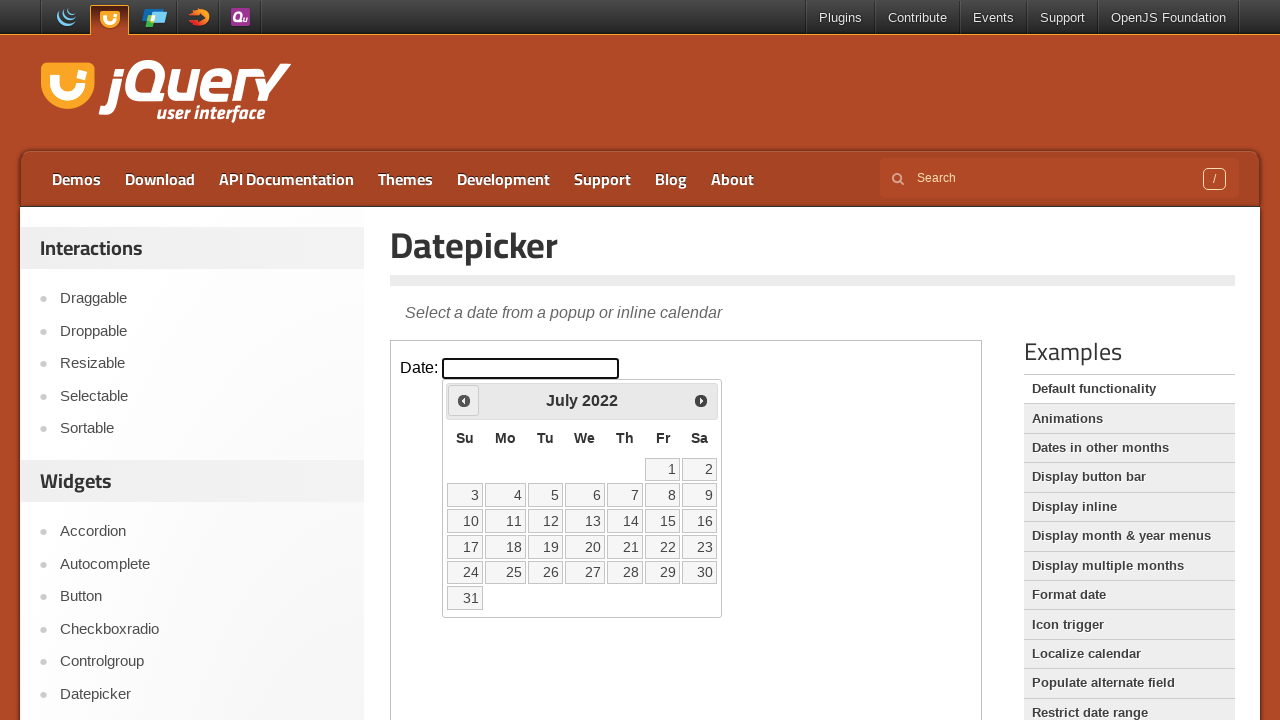

Clicked previous month navigation arrow at (464, 400) on iframe >> nth=0 >> internal:control=enter-frame >> a.ui-datepicker-prev span
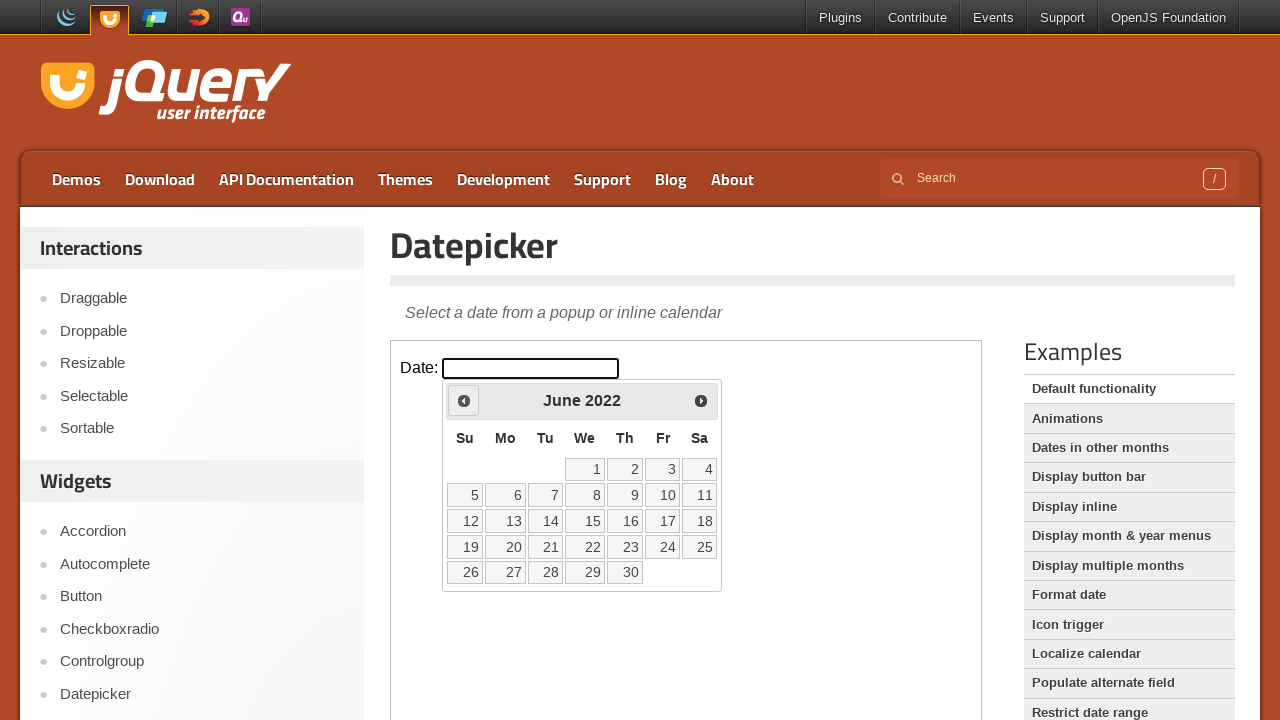

Waited for calendar to update
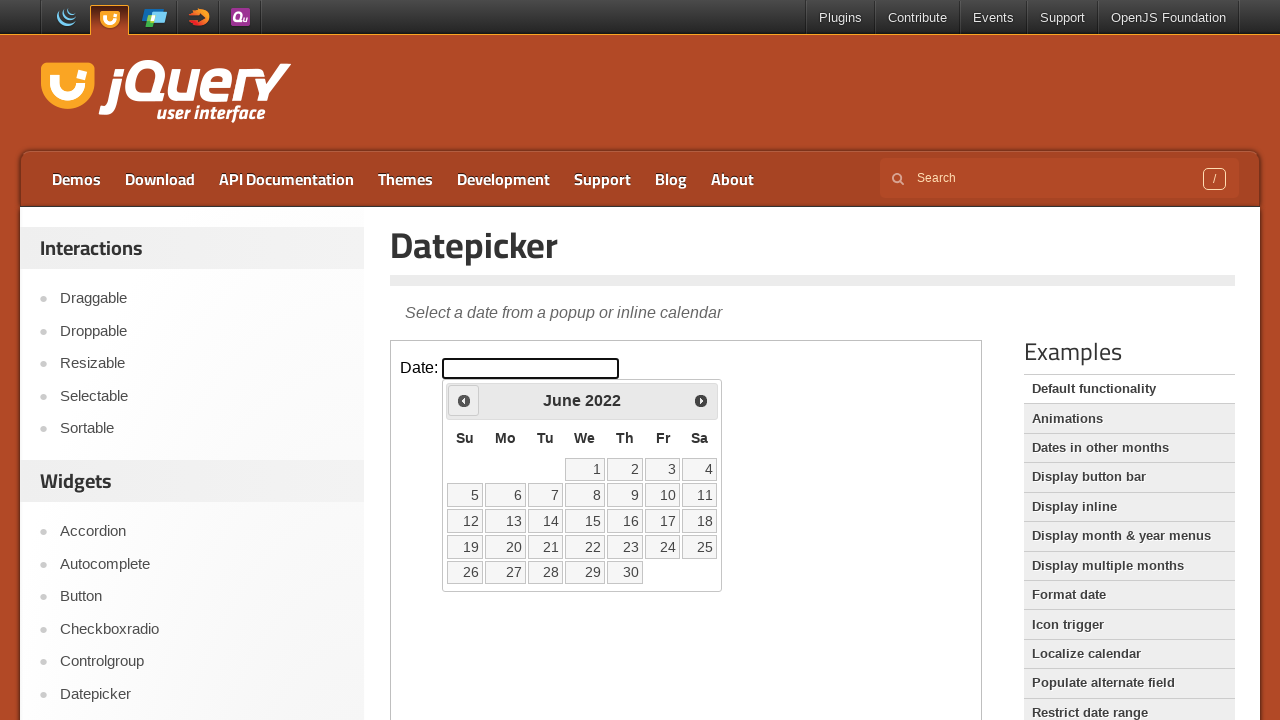

Read current calendar date: June 2022
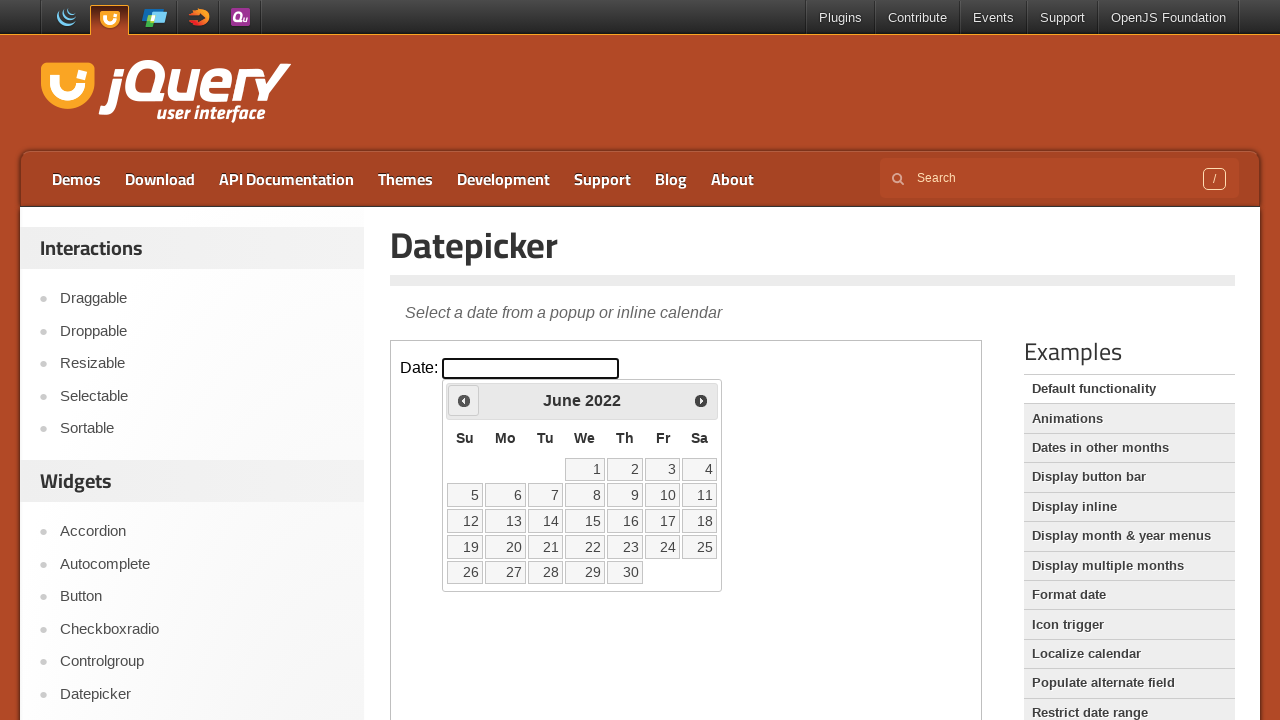

Clicked previous month navigation arrow at (464, 400) on iframe >> nth=0 >> internal:control=enter-frame >> a.ui-datepicker-prev span
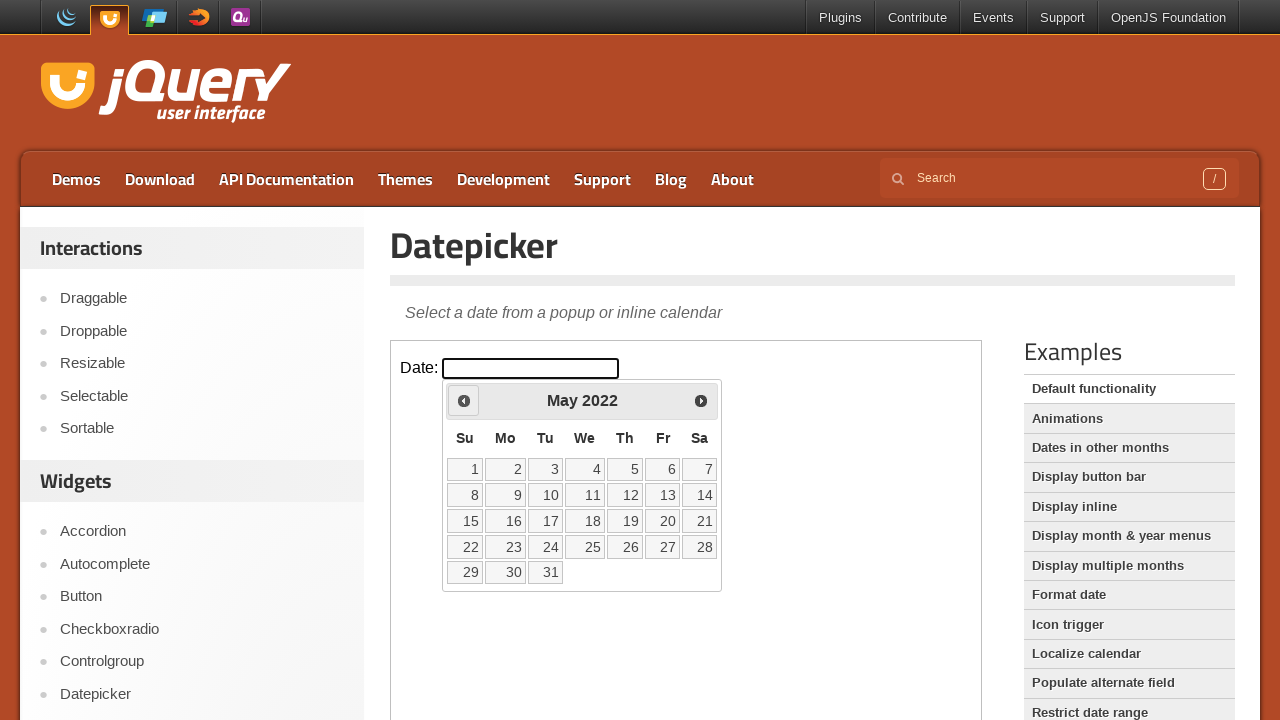

Waited for calendar to update
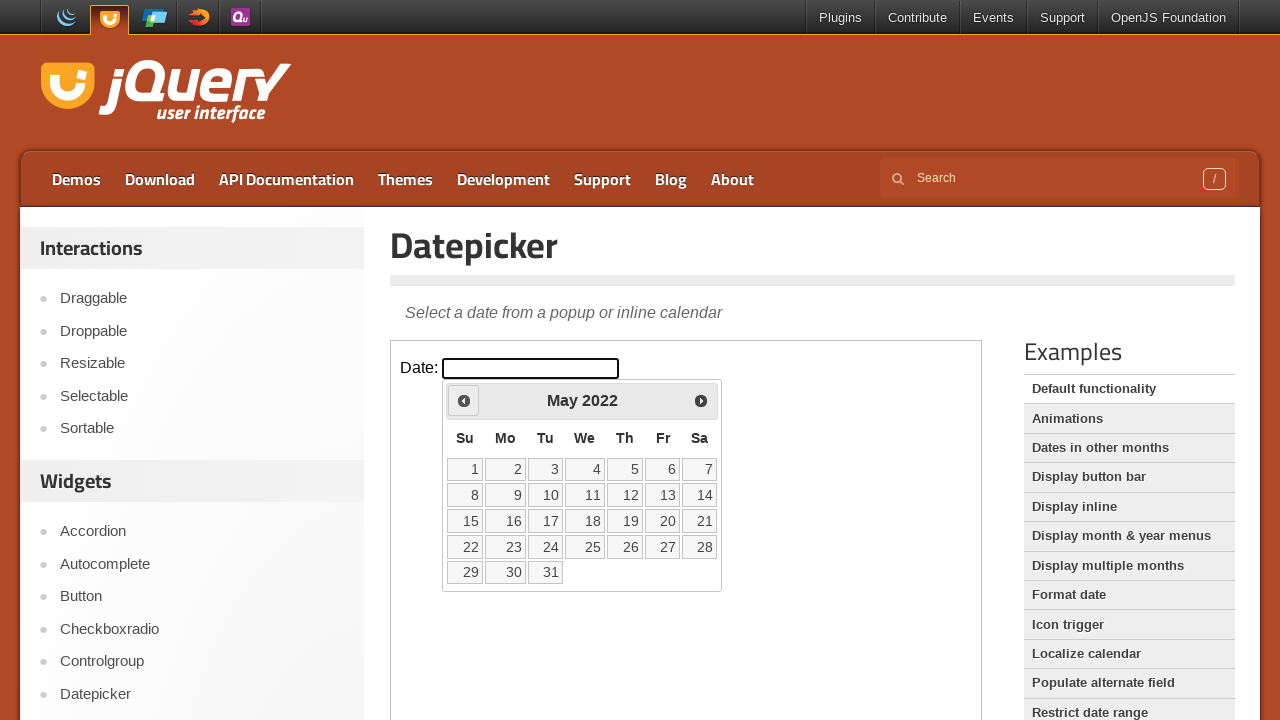

Read current calendar date: May 2022
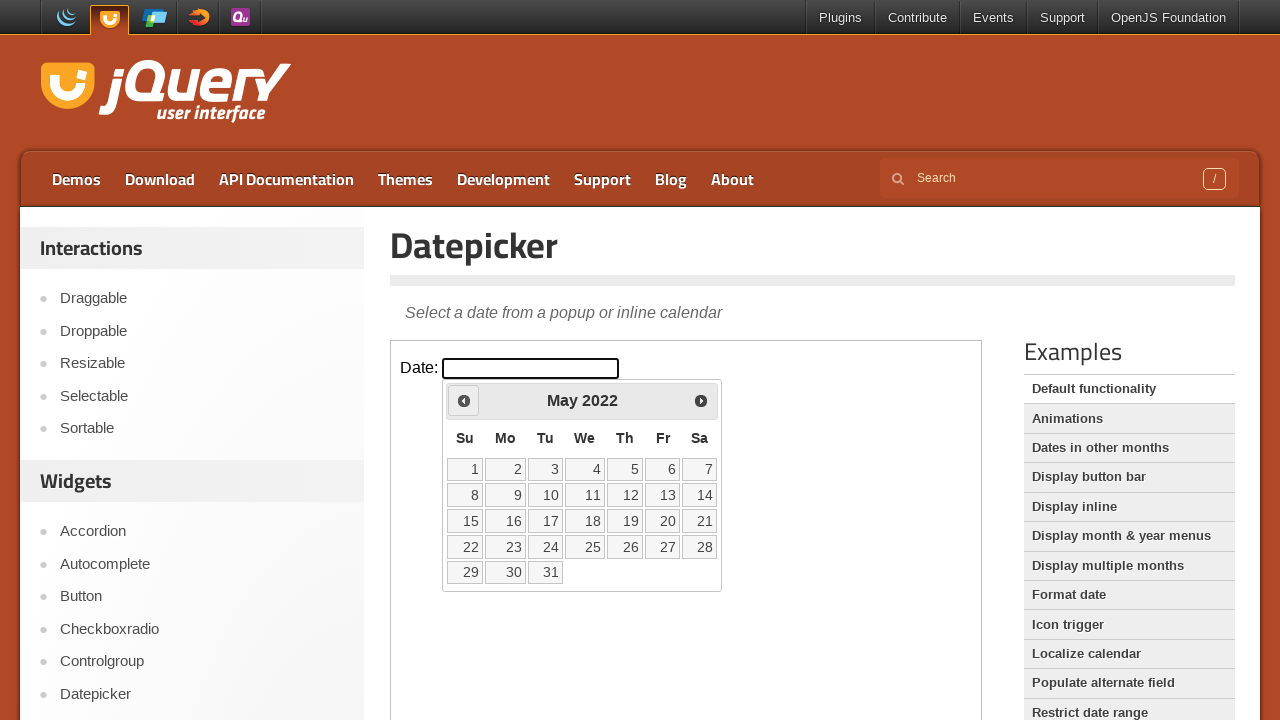

Clicked previous month navigation arrow at (464, 400) on iframe >> nth=0 >> internal:control=enter-frame >> a.ui-datepicker-prev span
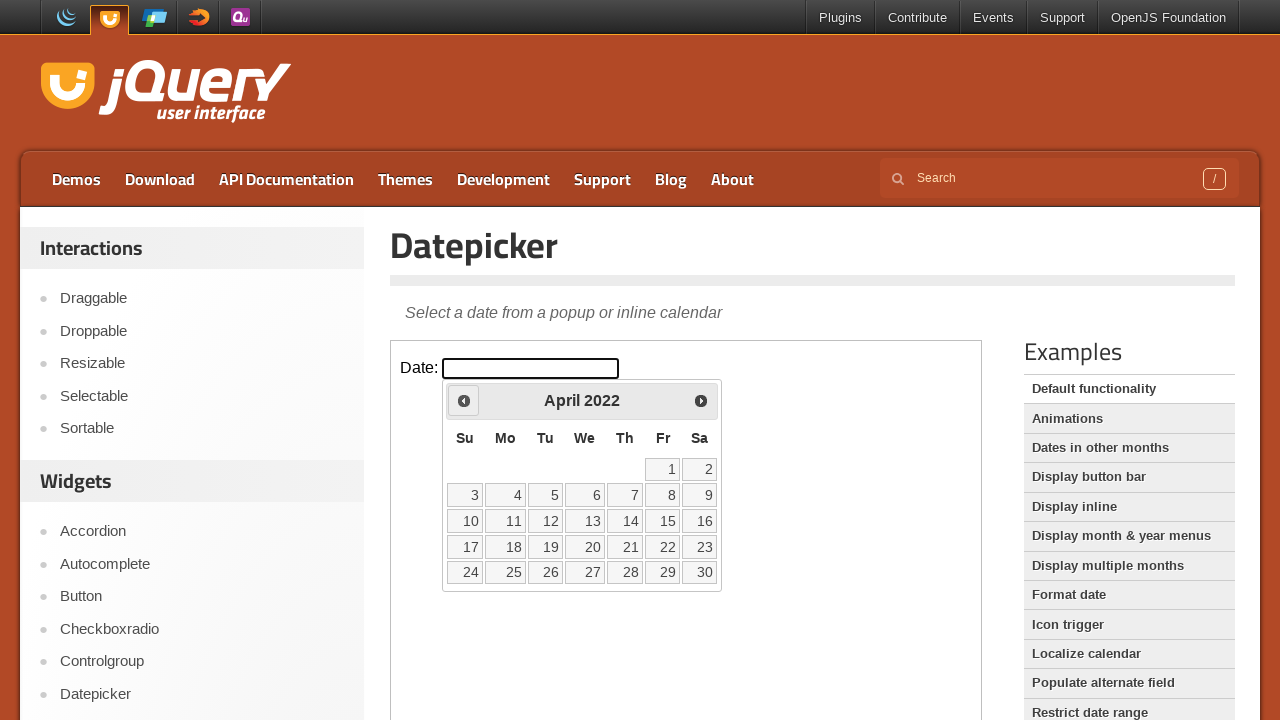

Waited for calendar to update
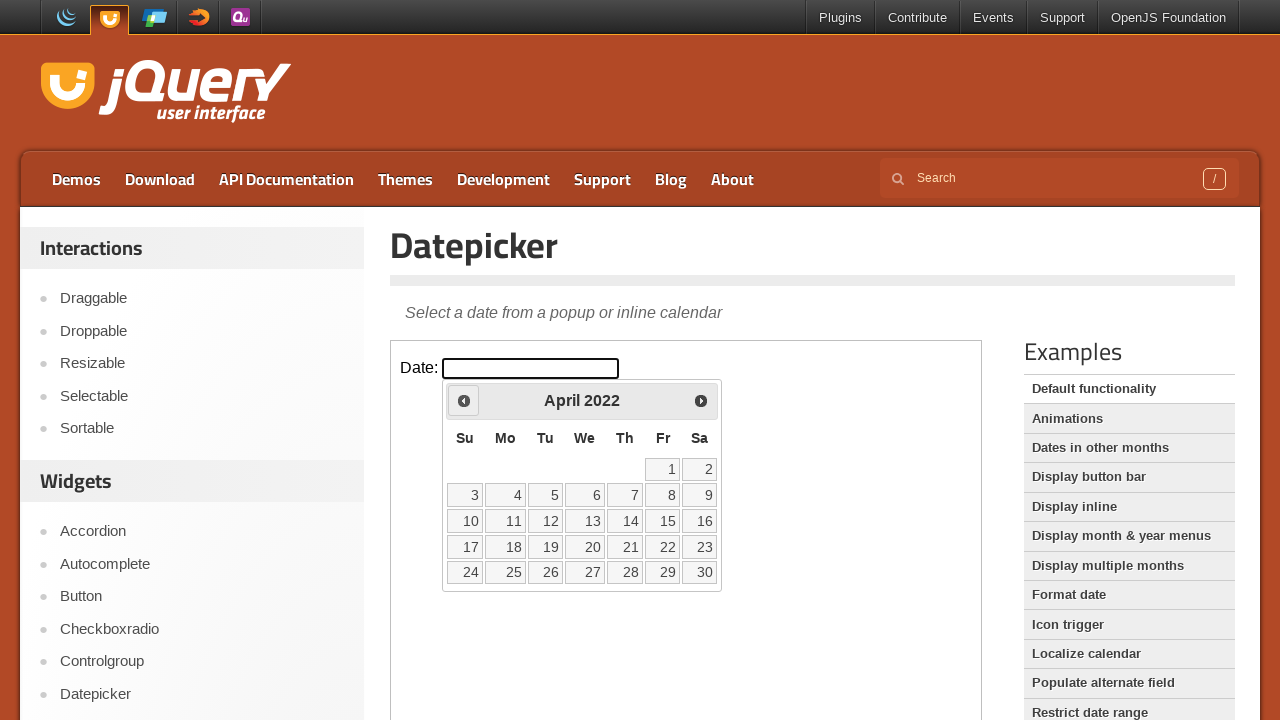

Read current calendar date: April 2022
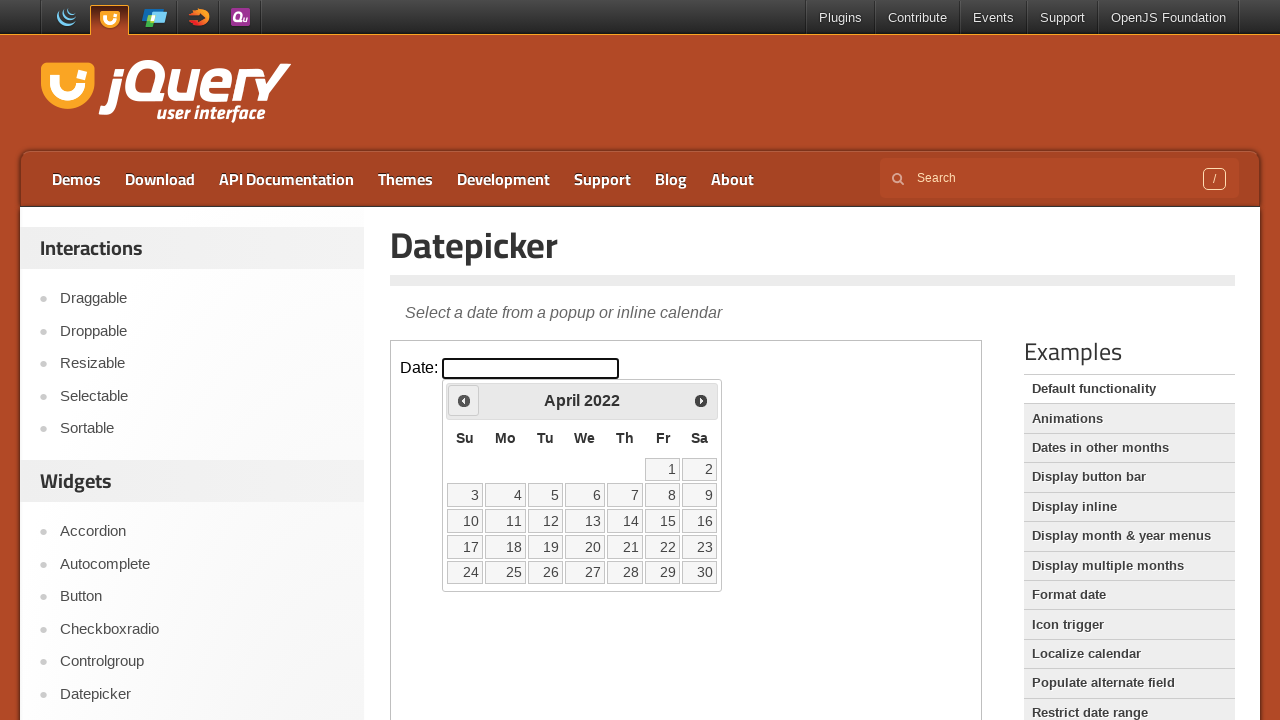

Clicked previous month navigation arrow at (464, 400) on iframe >> nth=0 >> internal:control=enter-frame >> a.ui-datepicker-prev span
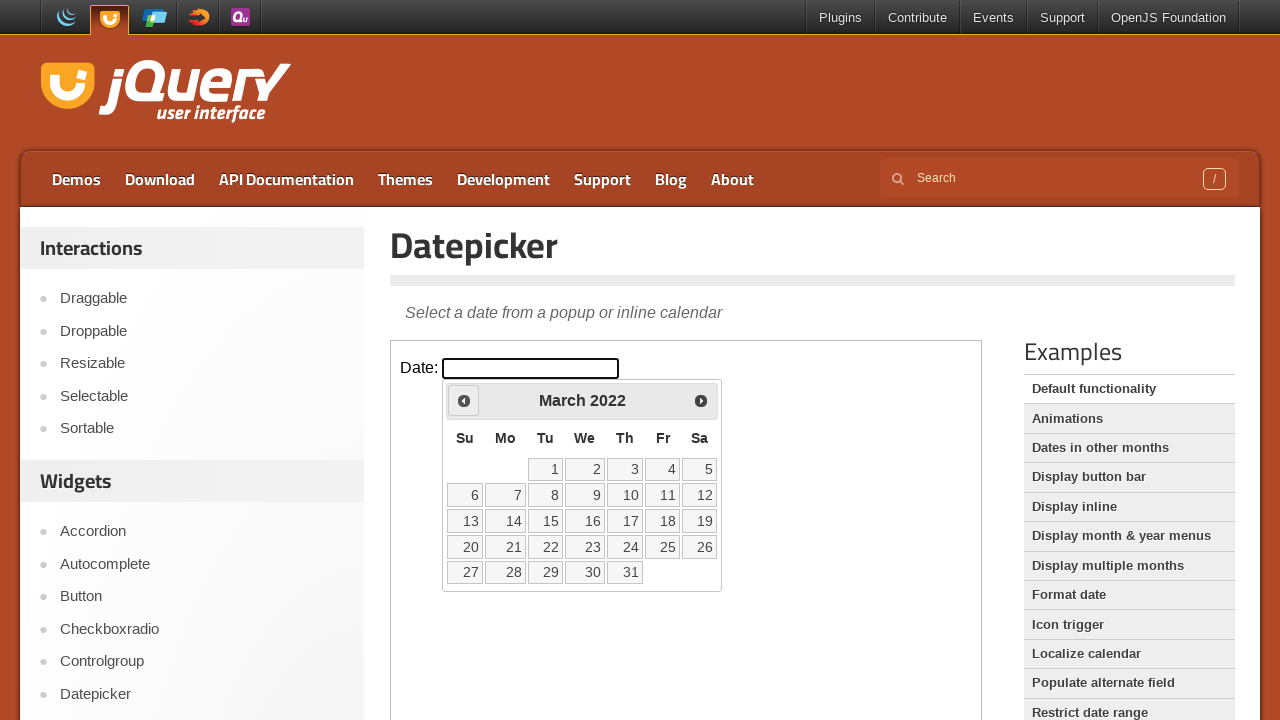

Waited for calendar to update
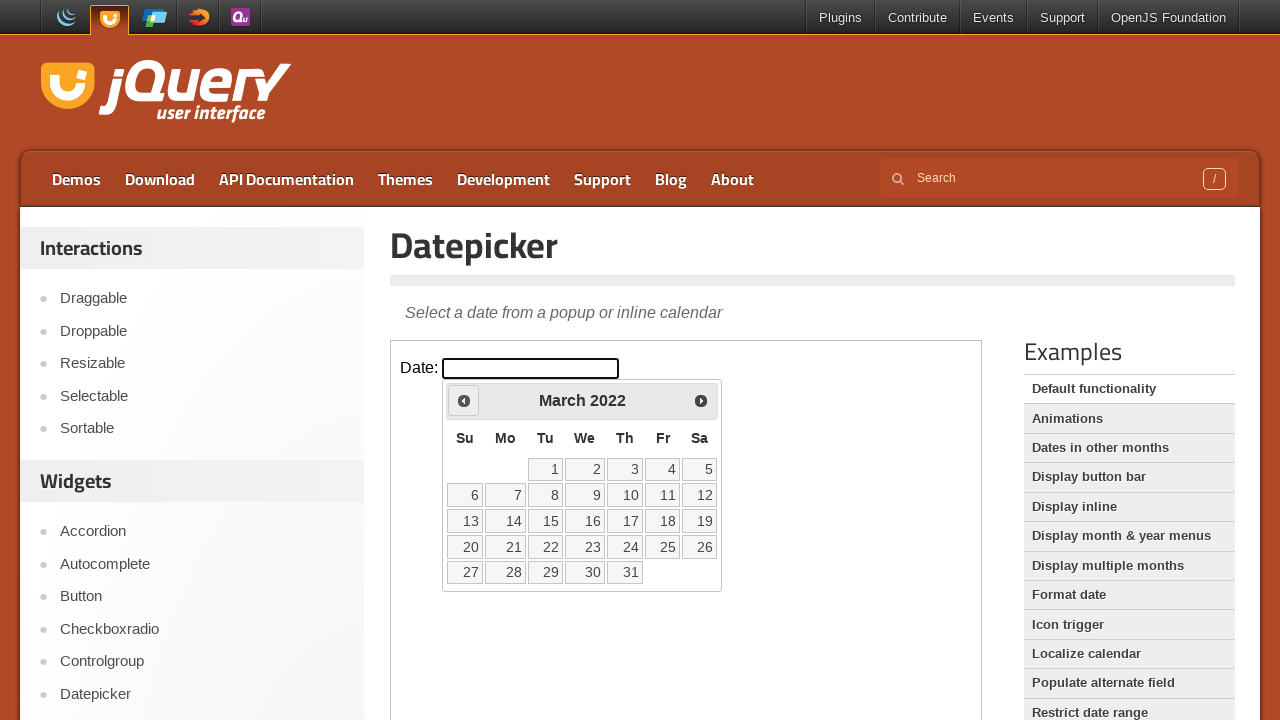

Read current calendar date: March 2022
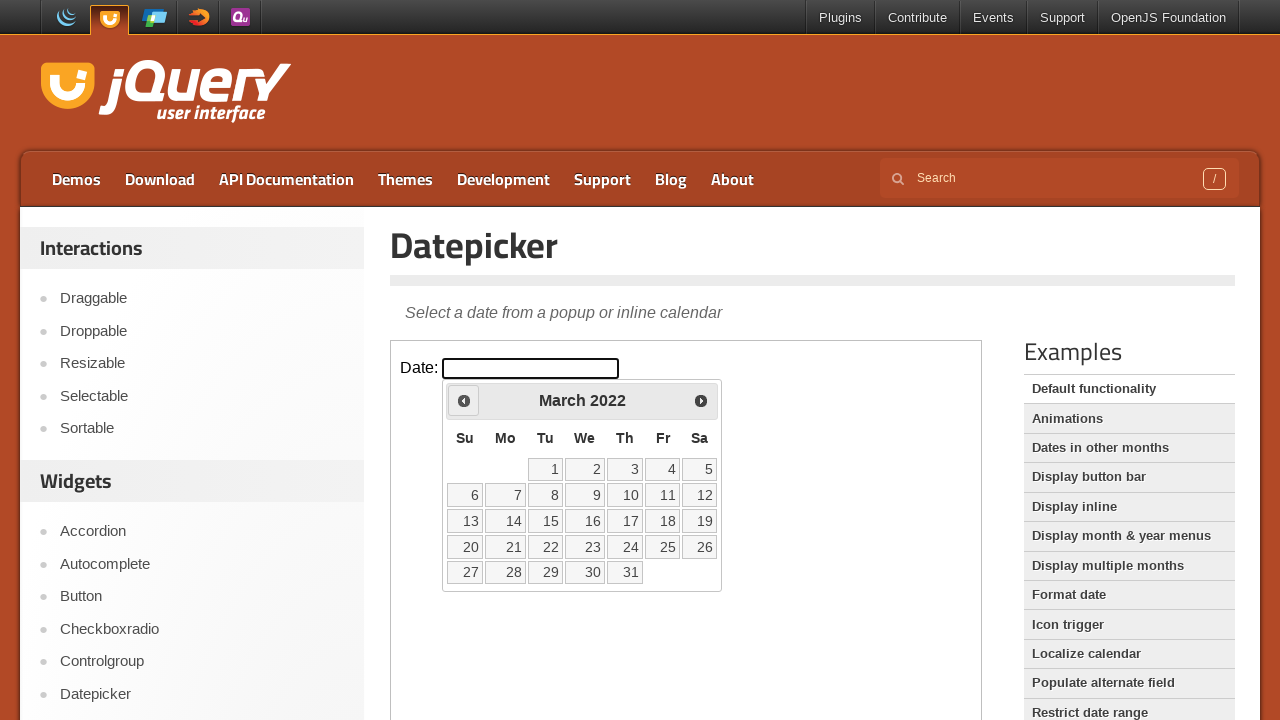

Clicked previous month navigation arrow at (464, 400) on iframe >> nth=0 >> internal:control=enter-frame >> a.ui-datepicker-prev span
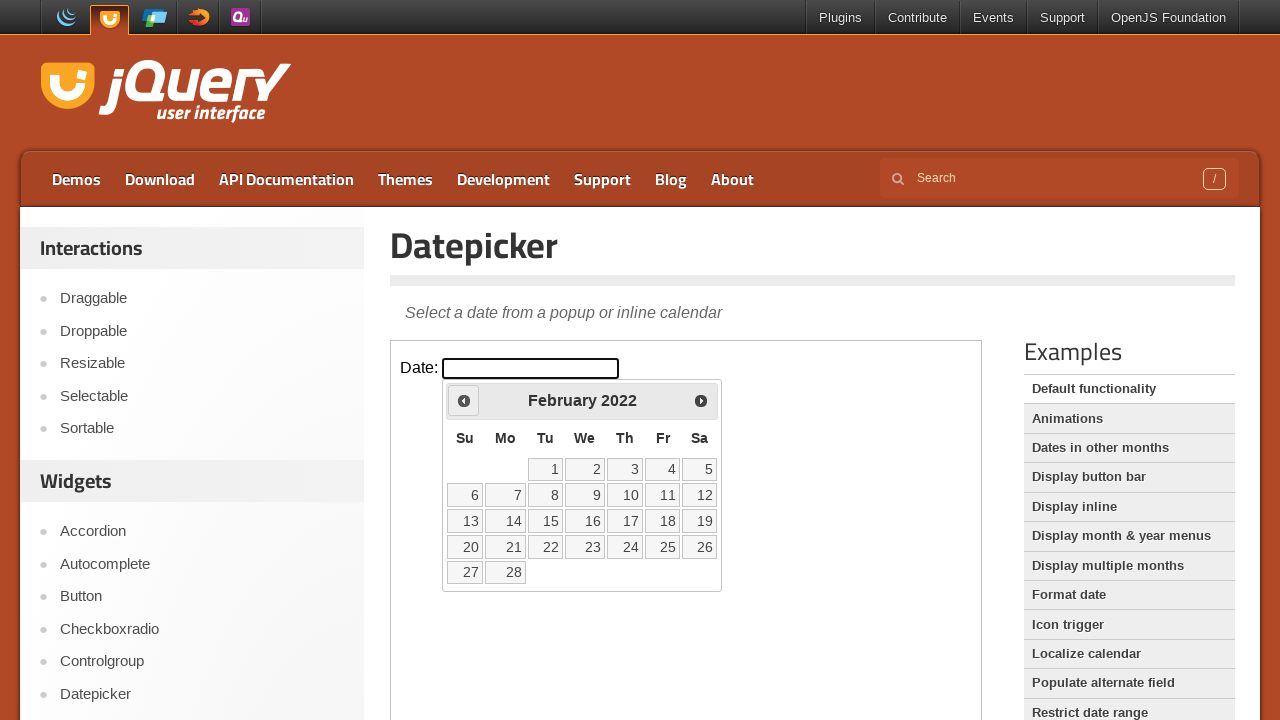

Waited for calendar to update
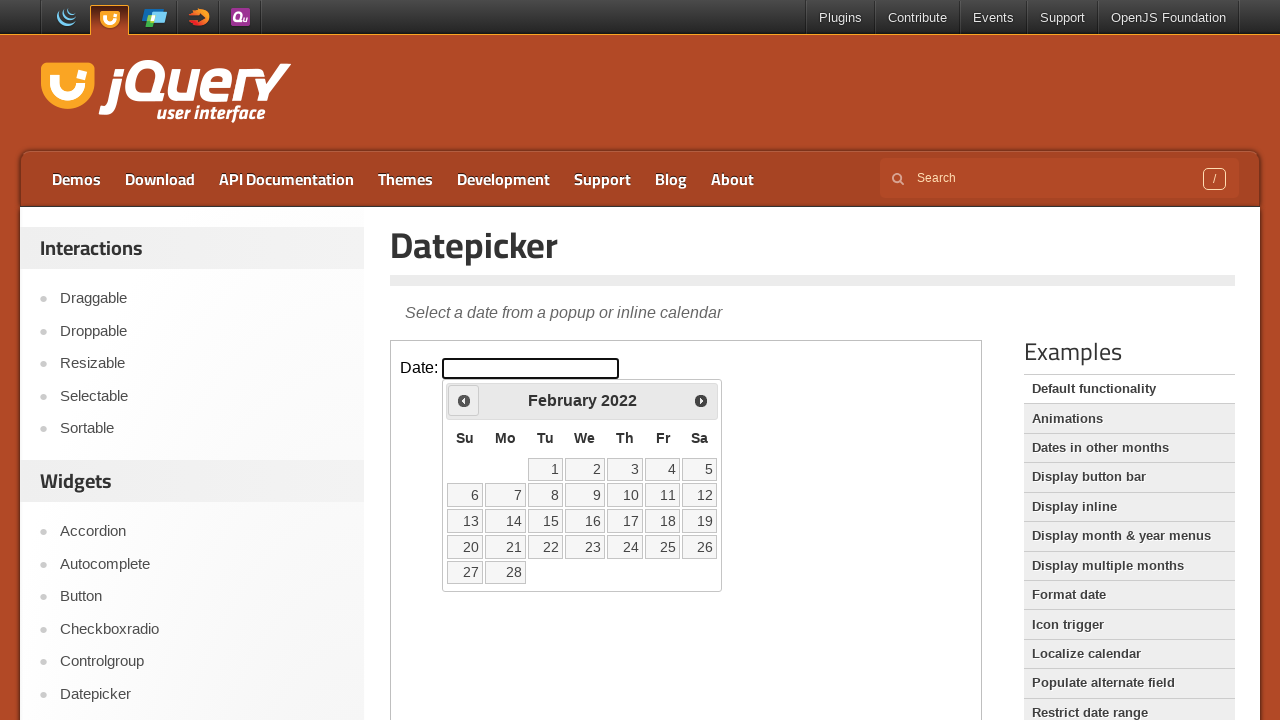

Read current calendar date: February 2022
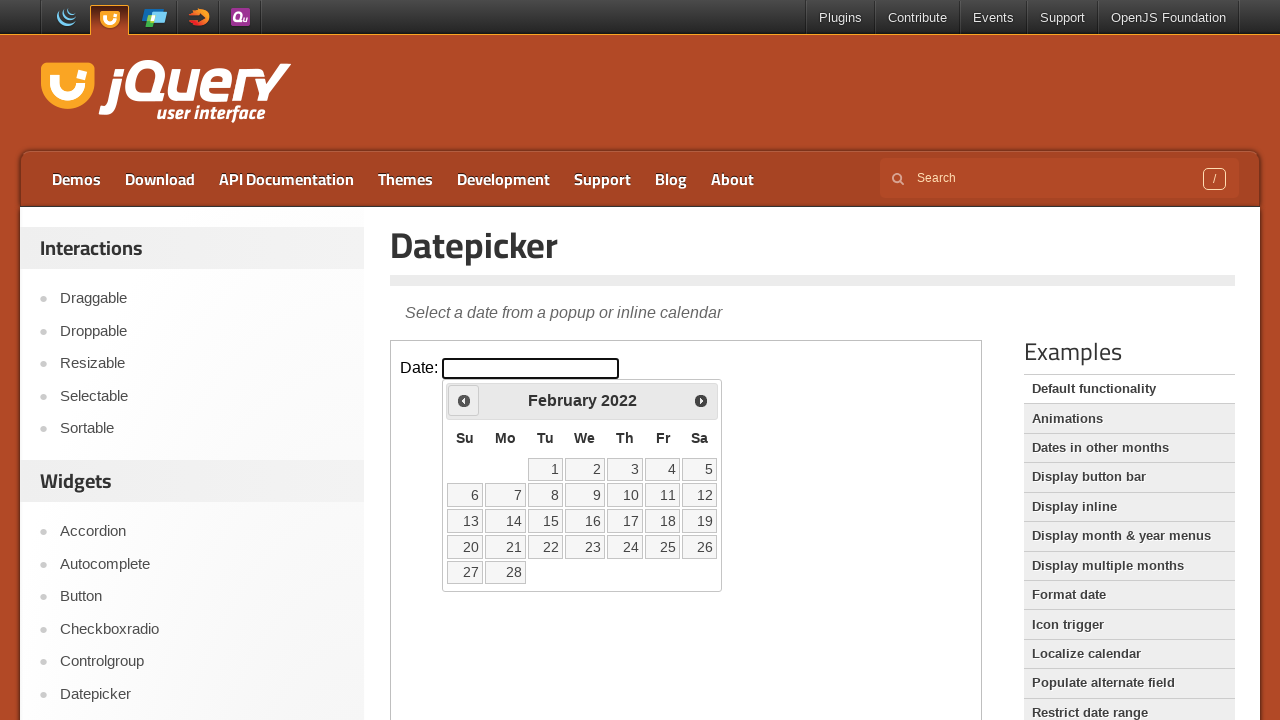

Clicked previous month navigation arrow at (464, 400) on iframe >> nth=0 >> internal:control=enter-frame >> a.ui-datepicker-prev span
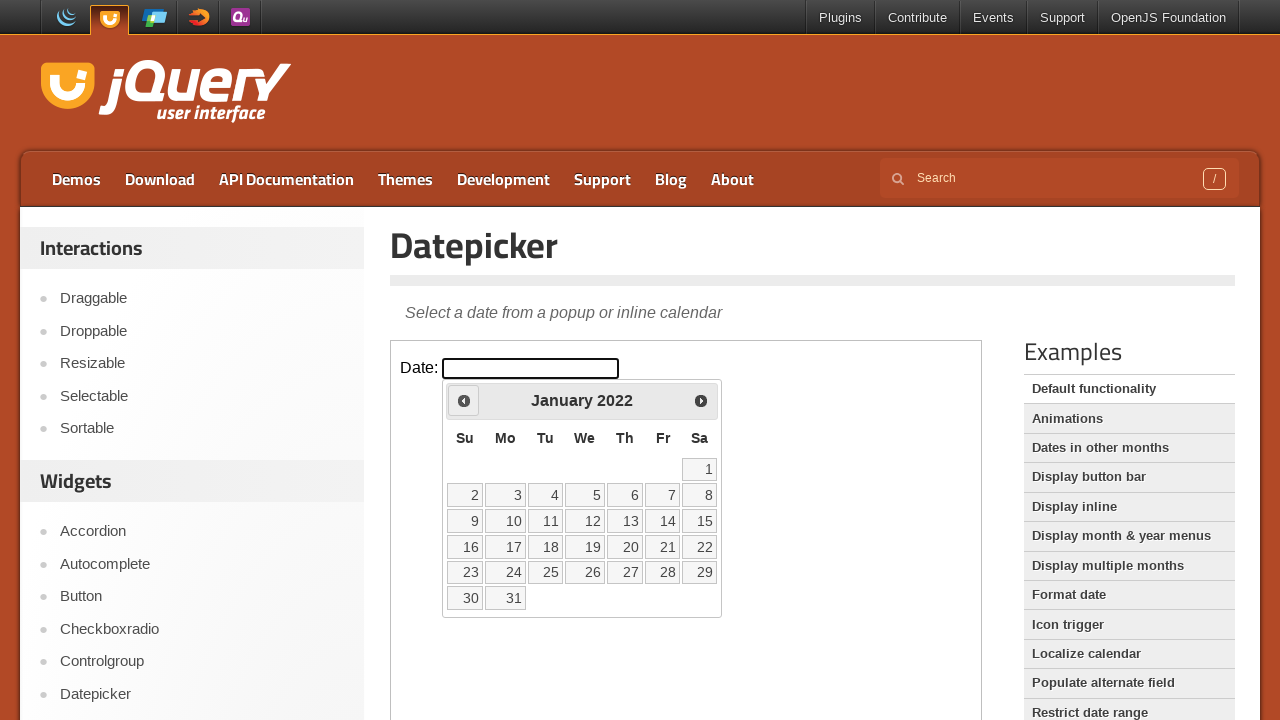

Waited for calendar to update
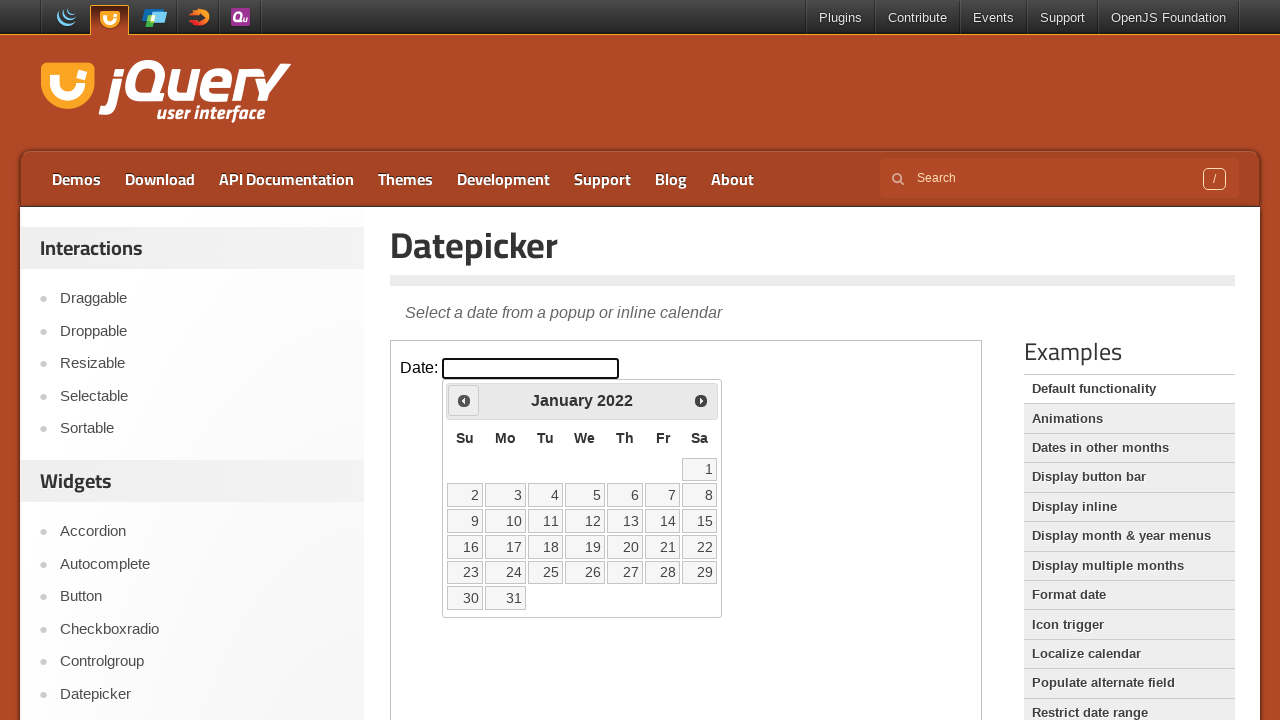

Read current calendar date: January 2022
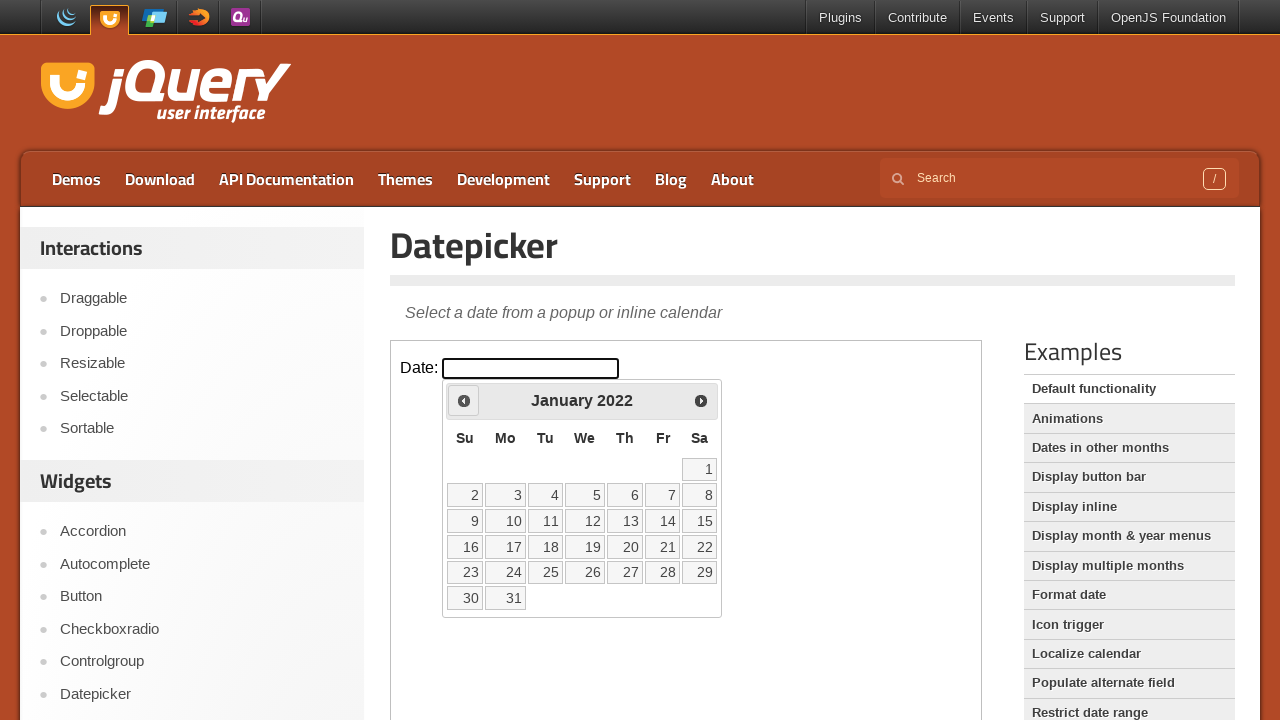

Clicked previous month navigation arrow at (464, 400) on iframe >> nth=0 >> internal:control=enter-frame >> a.ui-datepicker-prev span
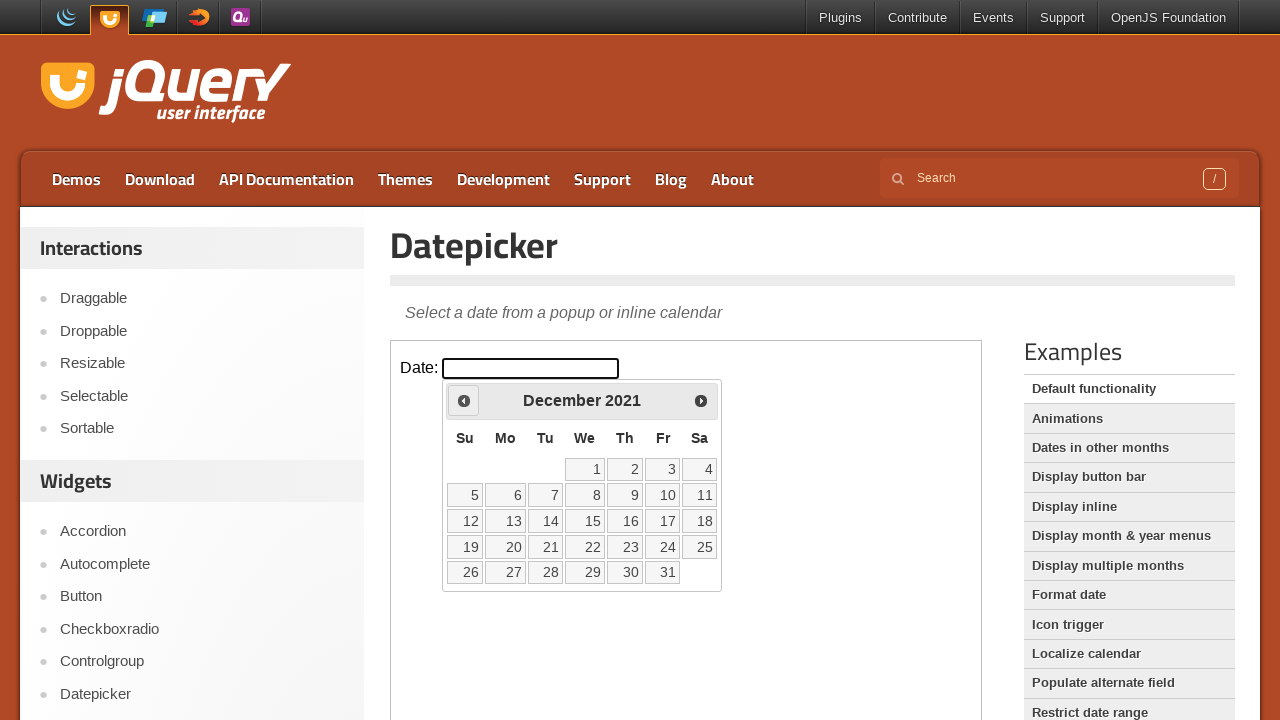

Waited for calendar to update
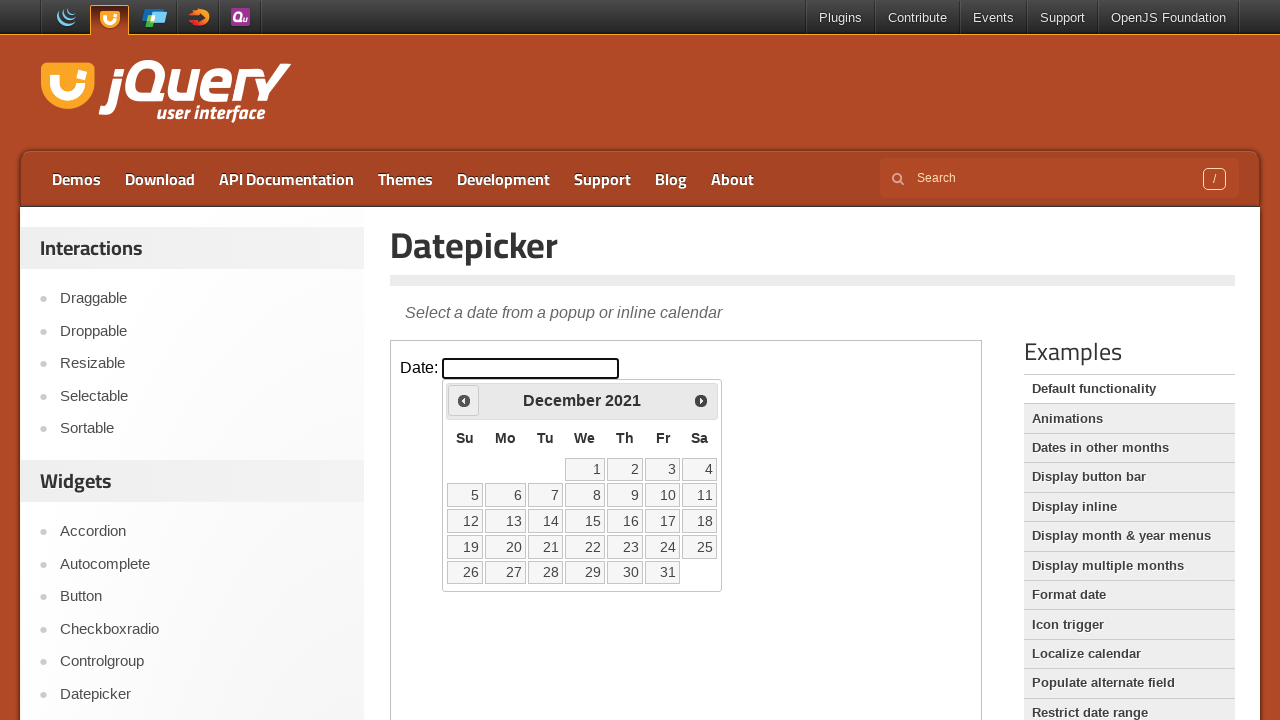

Read current calendar date: December 2021
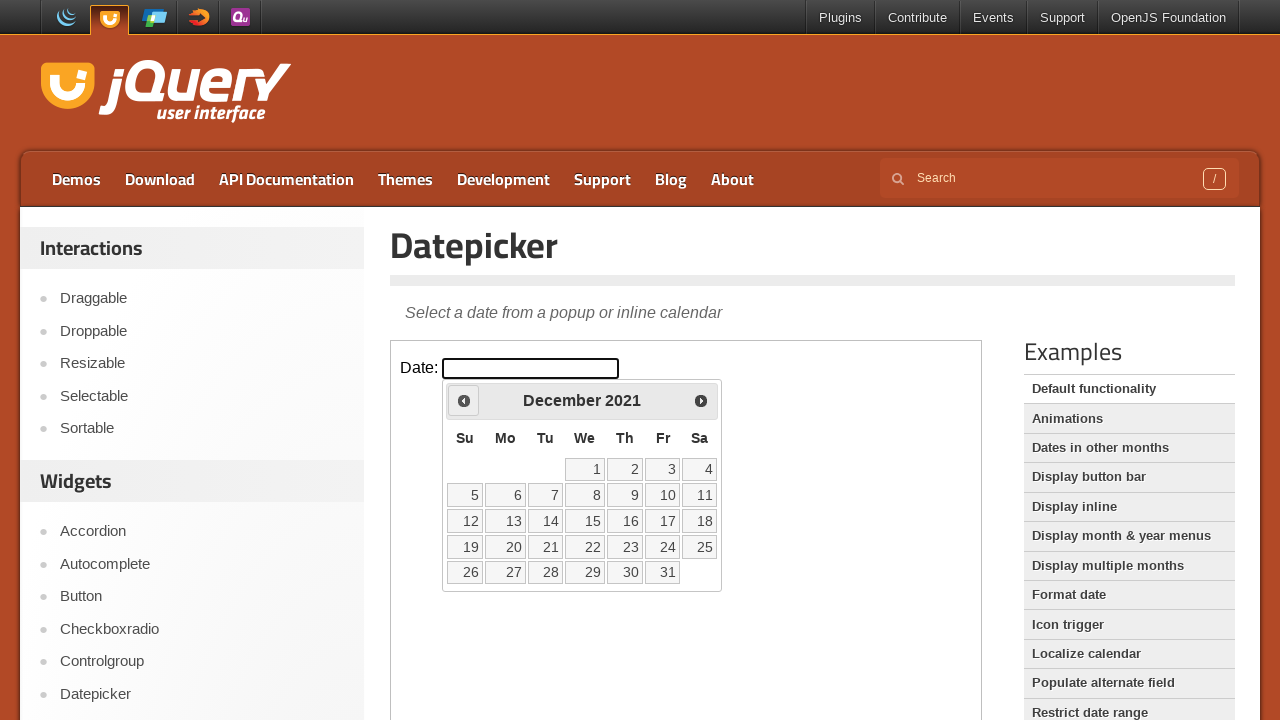

Clicked previous month navigation arrow at (464, 400) on iframe >> nth=0 >> internal:control=enter-frame >> a.ui-datepicker-prev span
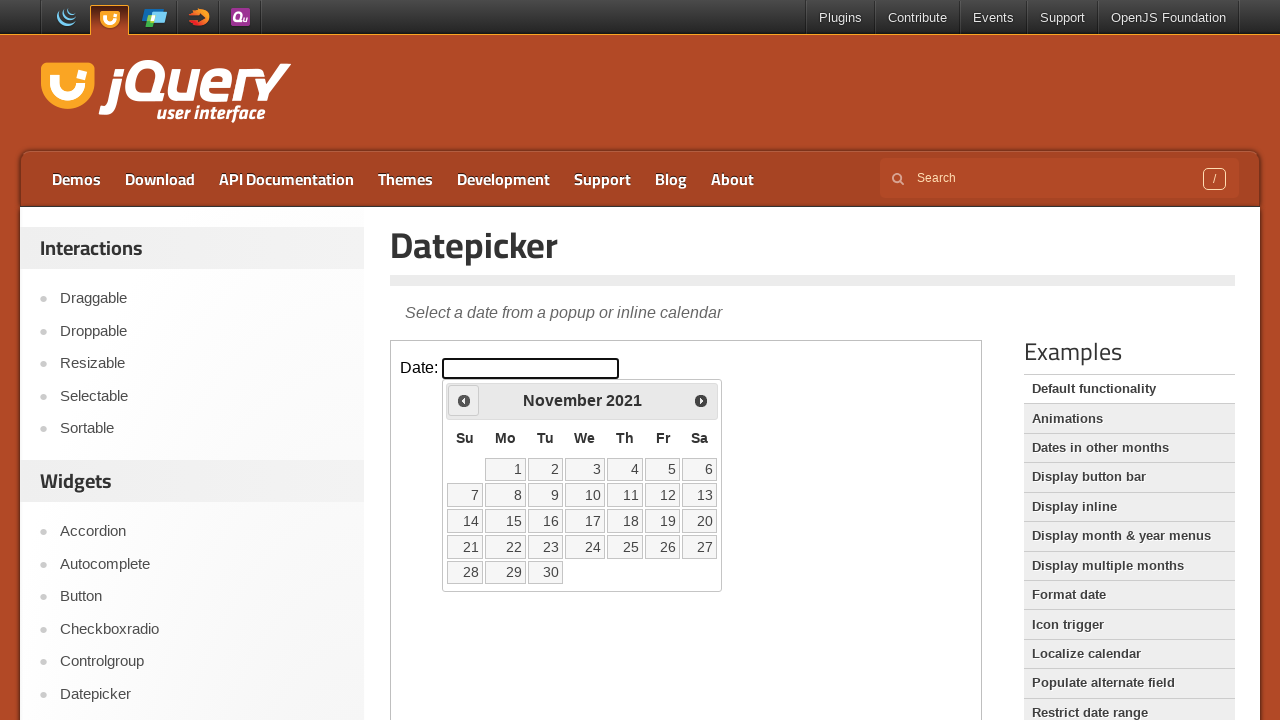

Waited for calendar to update
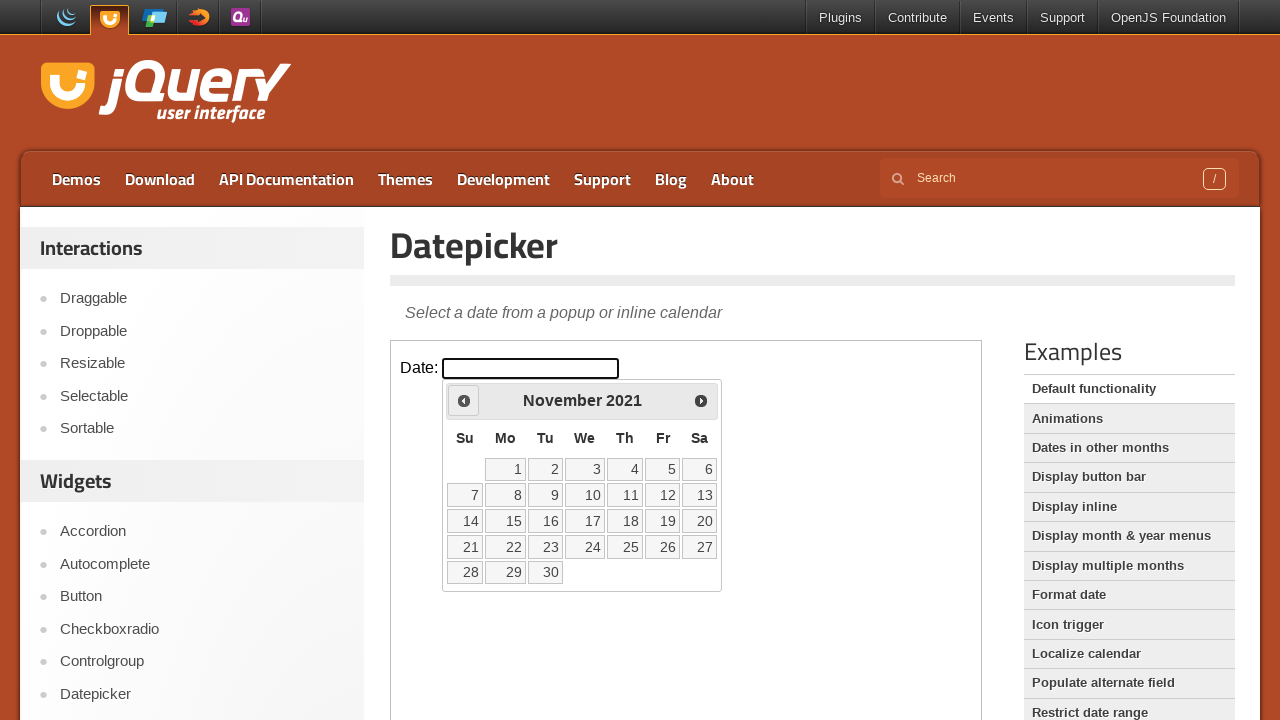

Read current calendar date: November 2021
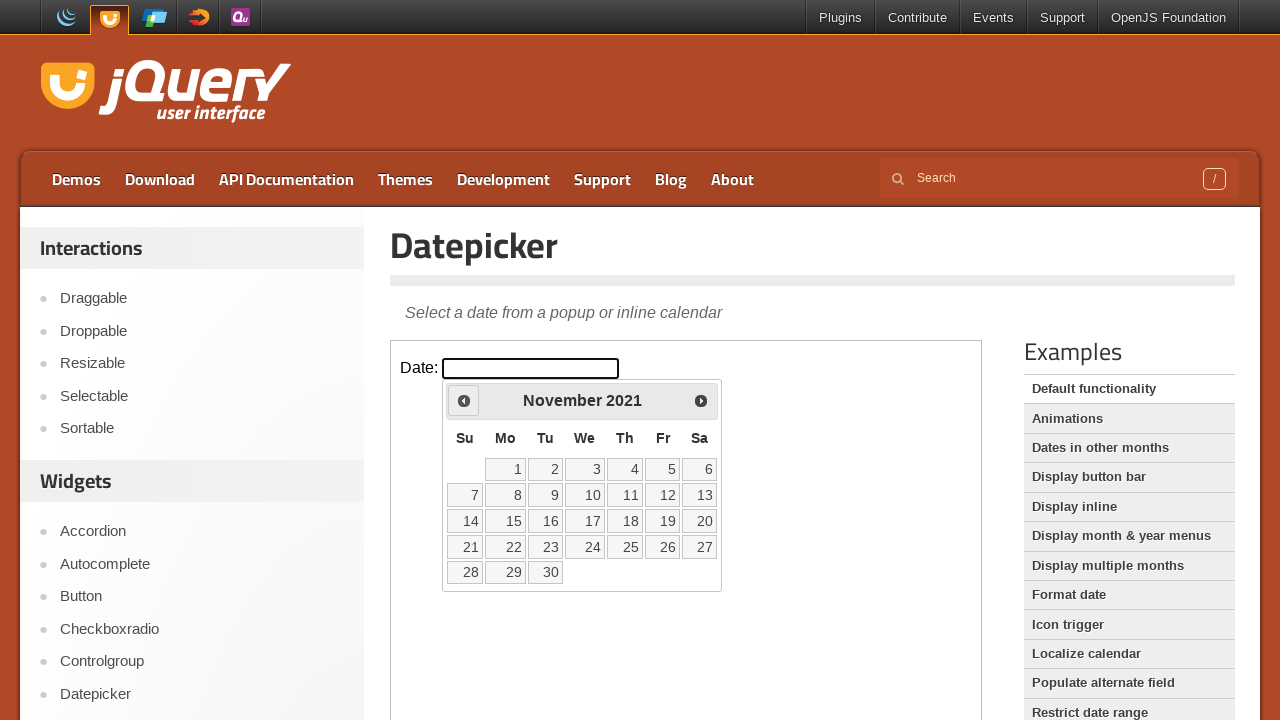

Clicked previous month navigation arrow at (464, 400) on iframe >> nth=0 >> internal:control=enter-frame >> a.ui-datepicker-prev span
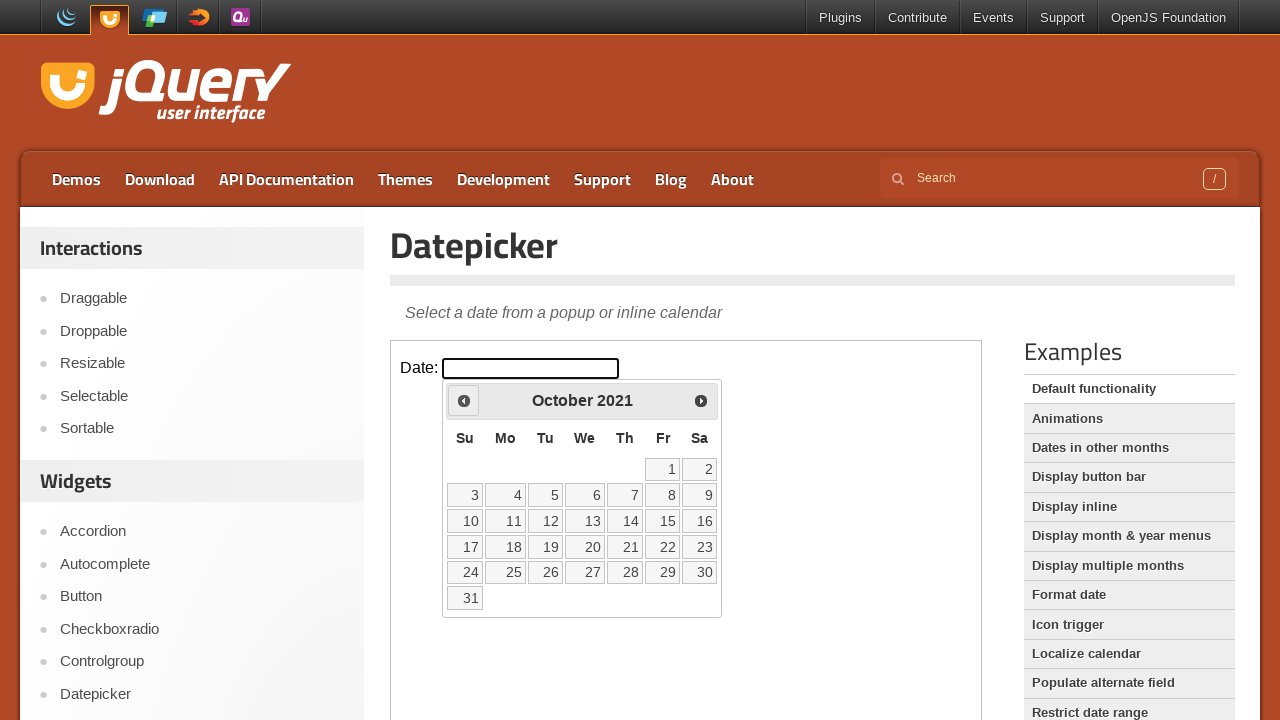

Waited for calendar to update
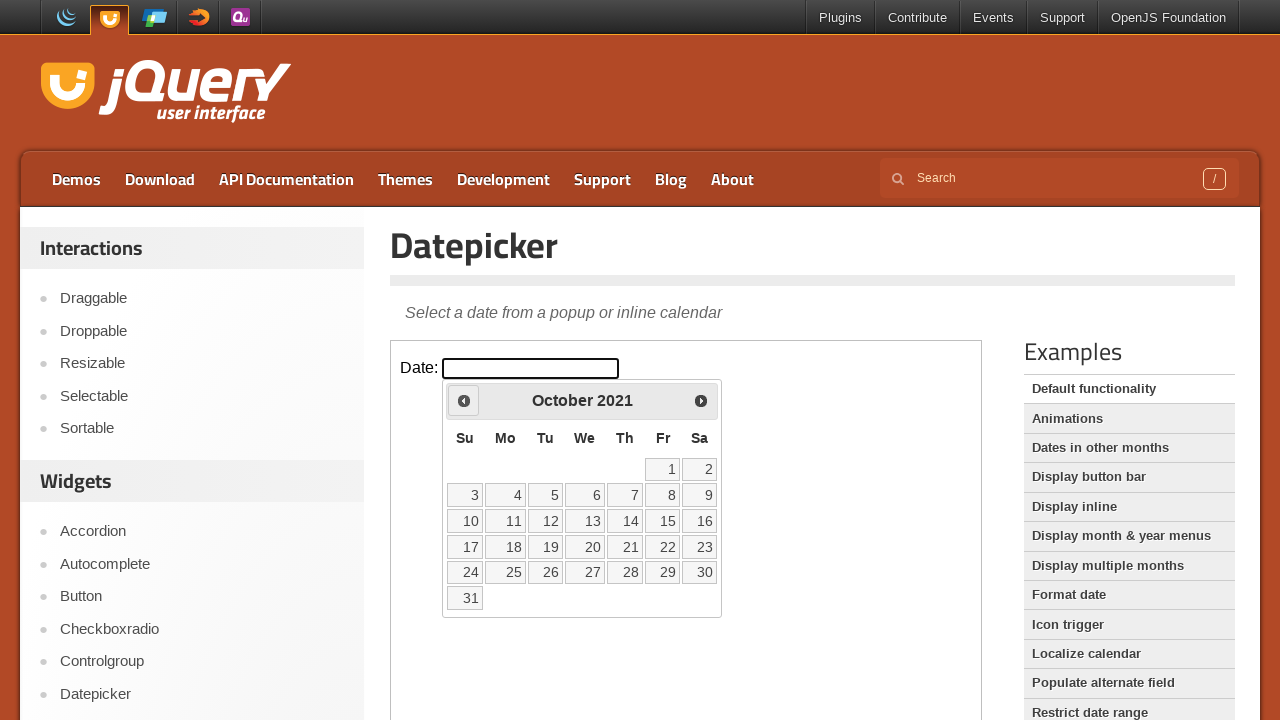

Read current calendar date: October 2021
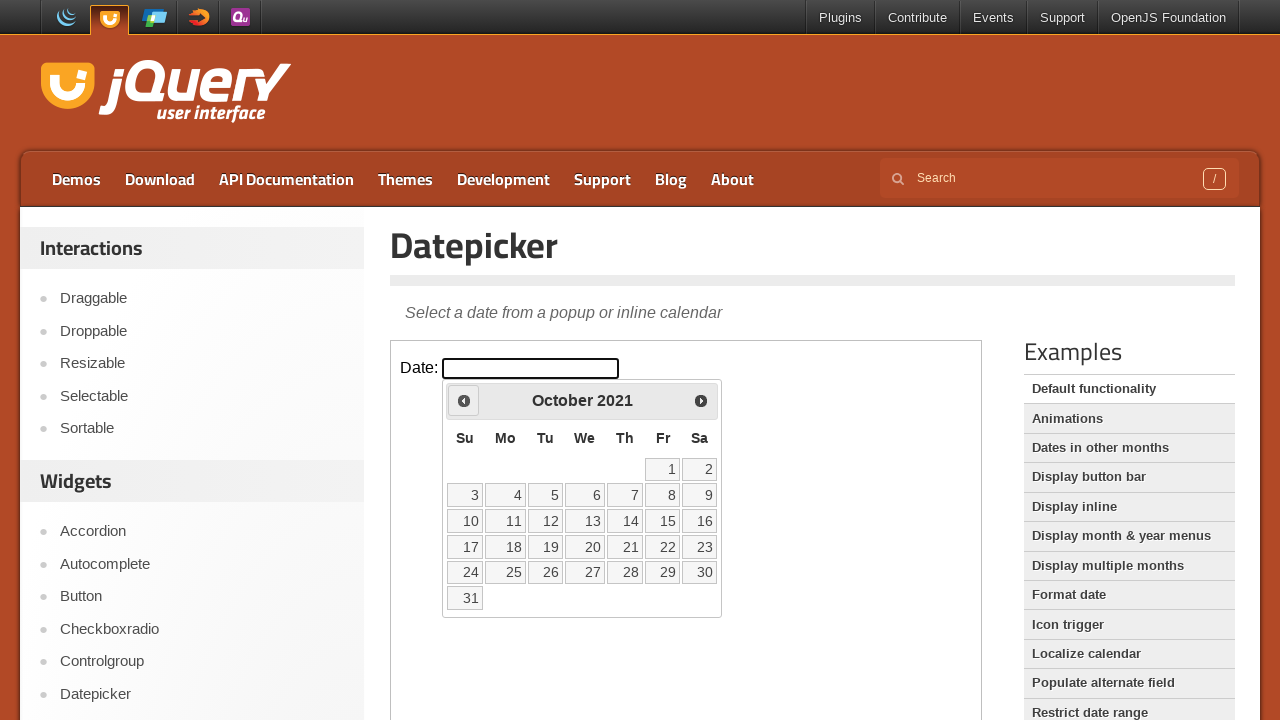

Clicked previous month navigation arrow at (464, 400) on iframe >> nth=0 >> internal:control=enter-frame >> a.ui-datepicker-prev span
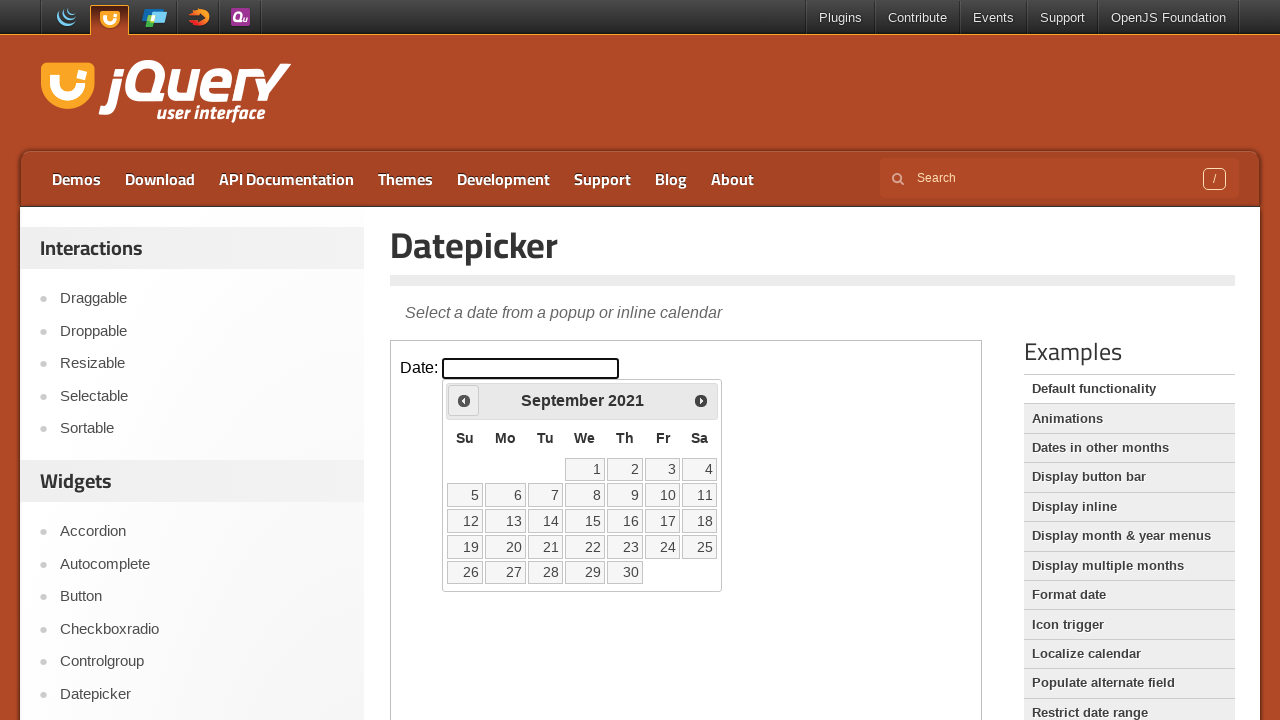

Waited for calendar to update
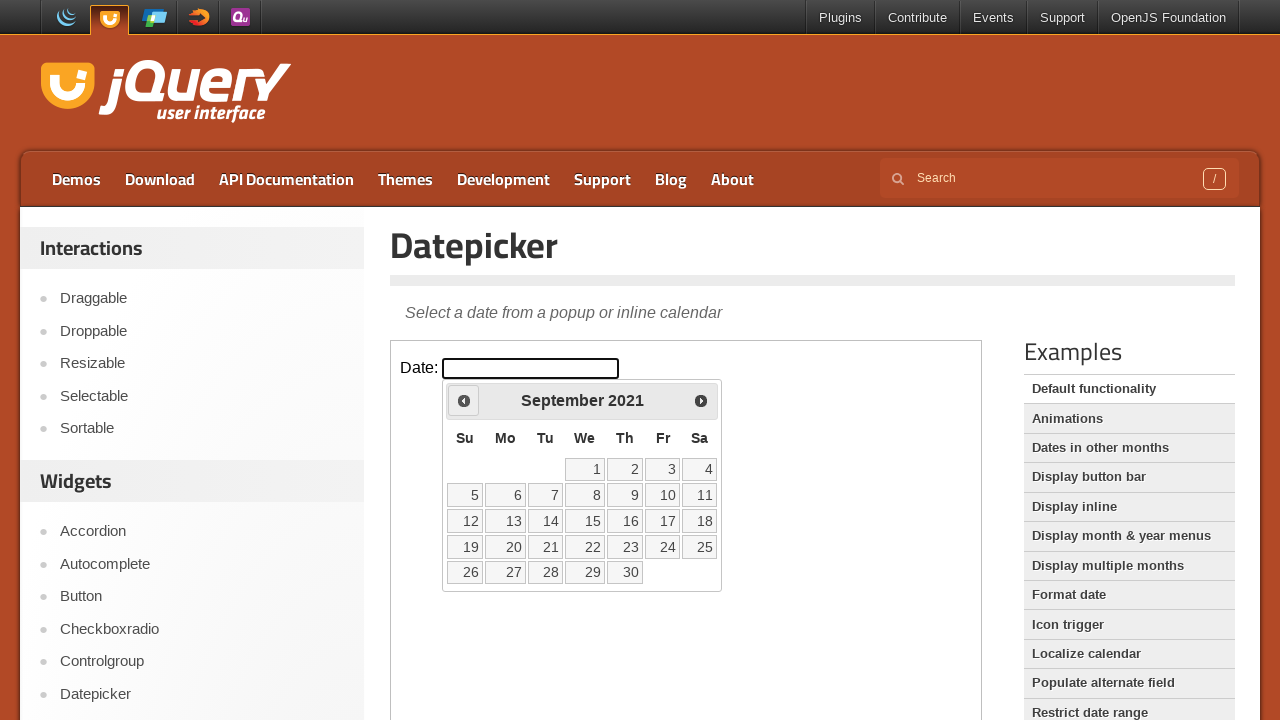

Read current calendar date: September 2021
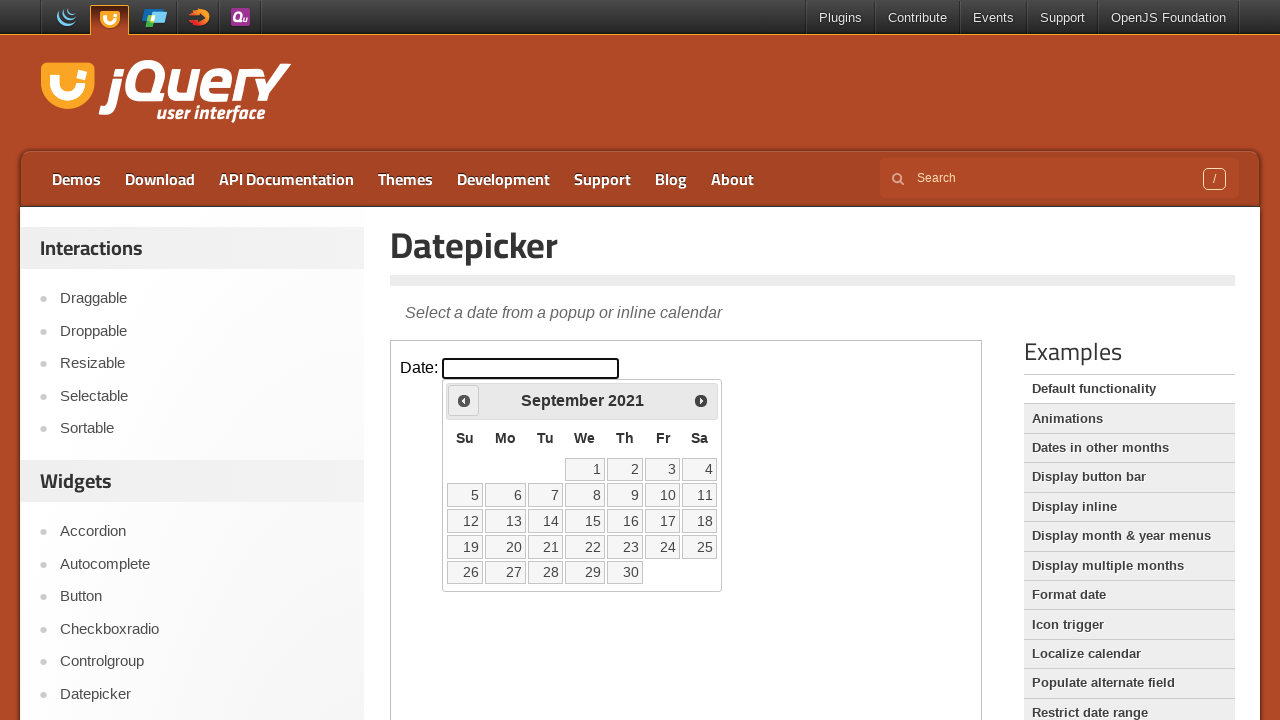

Clicked previous month navigation arrow at (464, 400) on iframe >> nth=0 >> internal:control=enter-frame >> a.ui-datepicker-prev span
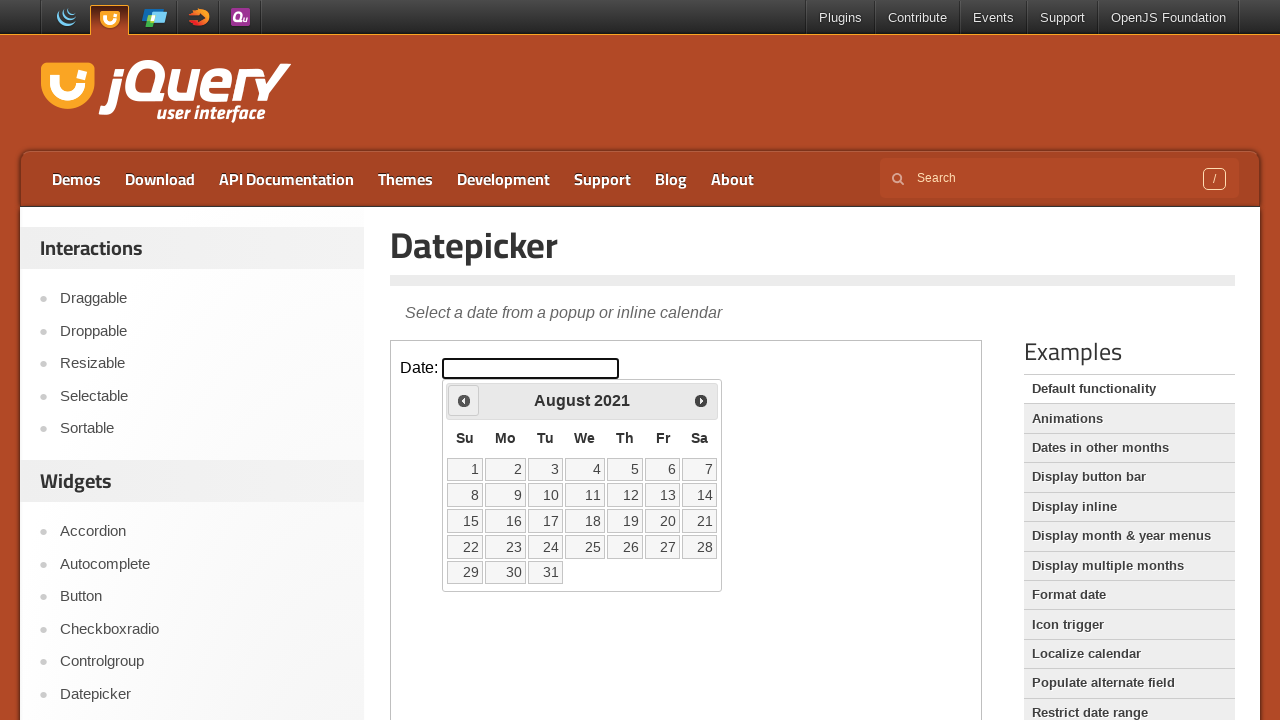

Waited for calendar to update
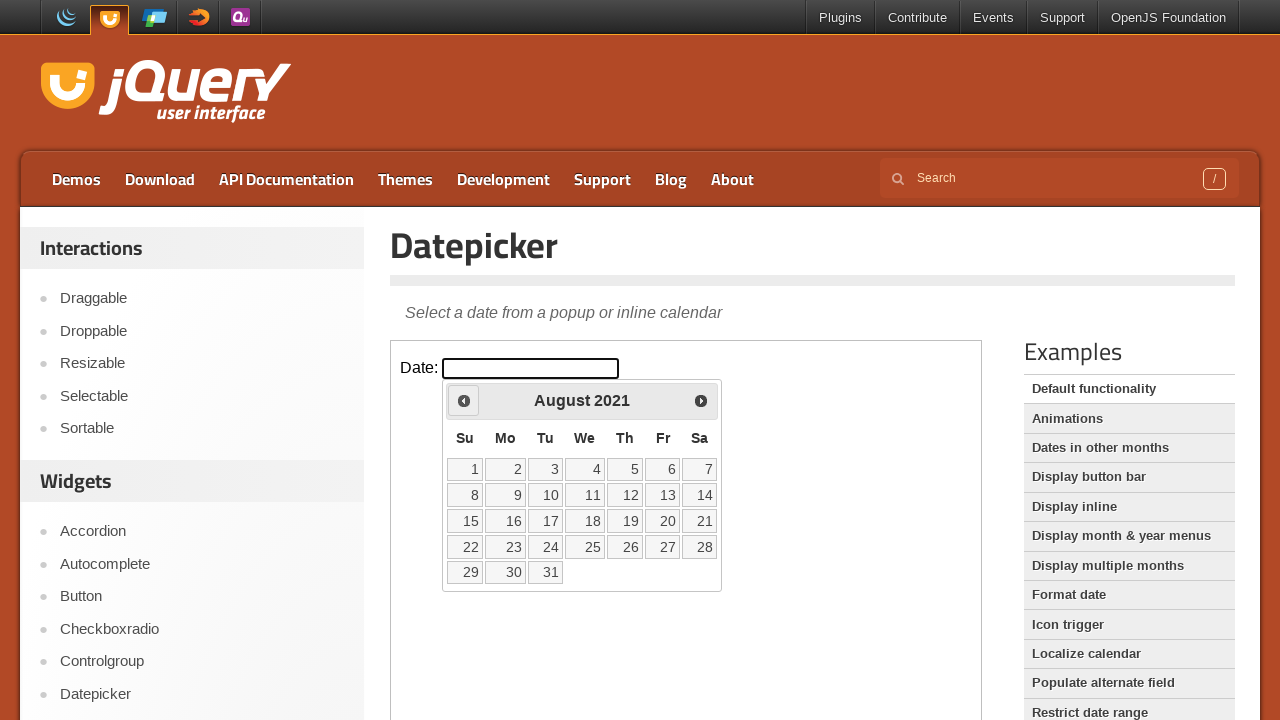

Read current calendar date: August 2021
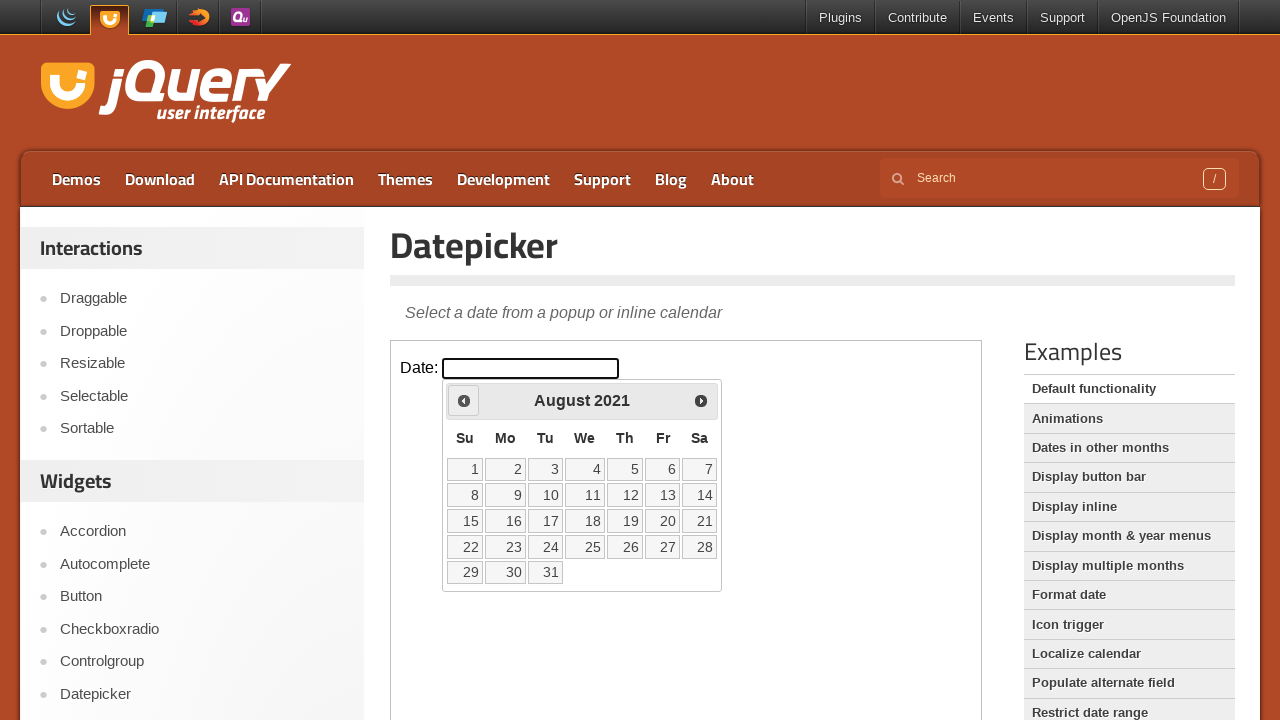

Clicked previous month navigation arrow at (464, 400) on iframe >> nth=0 >> internal:control=enter-frame >> a.ui-datepicker-prev span
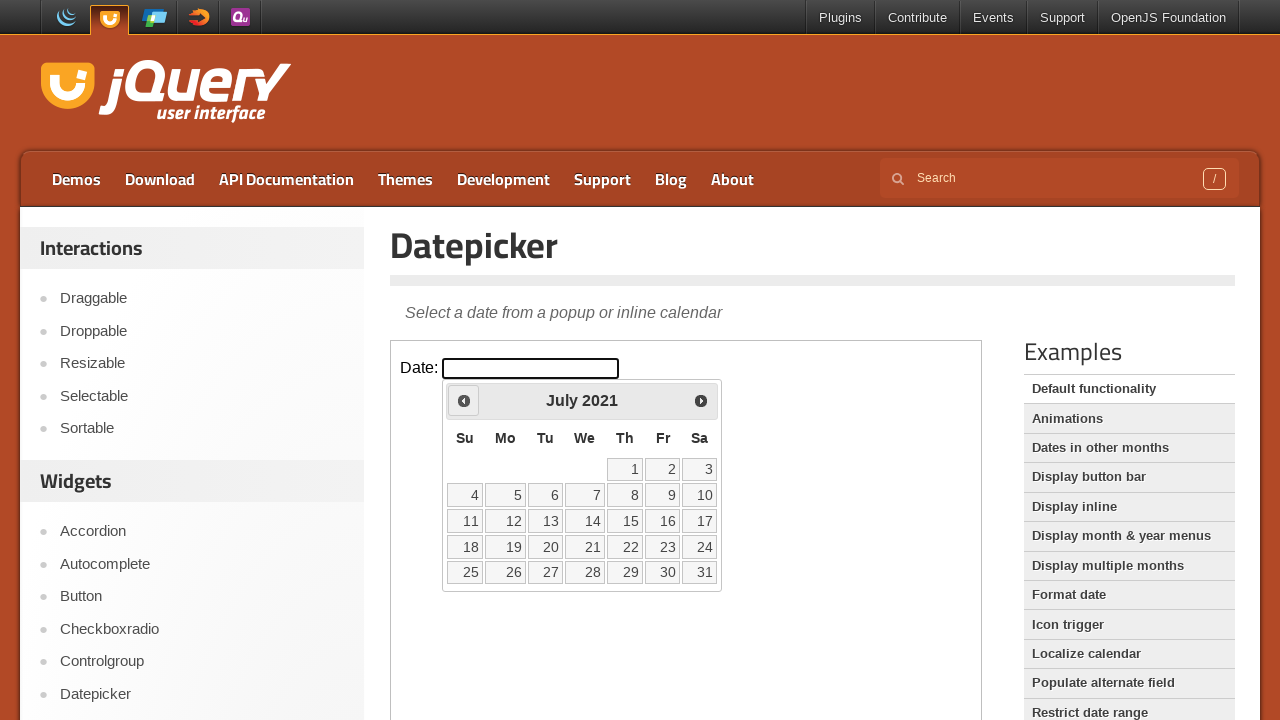

Waited for calendar to update
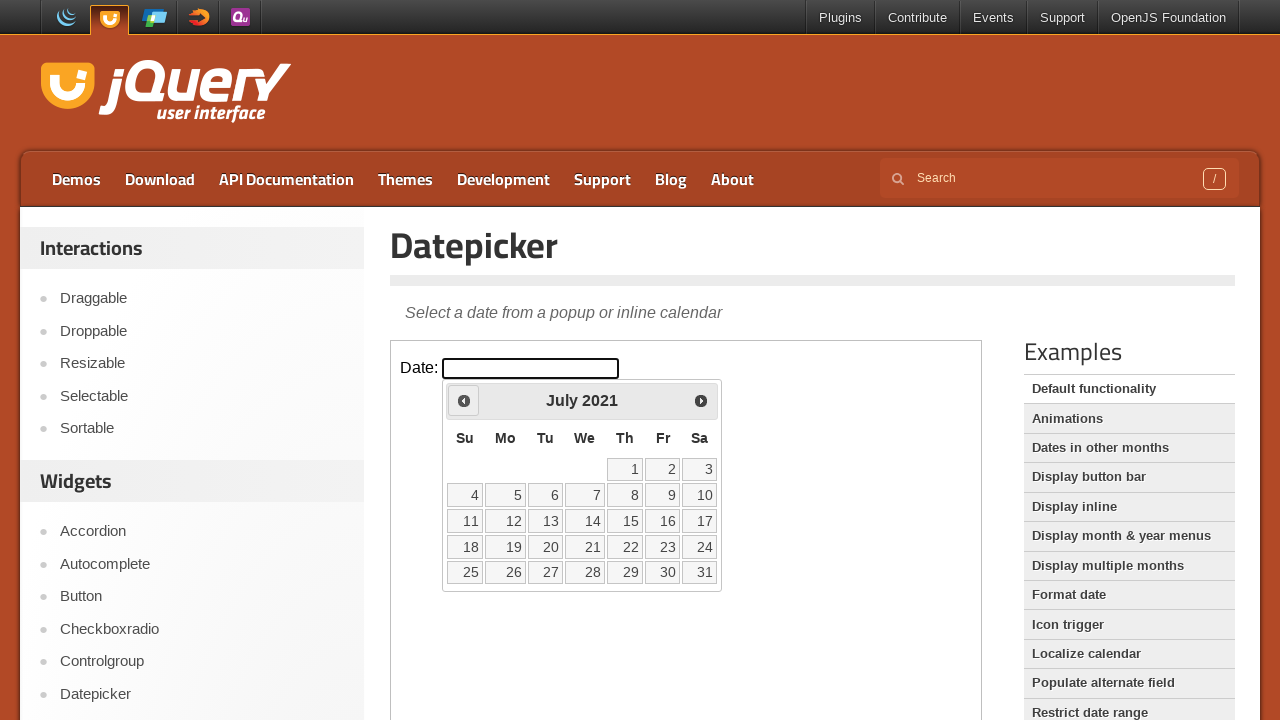

Read current calendar date: July 2021
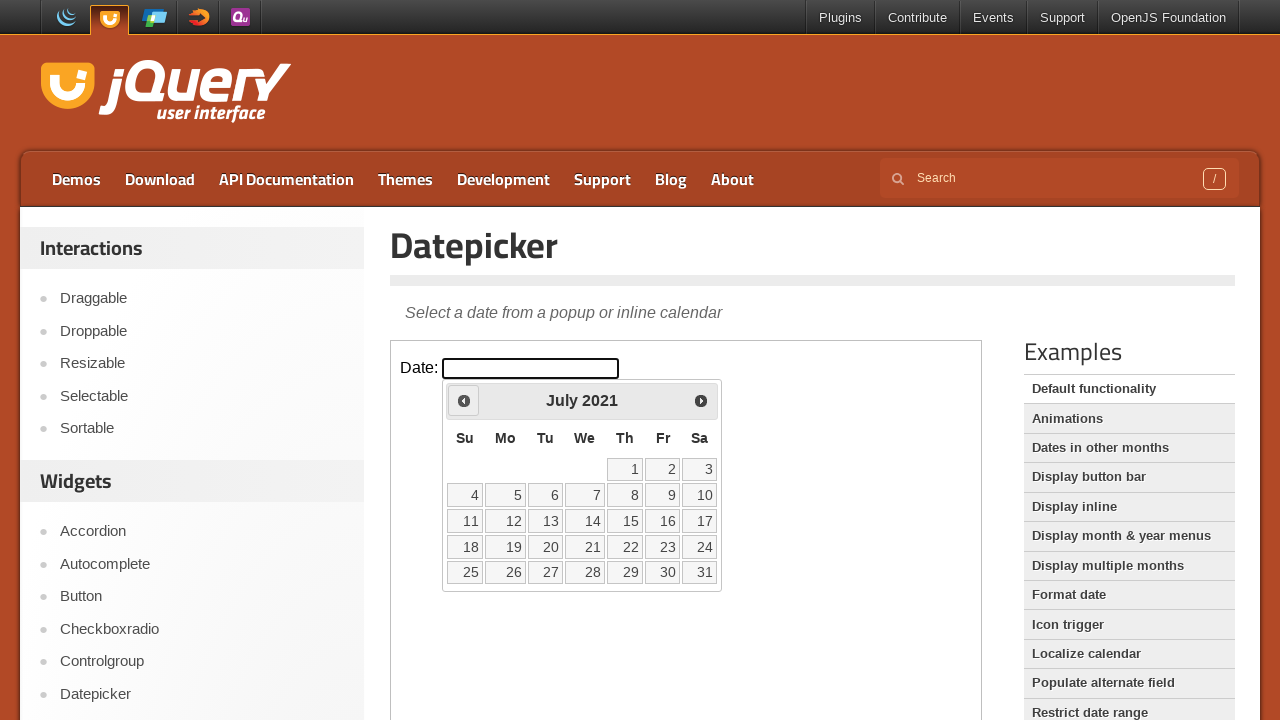

Clicked previous month navigation arrow at (464, 400) on iframe >> nth=0 >> internal:control=enter-frame >> a.ui-datepicker-prev span
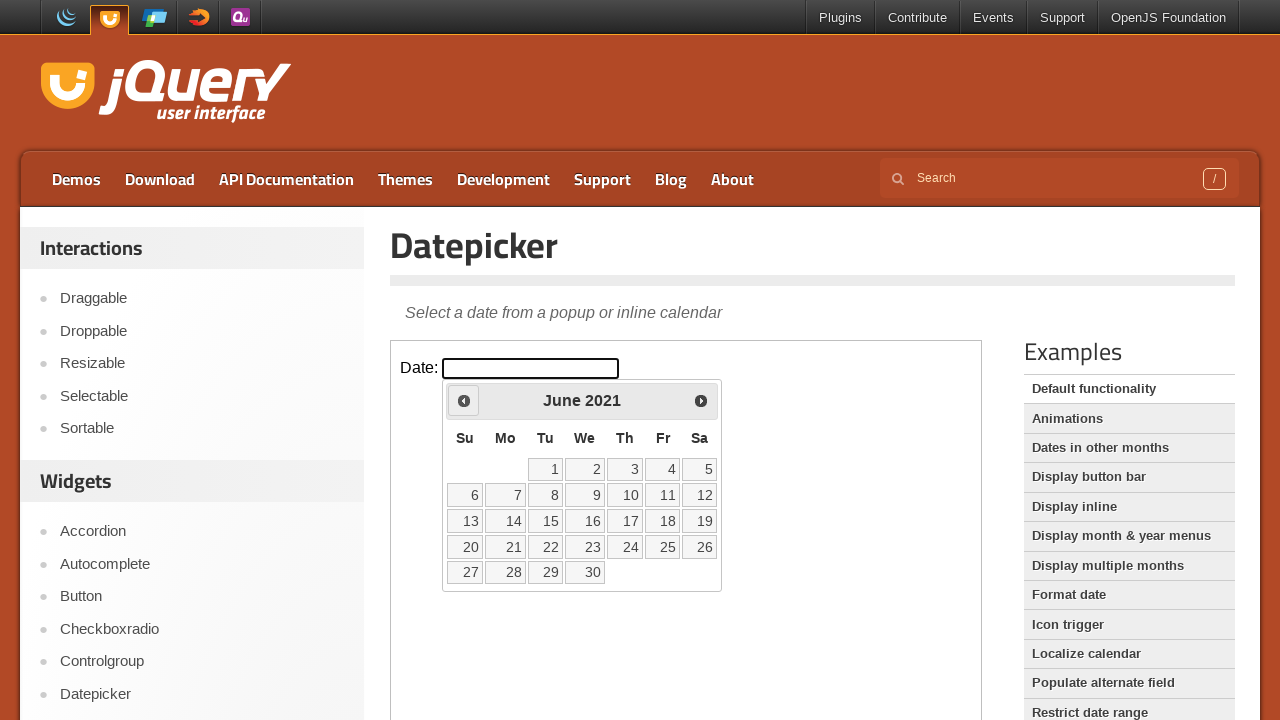

Waited for calendar to update
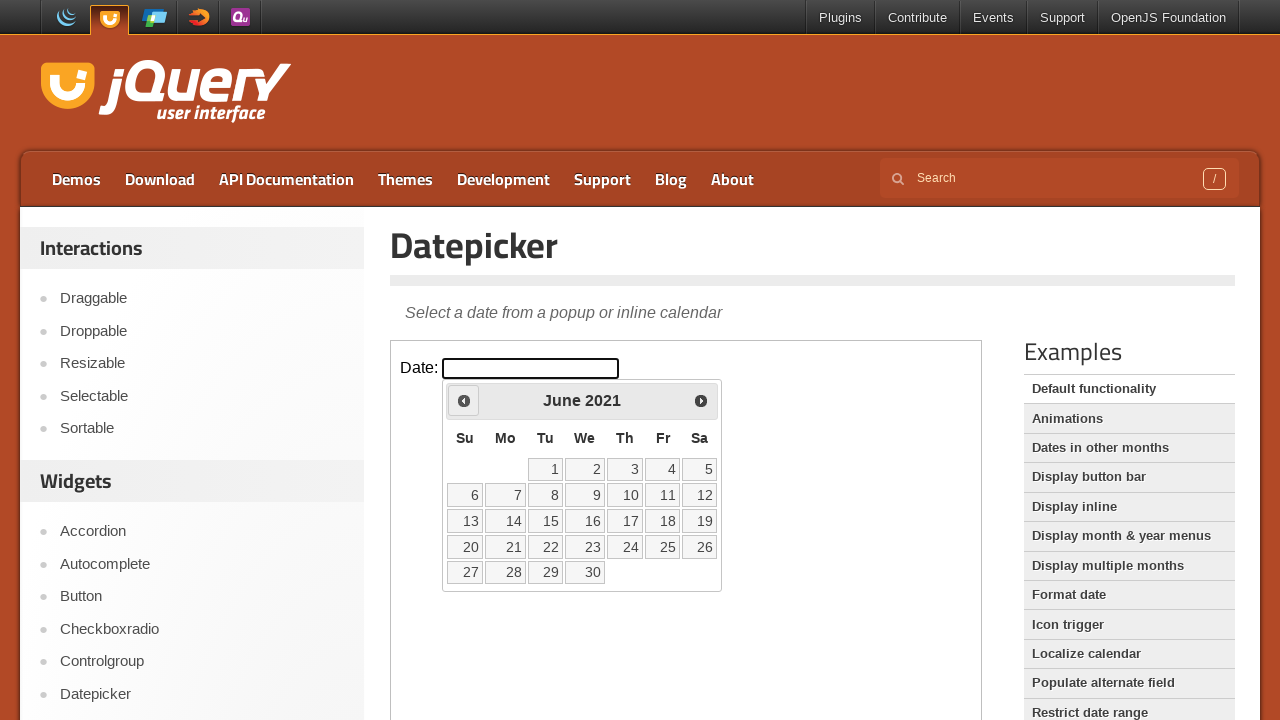

Read current calendar date: June 2021
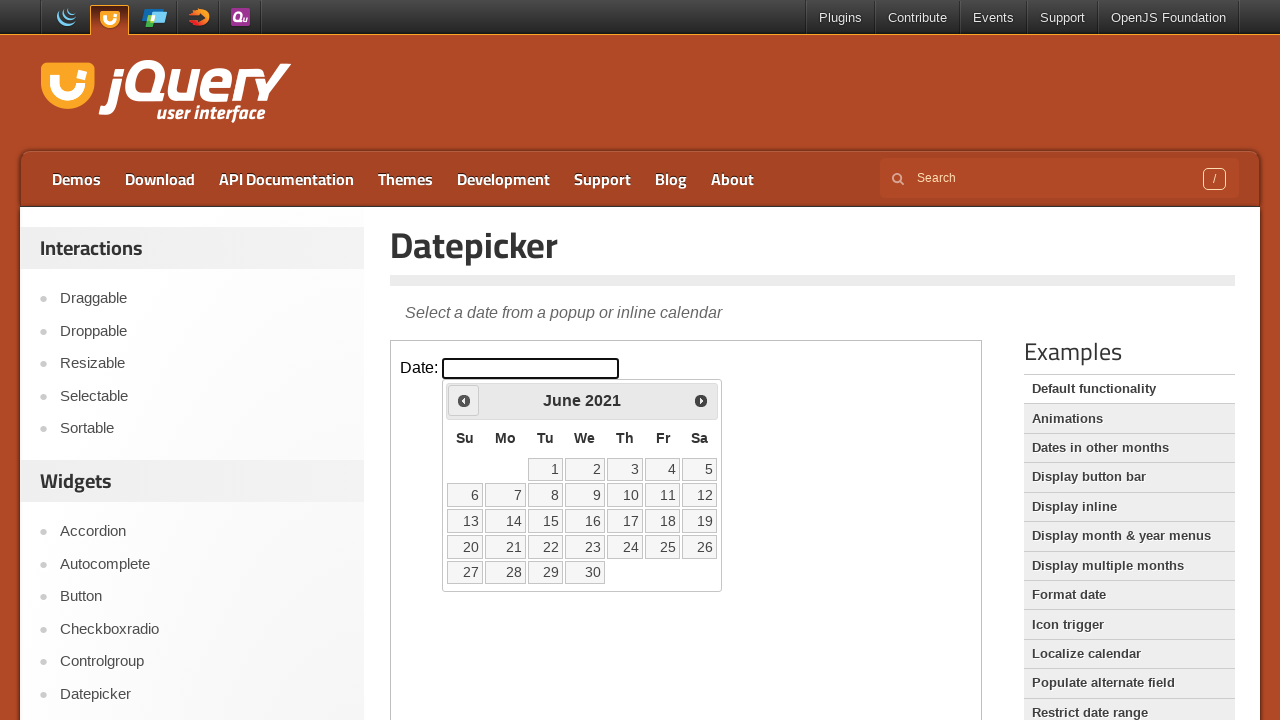

Clicked previous month navigation arrow at (464, 400) on iframe >> nth=0 >> internal:control=enter-frame >> a.ui-datepicker-prev span
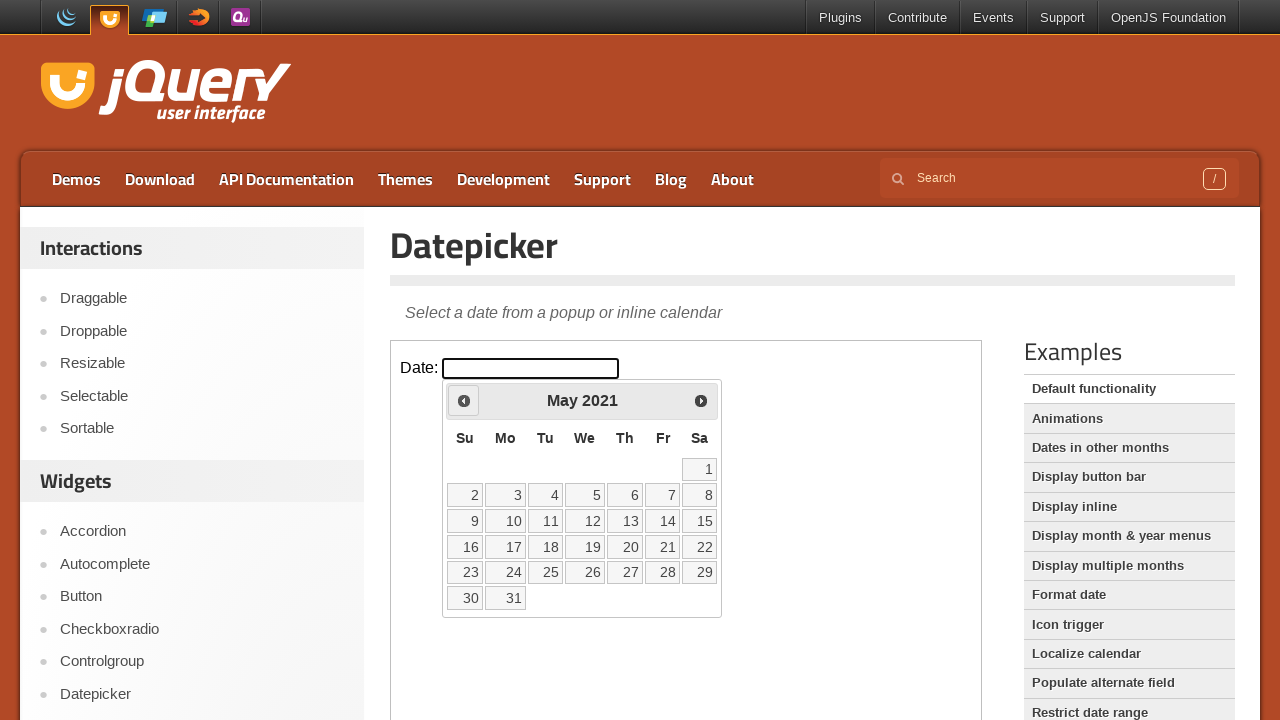

Waited for calendar to update
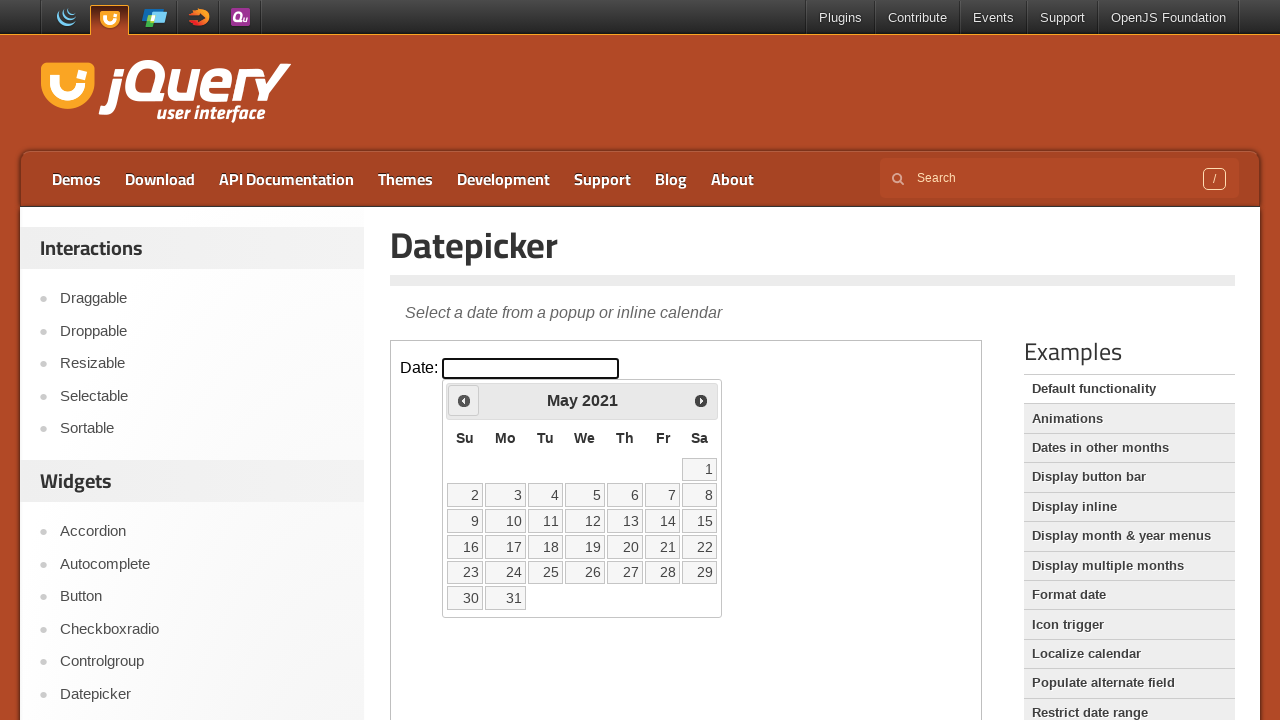

Read current calendar date: May 2021
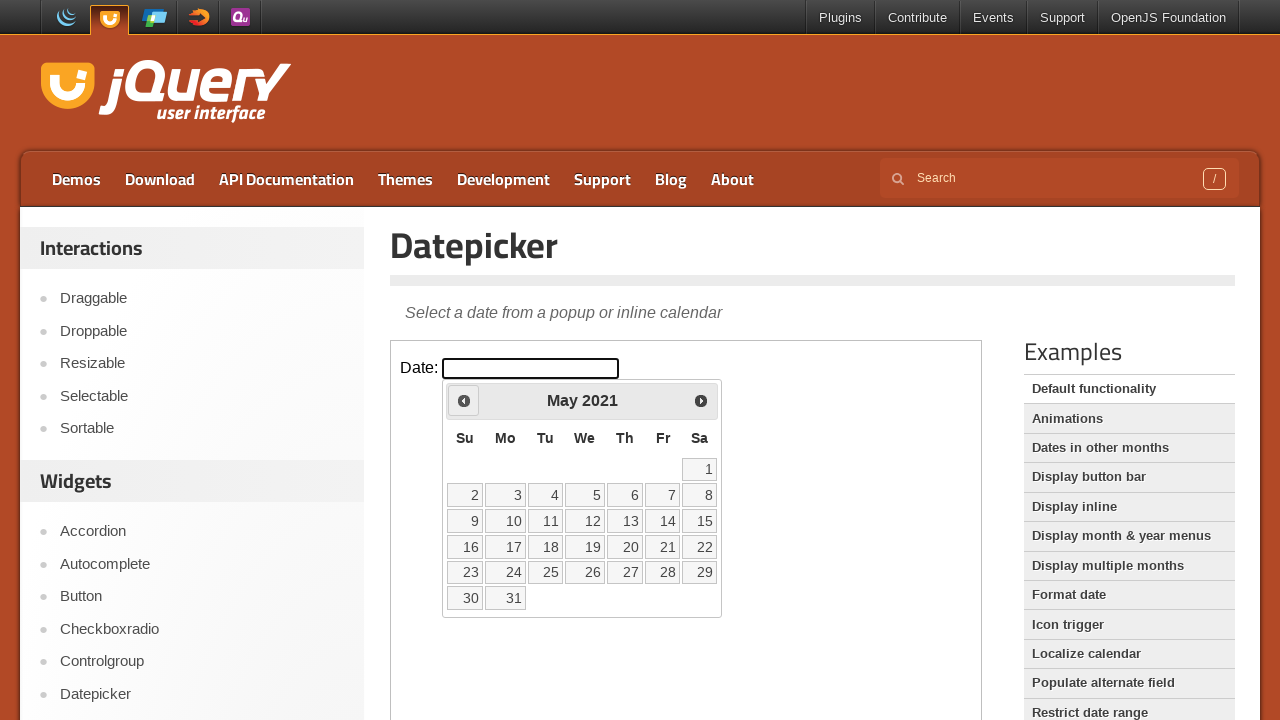

Clicked previous month navigation arrow at (464, 400) on iframe >> nth=0 >> internal:control=enter-frame >> a.ui-datepicker-prev span
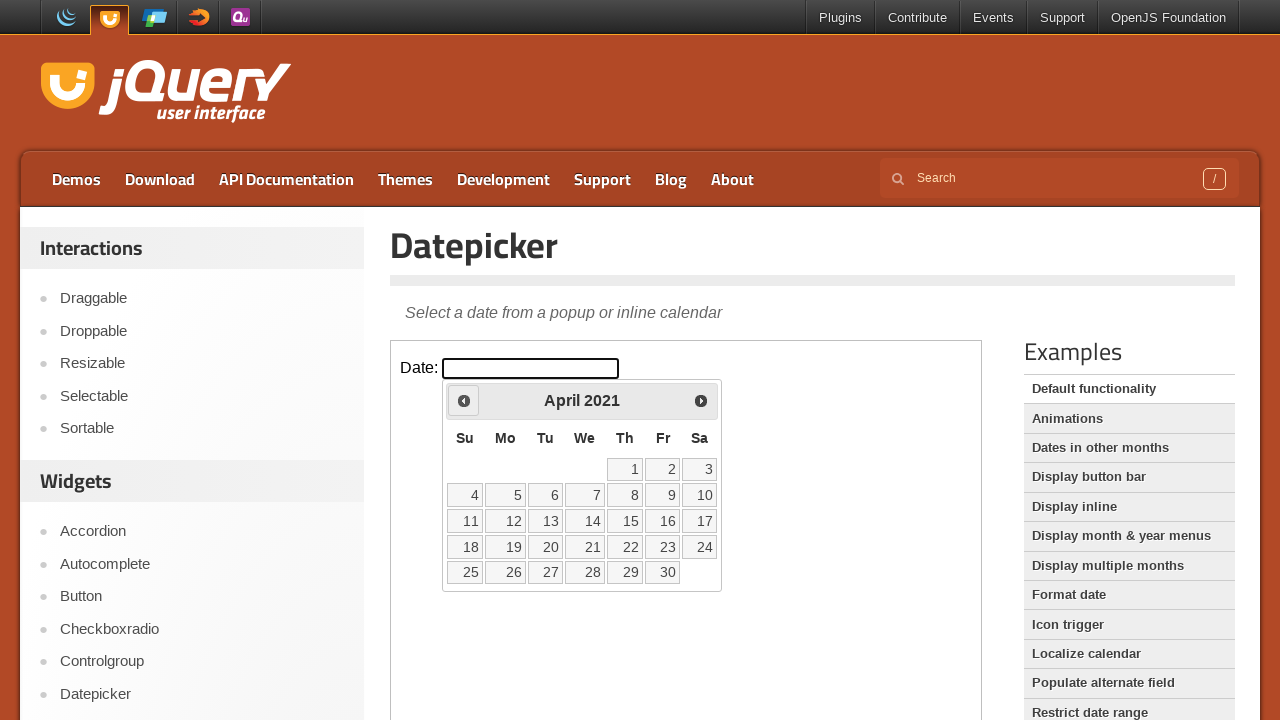

Waited for calendar to update
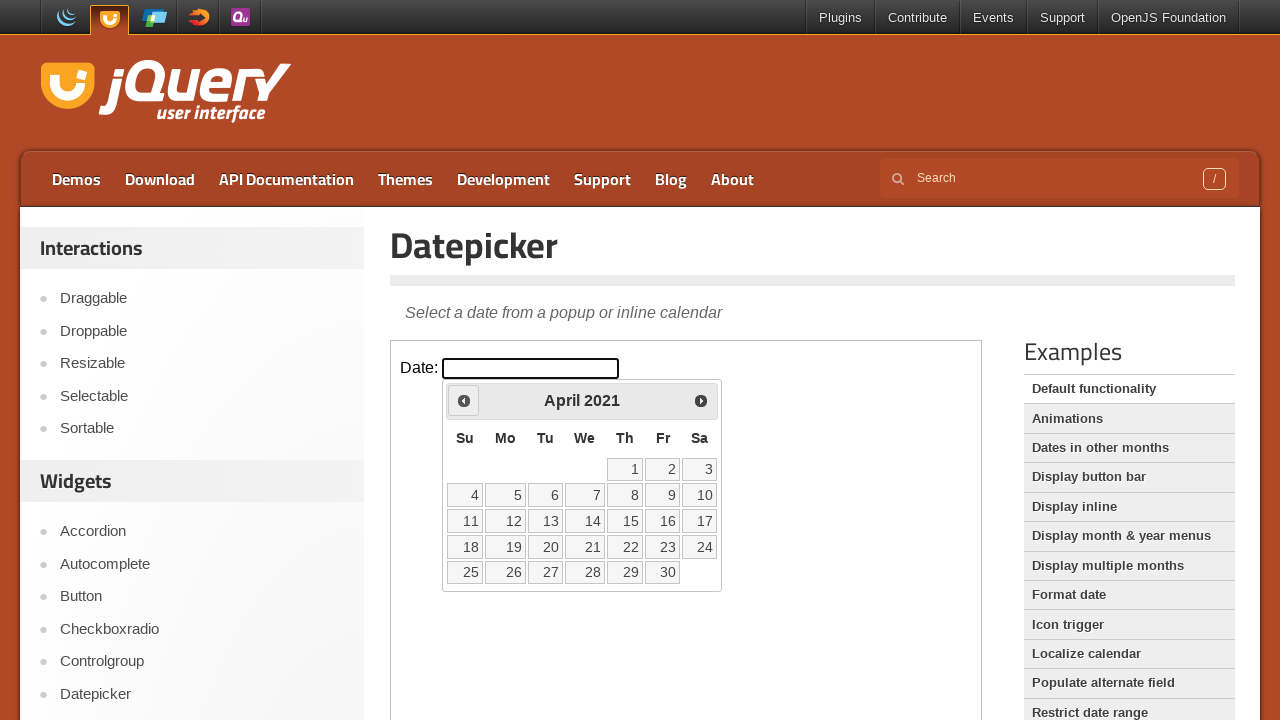

Read current calendar date: April 2021
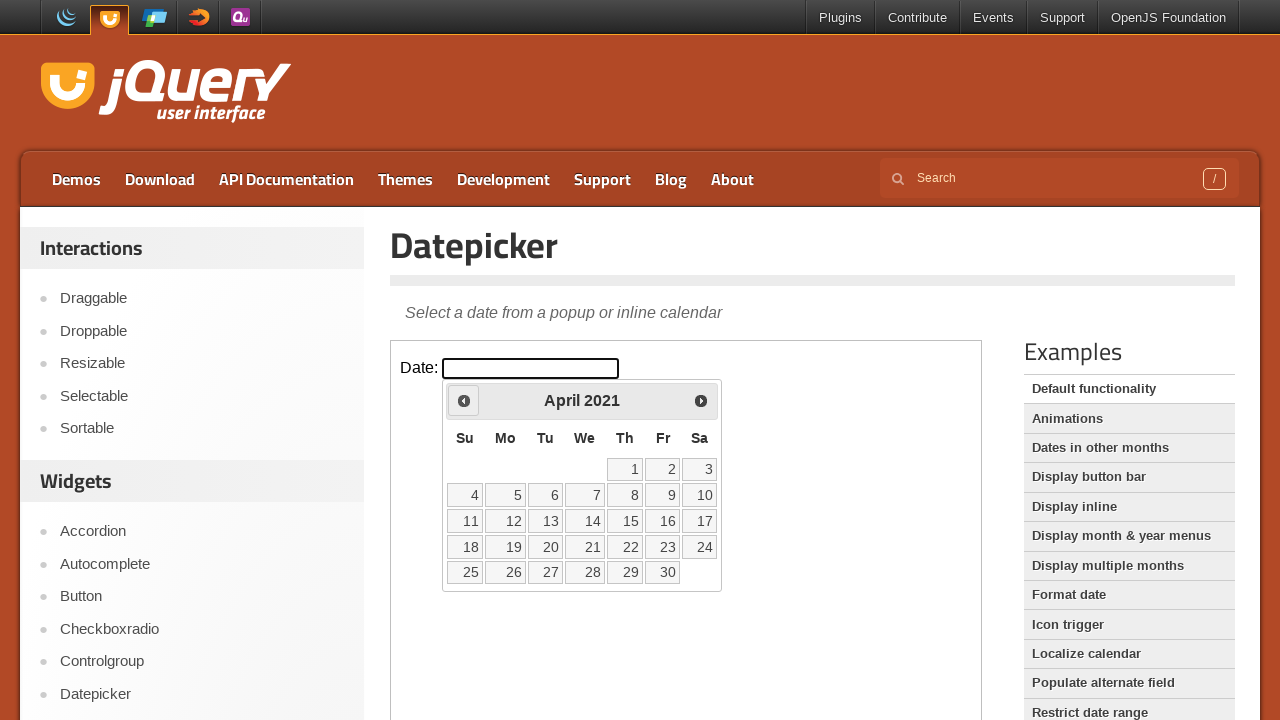

Clicked previous month navigation arrow at (464, 400) on iframe >> nth=0 >> internal:control=enter-frame >> a.ui-datepicker-prev span
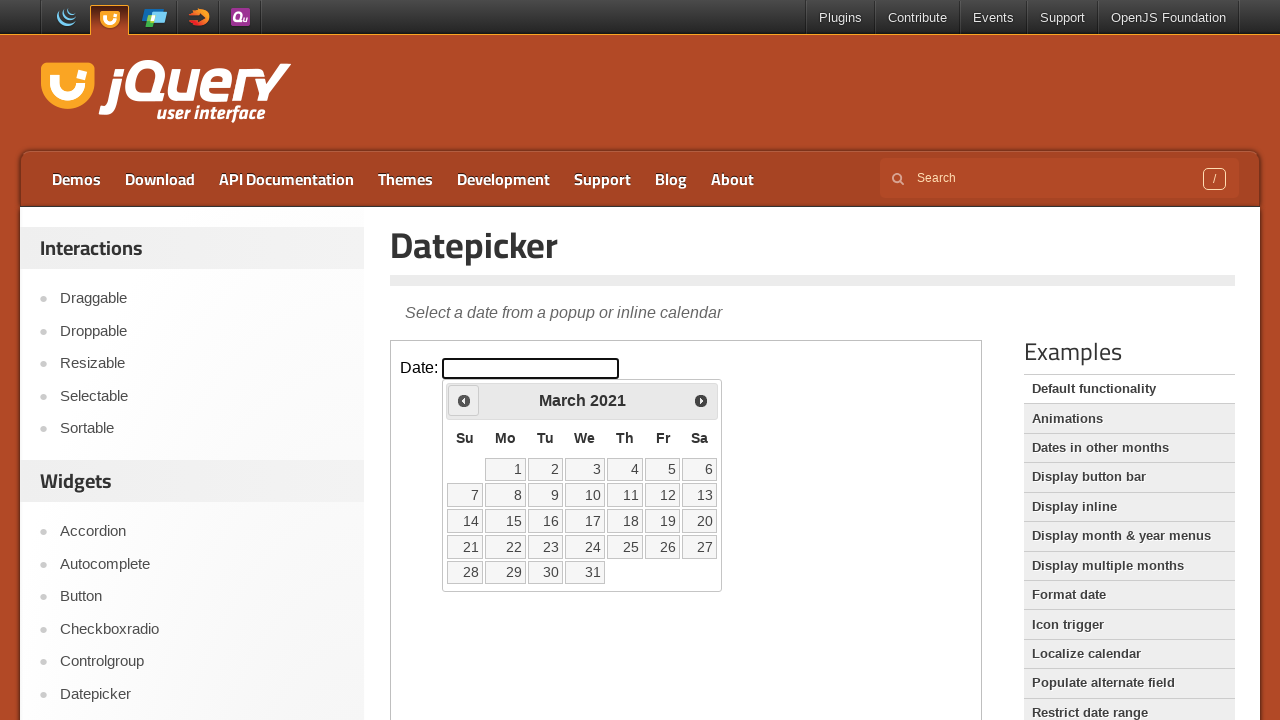

Waited for calendar to update
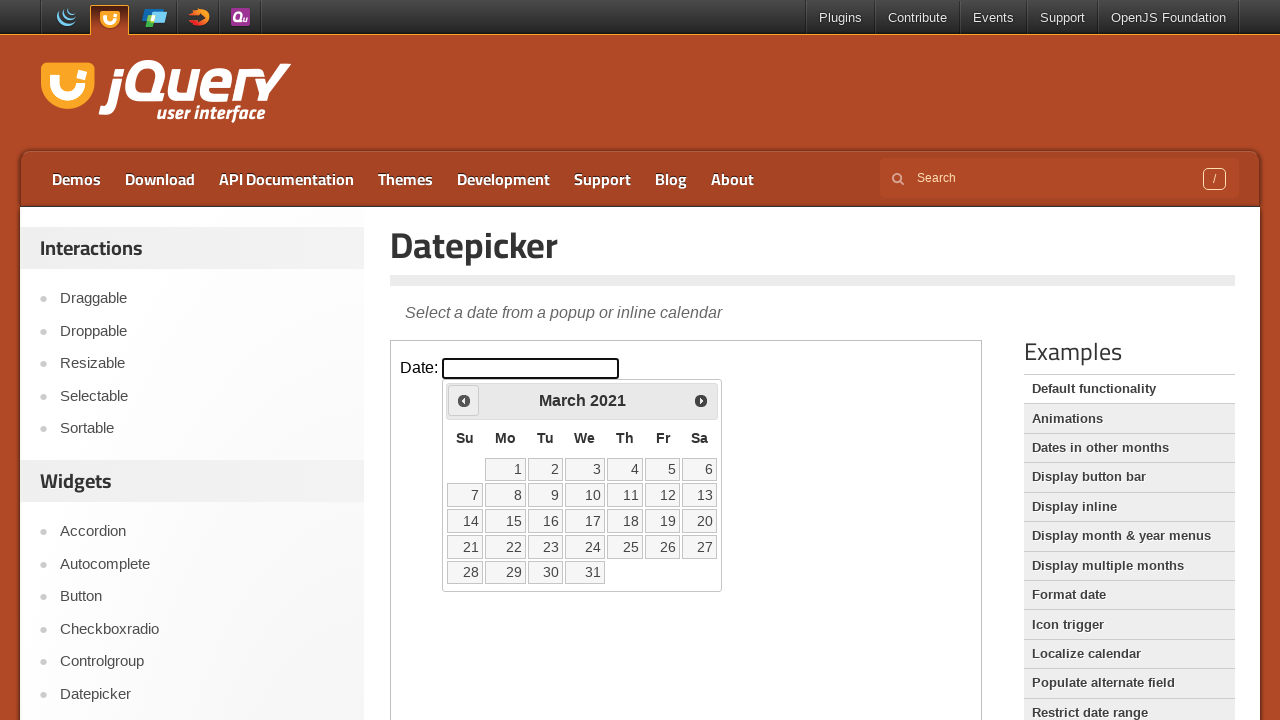

Read current calendar date: March 2021
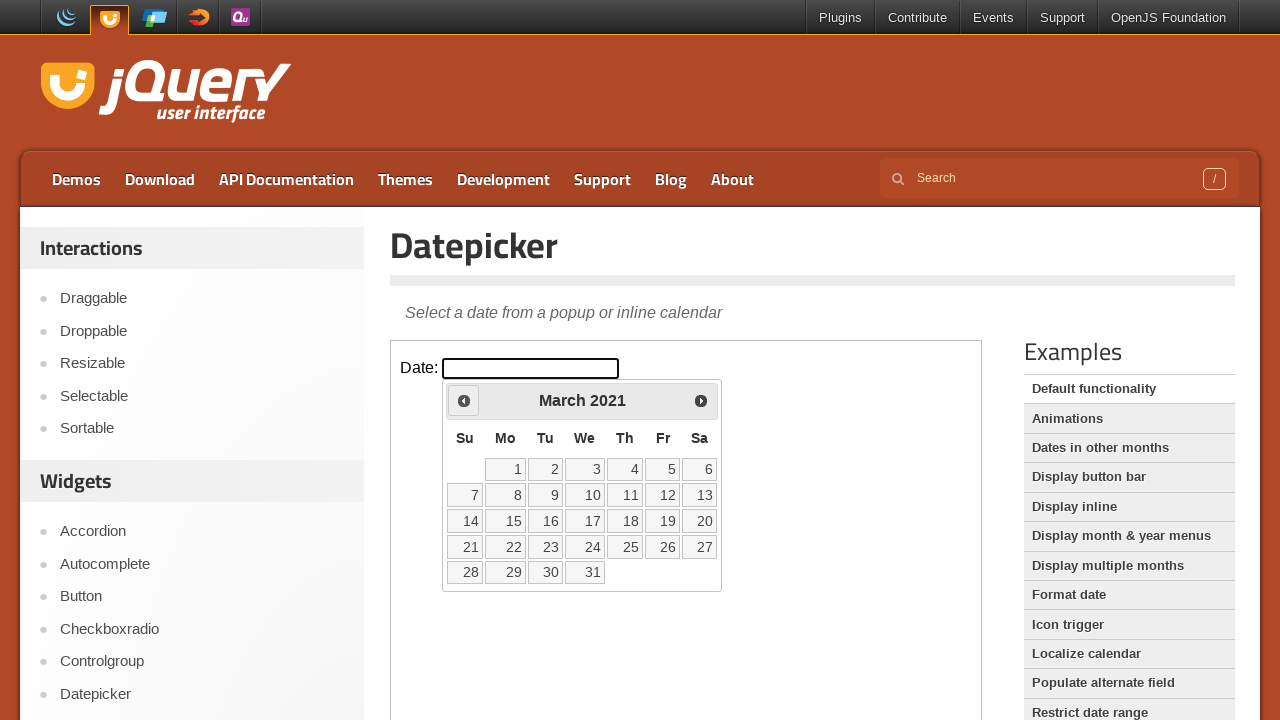

Clicked previous month navigation arrow at (464, 400) on iframe >> nth=0 >> internal:control=enter-frame >> a.ui-datepicker-prev span
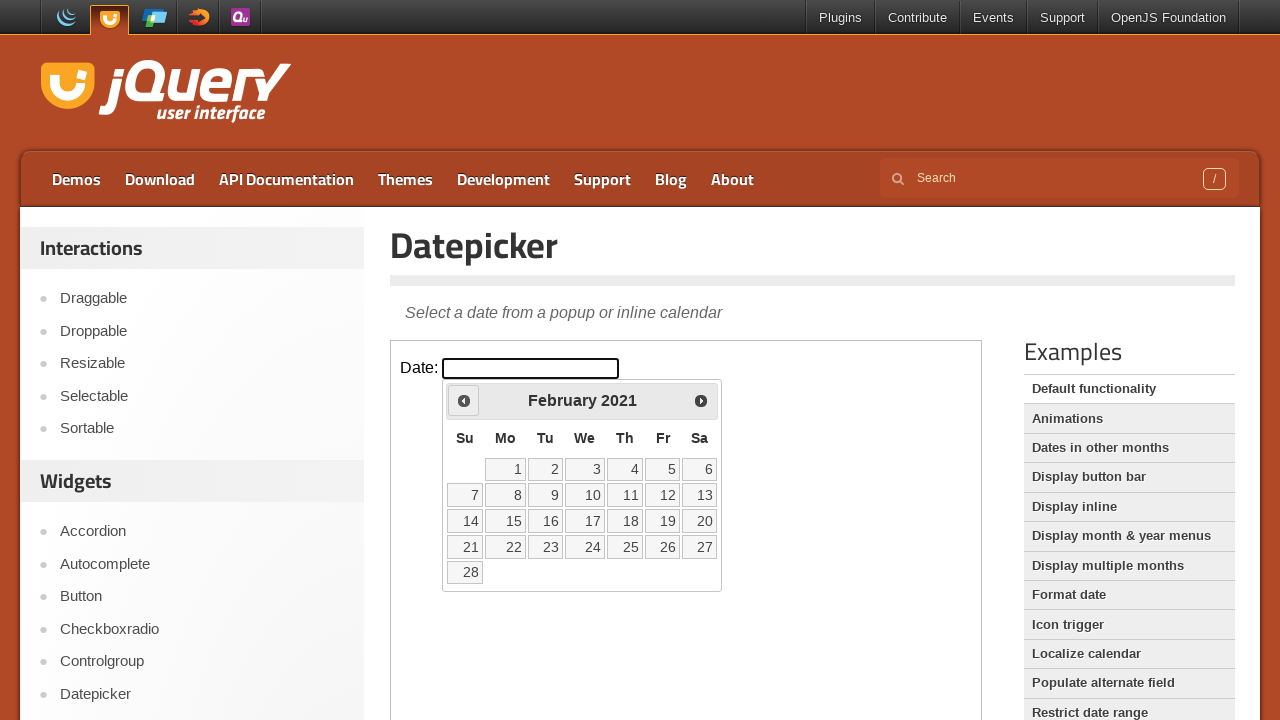

Waited for calendar to update
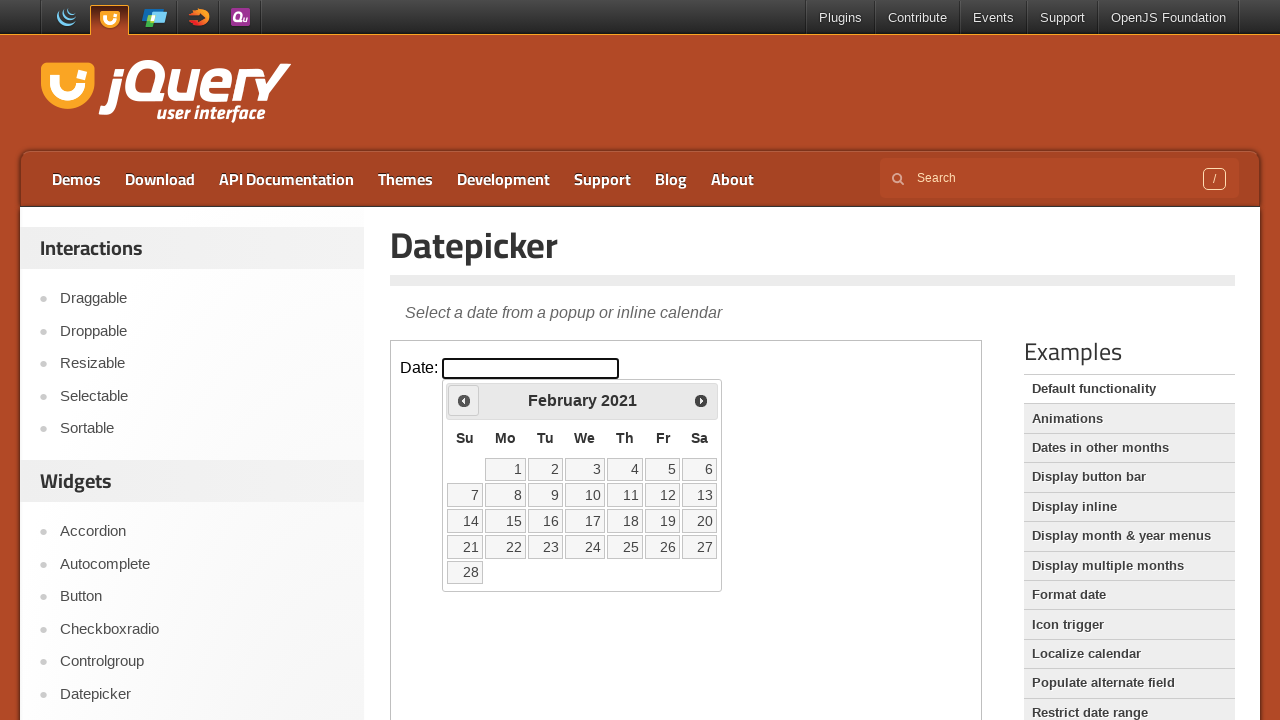

Read current calendar date: February 2021
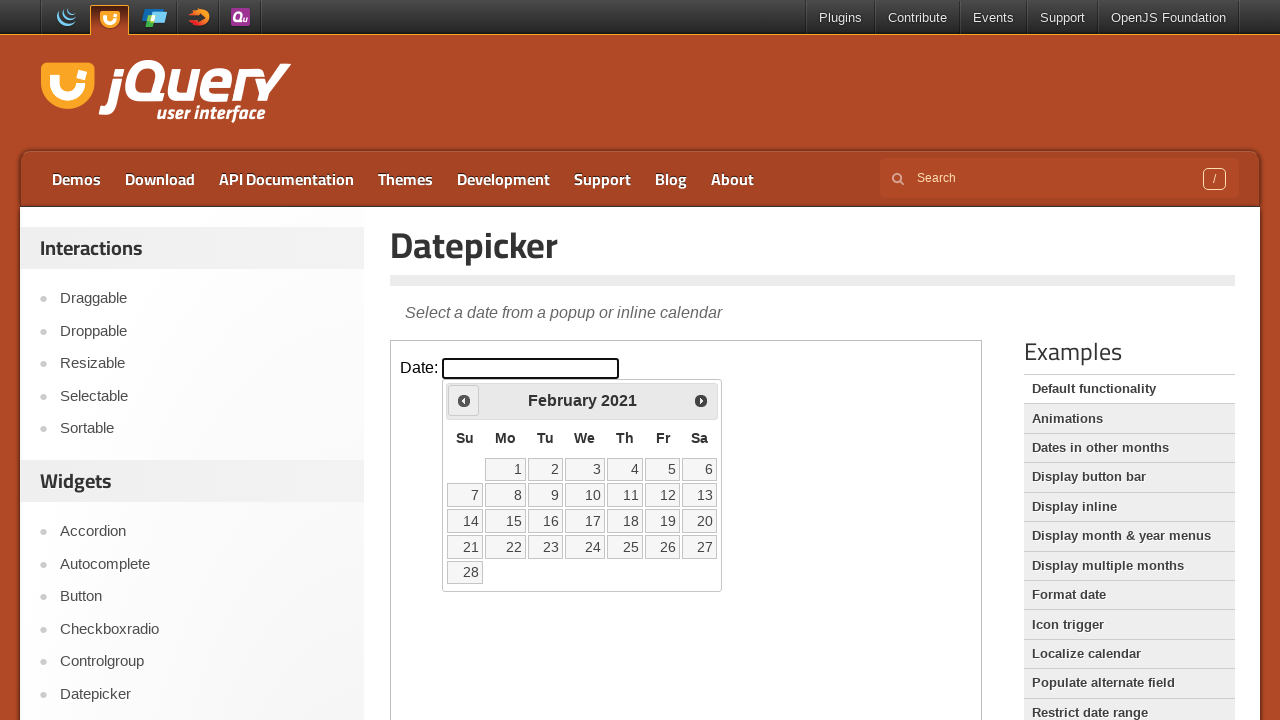

Clicked previous month navigation arrow at (464, 400) on iframe >> nth=0 >> internal:control=enter-frame >> a.ui-datepicker-prev span
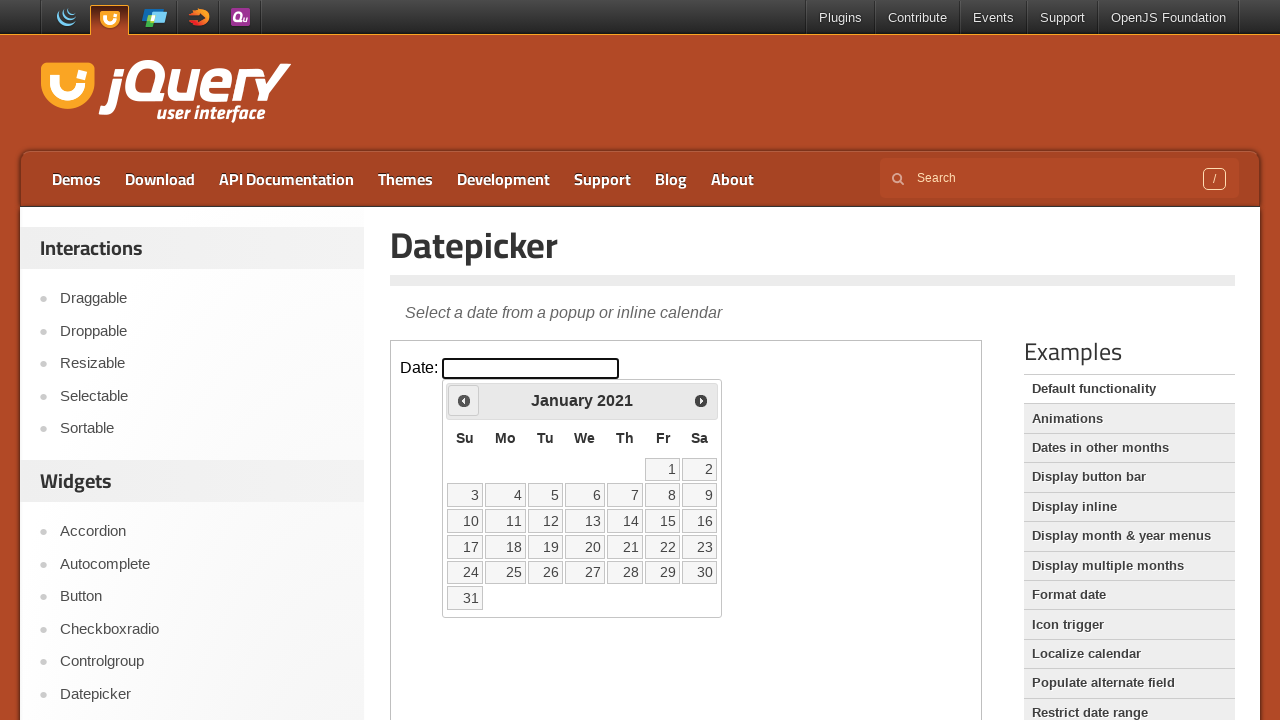

Waited for calendar to update
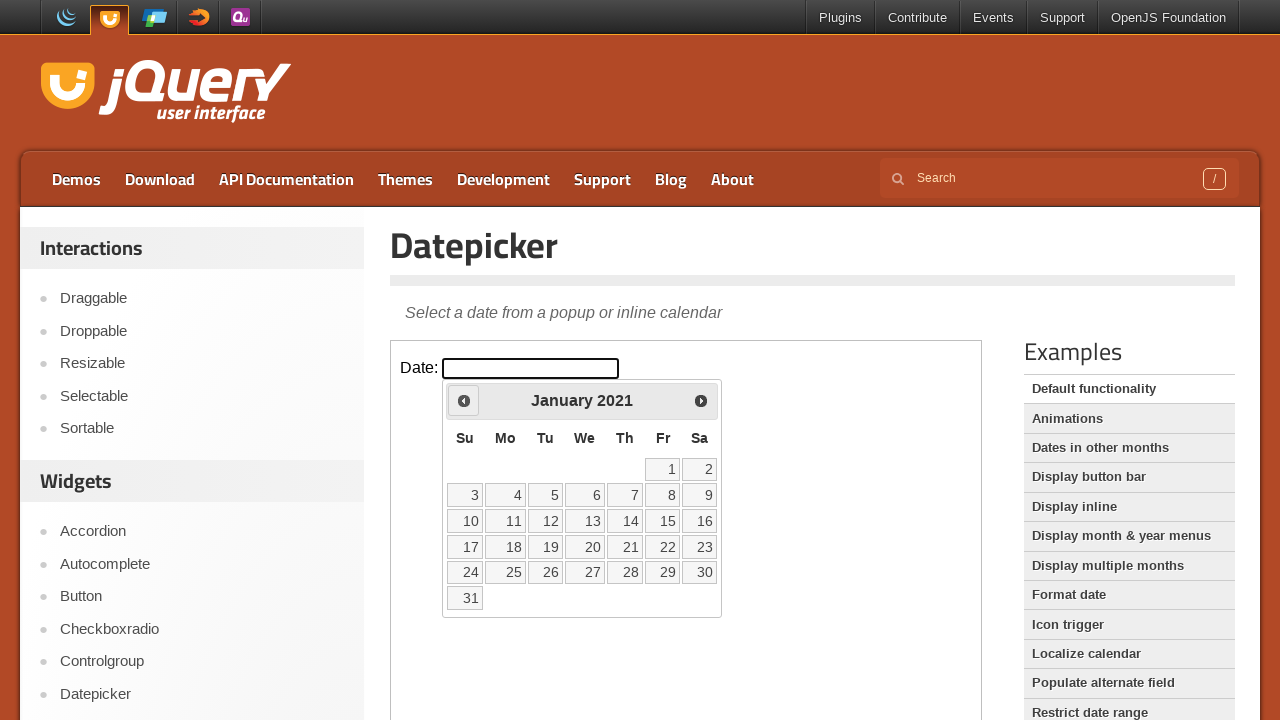

Read current calendar date: January 2021
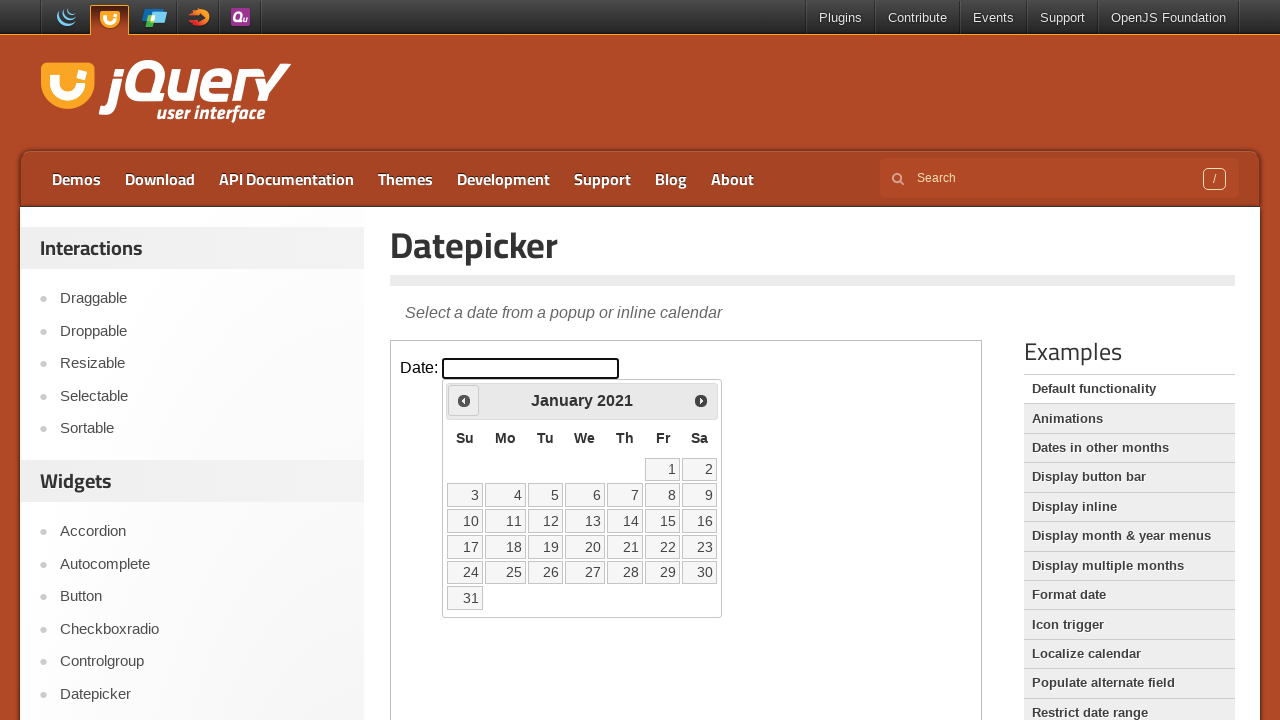

Clicked previous month navigation arrow at (464, 400) on iframe >> nth=0 >> internal:control=enter-frame >> a.ui-datepicker-prev span
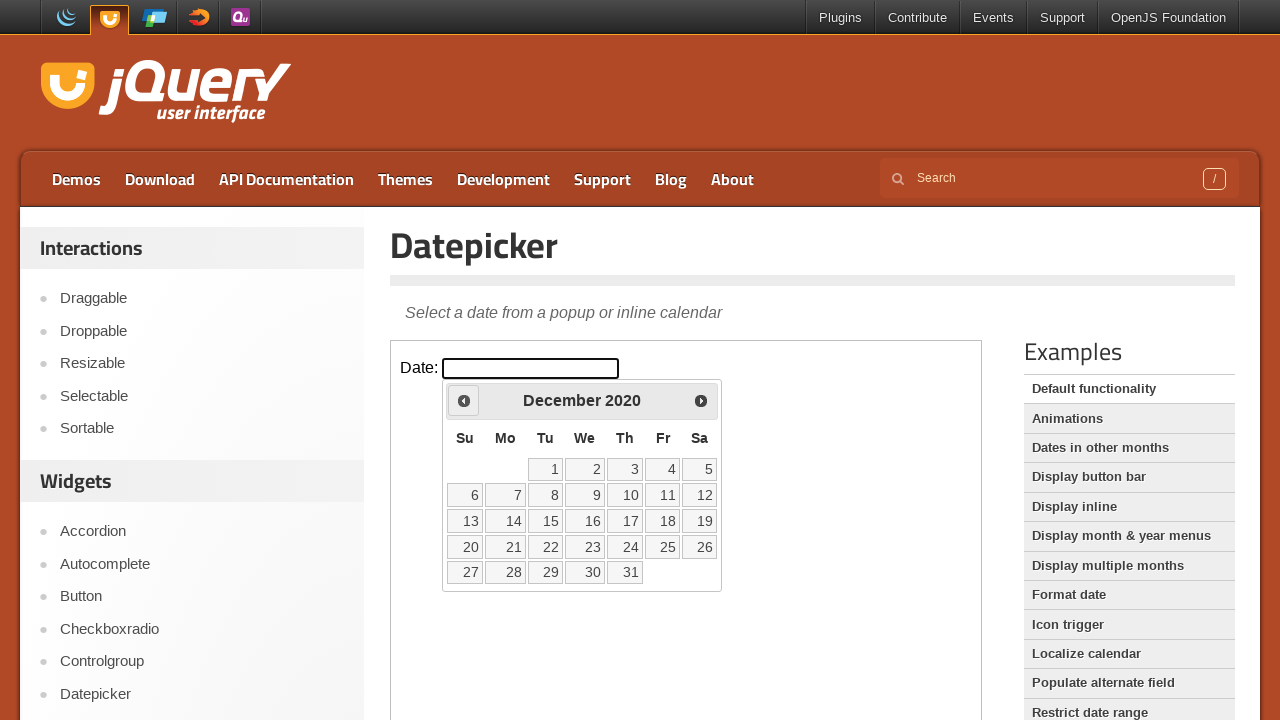

Waited for calendar to update
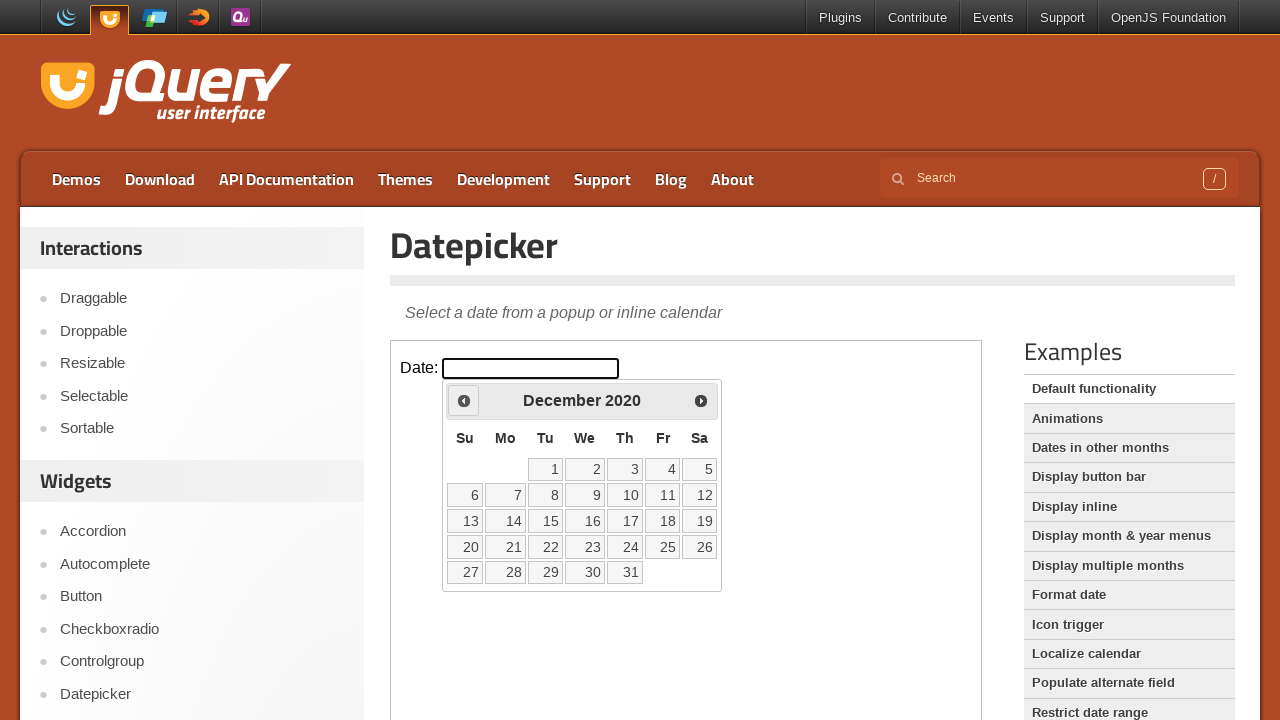

Read current calendar date: December 2020
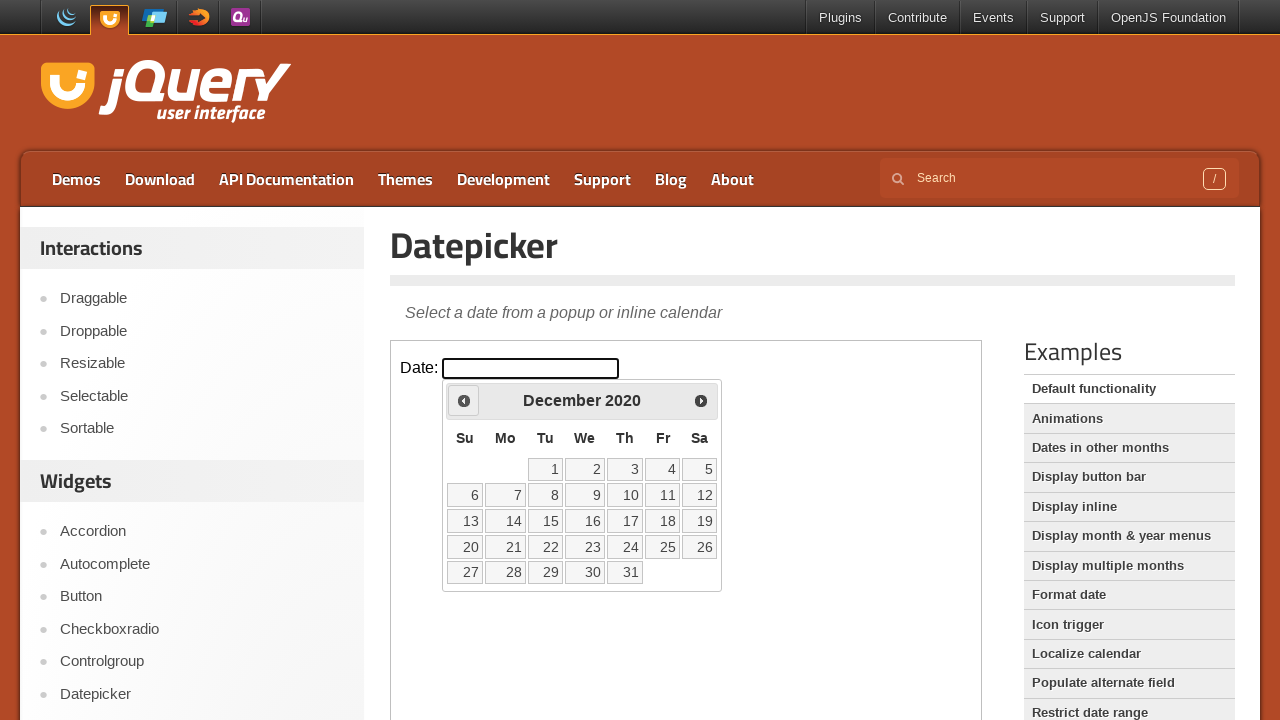

Clicked previous month navigation arrow at (464, 400) on iframe >> nth=0 >> internal:control=enter-frame >> a.ui-datepicker-prev span
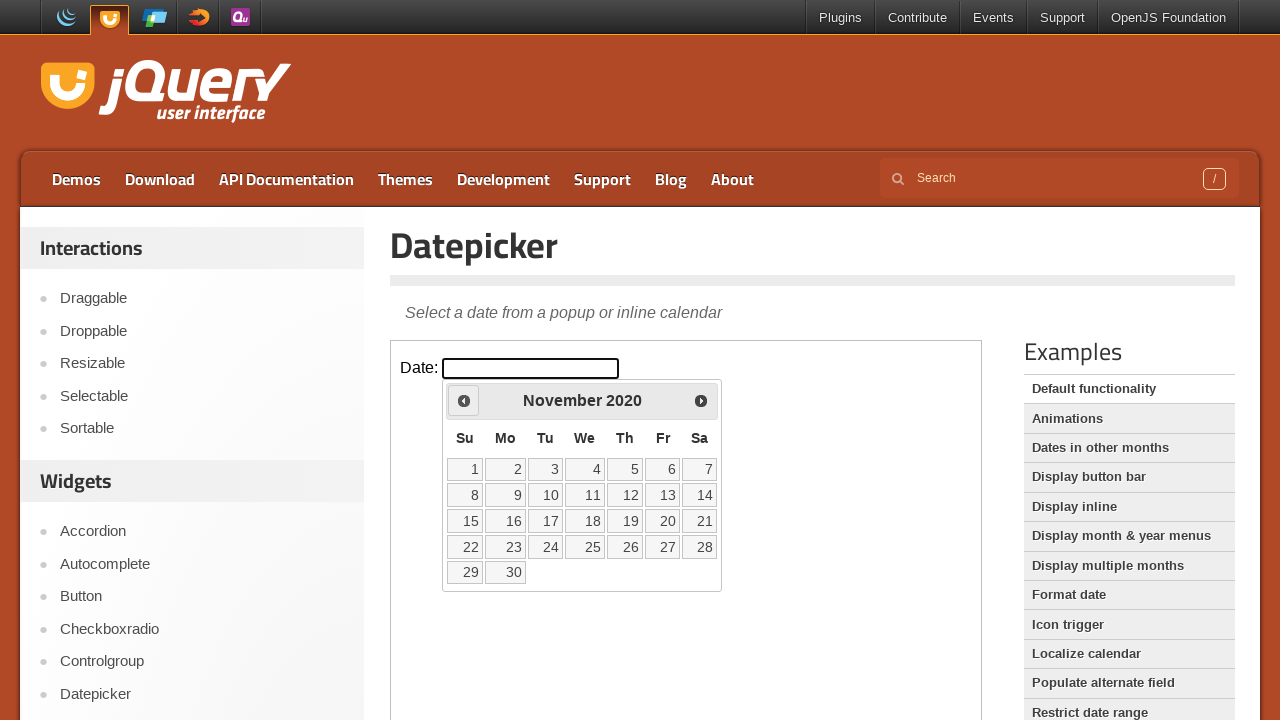

Waited for calendar to update
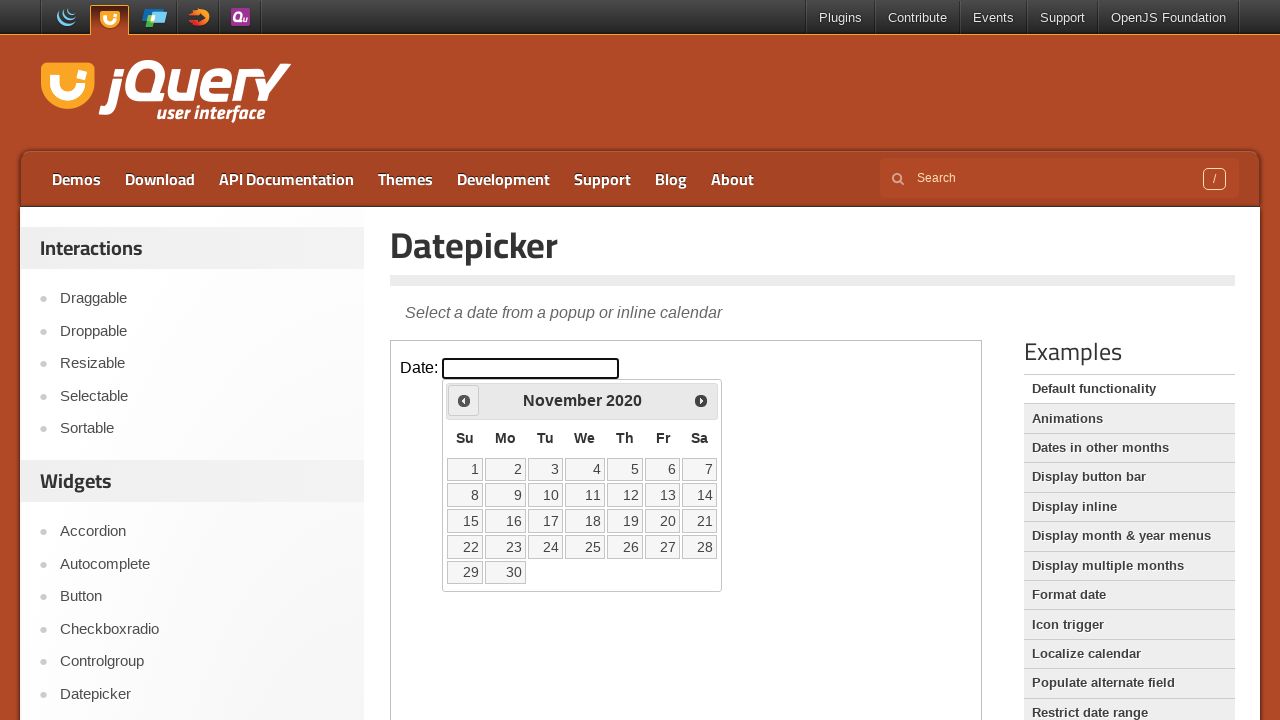

Read current calendar date: November 2020
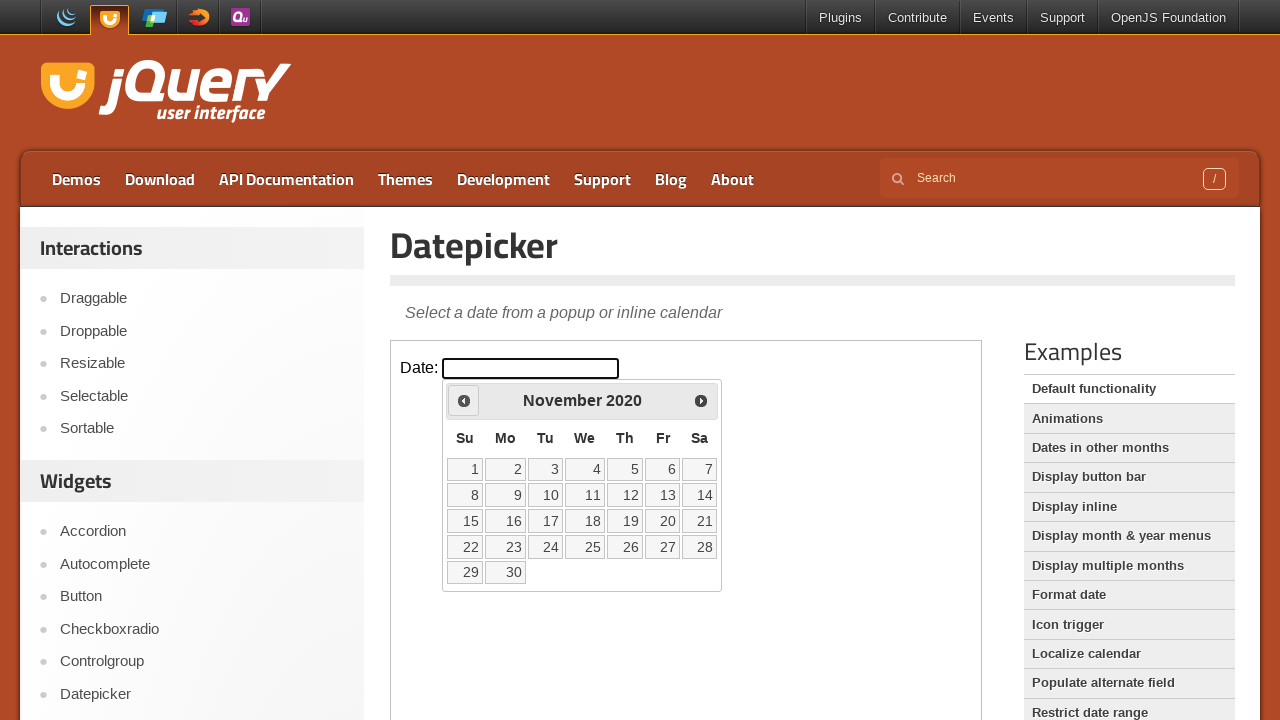

Clicked previous month navigation arrow at (464, 400) on iframe >> nth=0 >> internal:control=enter-frame >> a.ui-datepicker-prev span
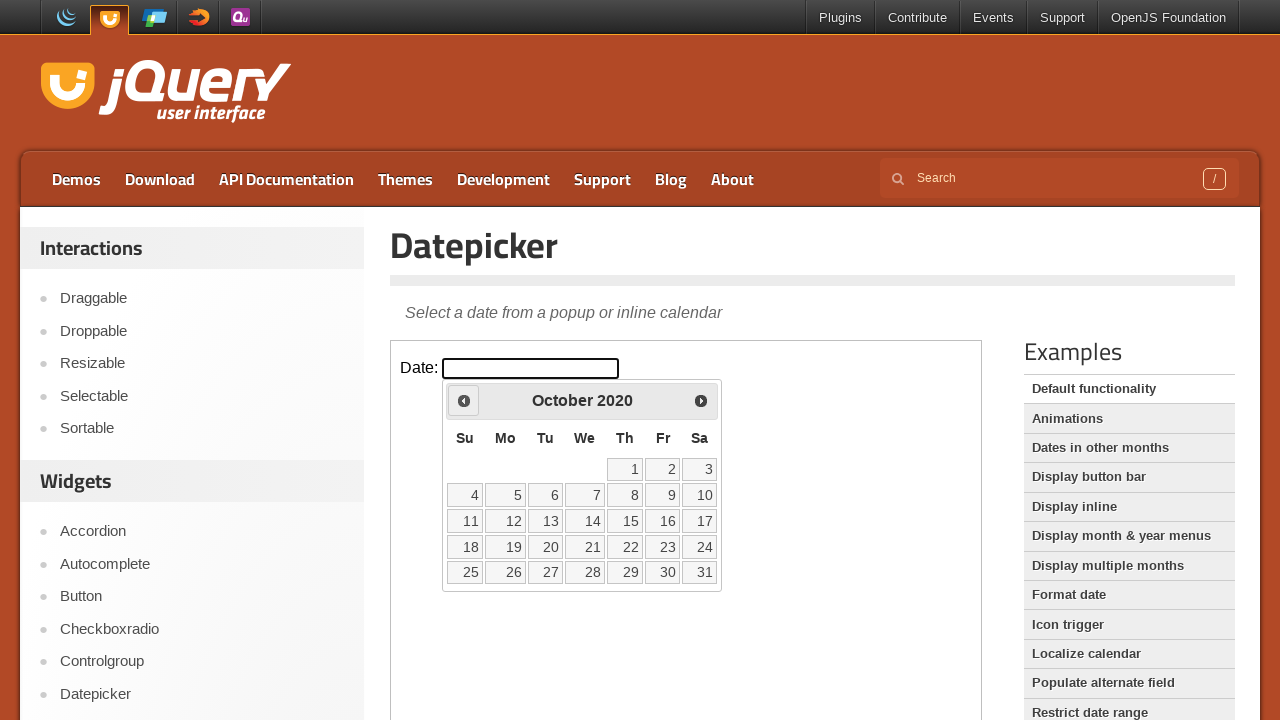

Waited for calendar to update
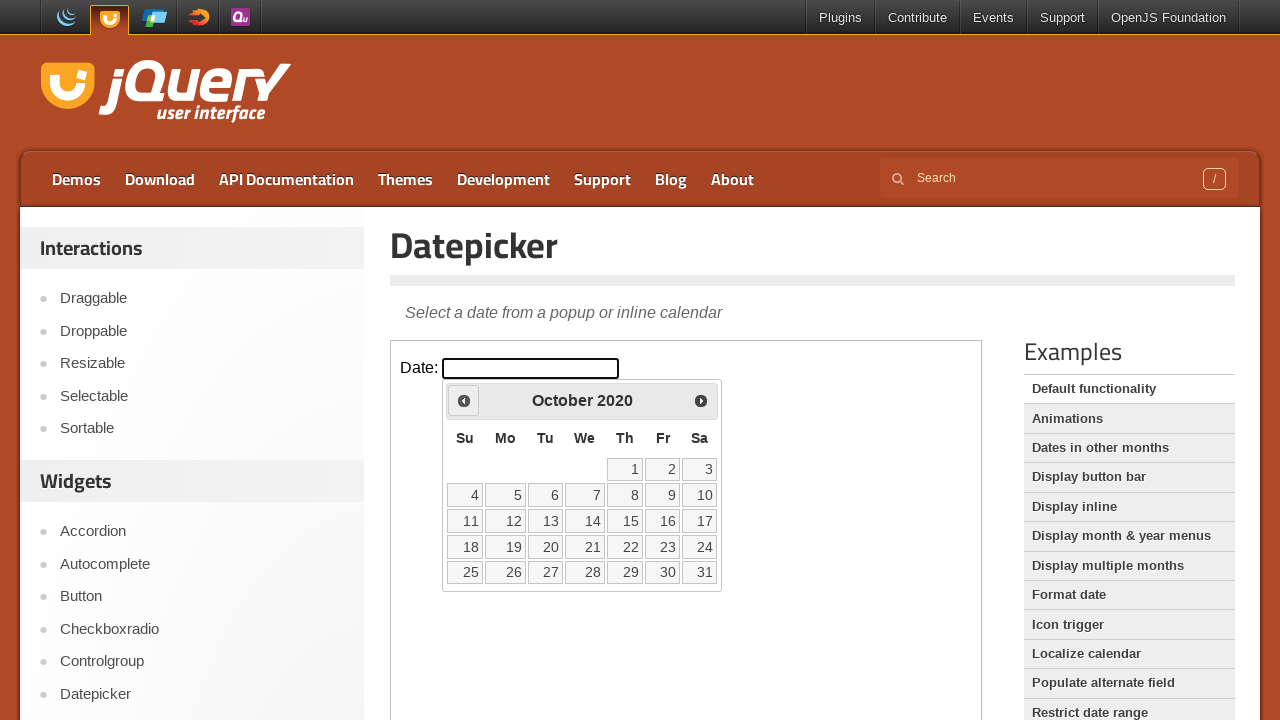

Read current calendar date: October 2020
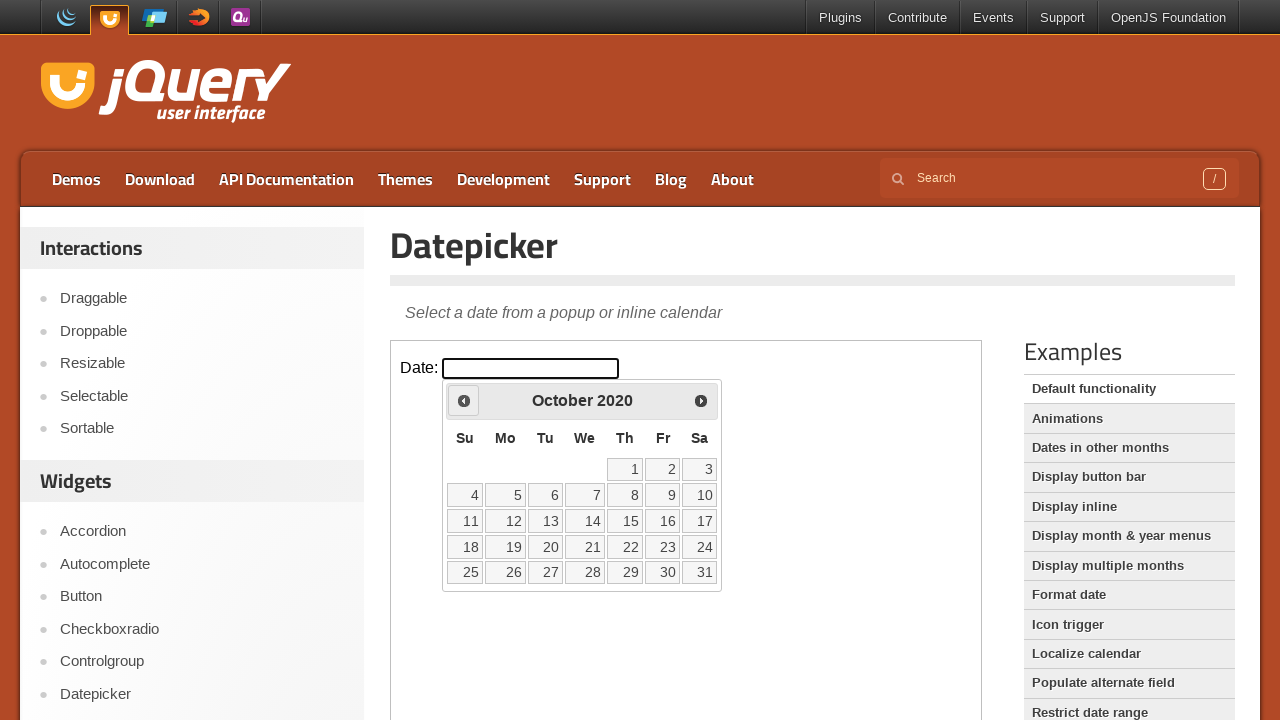

Clicked previous month navigation arrow at (464, 400) on iframe >> nth=0 >> internal:control=enter-frame >> a.ui-datepicker-prev span
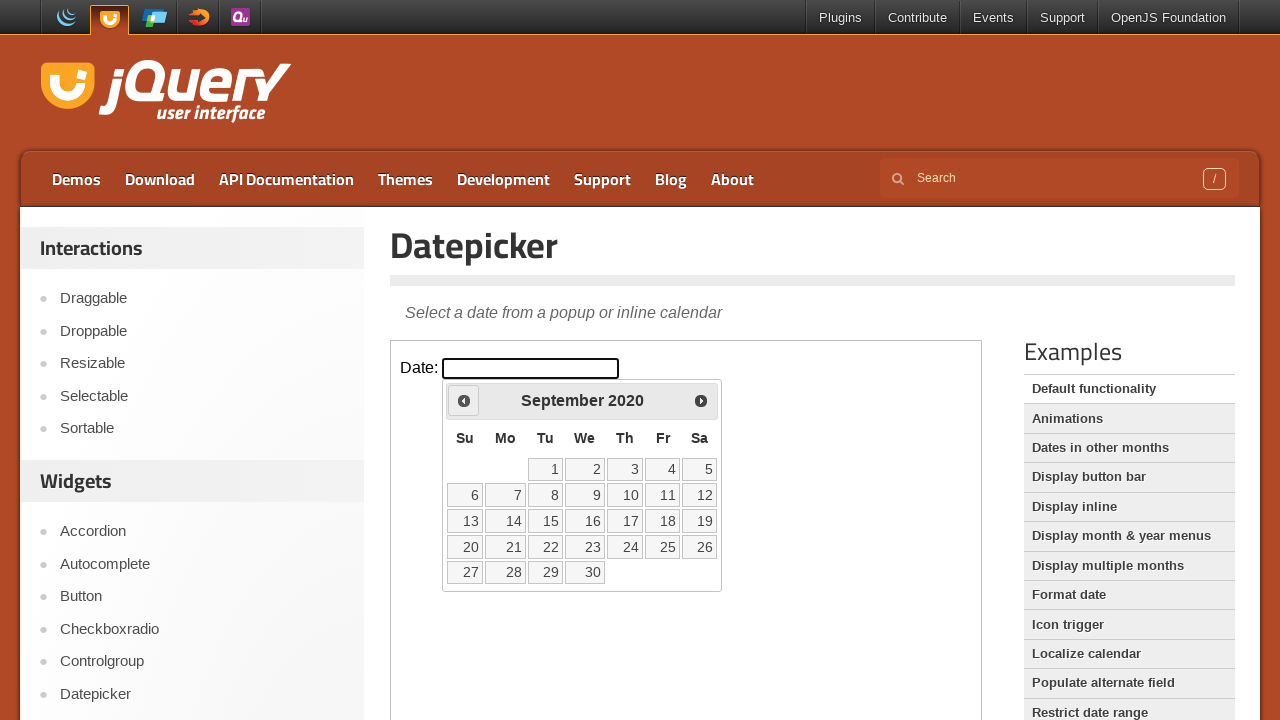

Waited for calendar to update
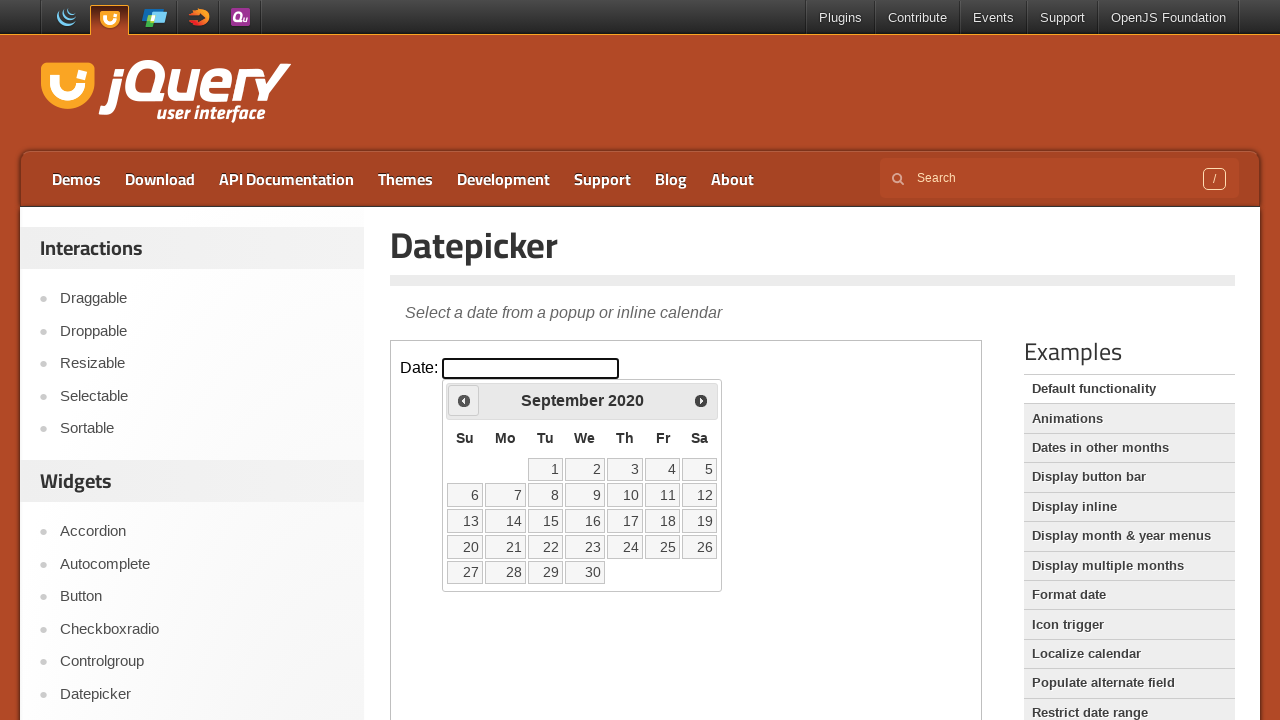

Read current calendar date: September 2020
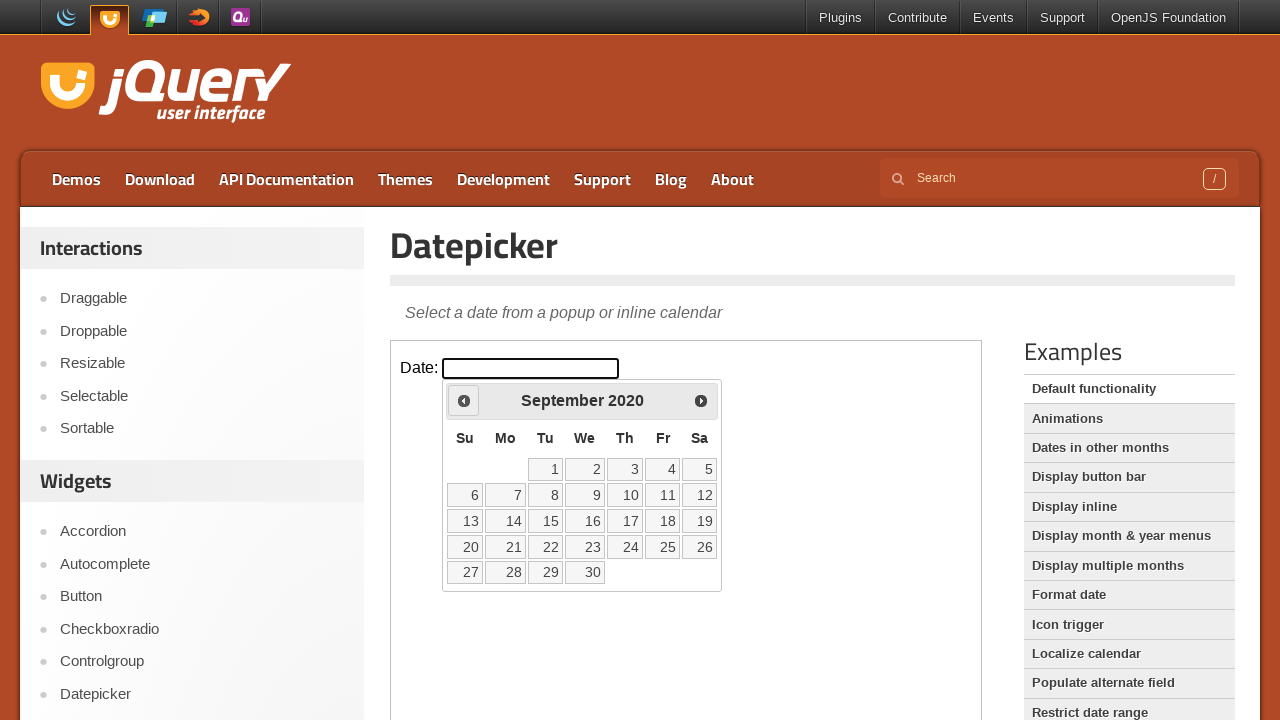

Clicked previous month navigation arrow at (464, 400) on iframe >> nth=0 >> internal:control=enter-frame >> a.ui-datepicker-prev span
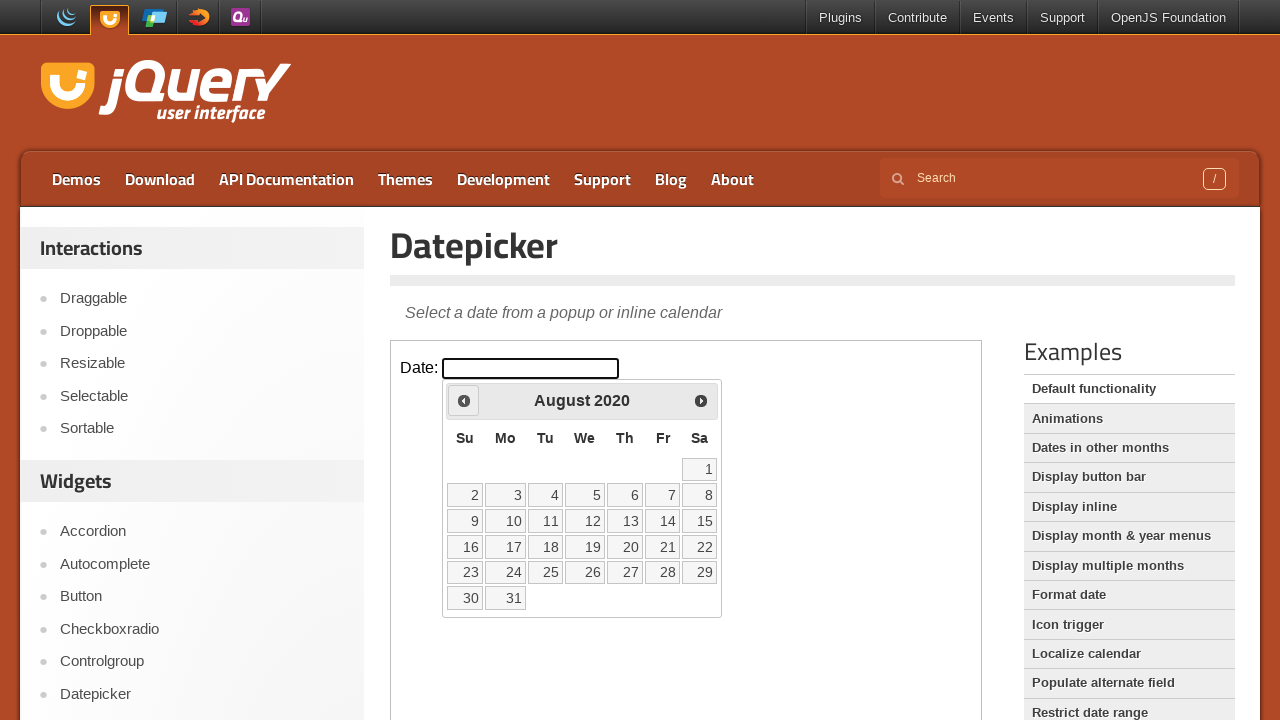

Waited for calendar to update
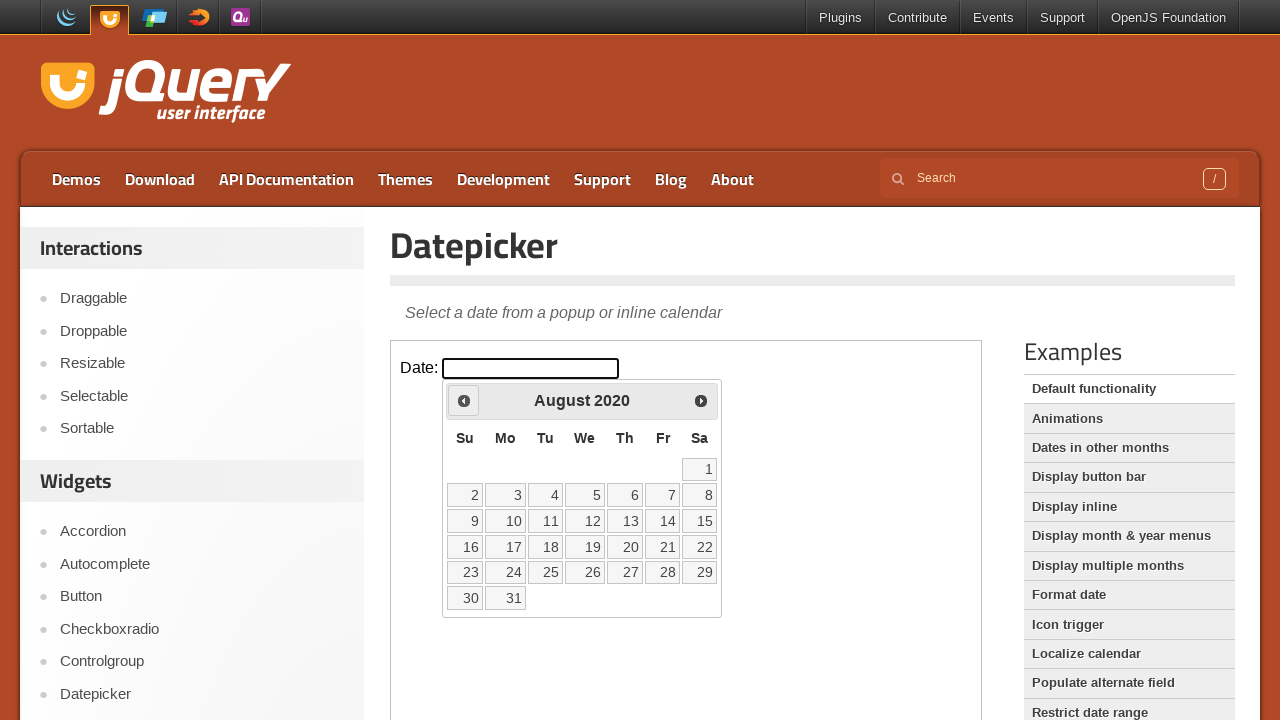

Read current calendar date: August 2020
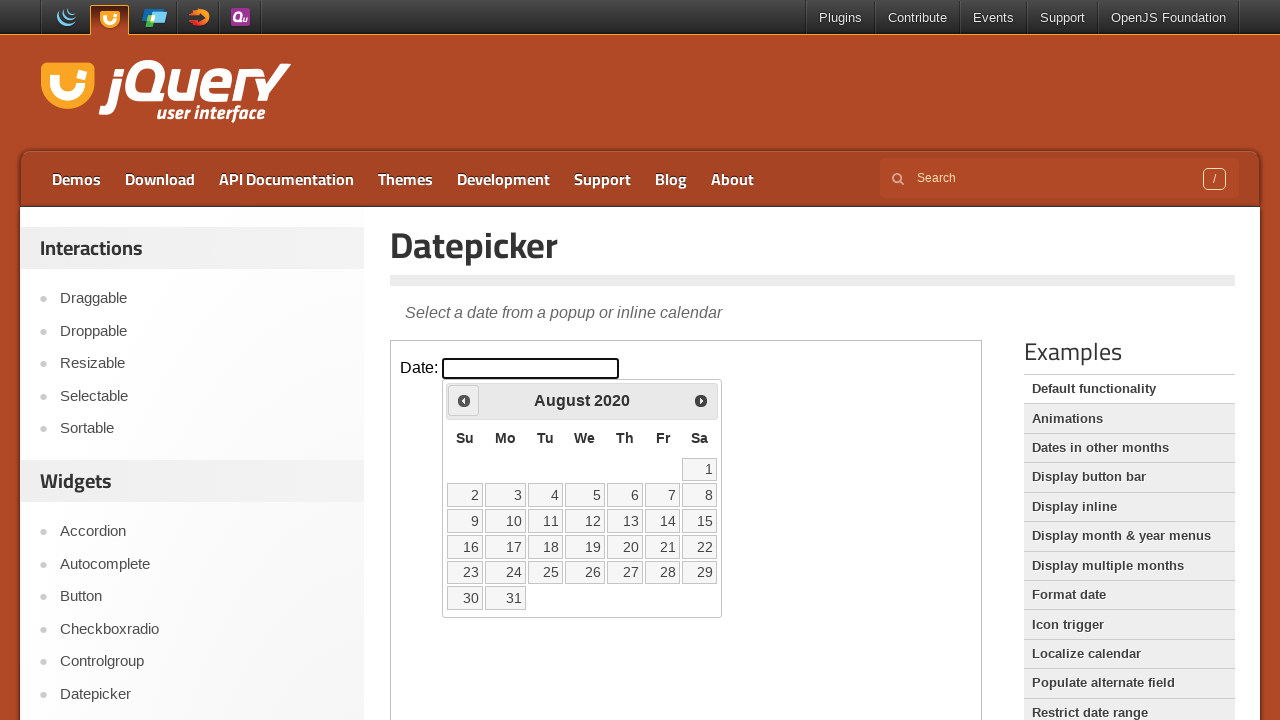

Clicked previous month navigation arrow at (464, 400) on iframe >> nth=0 >> internal:control=enter-frame >> a.ui-datepicker-prev span
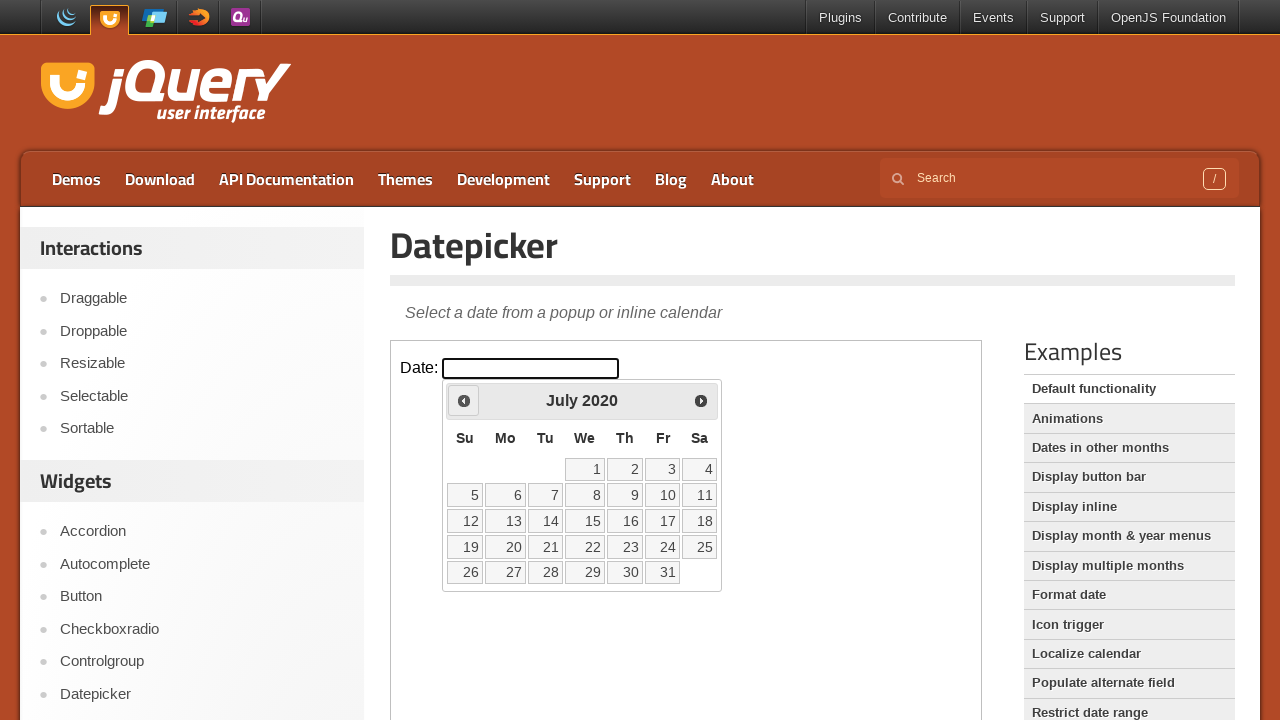

Waited for calendar to update
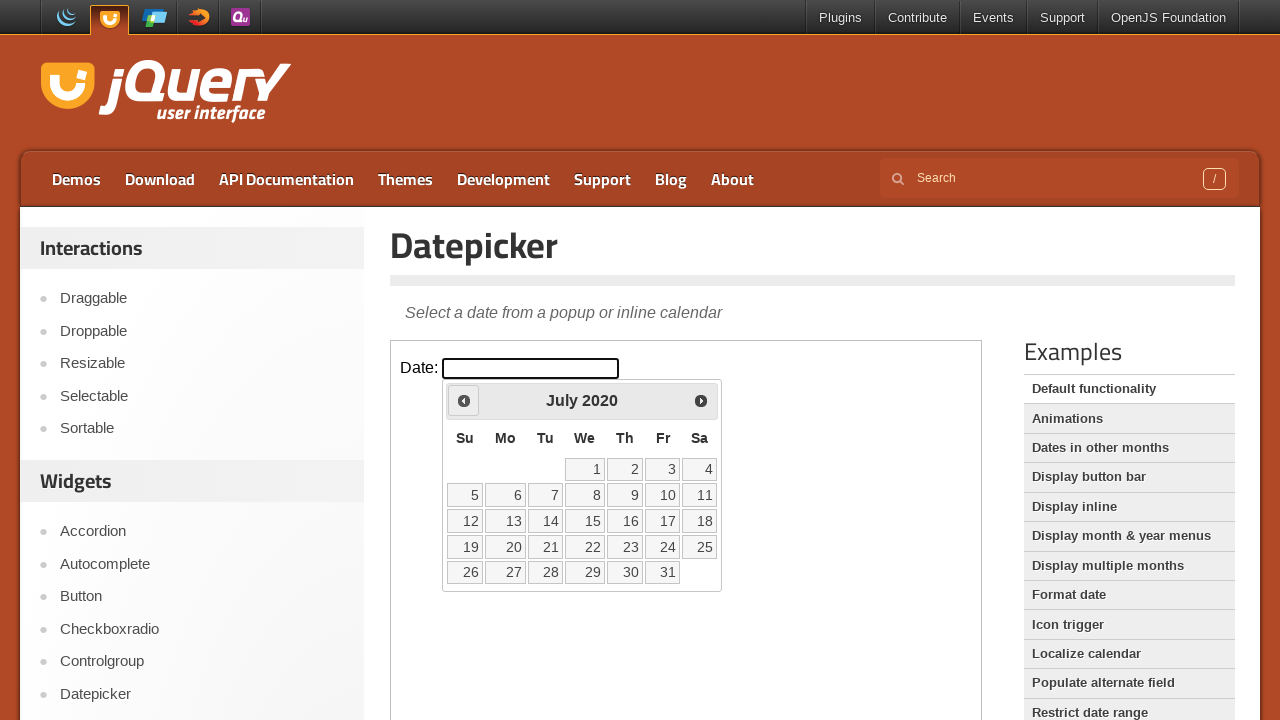

Read current calendar date: July 2020
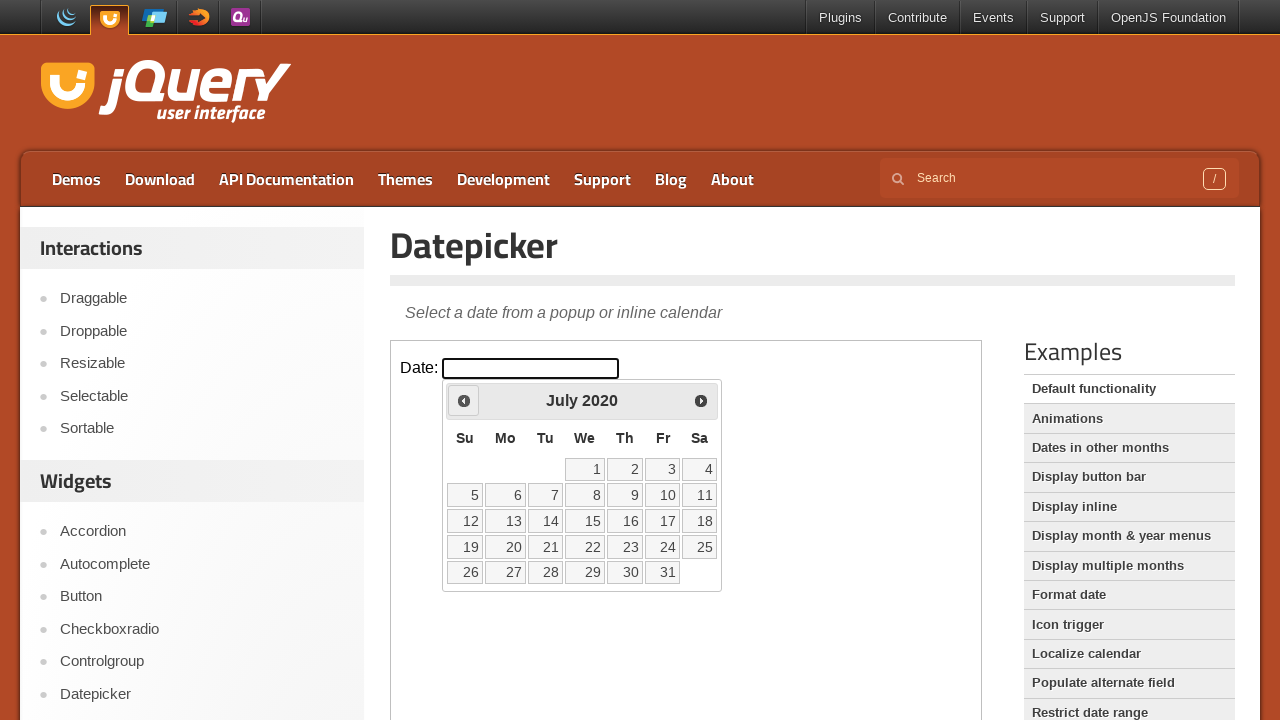

Clicked previous month navigation arrow at (464, 400) on iframe >> nth=0 >> internal:control=enter-frame >> a.ui-datepicker-prev span
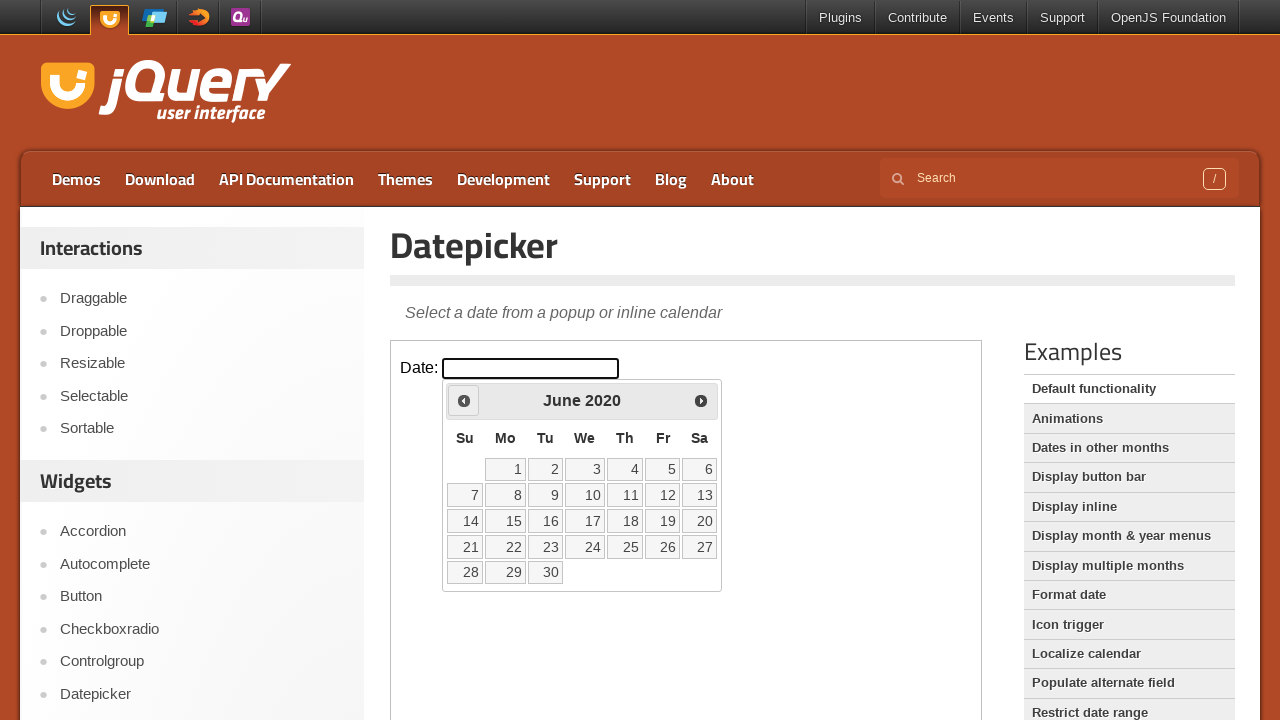

Waited for calendar to update
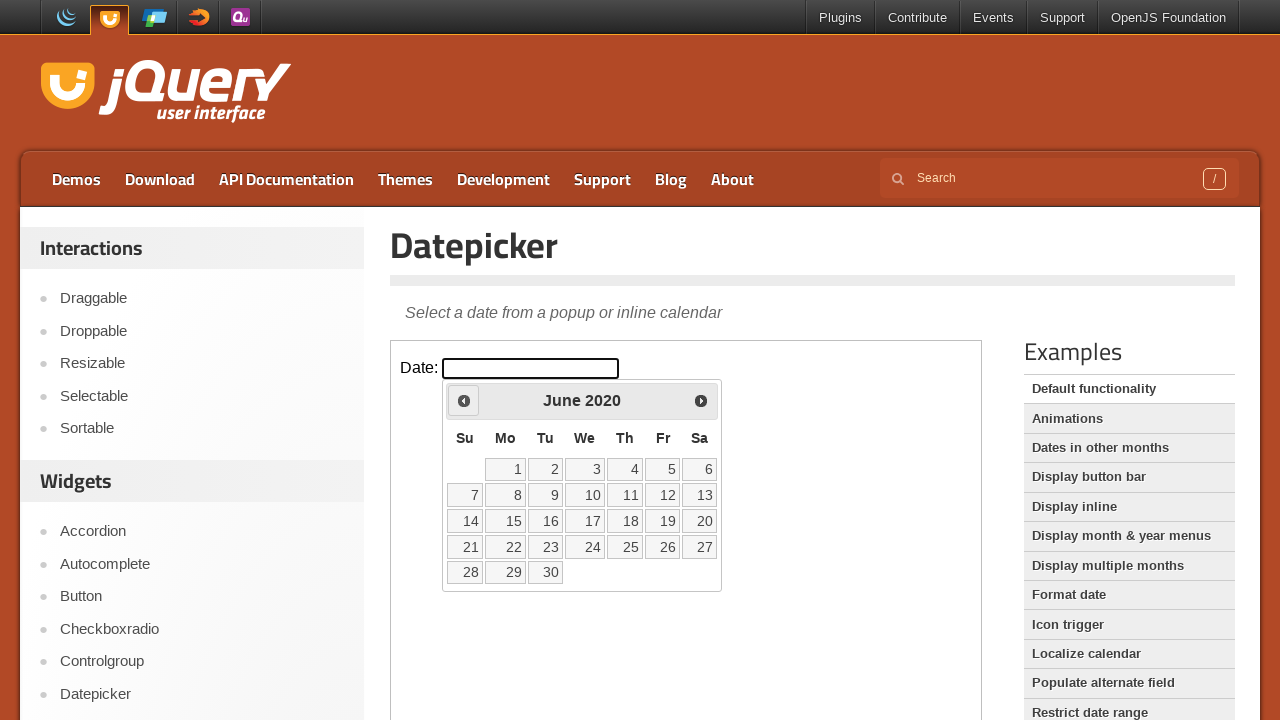

Read current calendar date: June 2020
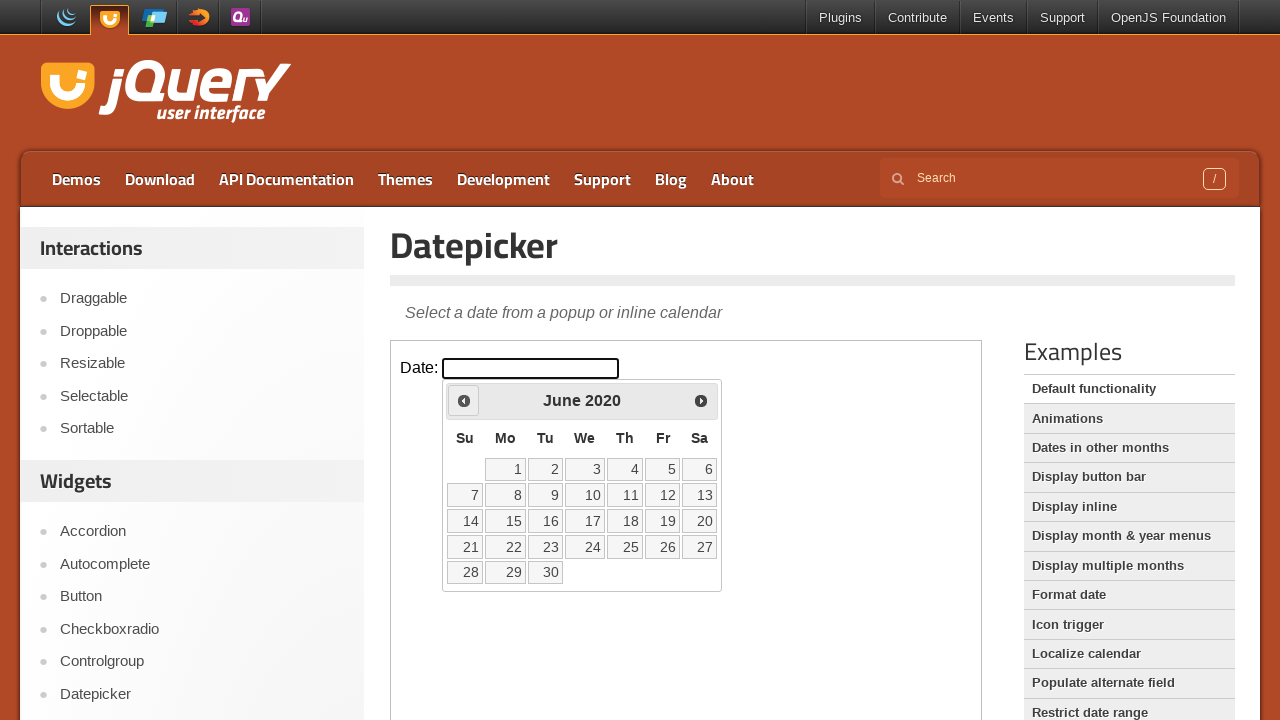

Clicked previous month navigation arrow at (464, 400) on iframe >> nth=0 >> internal:control=enter-frame >> a.ui-datepicker-prev span
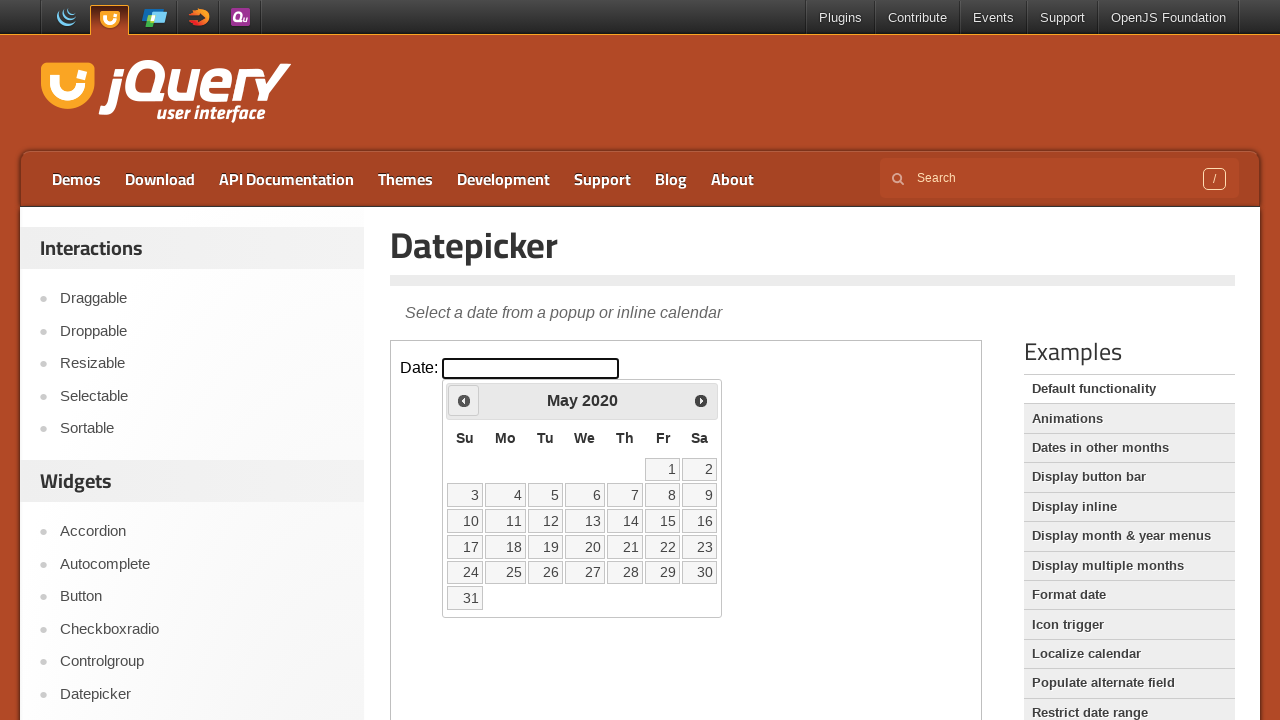

Waited for calendar to update
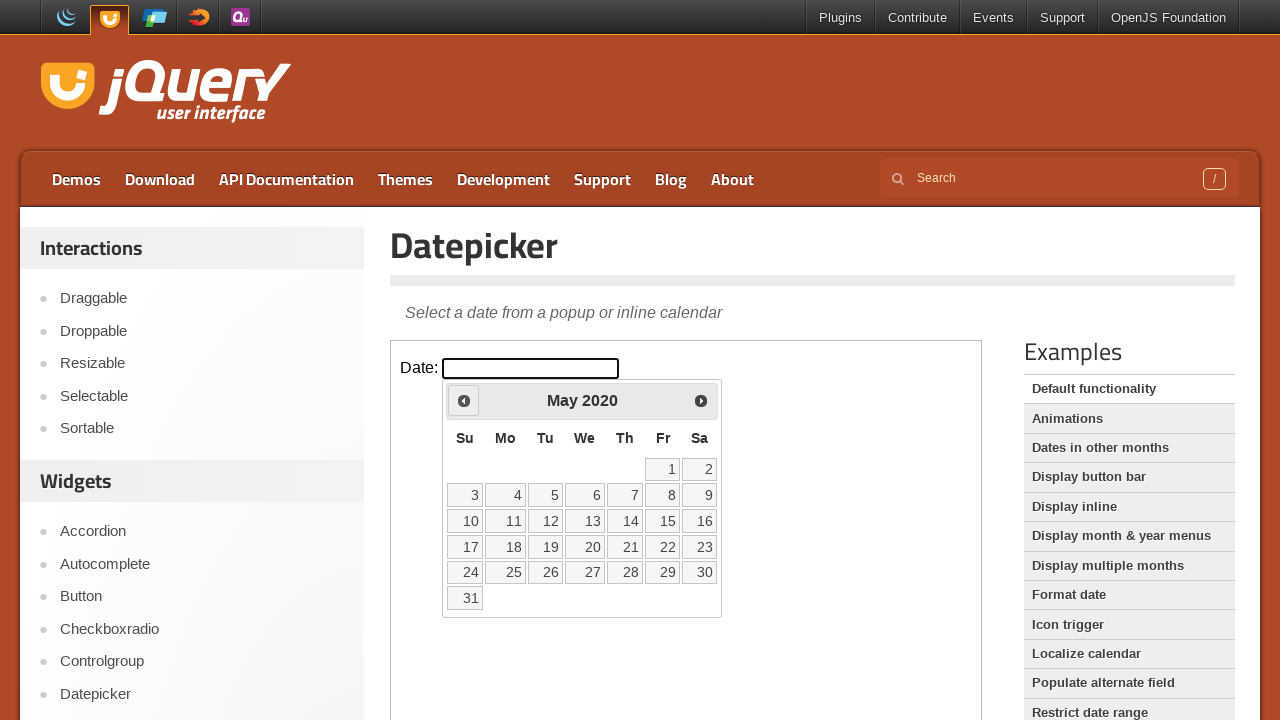

Read current calendar date: May 2020
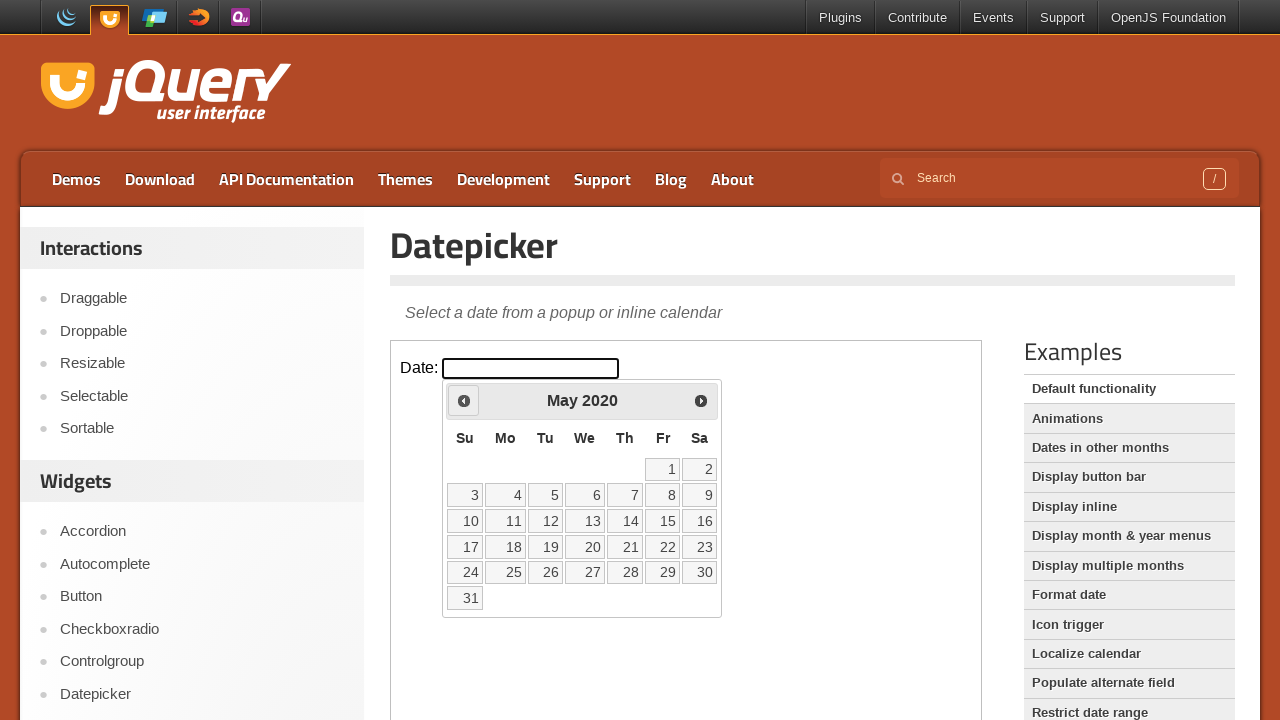

Clicked previous month navigation arrow at (464, 400) on iframe >> nth=0 >> internal:control=enter-frame >> a.ui-datepicker-prev span
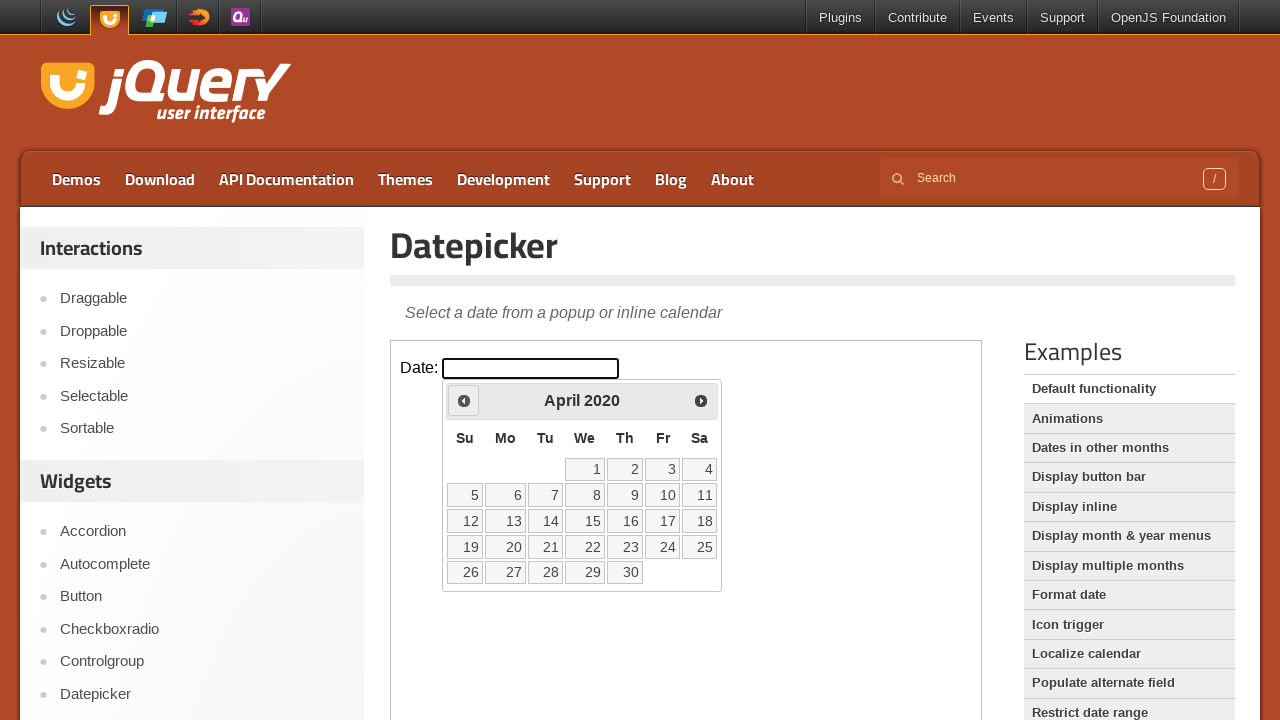

Waited for calendar to update
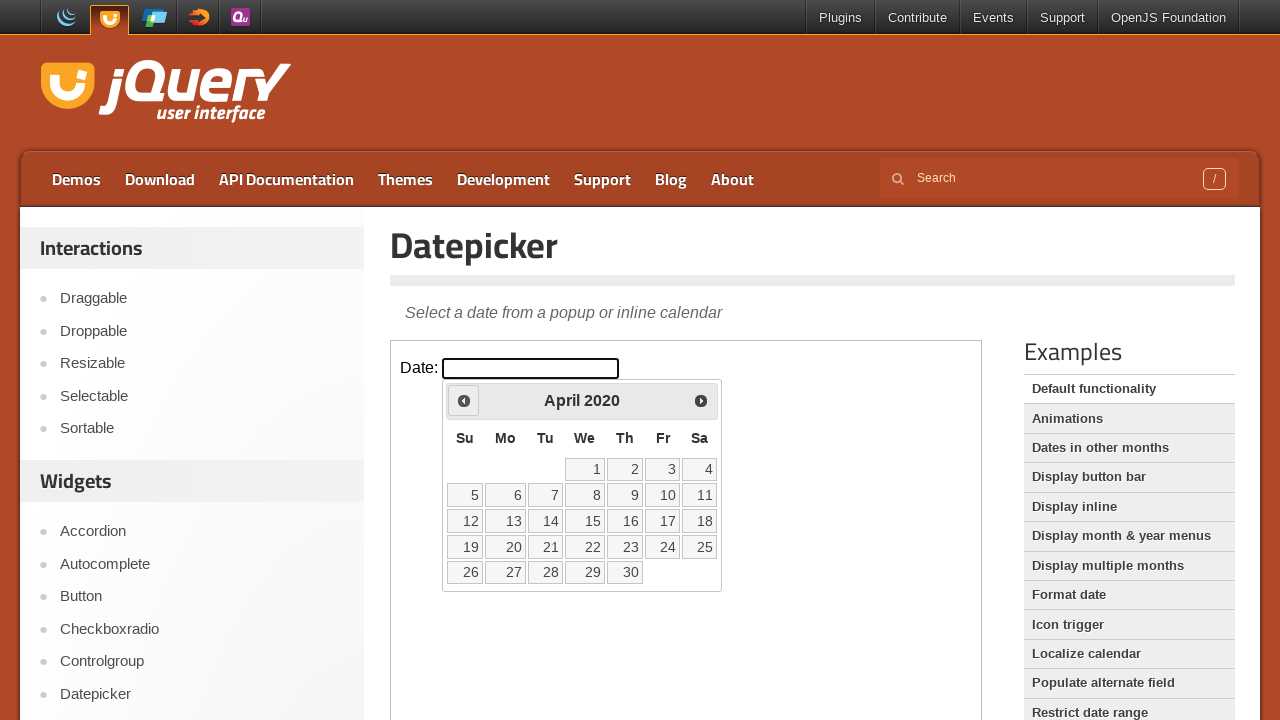

Read current calendar date: April 2020
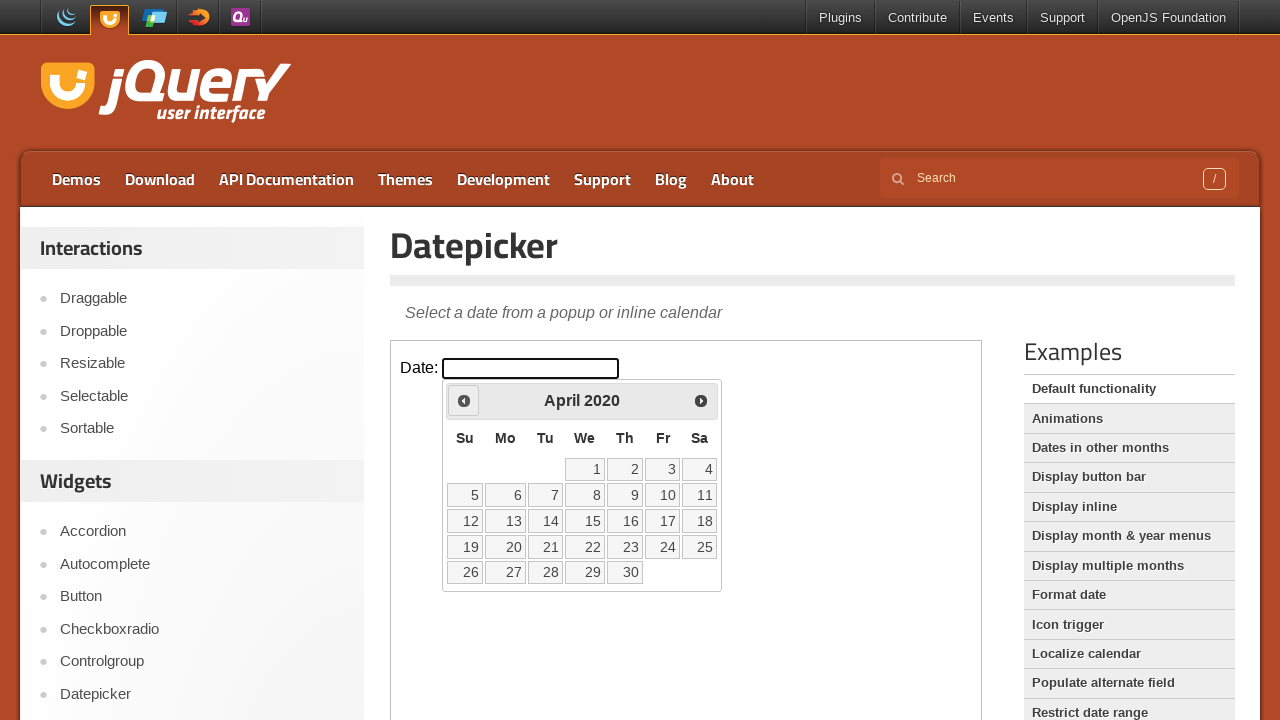

Clicked previous month navigation arrow at (464, 400) on iframe >> nth=0 >> internal:control=enter-frame >> a.ui-datepicker-prev span
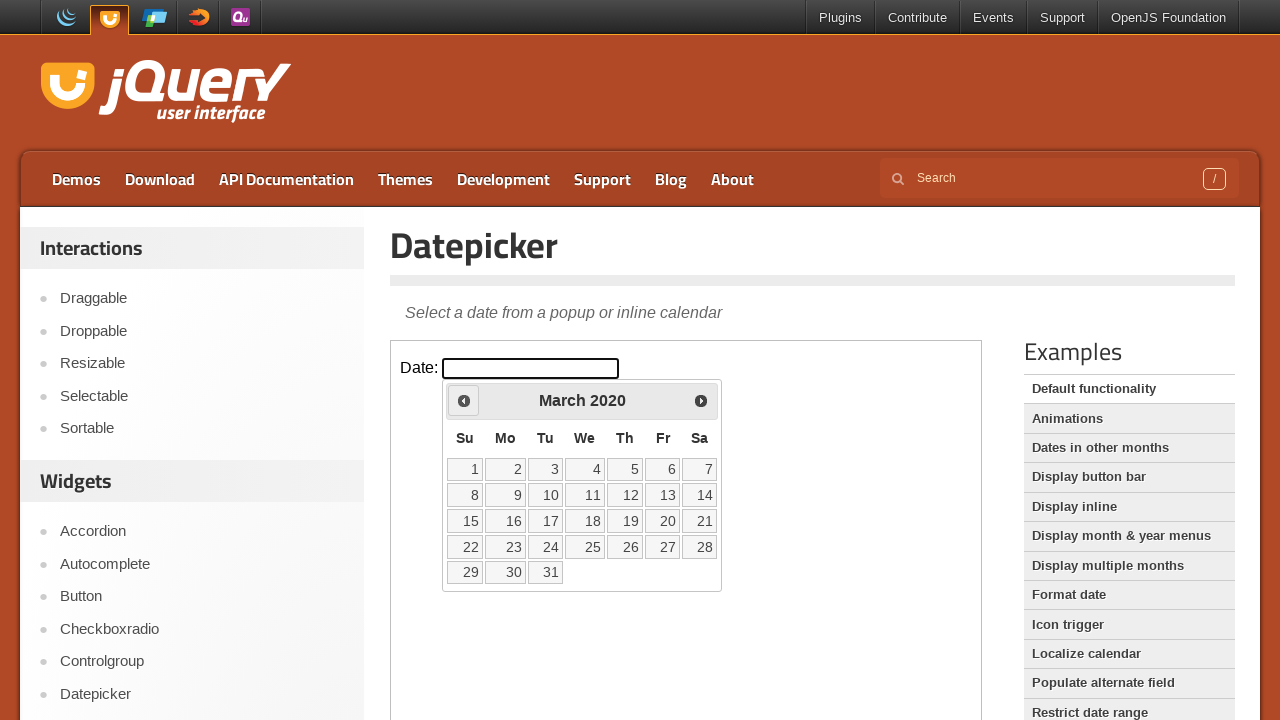

Waited for calendar to update
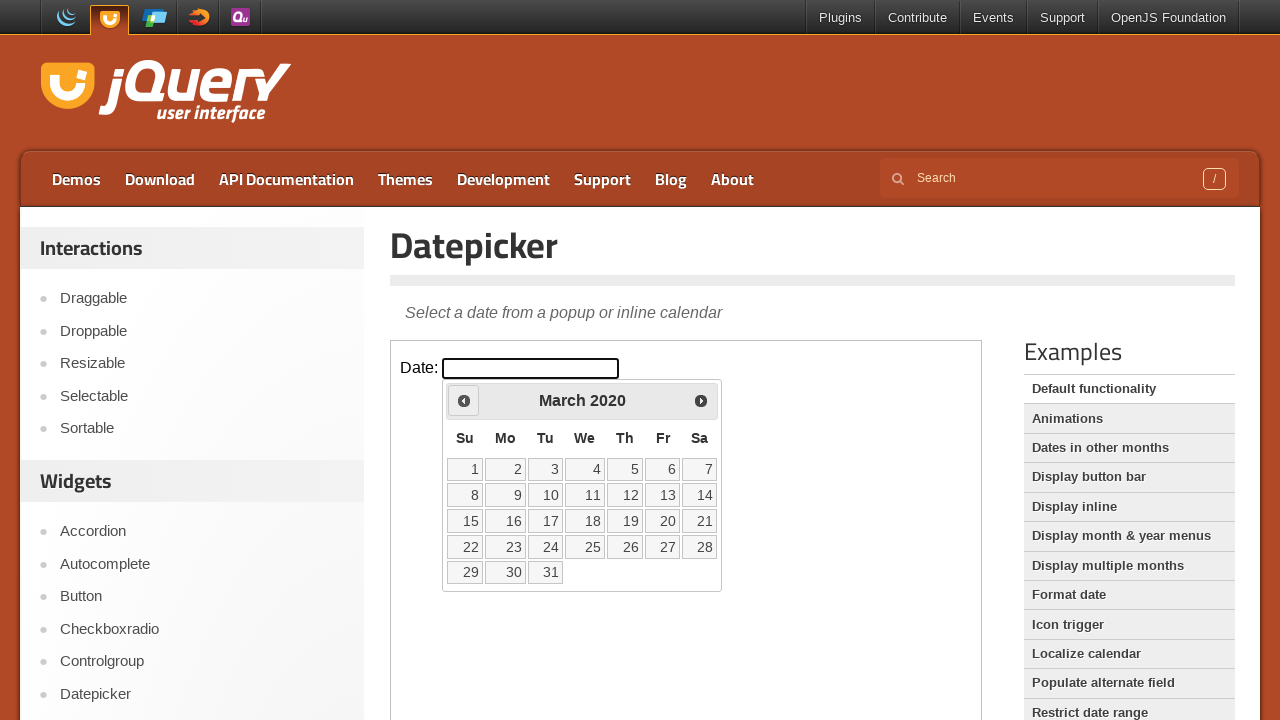

Read current calendar date: March 2020
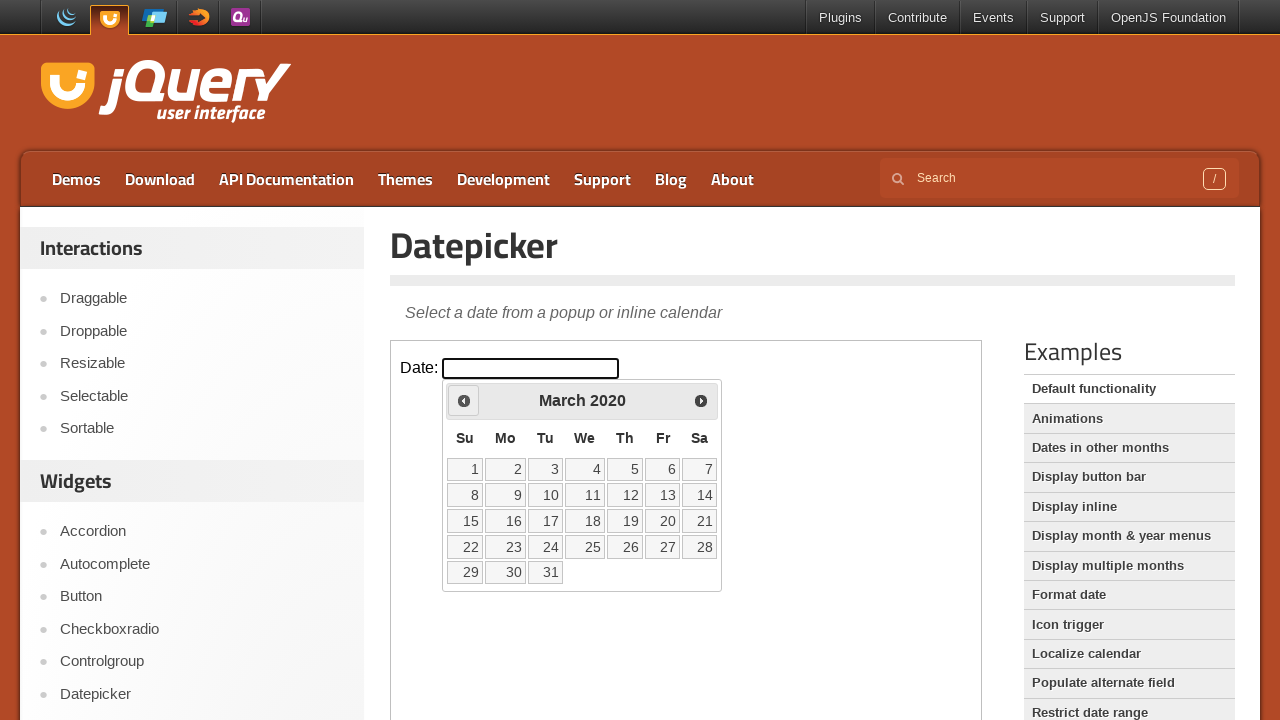

Clicked previous month navigation arrow at (464, 400) on iframe >> nth=0 >> internal:control=enter-frame >> a.ui-datepicker-prev span
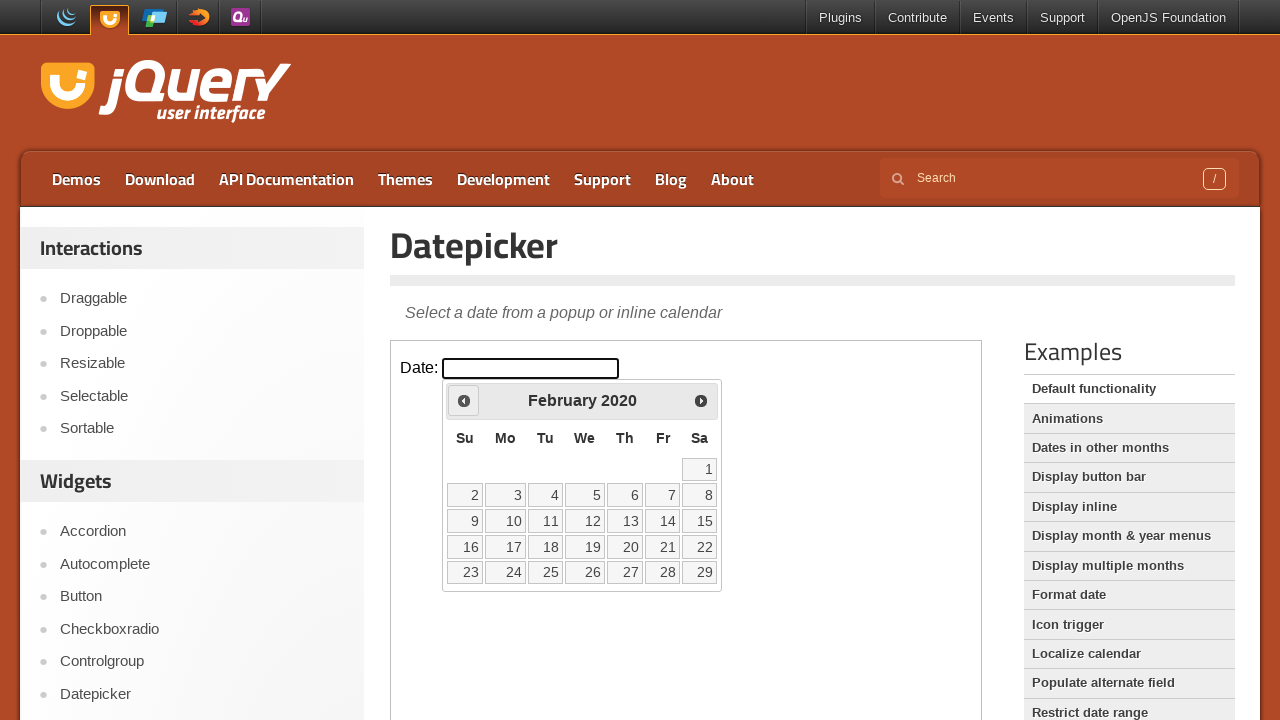

Waited for calendar to update
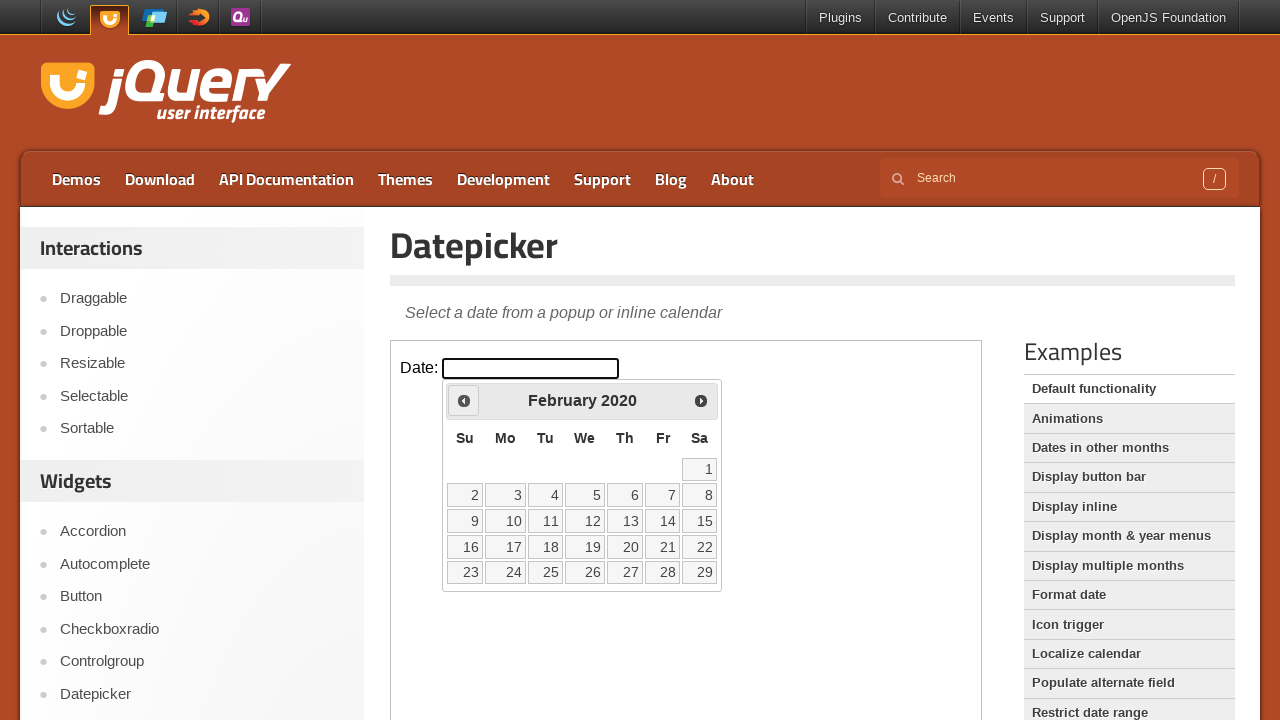

Read current calendar date: February 2020
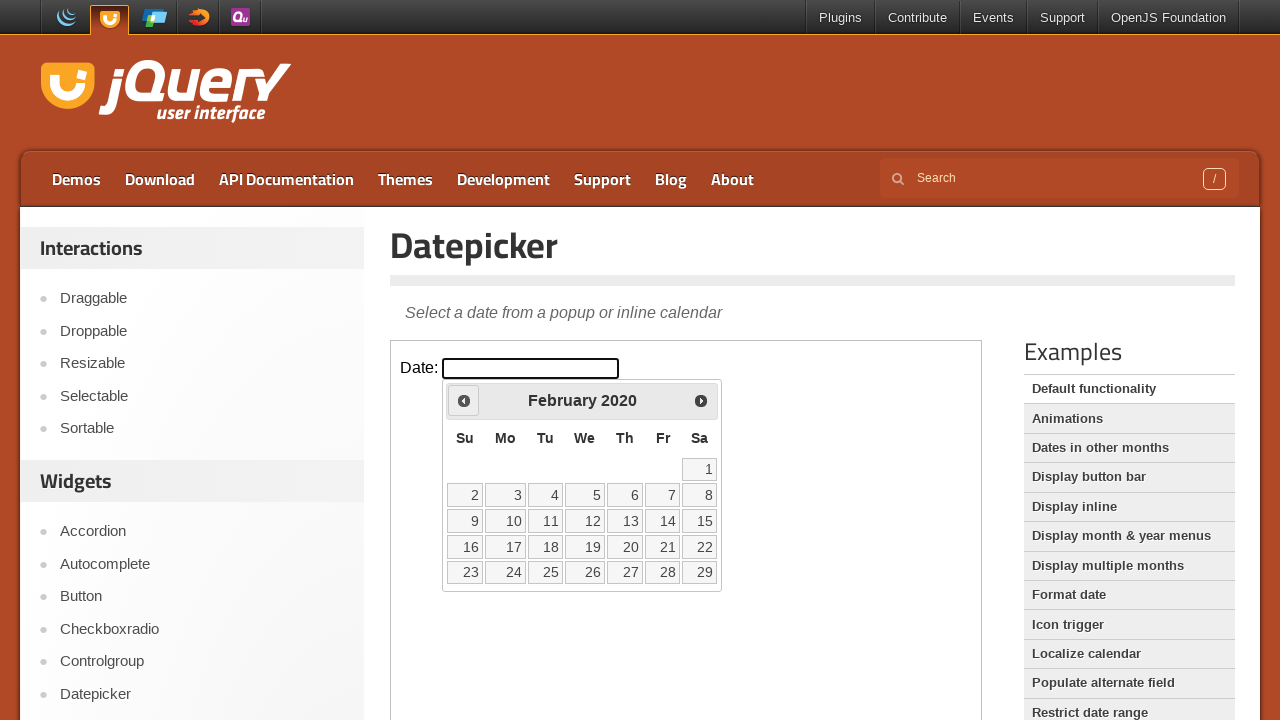

Clicked previous month navigation arrow at (464, 400) on iframe >> nth=0 >> internal:control=enter-frame >> a.ui-datepicker-prev span
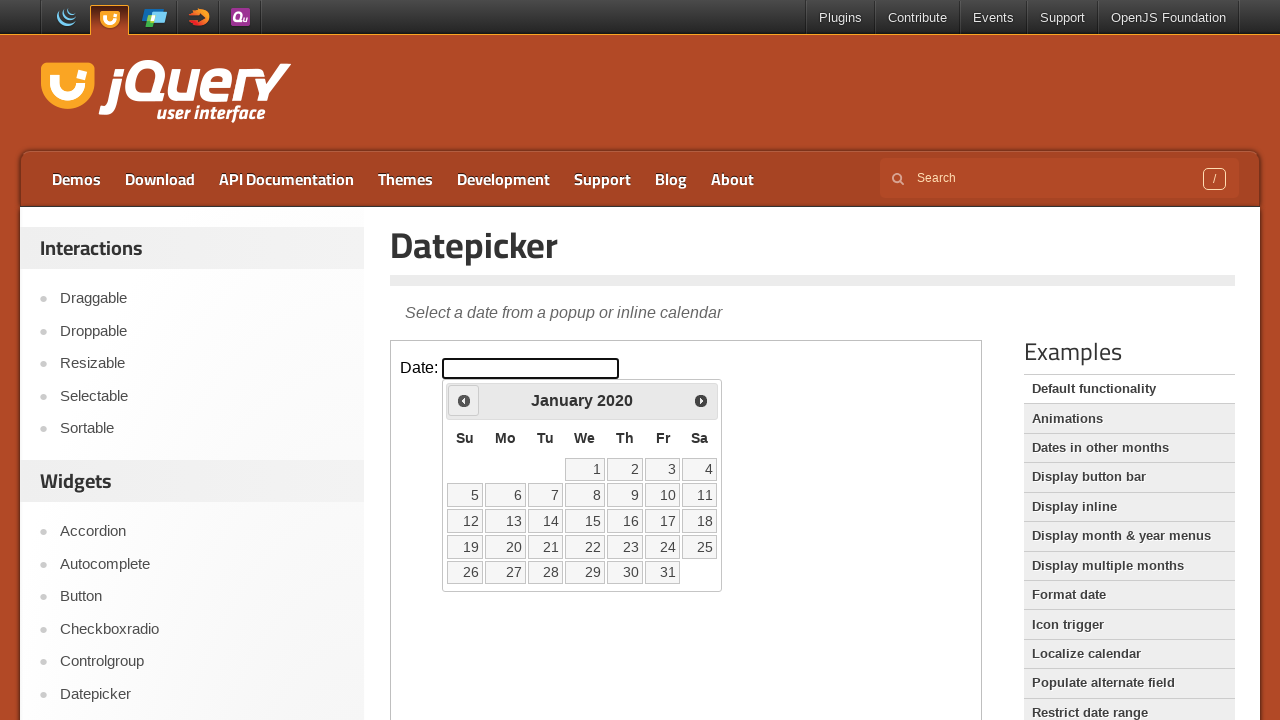

Waited for calendar to update
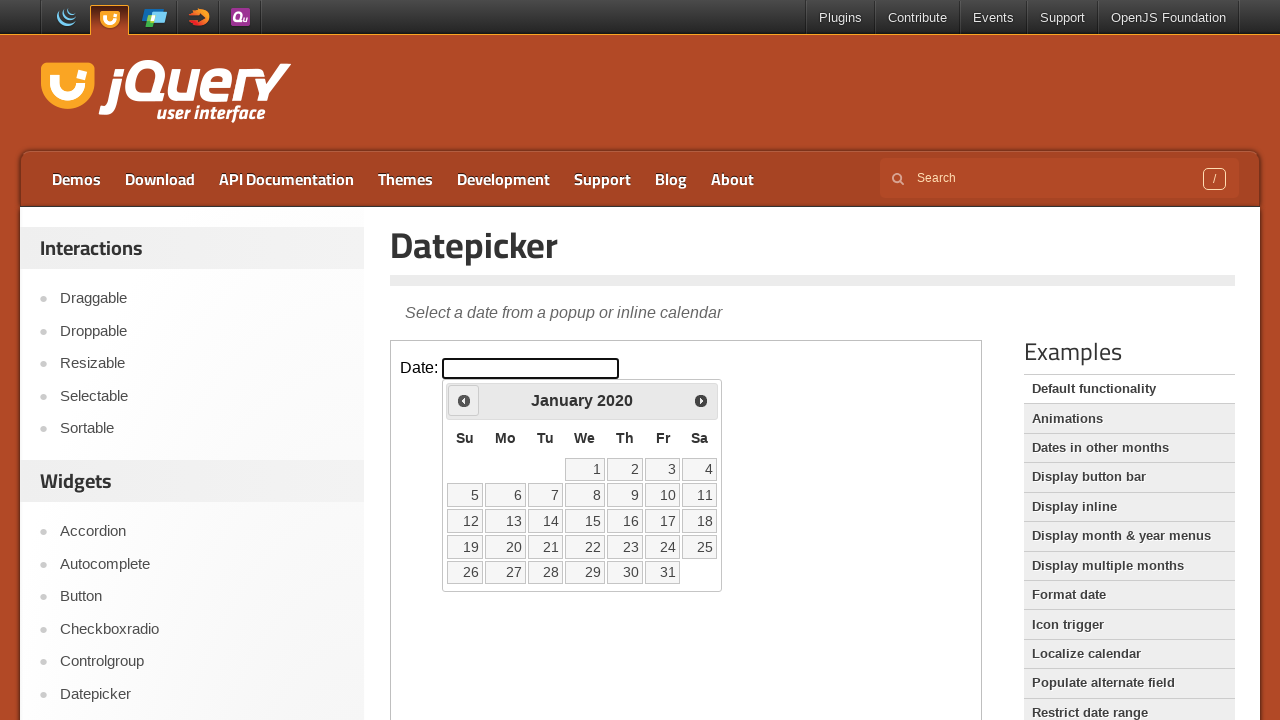

Read current calendar date: January 2020
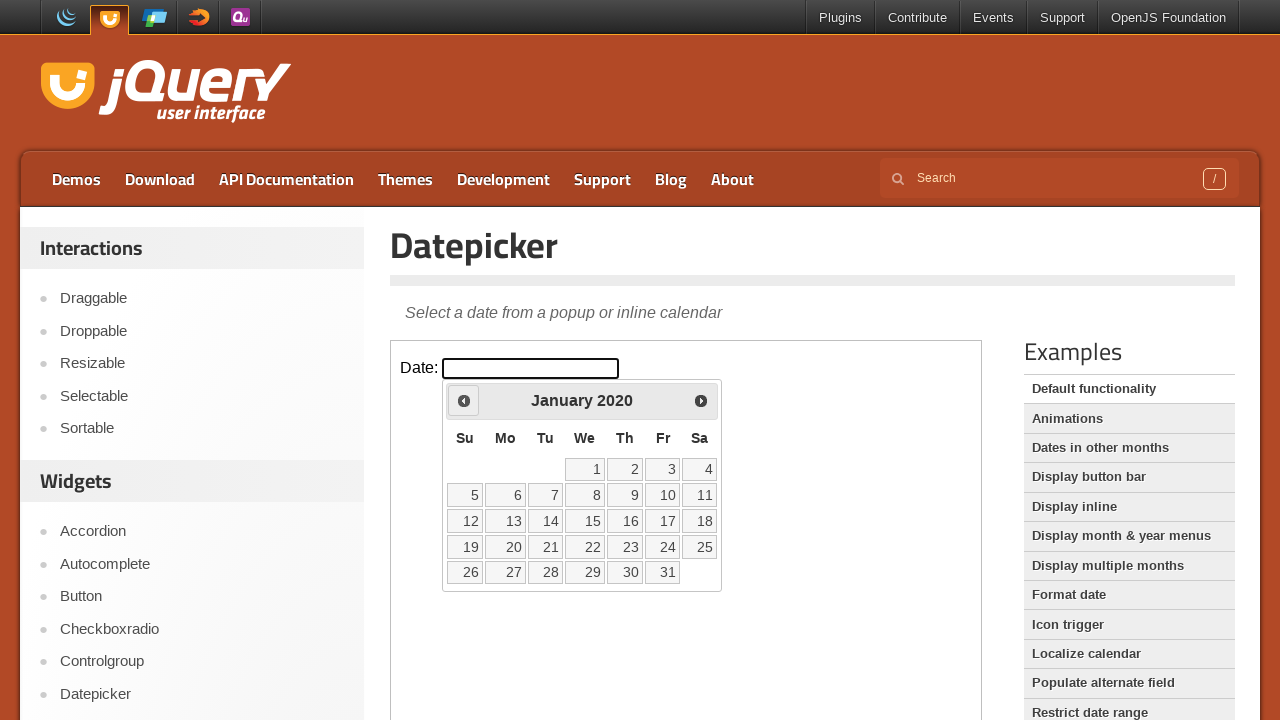

Clicked previous month navigation arrow at (464, 400) on iframe >> nth=0 >> internal:control=enter-frame >> a.ui-datepicker-prev span
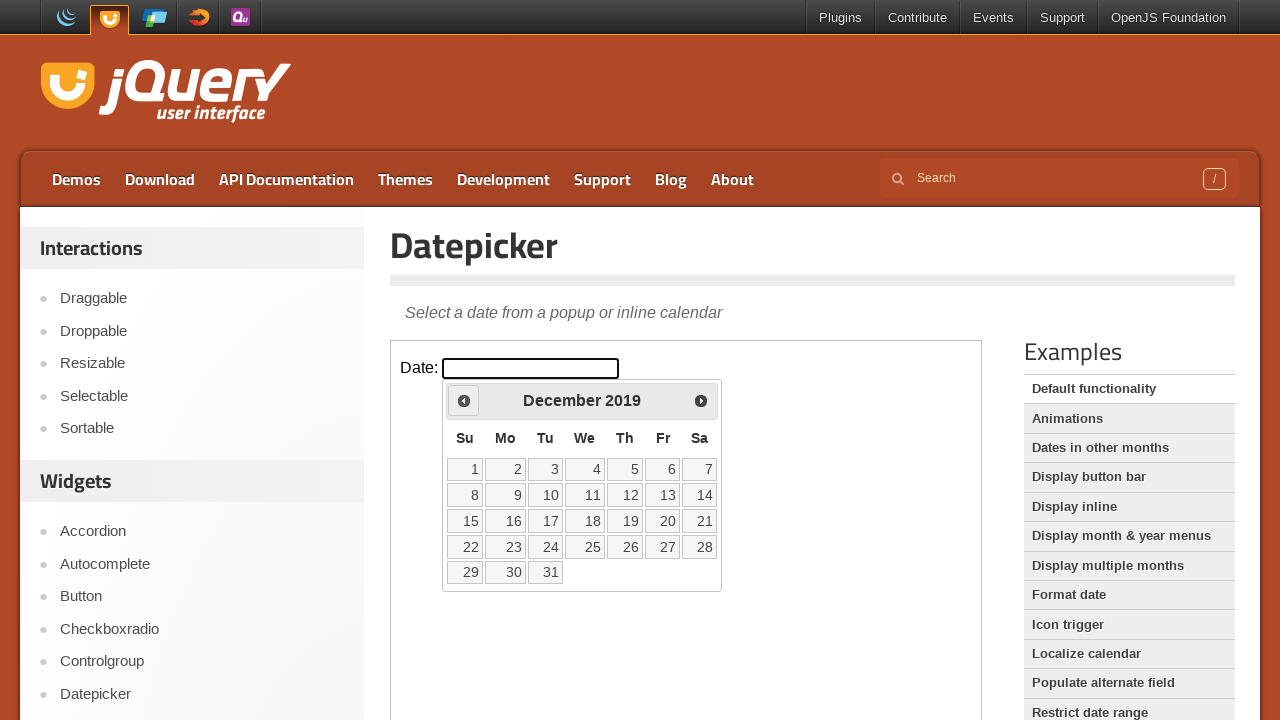

Waited for calendar to update
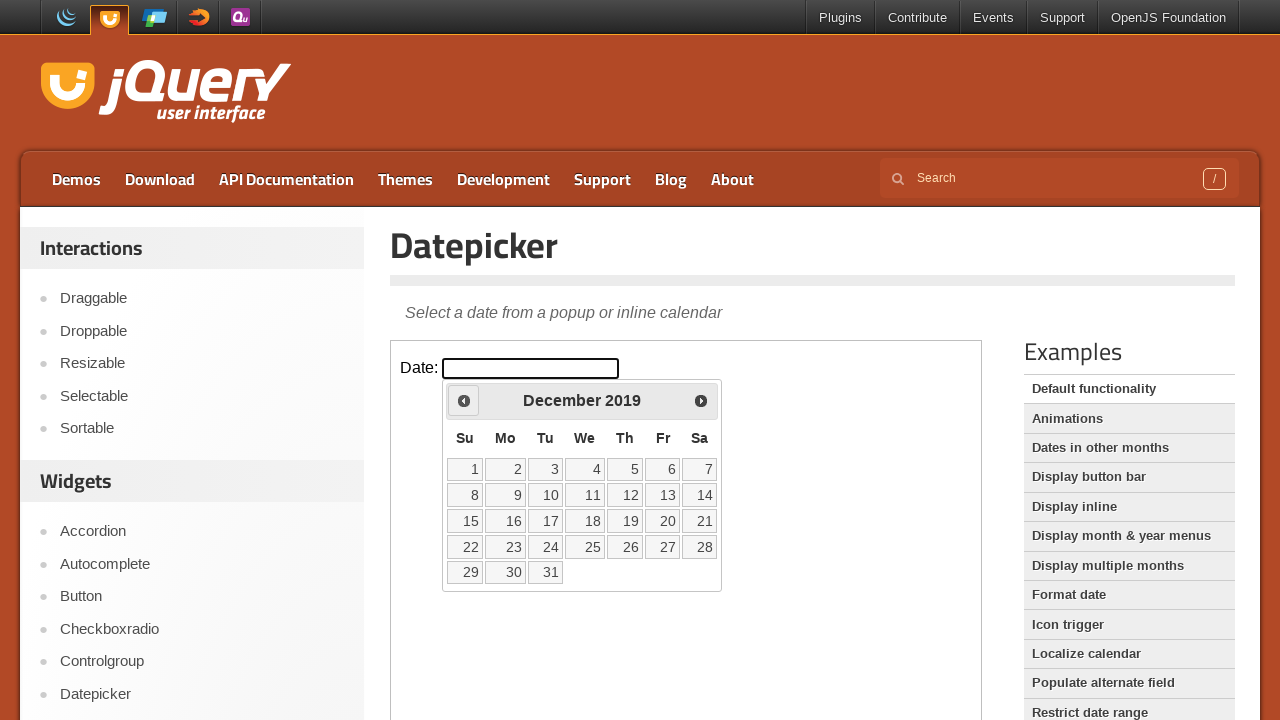

Read current calendar date: December 2019
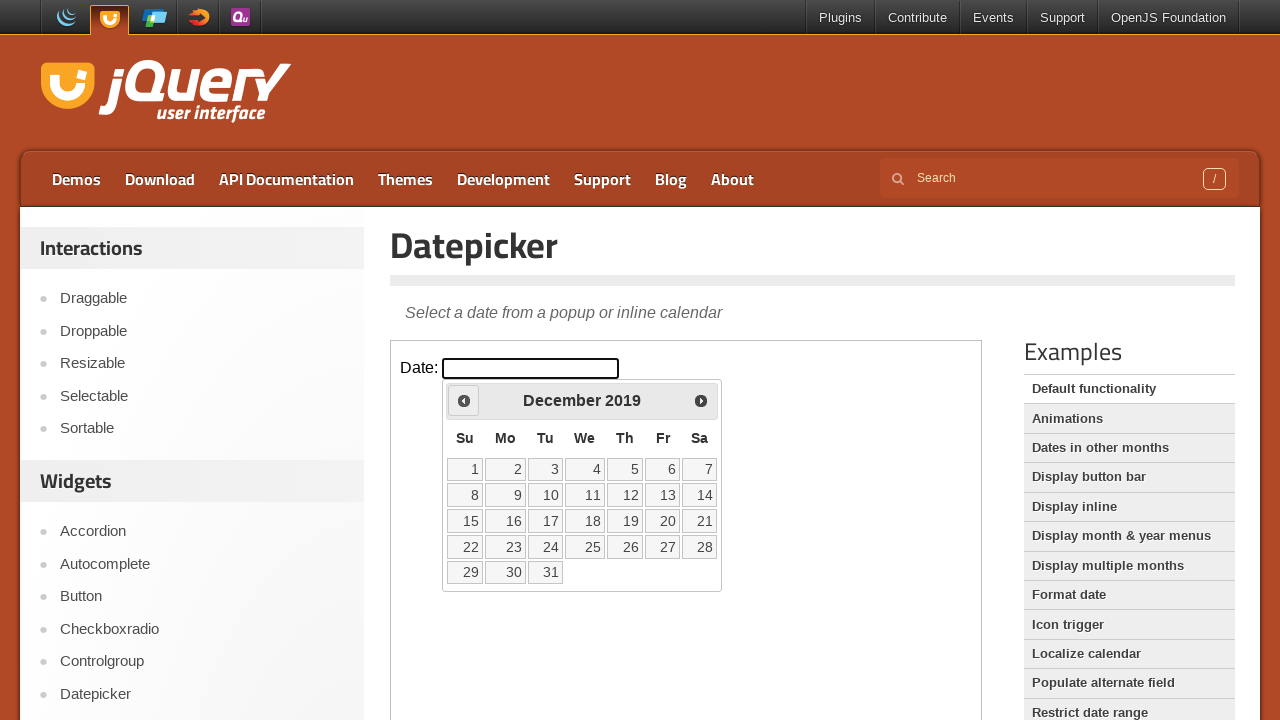

Clicked previous month navigation arrow at (464, 400) on iframe >> nth=0 >> internal:control=enter-frame >> a.ui-datepicker-prev span
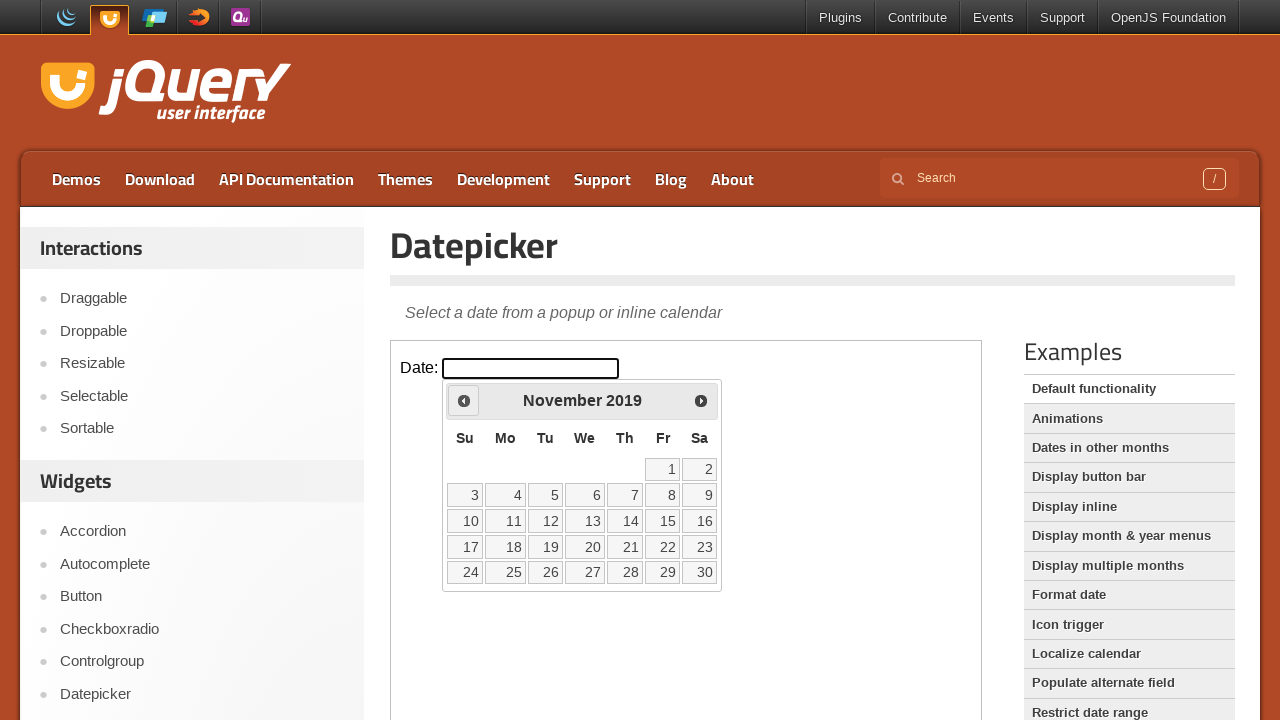

Waited for calendar to update
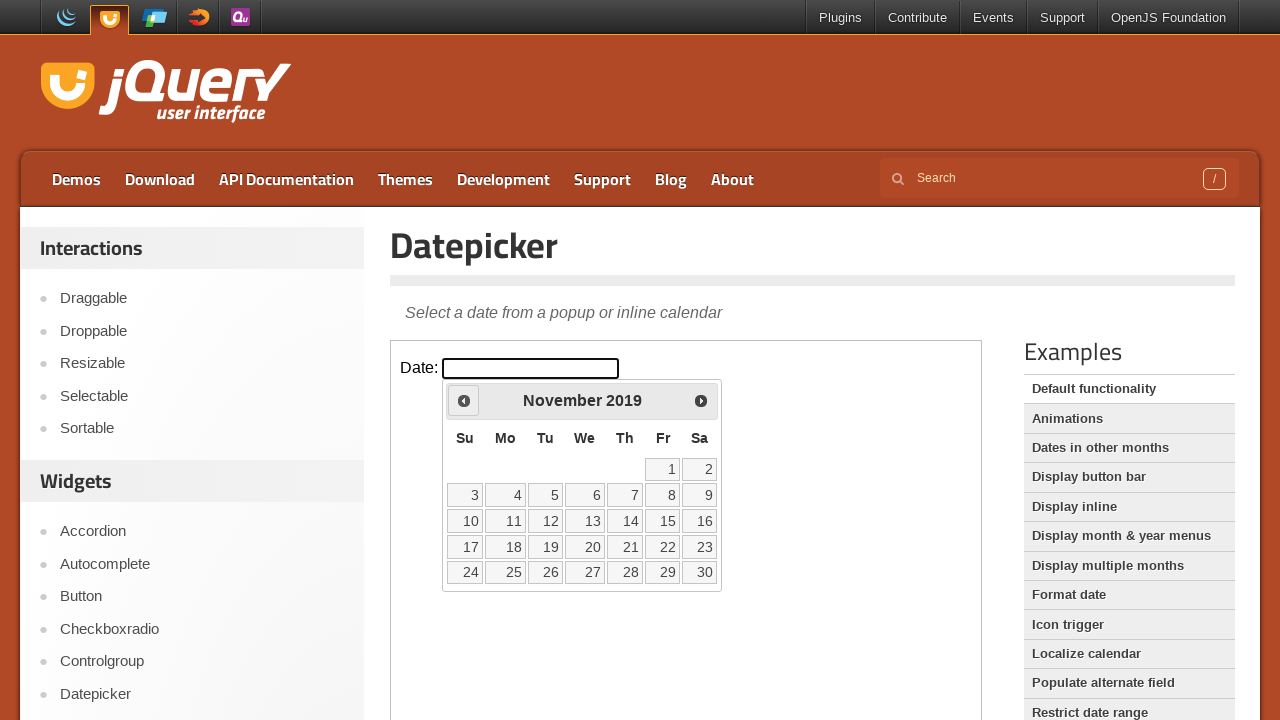

Read current calendar date: November 2019
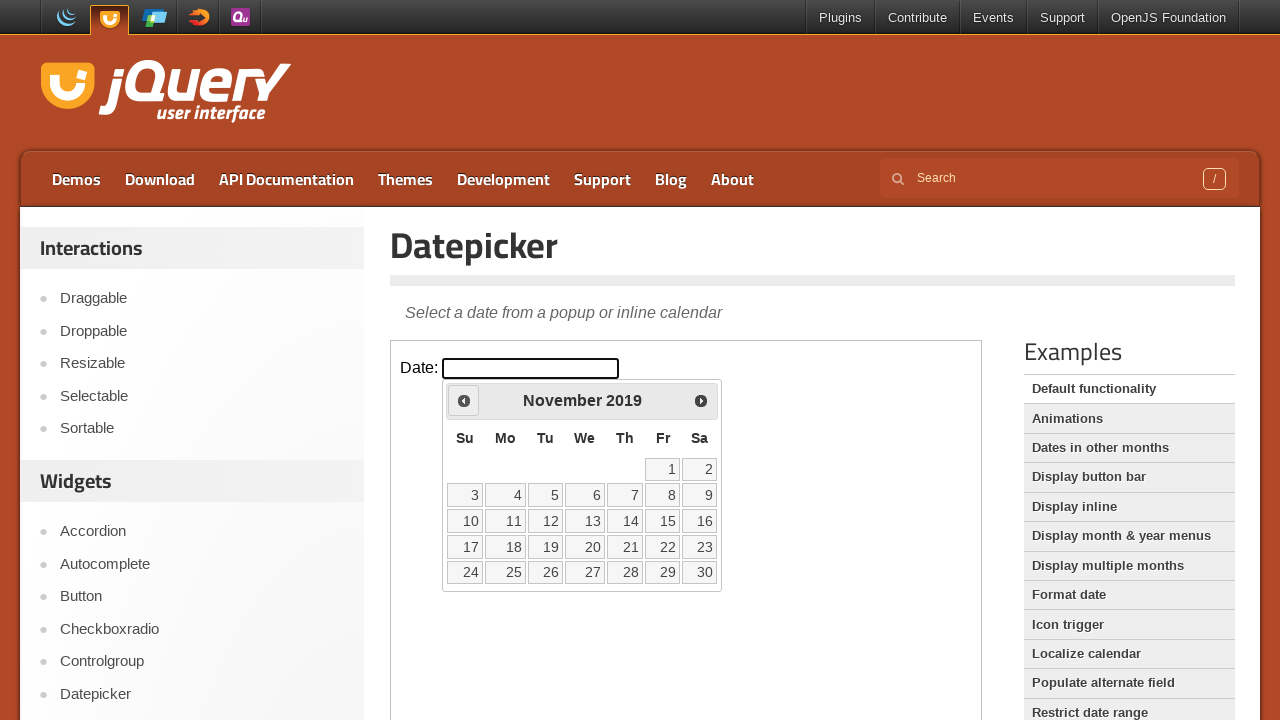

Clicked previous month navigation arrow at (464, 400) on iframe >> nth=0 >> internal:control=enter-frame >> a.ui-datepicker-prev span
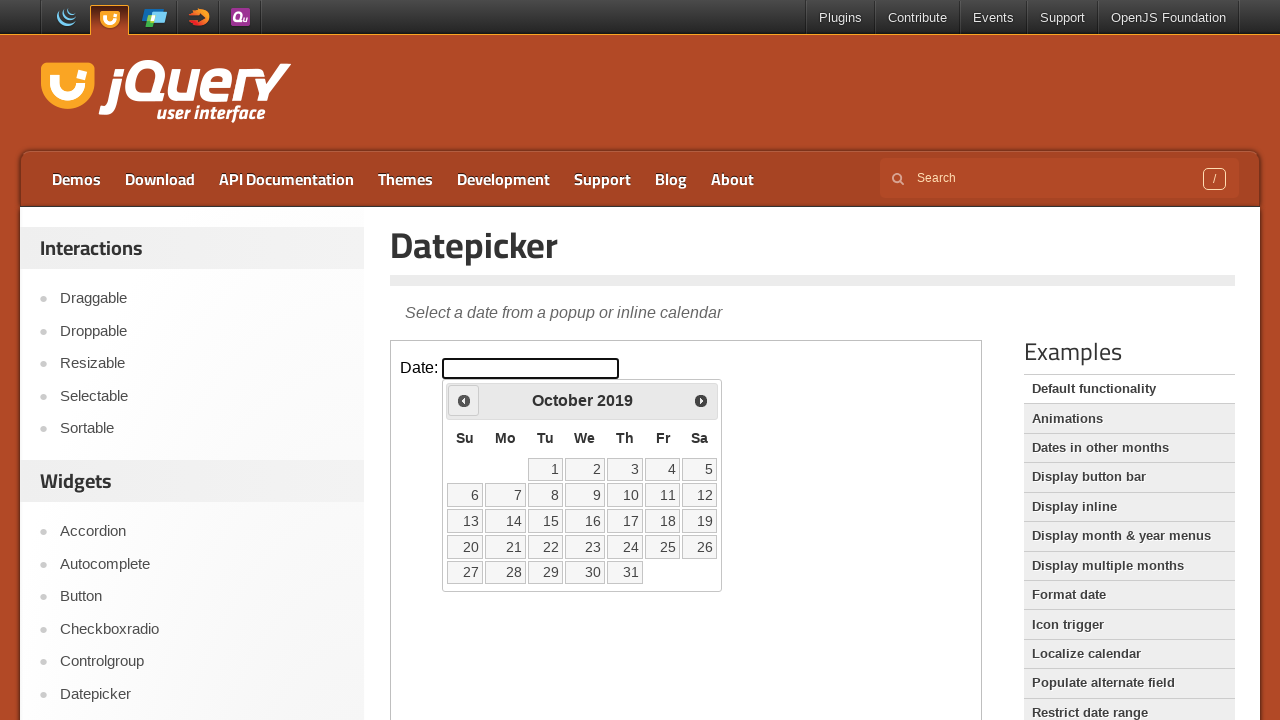

Waited for calendar to update
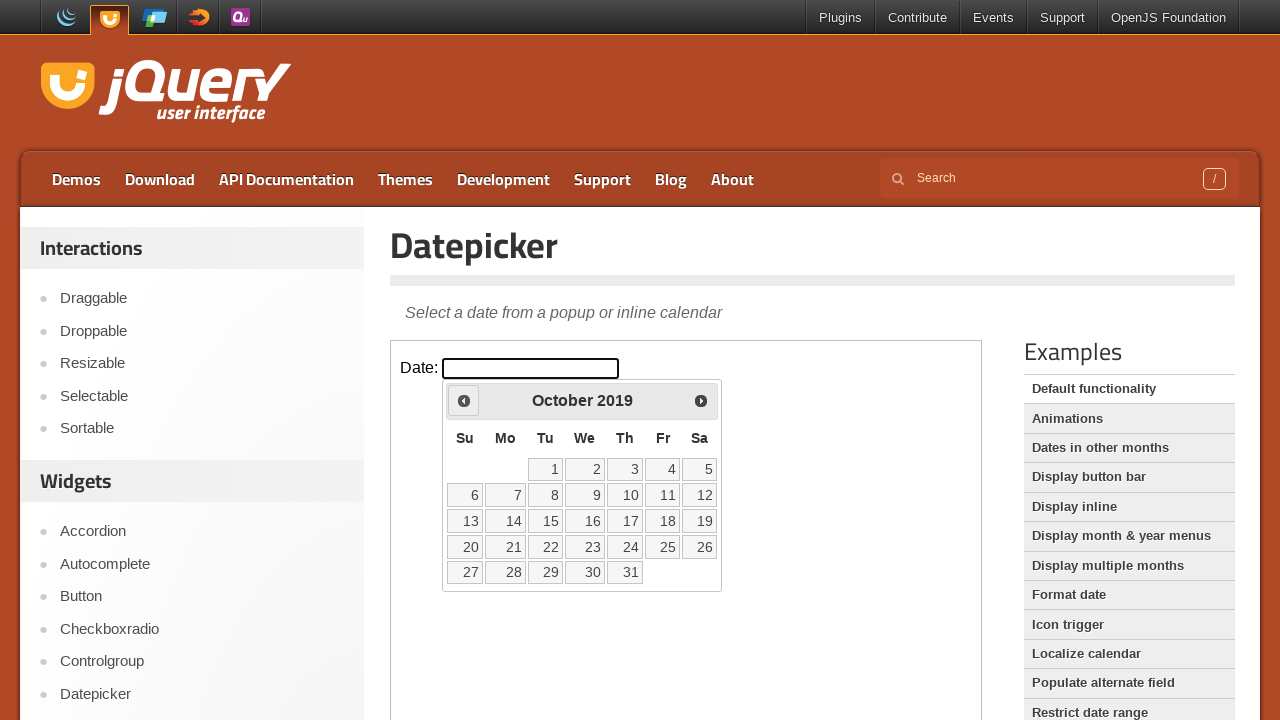

Read current calendar date: October 2019
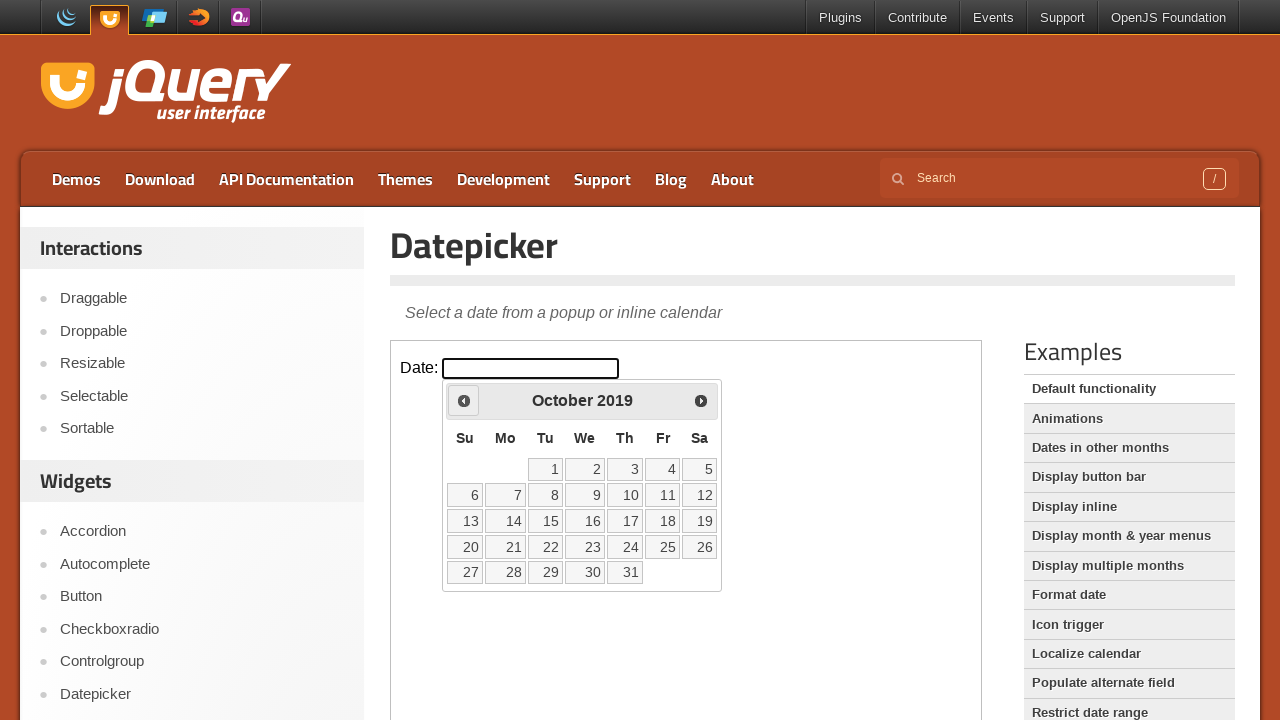

Clicked previous month navigation arrow at (464, 400) on iframe >> nth=0 >> internal:control=enter-frame >> a.ui-datepicker-prev span
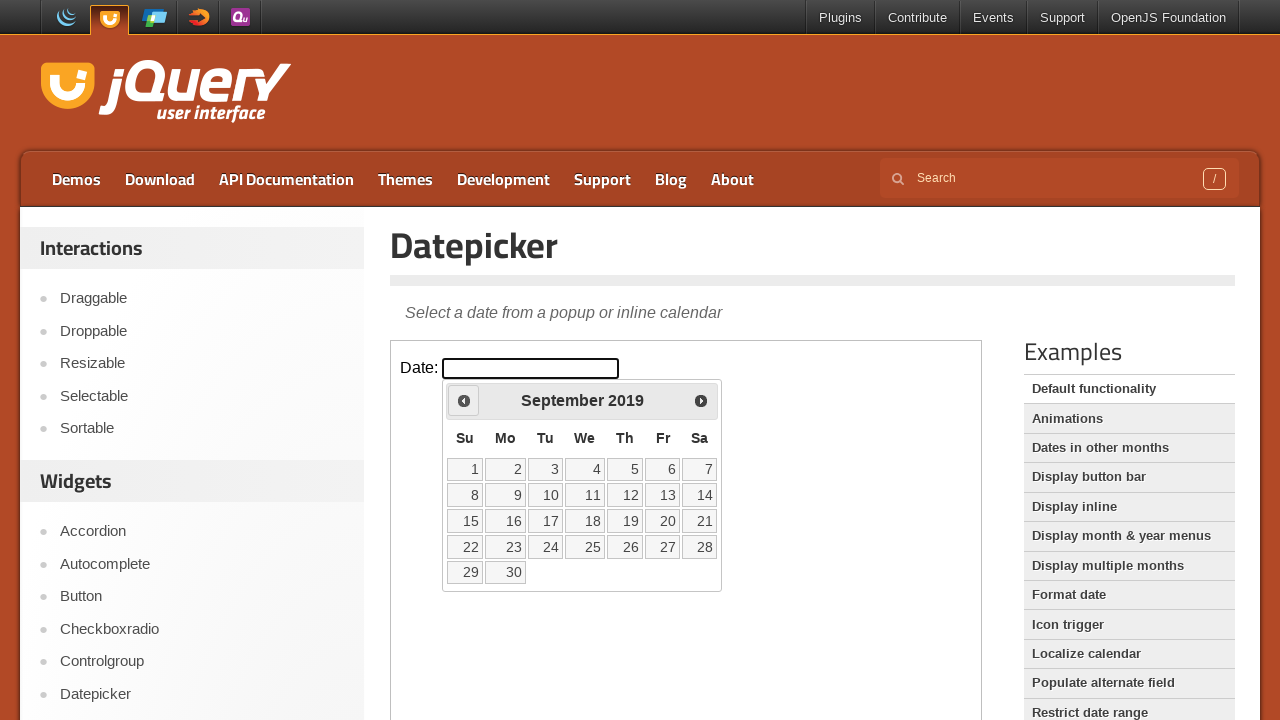

Waited for calendar to update
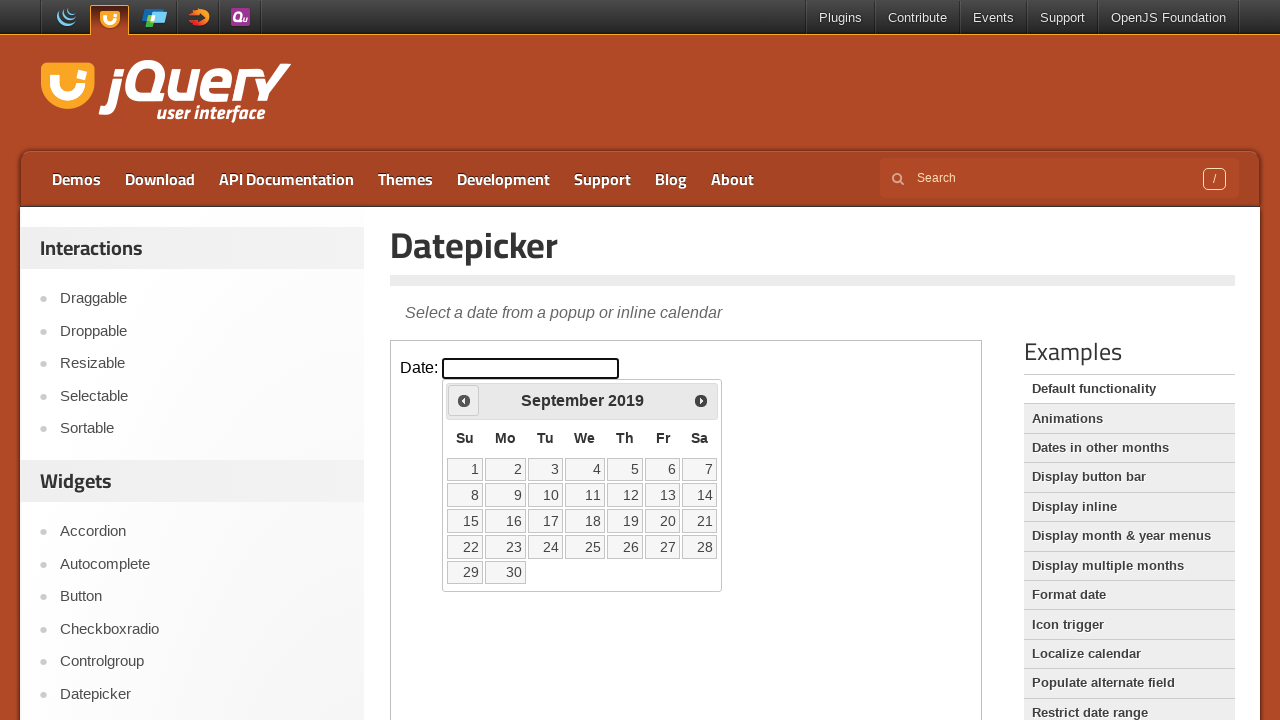

Read current calendar date: September 2019
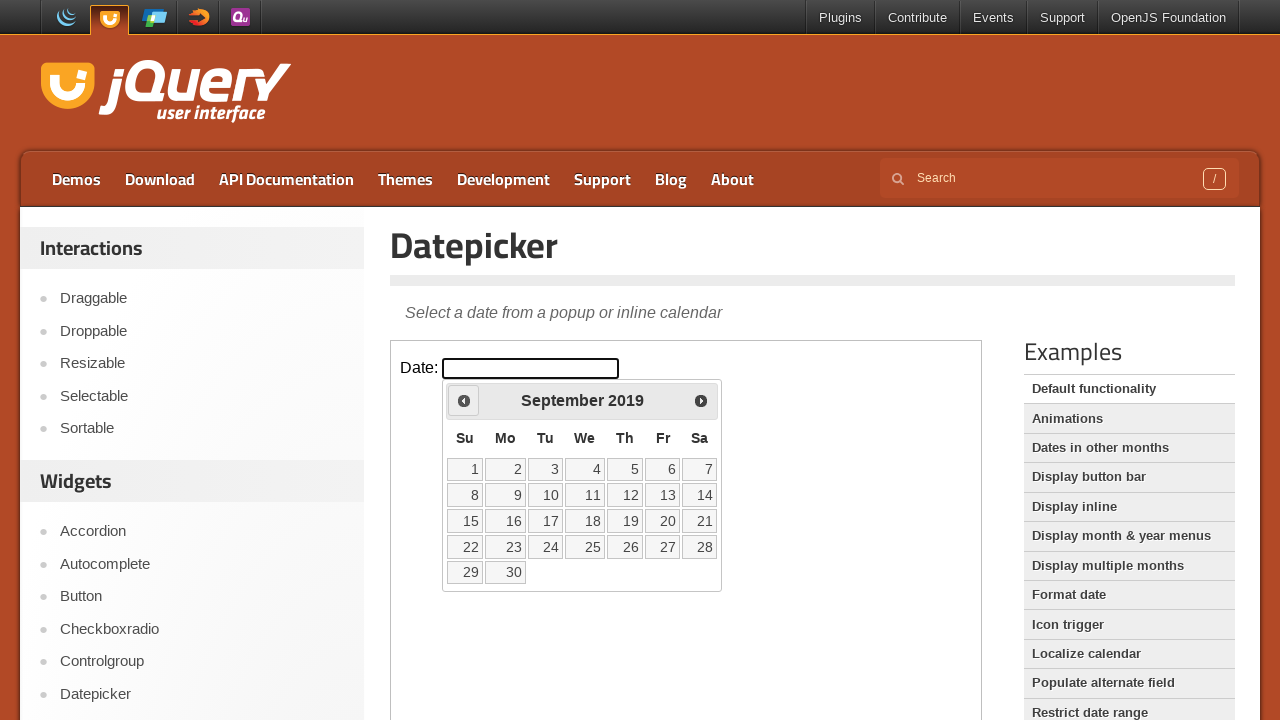

Clicked previous month navigation arrow at (464, 400) on iframe >> nth=0 >> internal:control=enter-frame >> a.ui-datepicker-prev span
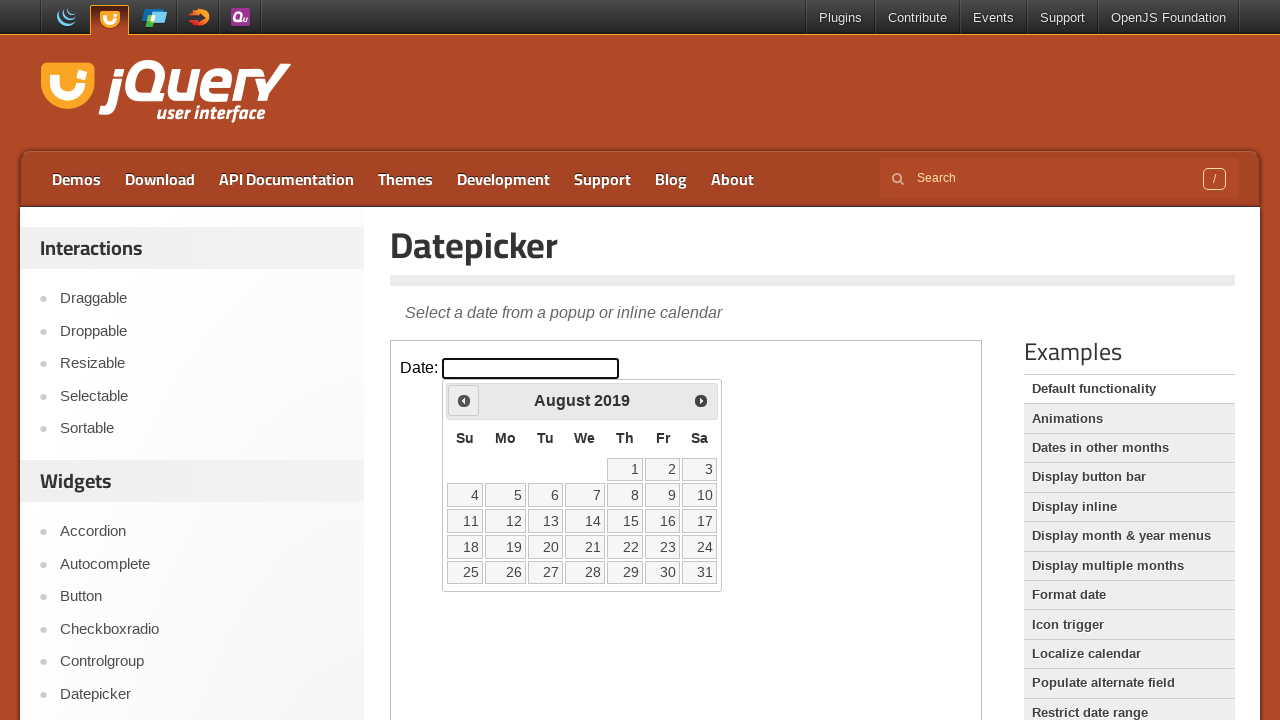

Waited for calendar to update
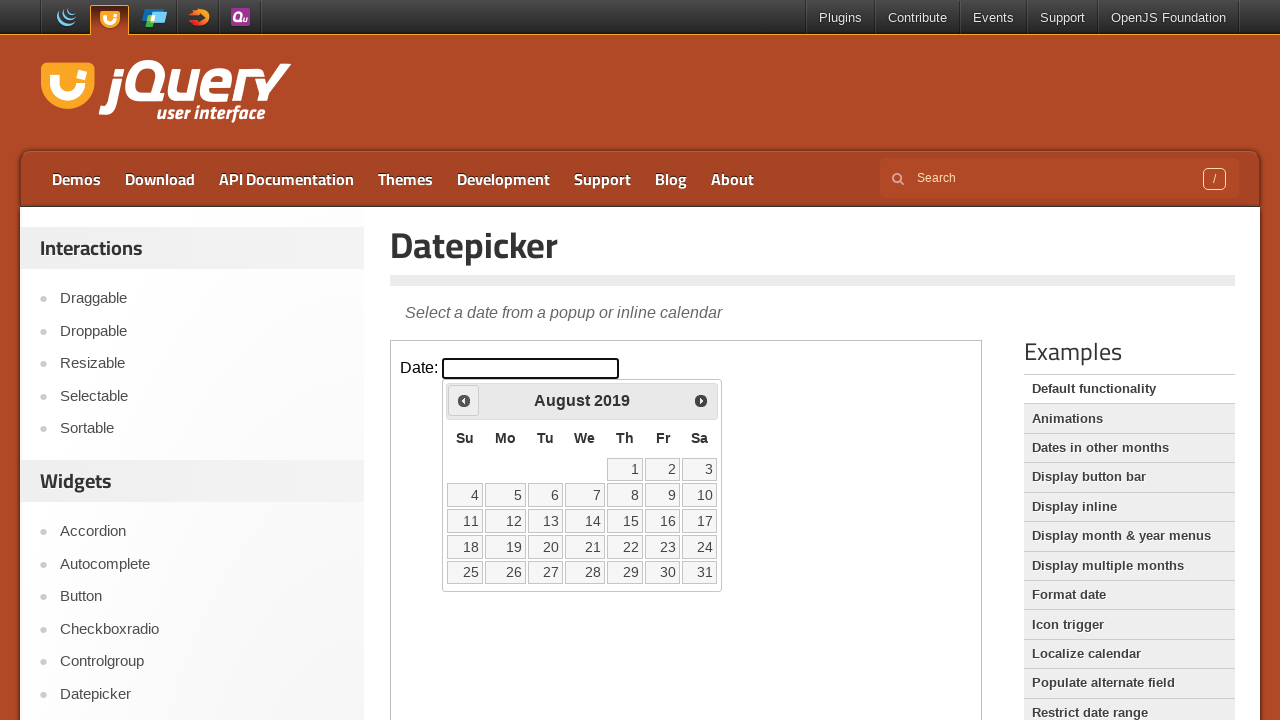

Read current calendar date: August 2019
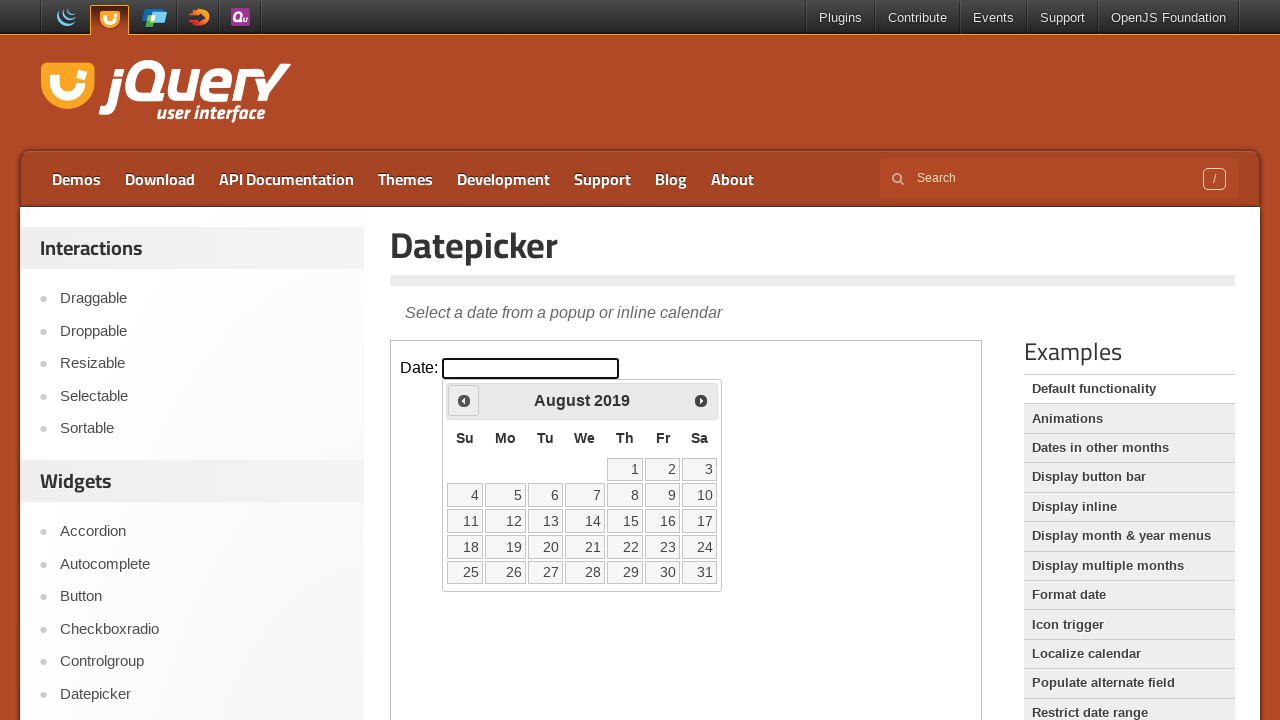

Reached target month/year: August 2019
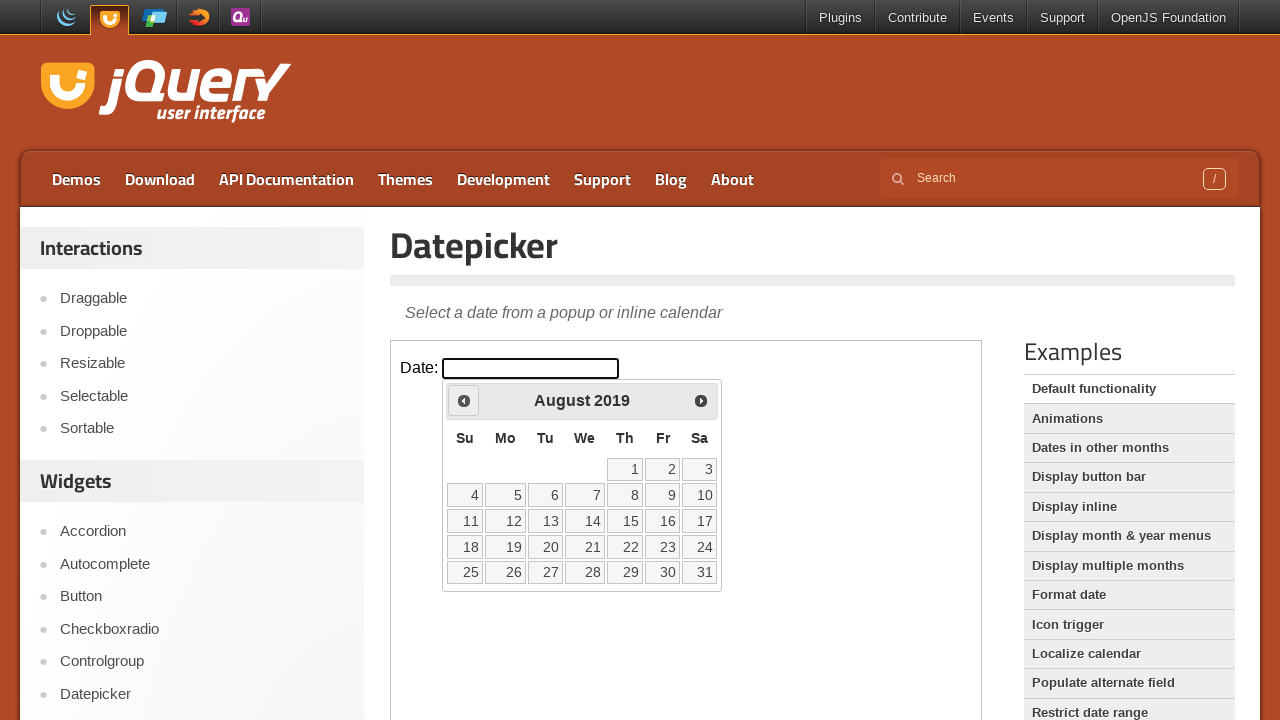

Clicked on date 27 in the calendar at (545, 572) on iframe >> nth=0 >> internal:control=enter-frame >> table.ui-datepicker-calendar 
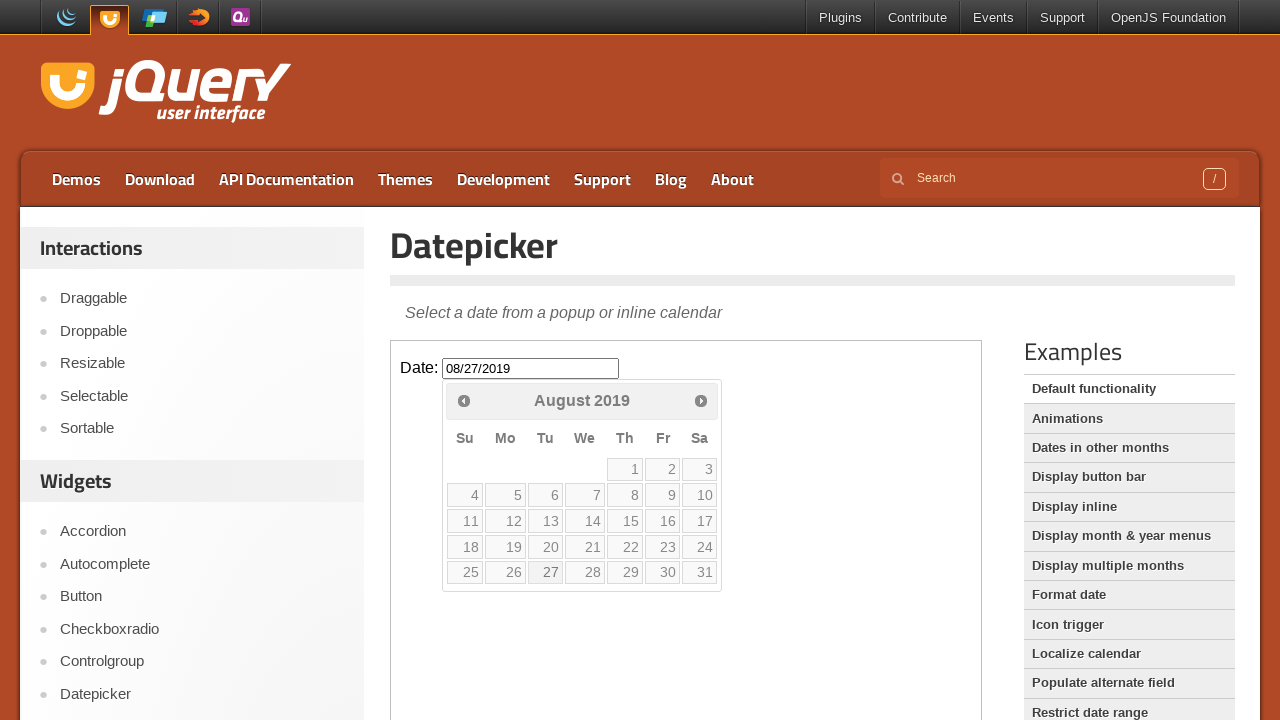

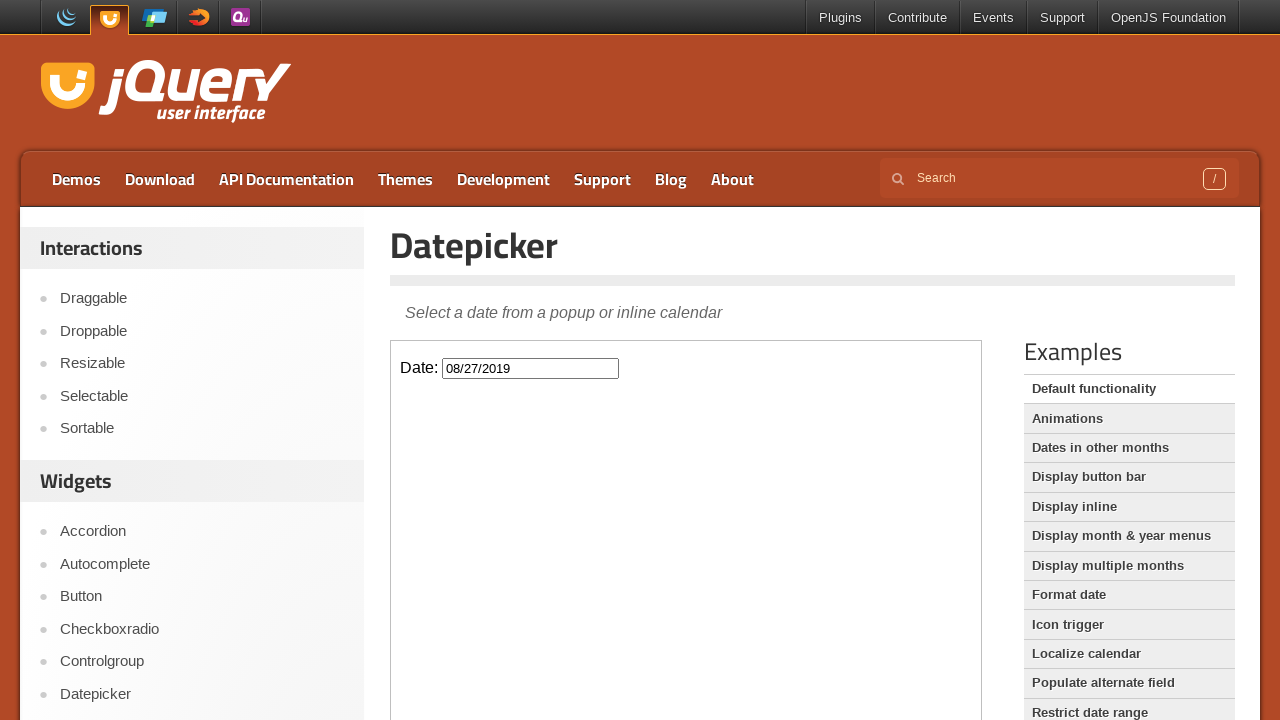